Tests a Todo page by adding 100 tasks and then deleting all odd-numbered tasks, handling confirmation dialogs automatically.

Starting URL: https://material.playwrightvn.com/

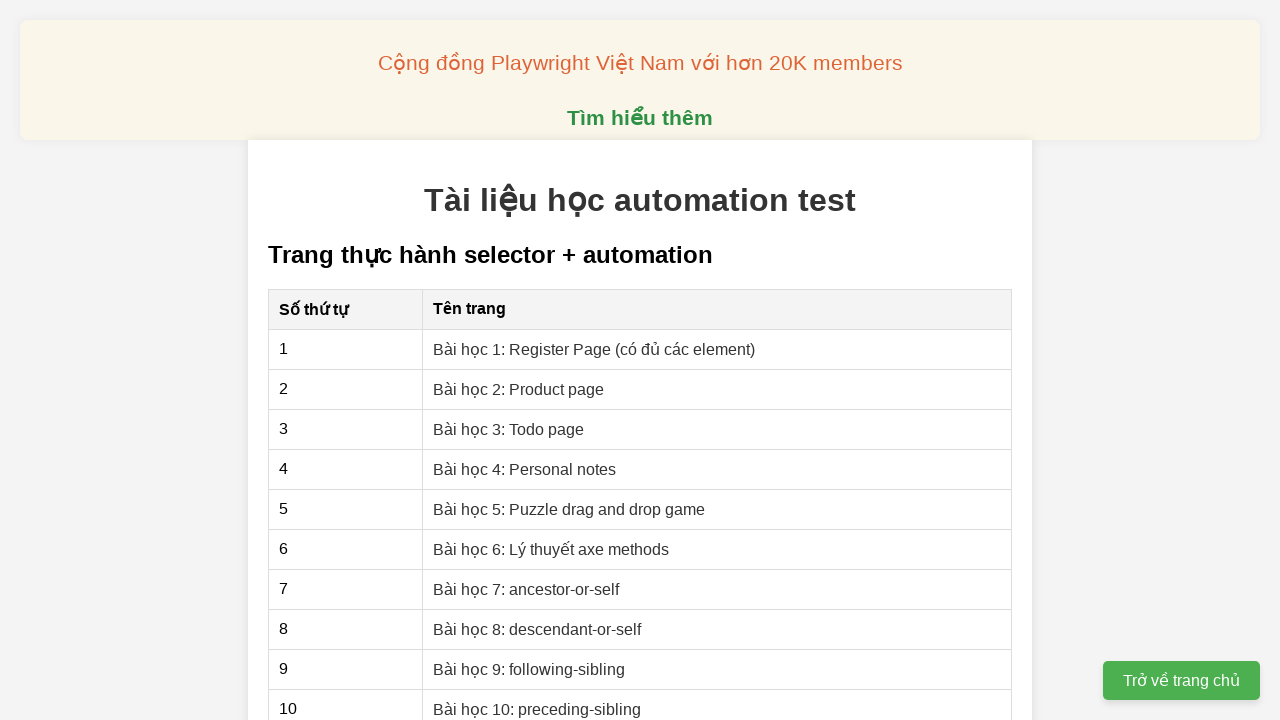

Clicked on 'Bài học 3: Todo page' link at (509, 429) on xpath=//a[contains(text(), 'Bài học 3: Todo page')]
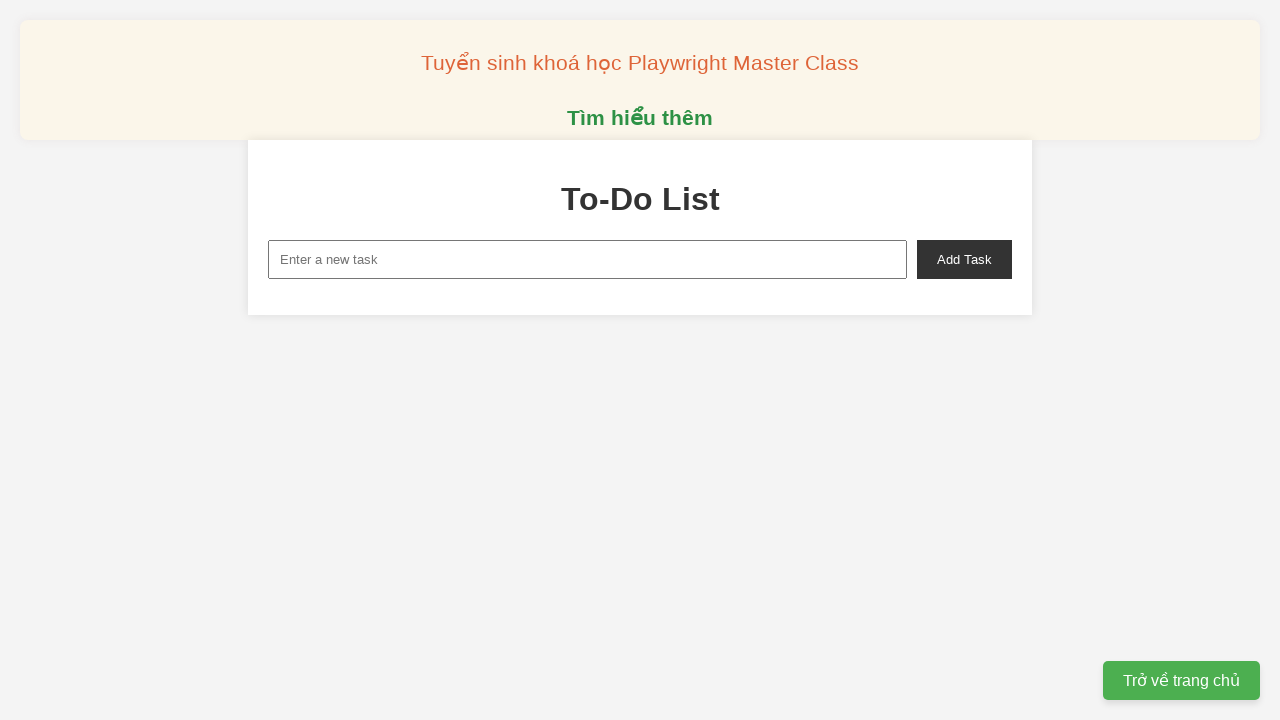

Set up dialog handler to automatically accept confirmation dialogs
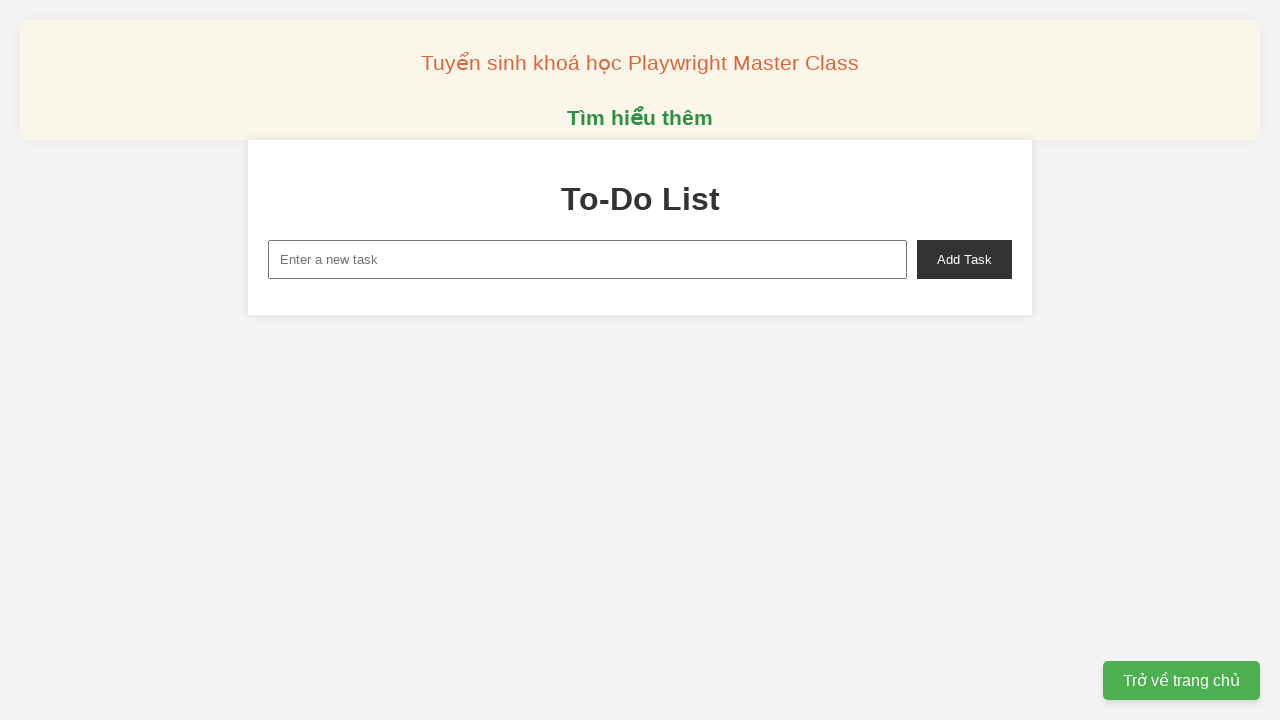

Filled new task input with 'To do 1' on xpath=//input[@id='new-task']
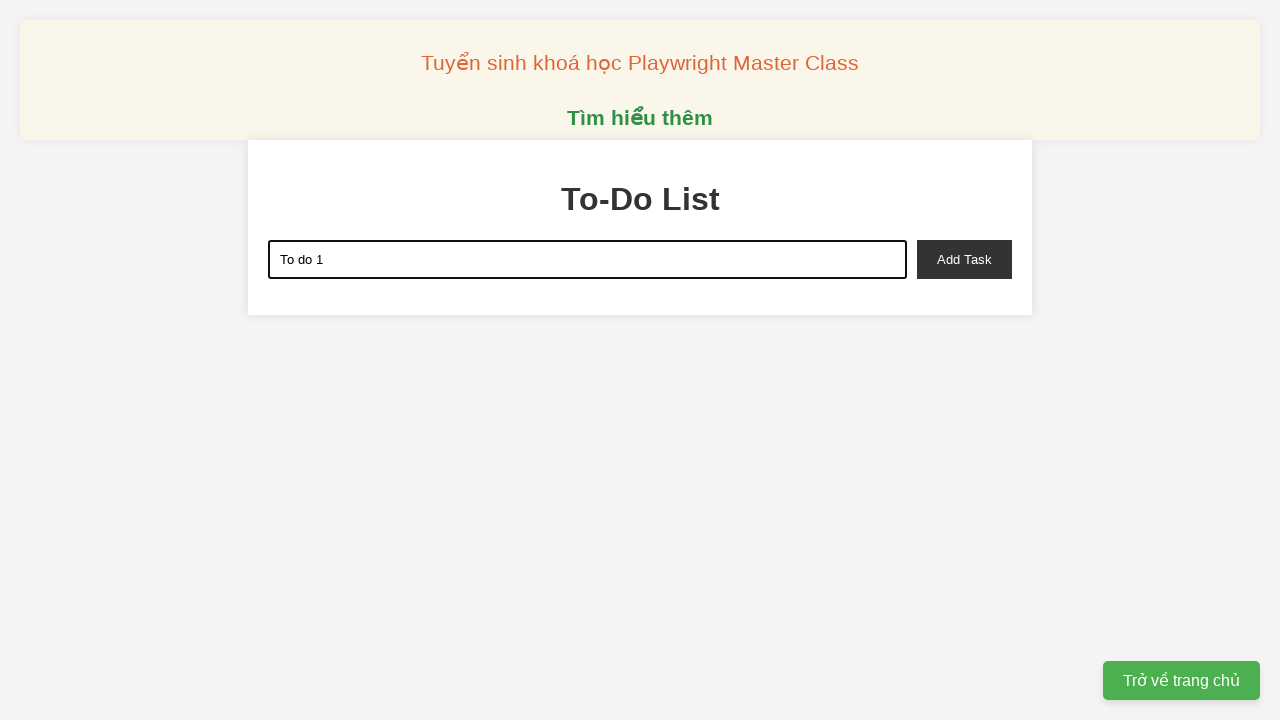

Clicked add task button for task 1 at (964, 259) on xpath=//button[@id='add-task']
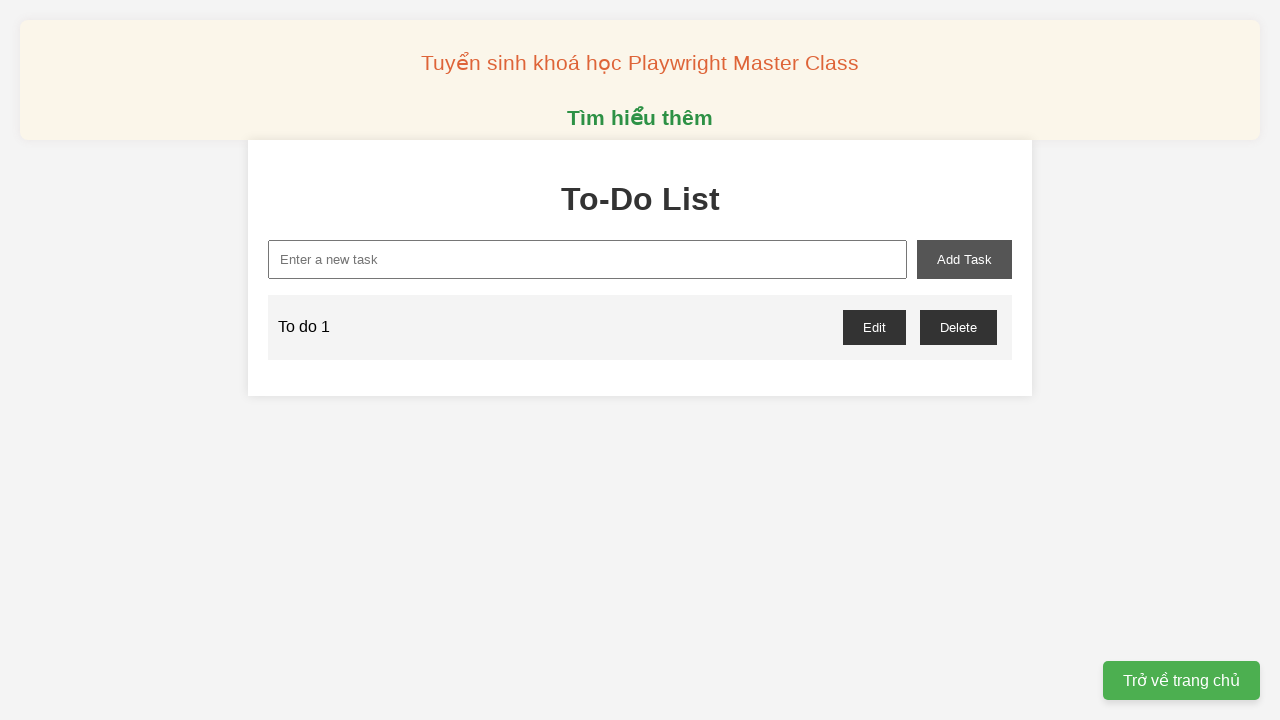

Filled new task input with 'To do 2' on xpath=//input[@id='new-task']
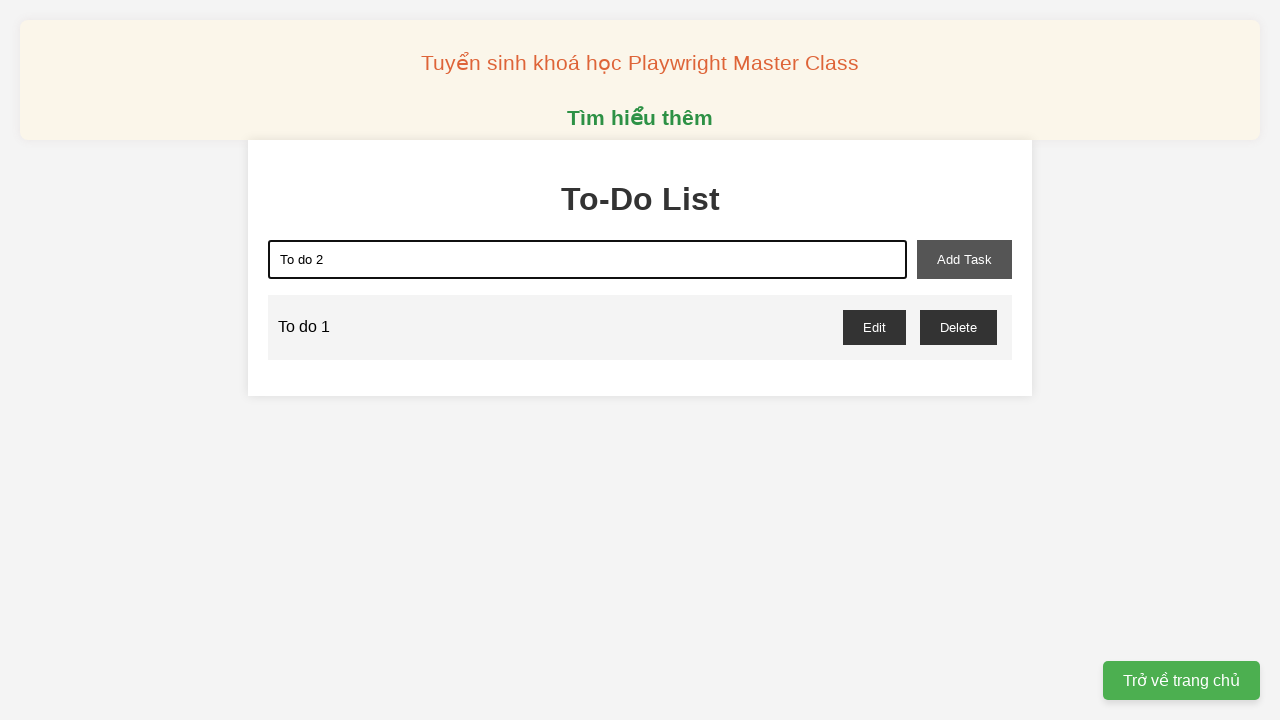

Clicked add task button for task 2 at (964, 259) on xpath=//button[@id='add-task']
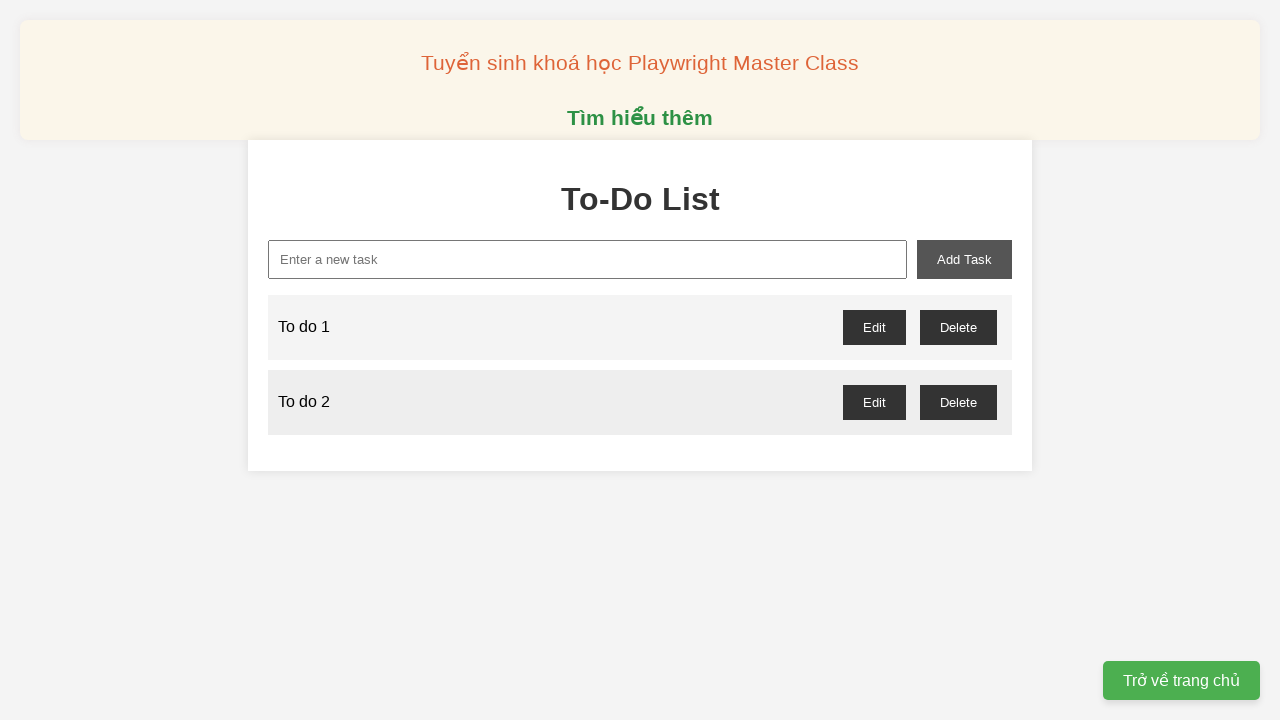

Filled new task input with 'To do 3' on xpath=//input[@id='new-task']
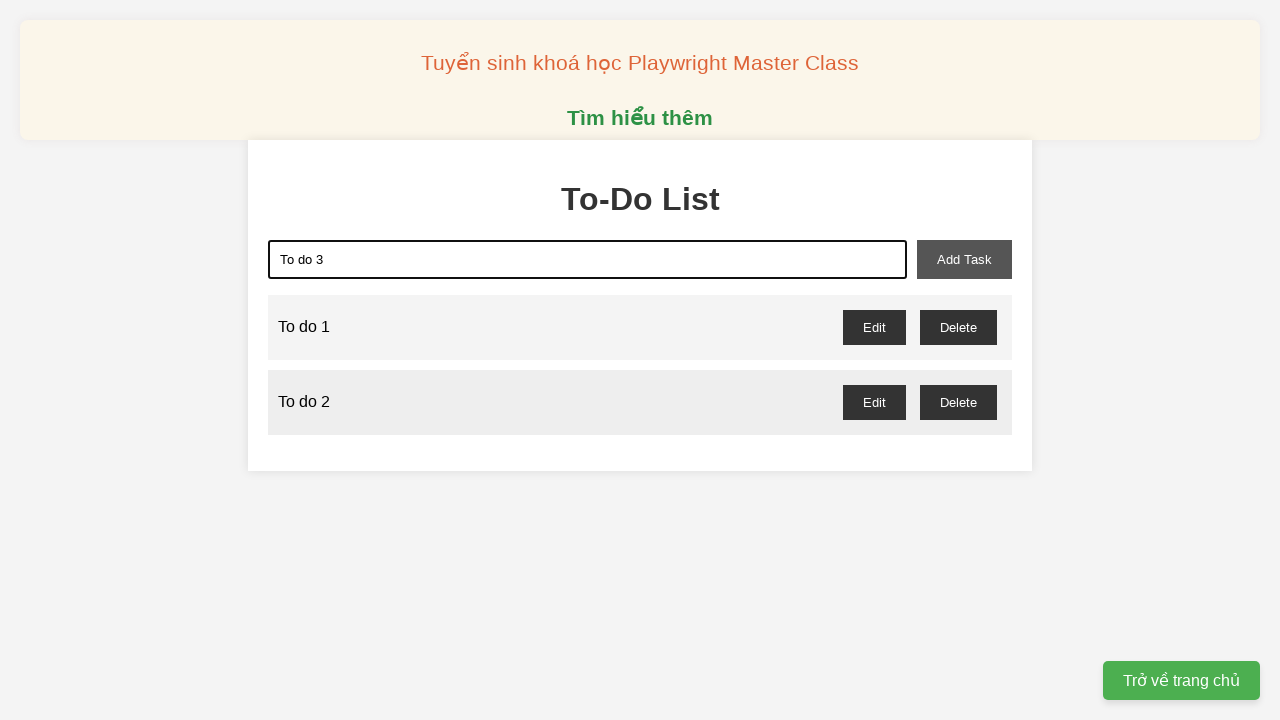

Clicked add task button for task 3 at (964, 259) on xpath=//button[@id='add-task']
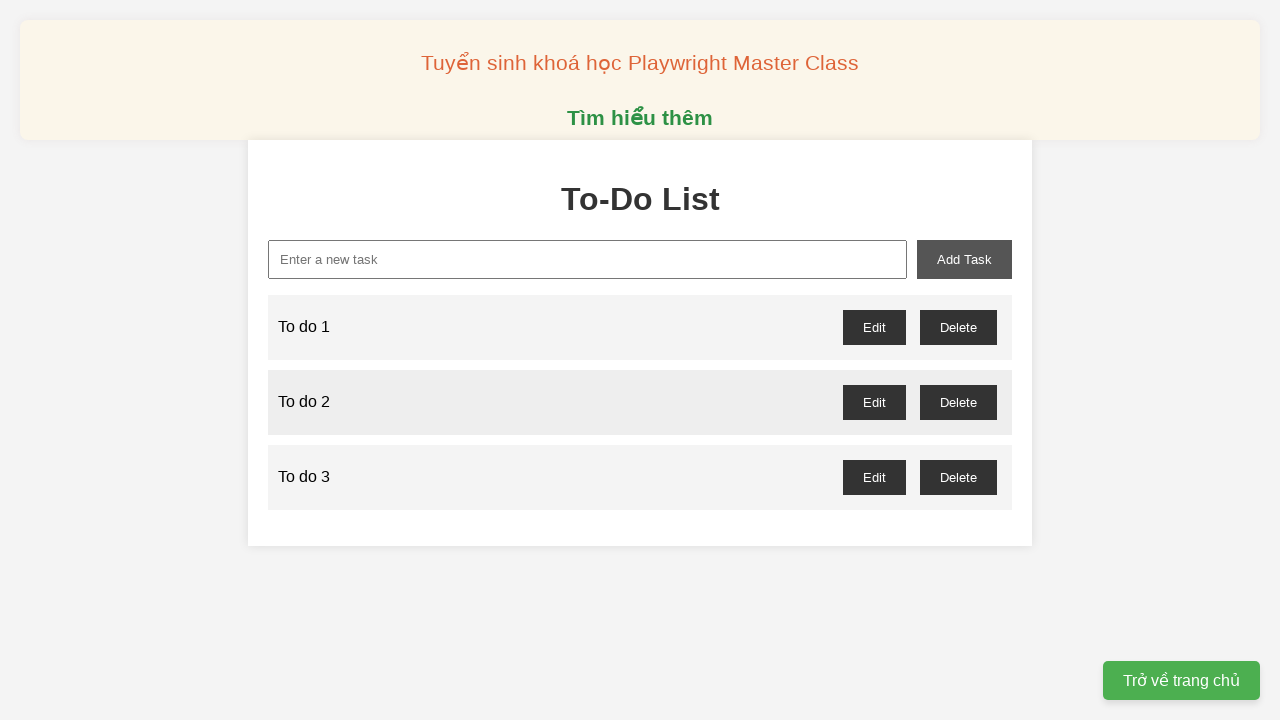

Filled new task input with 'To do 4' on xpath=//input[@id='new-task']
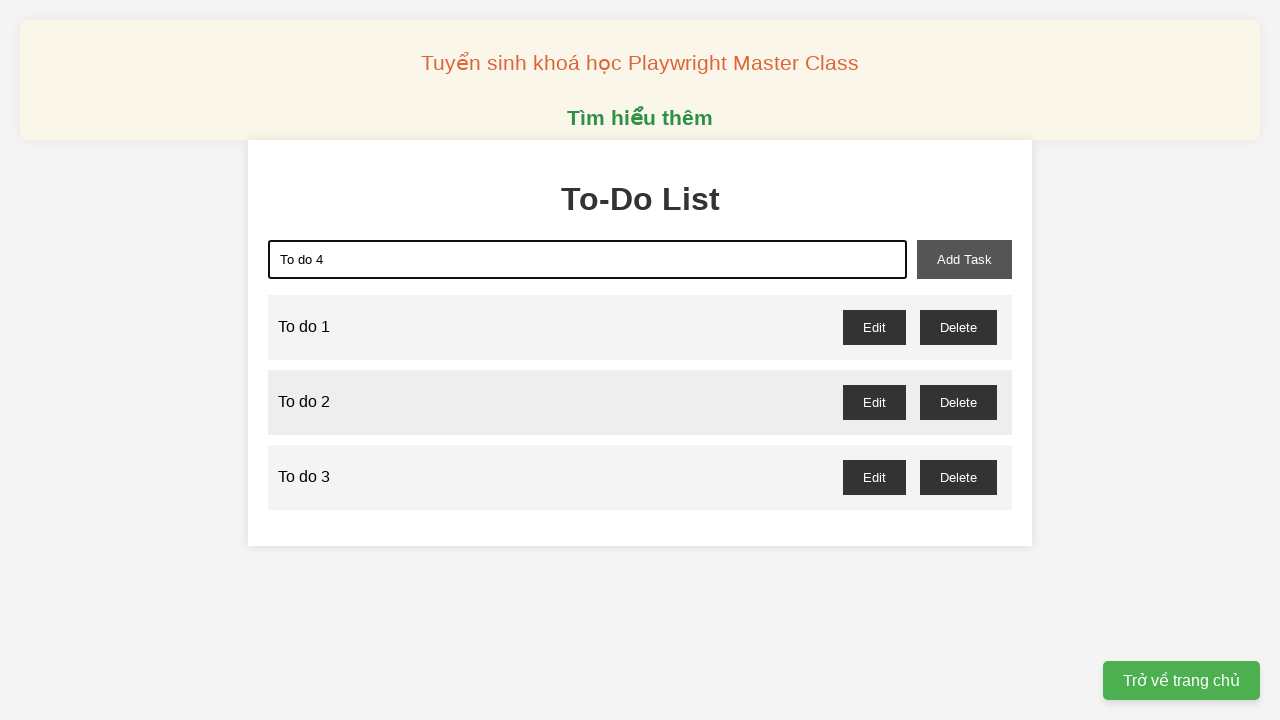

Clicked add task button for task 4 at (964, 259) on xpath=//button[@id='add-task']
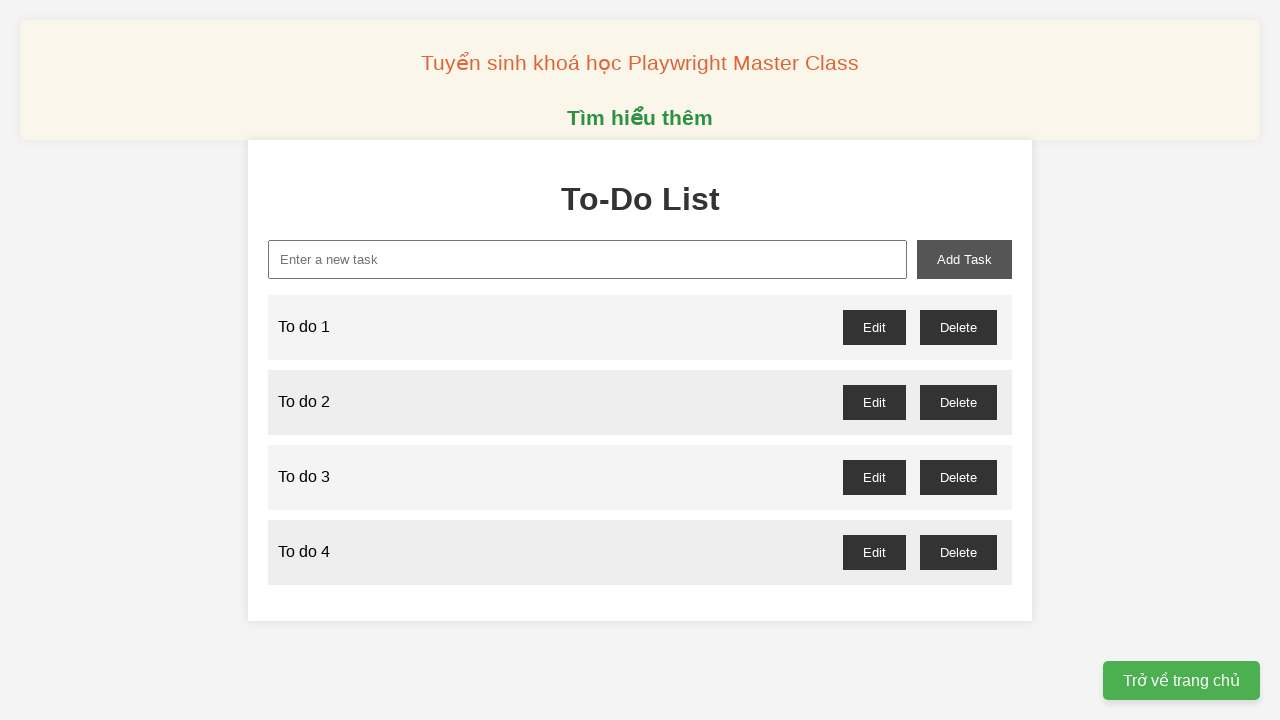

Filled new task input with 'To do 5' on xpath=//input[@id='new-task']
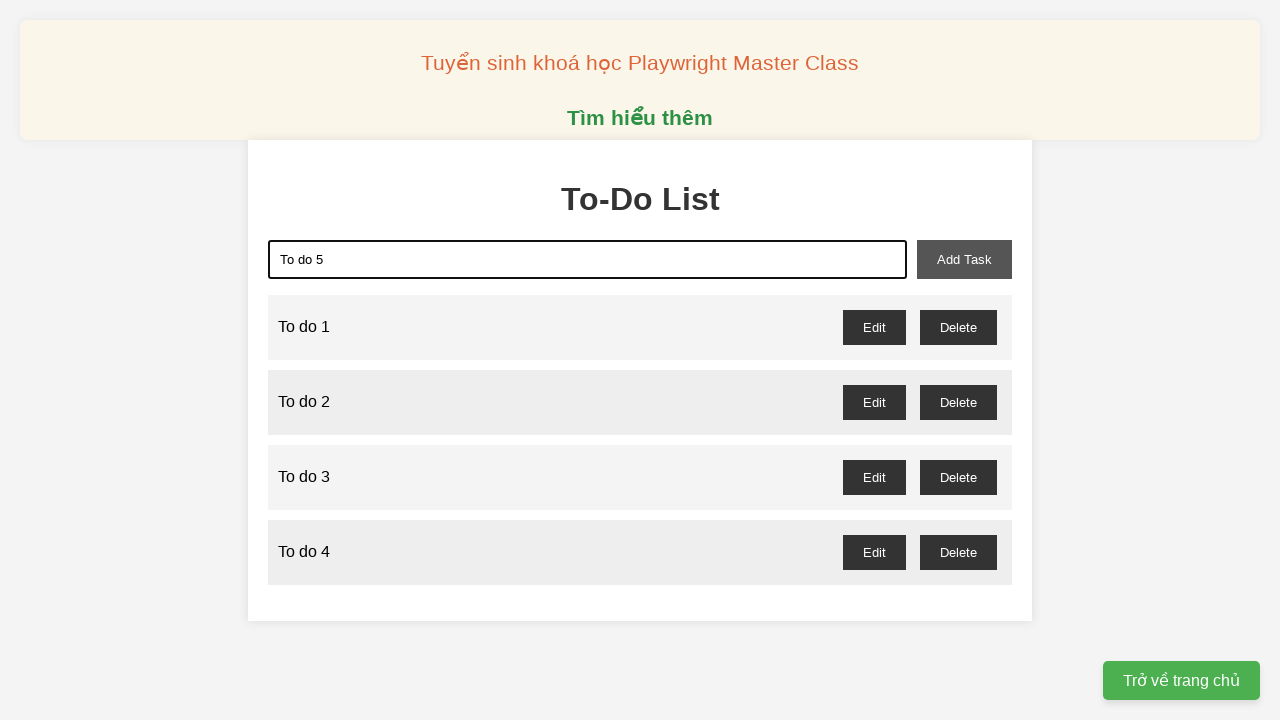

Clicked add task button for task 5 at (964, 259) on xpath=//button[@id='add-task']
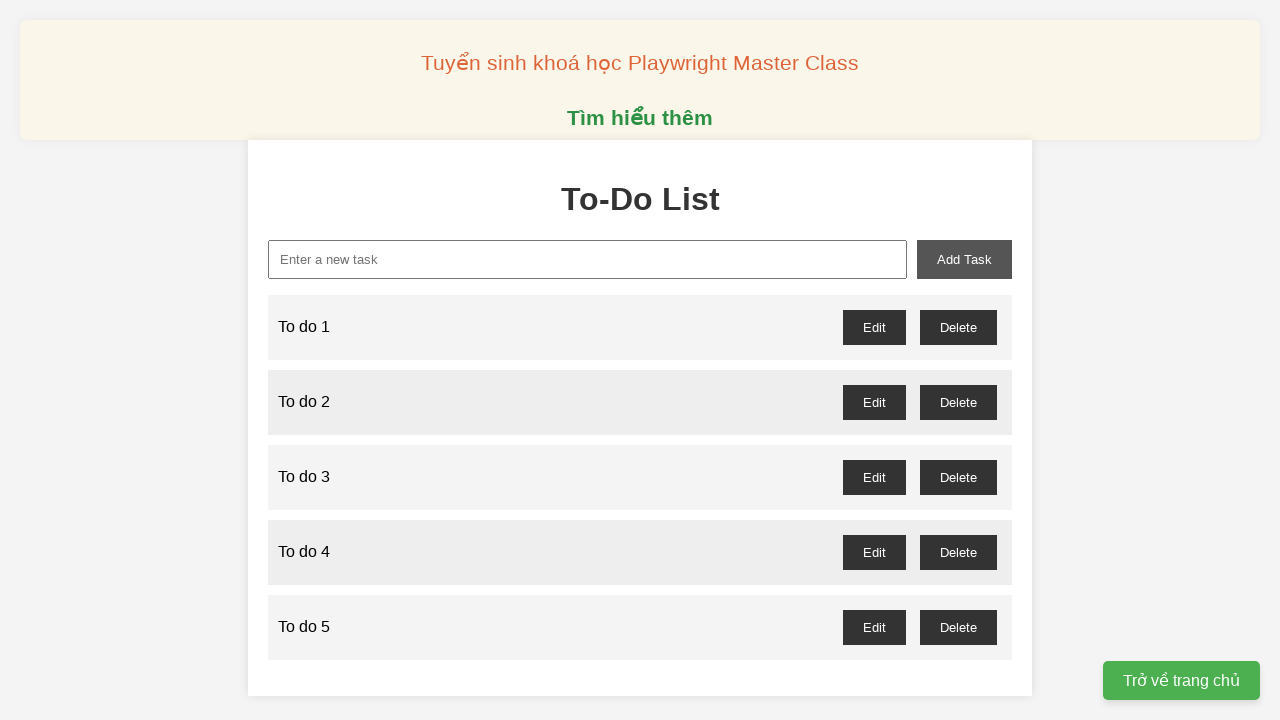

Filled new task input with 'To do 6' on xpath=//input[@id='new-task']
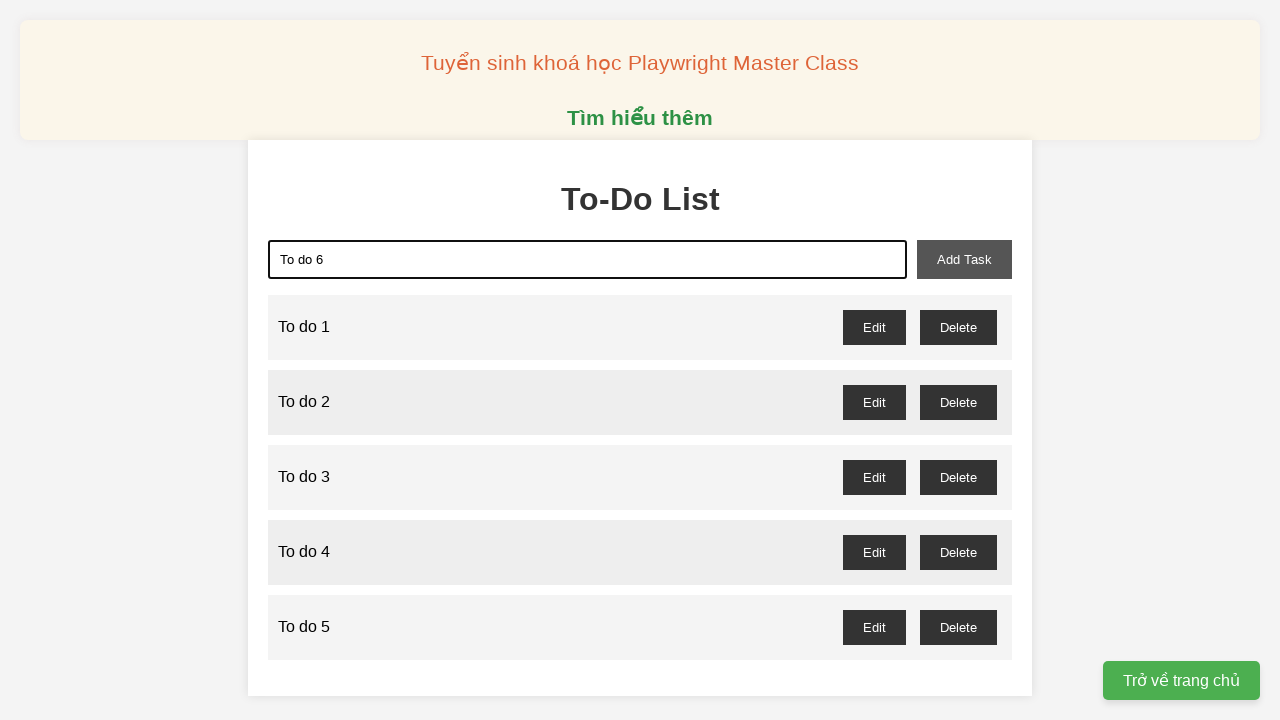

Clicked add task button for task 6 at (964, 259) on xpath=//button[@id='add-task']
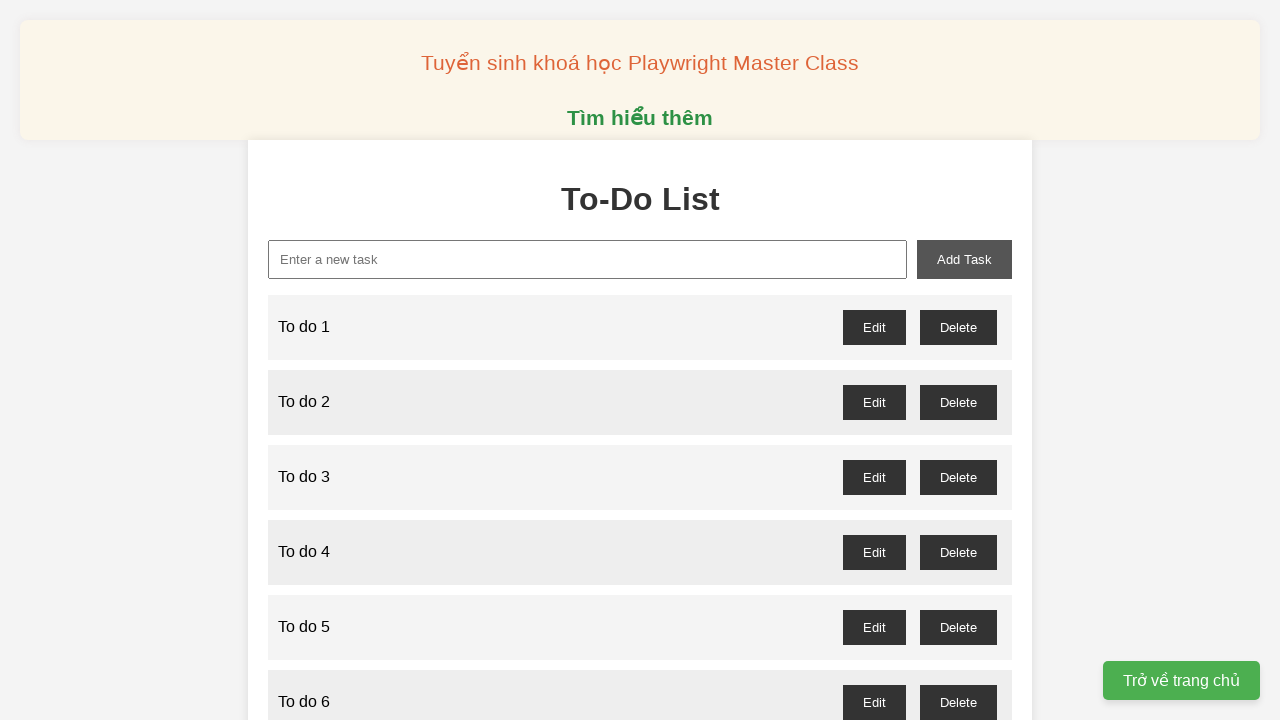

Filled new task input with 'To do 7' on xpath=//input[@id='new-task']
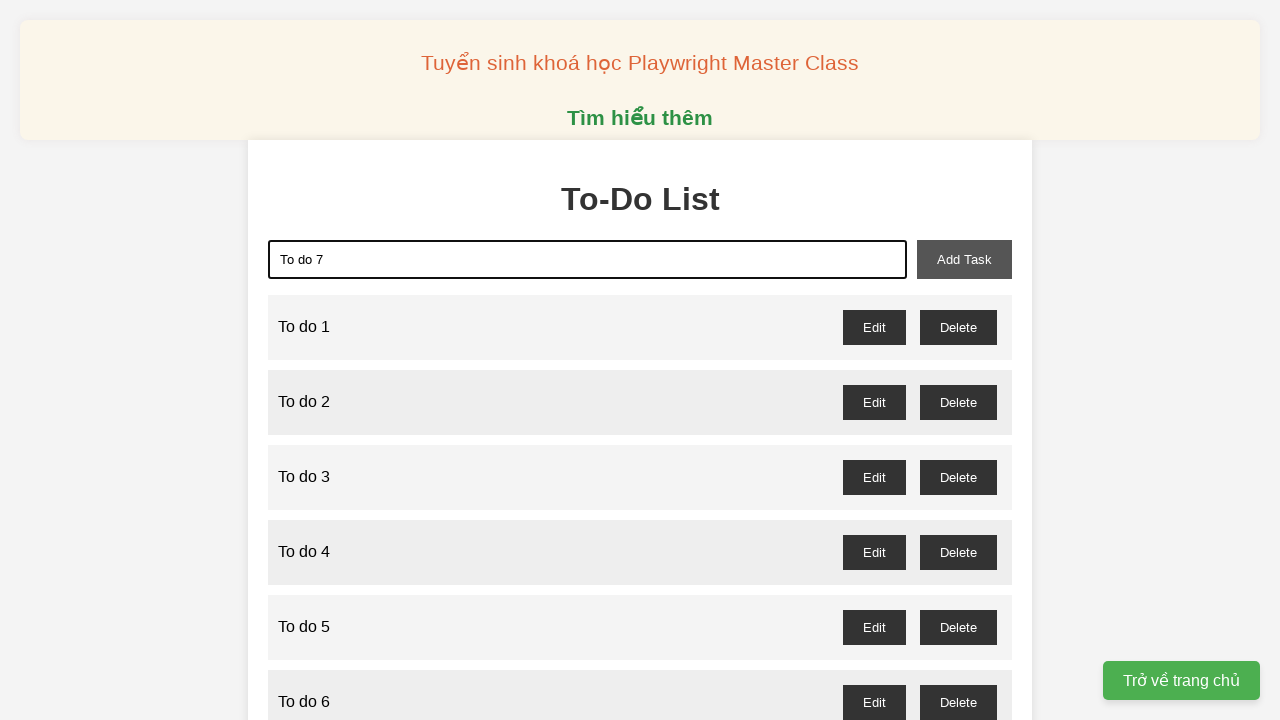

Clicked add task button for task 7 at (964, 259) on xpath=//button[@id='add-task']
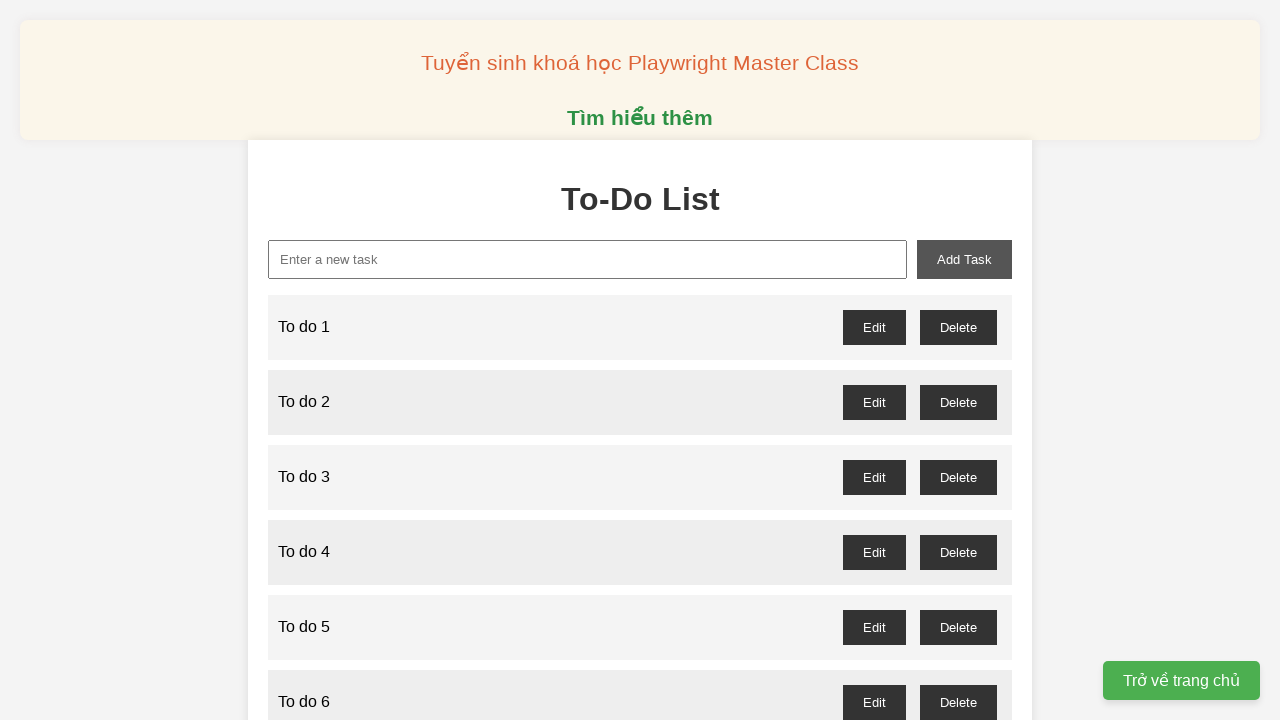

Filled new task input with 'To do 8' on xpath=//input[@id='new-task']
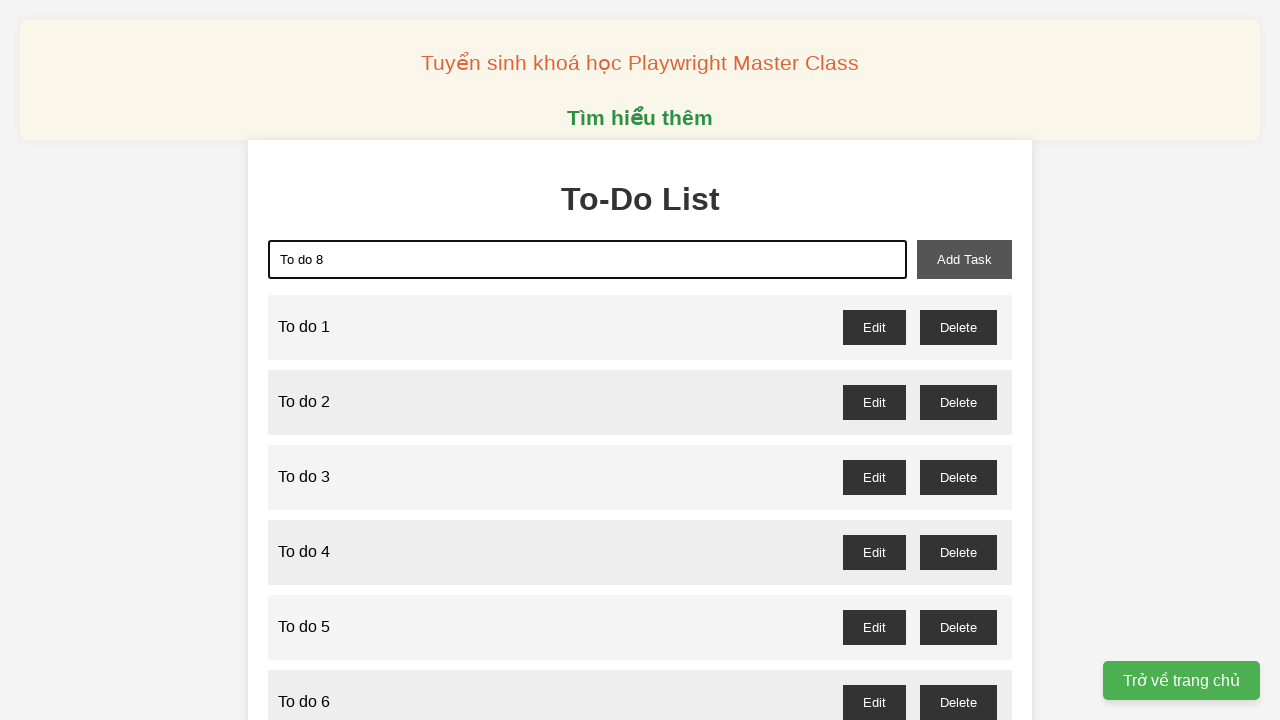

Clicked add task button for task 8 at (964, 259) on xpath=//button[@id='add-task']
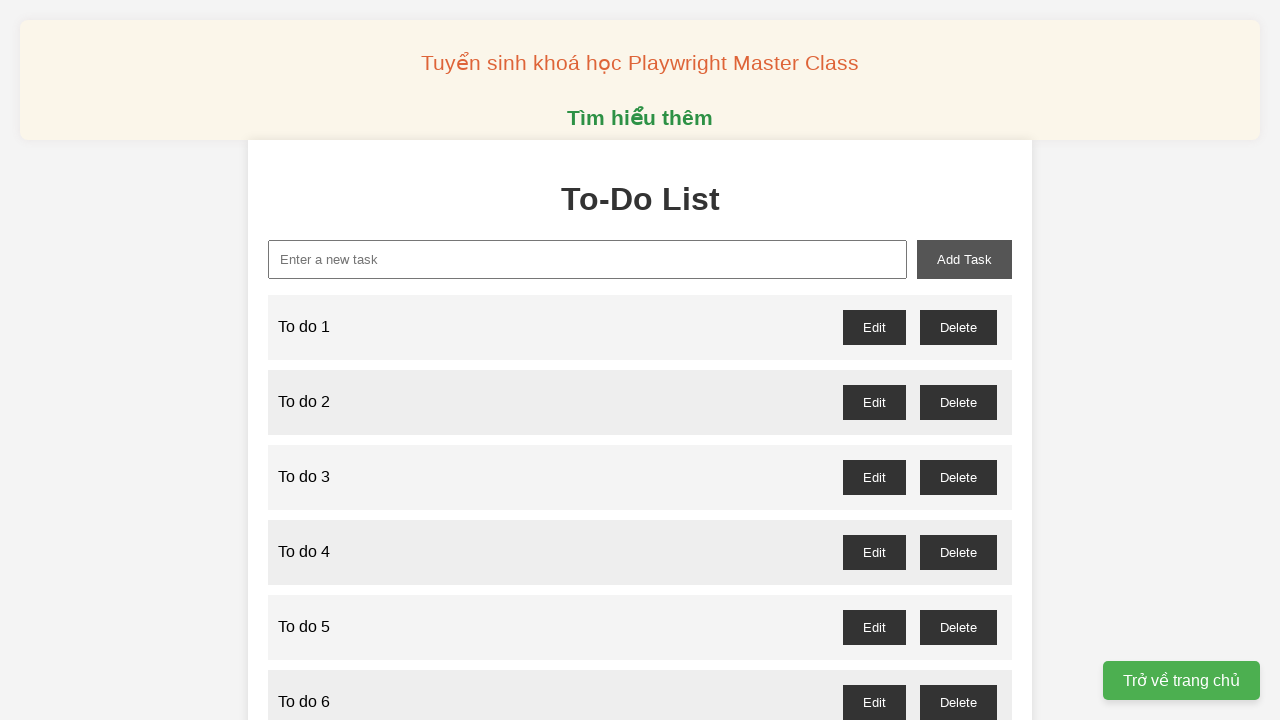

Filled new task input with 'To do 9' on xpath=//input[@id='new-task']
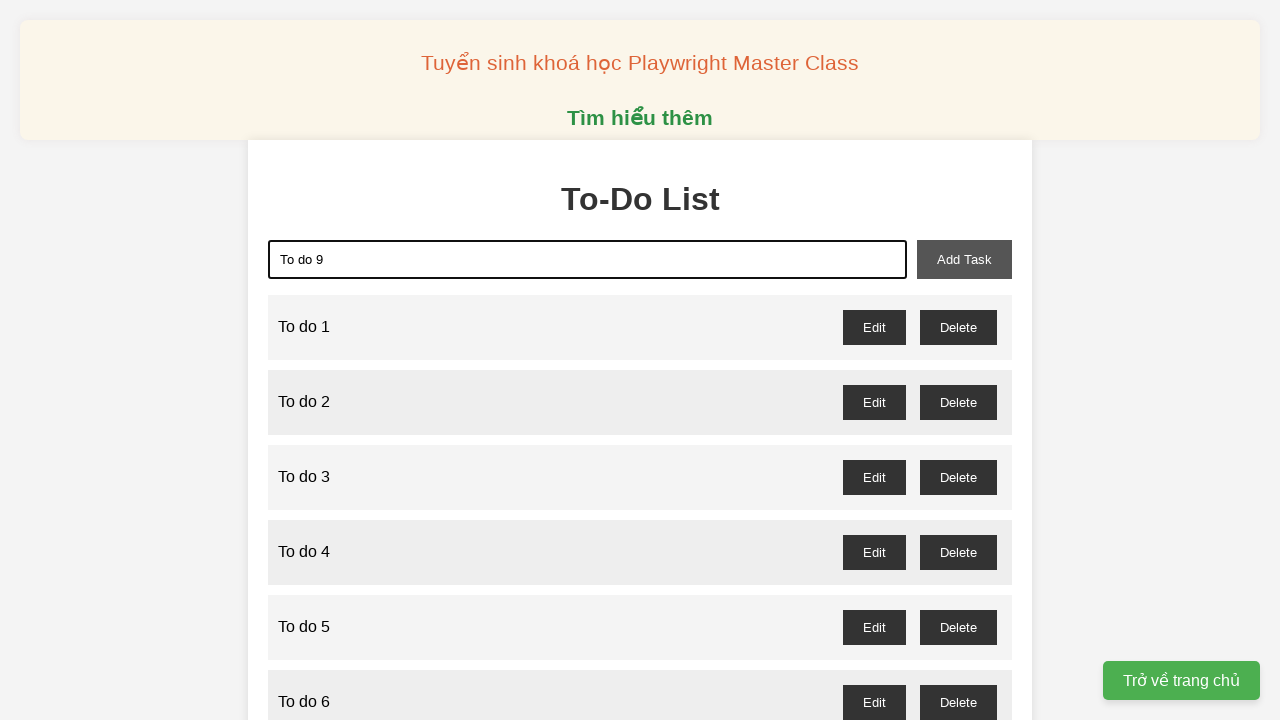

Clicked add task button for task 9 at (964, 259) on xpath=//button[@id='add-task']
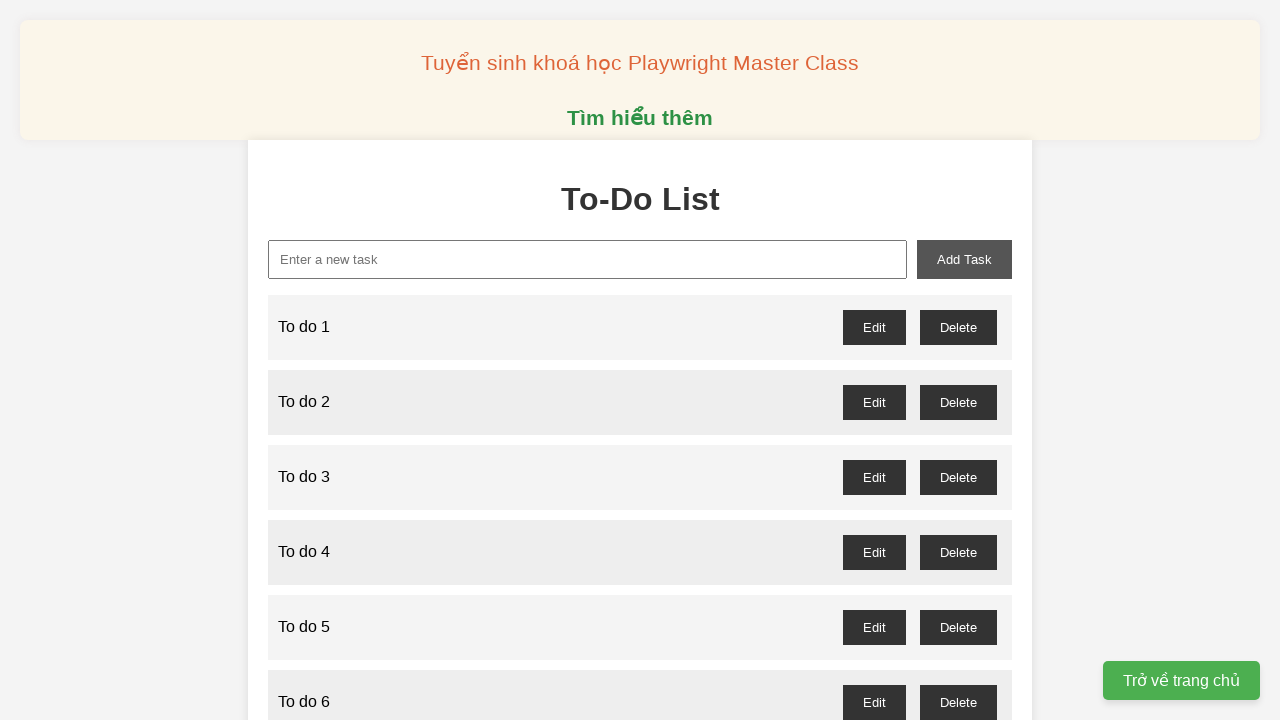

Filled new task input with 'To do 10' on xpath=//input[@id='new-task']
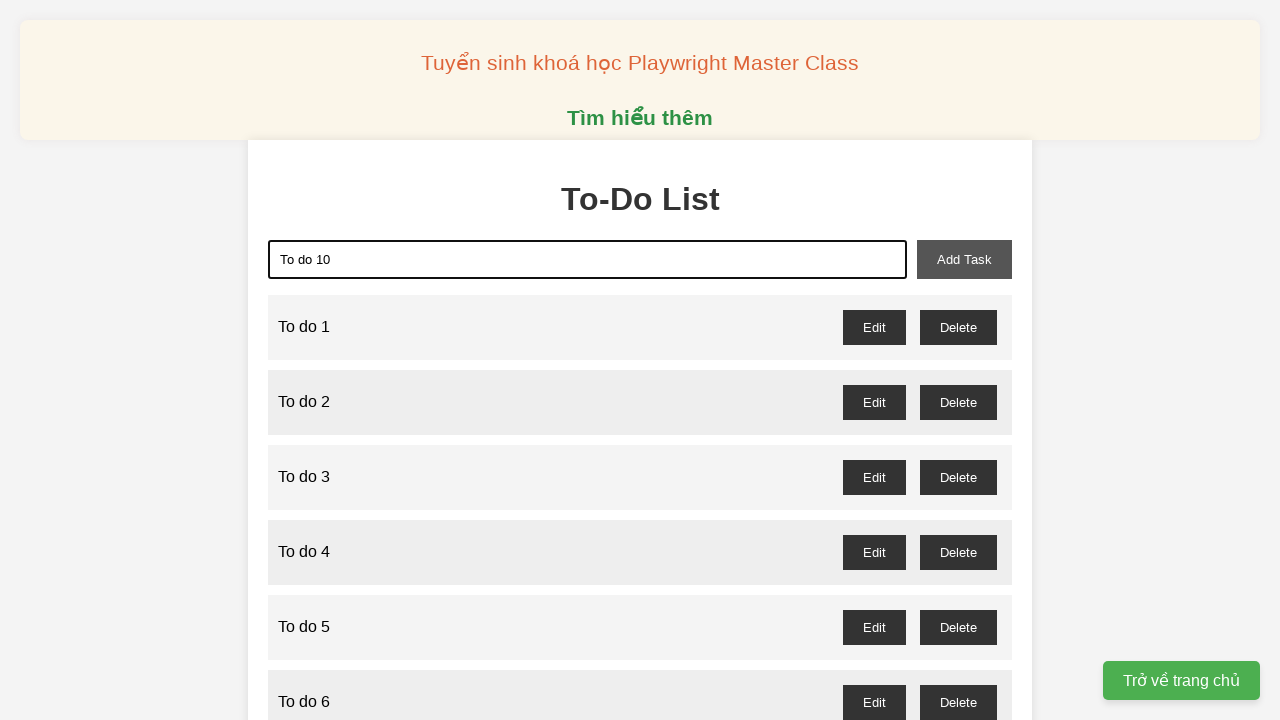

Clicked add task button for task 10 at (964, 259) on xpath=//button[@id='add-task']
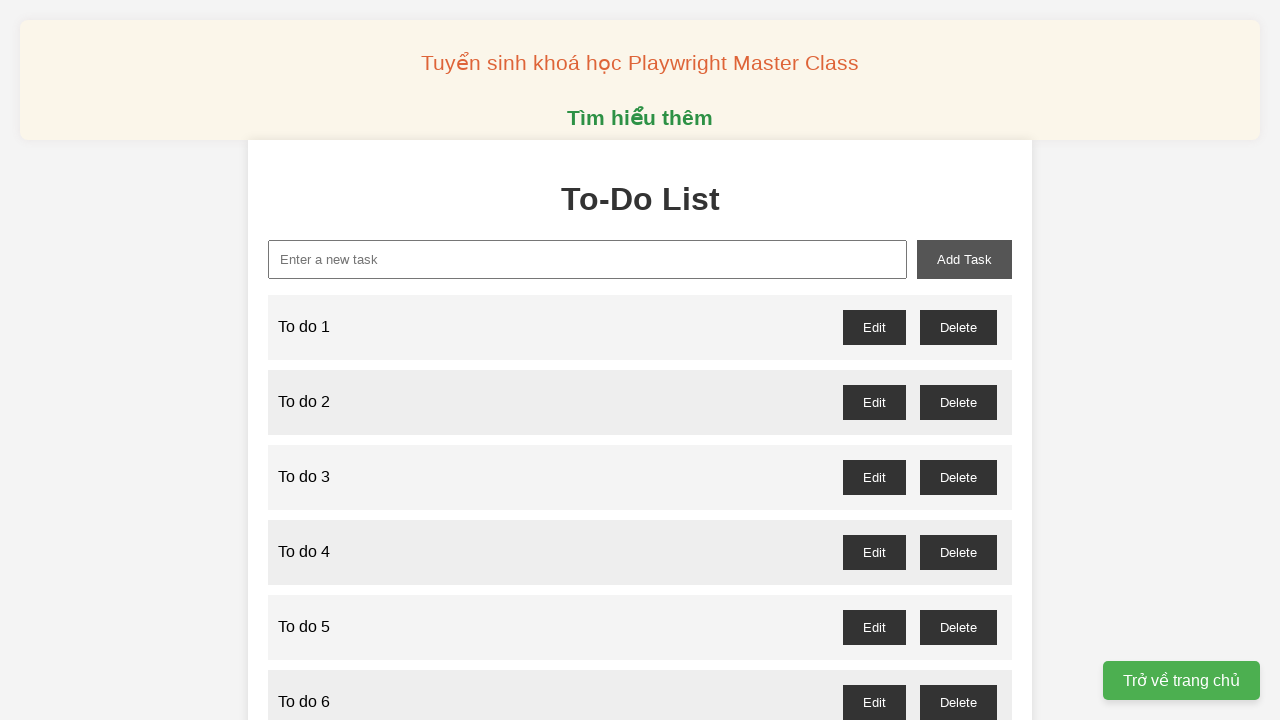

Filled new task input with 'To do 11' on xpath=//input[@id='new-task']
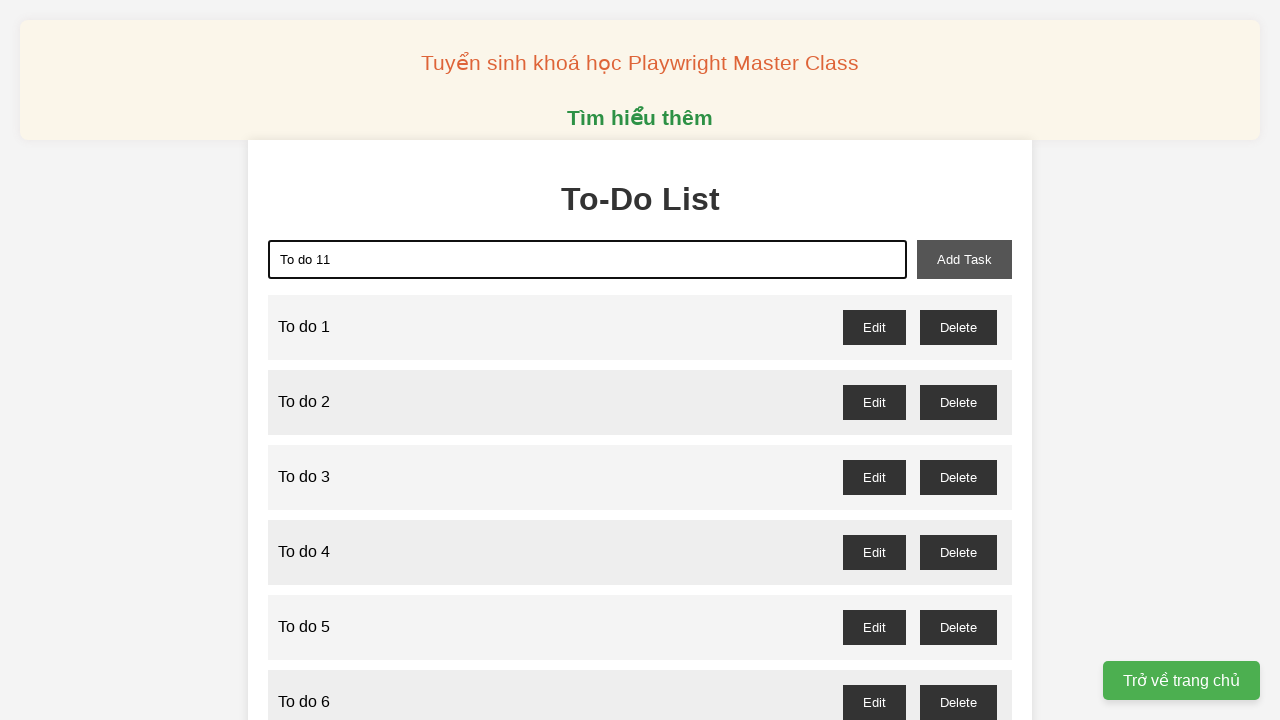

Clicked add task button for task 11 at (964, 259) on xpath=//button[@id='add-task']
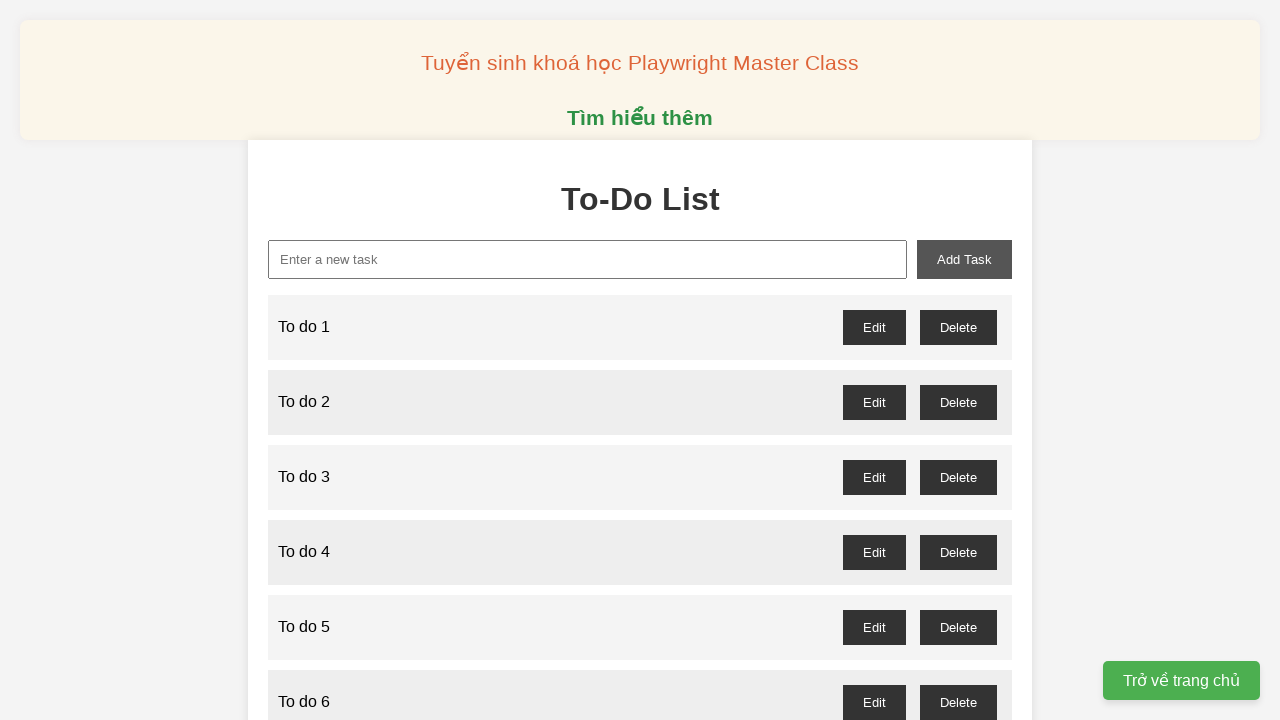

Filled new task input with 'To do 12' on xpath=//input[@id='new-task']
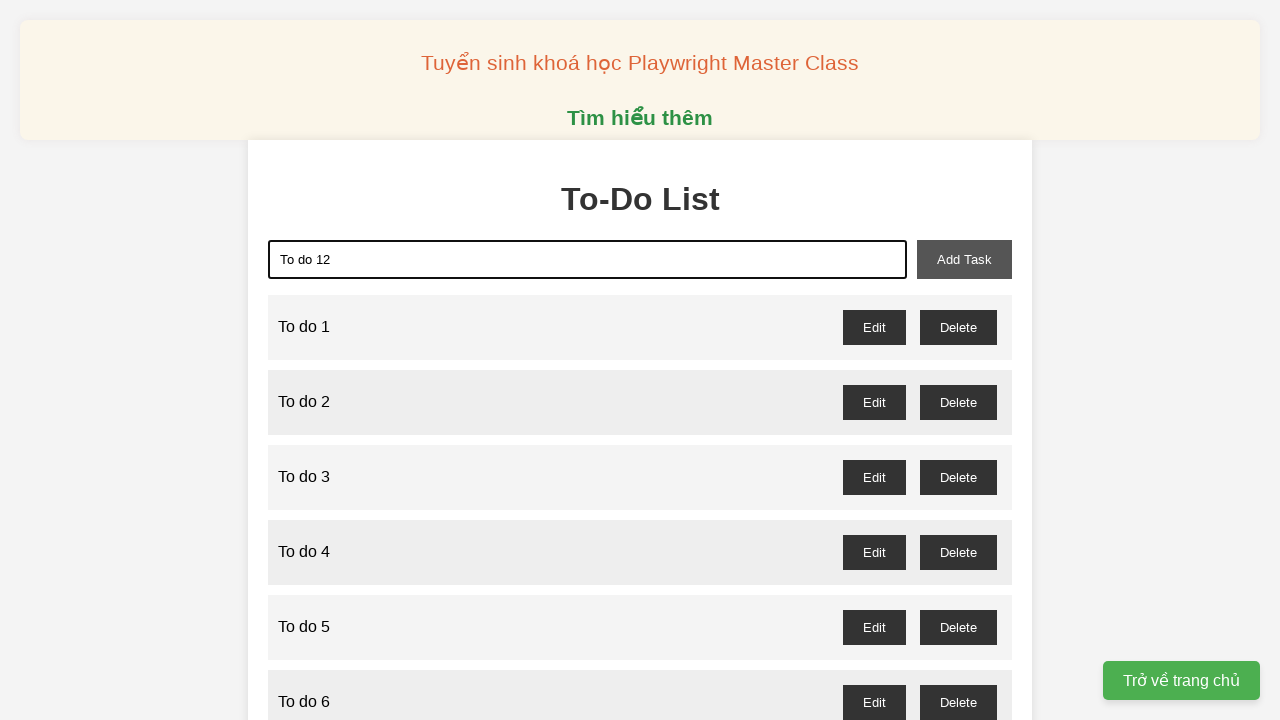

Clicked add task button for task 12 at (964, 259) on xpath=//button[@id='add-task']
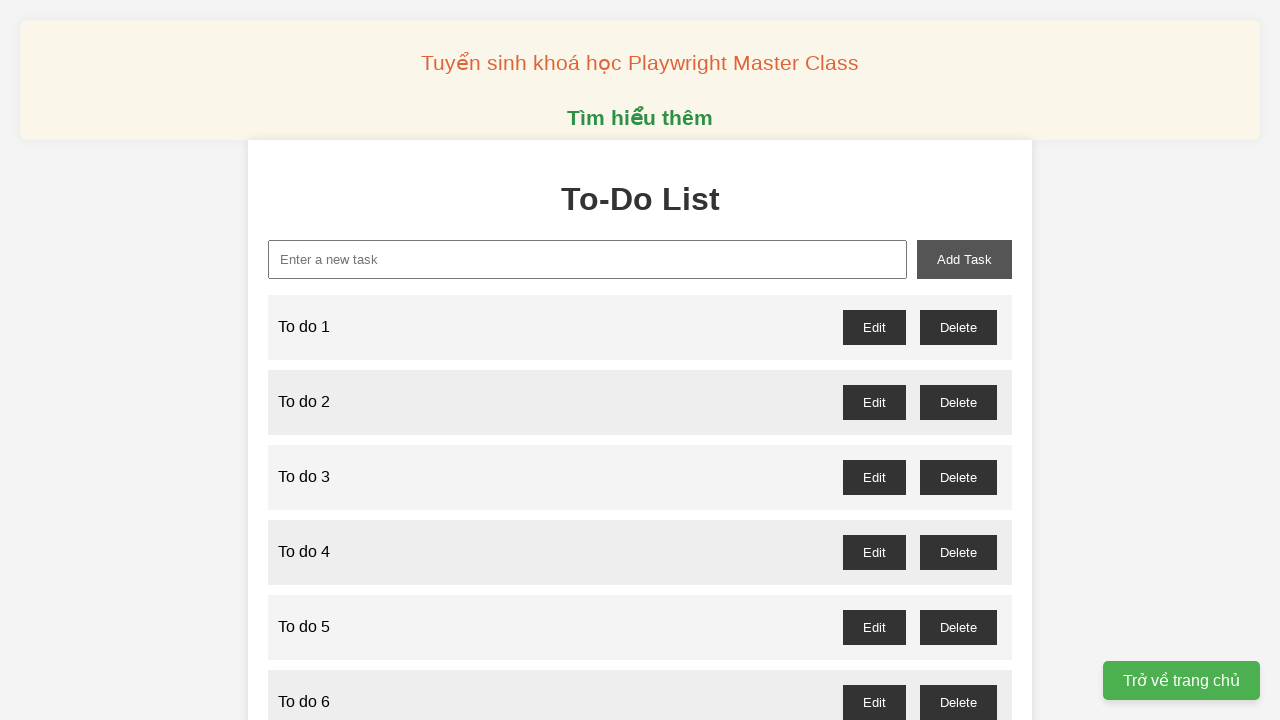

Filled new task input with 'To do 13' on xpath=//input[@id='new-task']
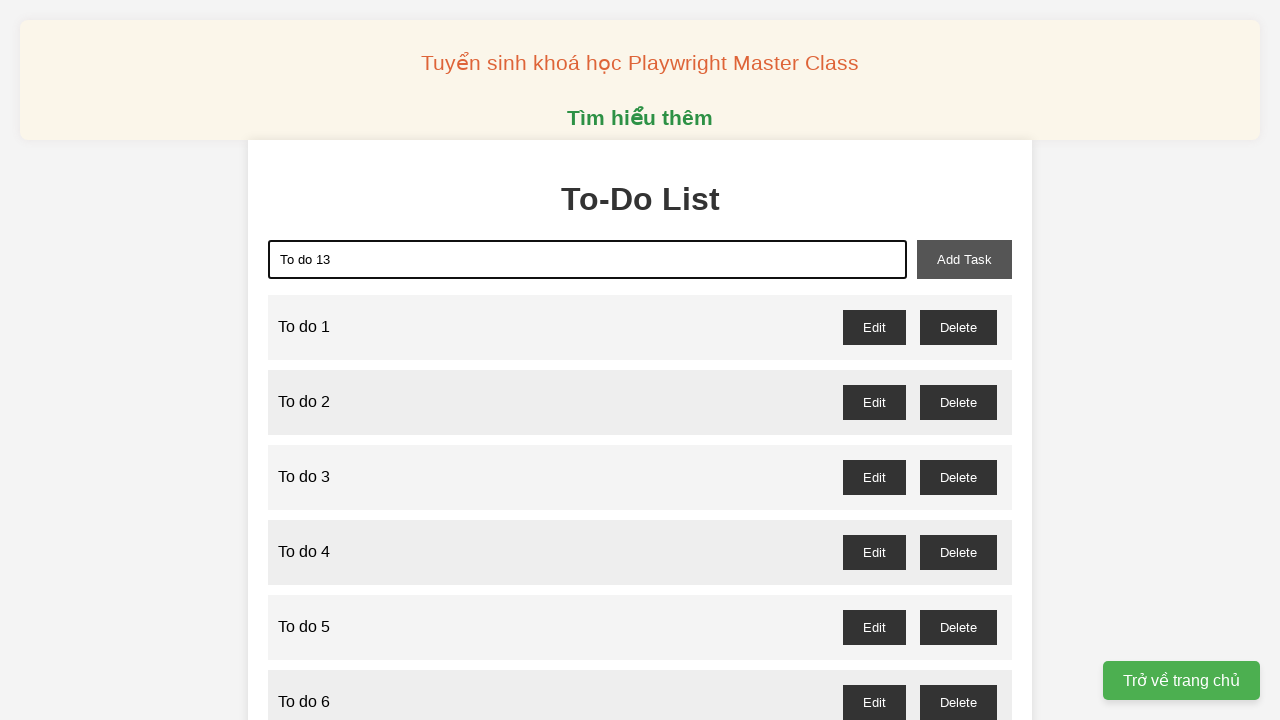

Clicked add task button for task 13 at (964, 259) on xpath=//button[@id='add-task']
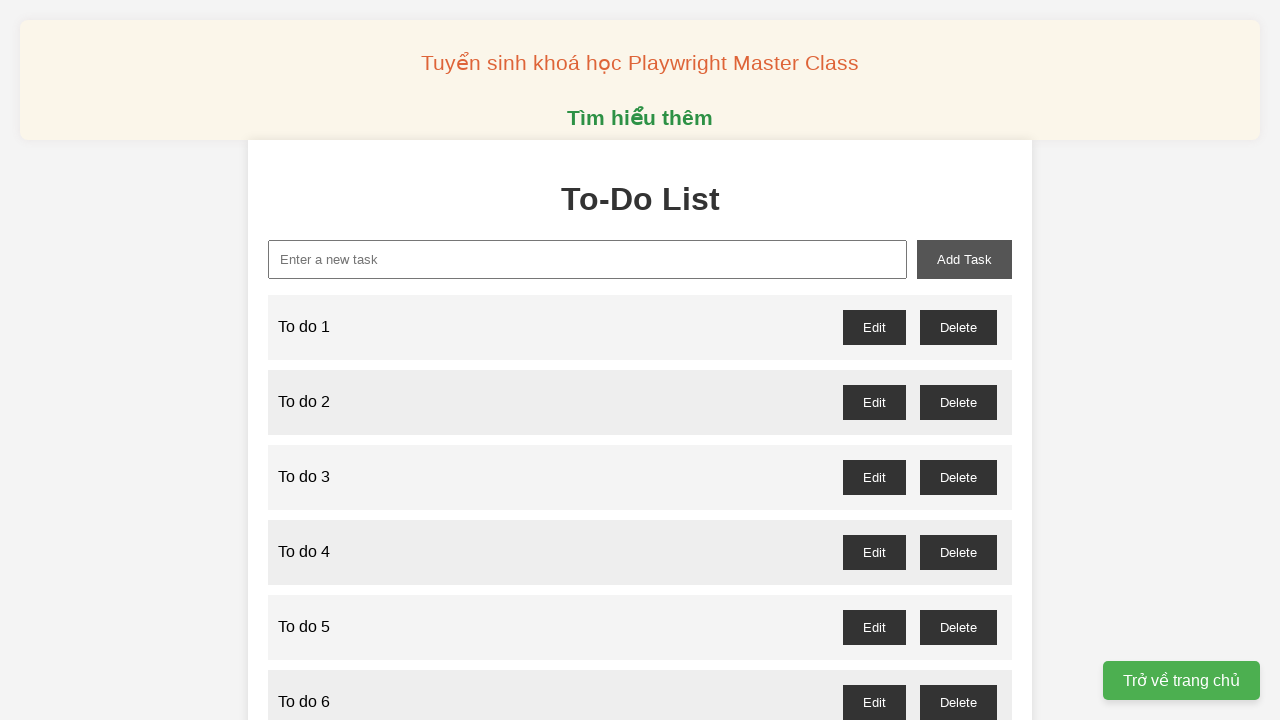

Filled new task input with 'To do 14' on xpath=//input[@id='new-task']
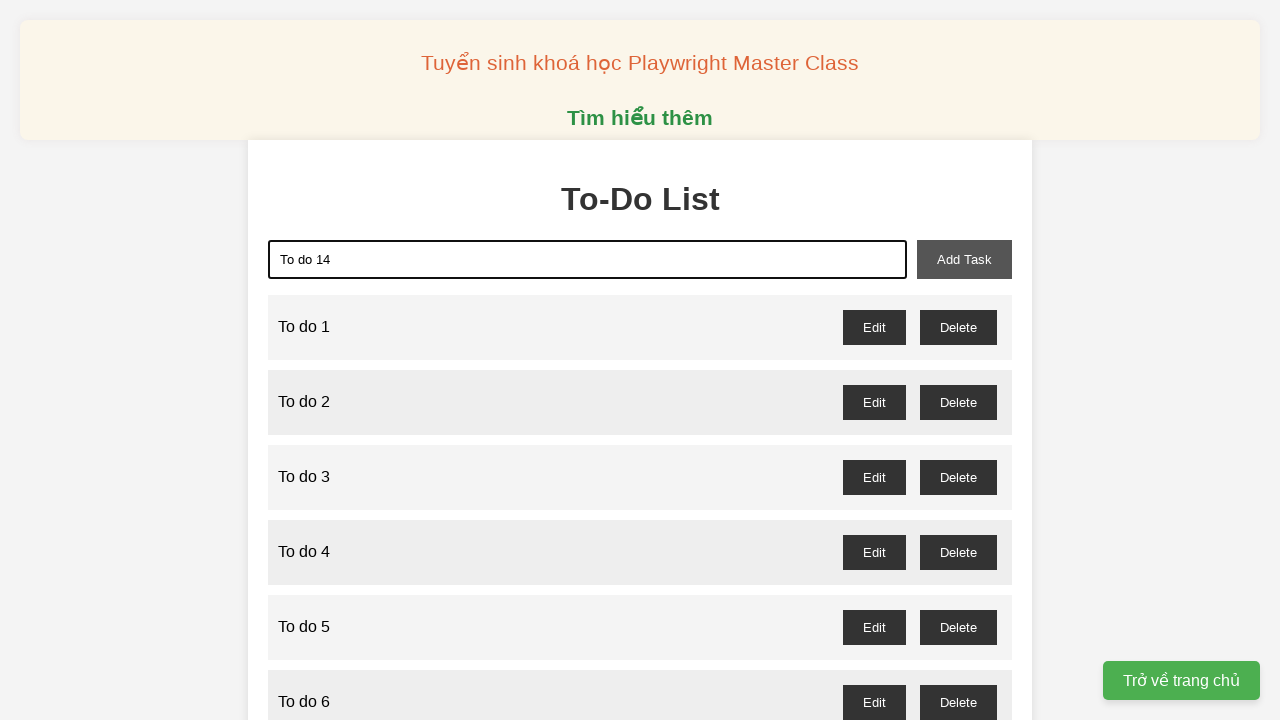

Clicked add task button for task 14 at (964, 259) on xpath=//button[@id='add-task']
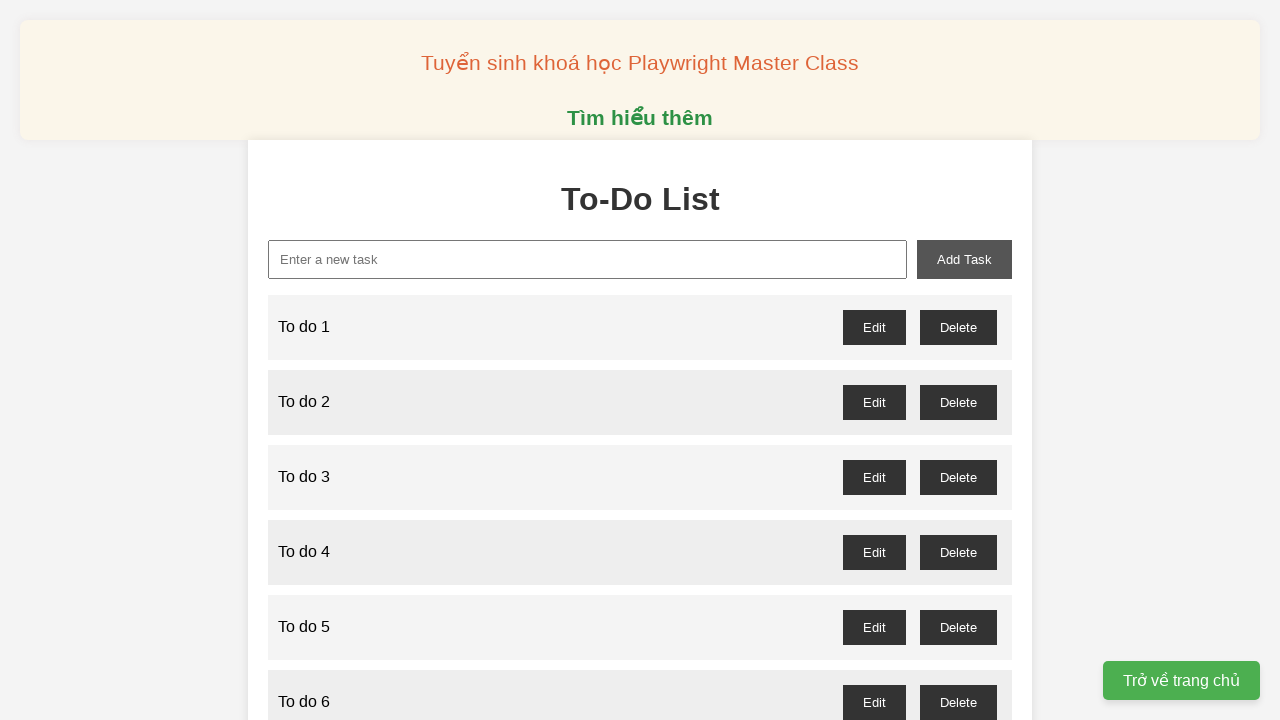

Filled new task input with 'To do 15' on xpath=//input[@id='new-task']
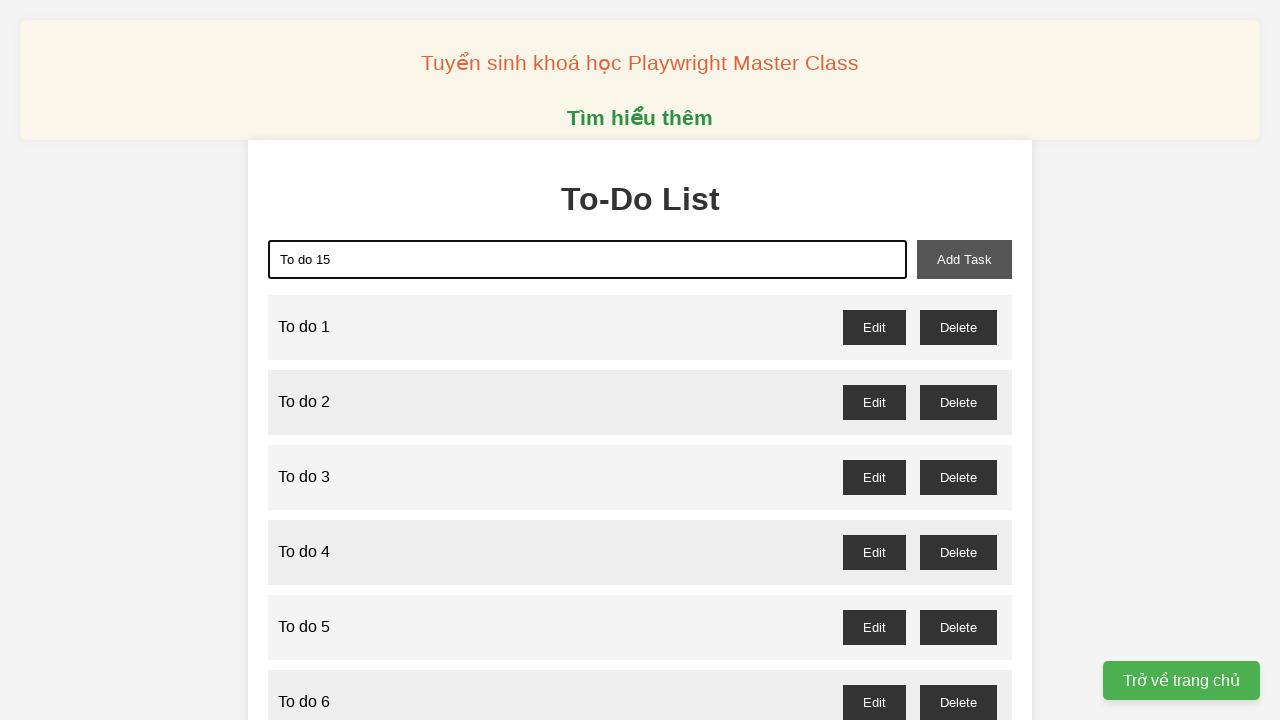

Clicked add task button for task 15 at (964, 259) on xpath=//button[@id='add-task']
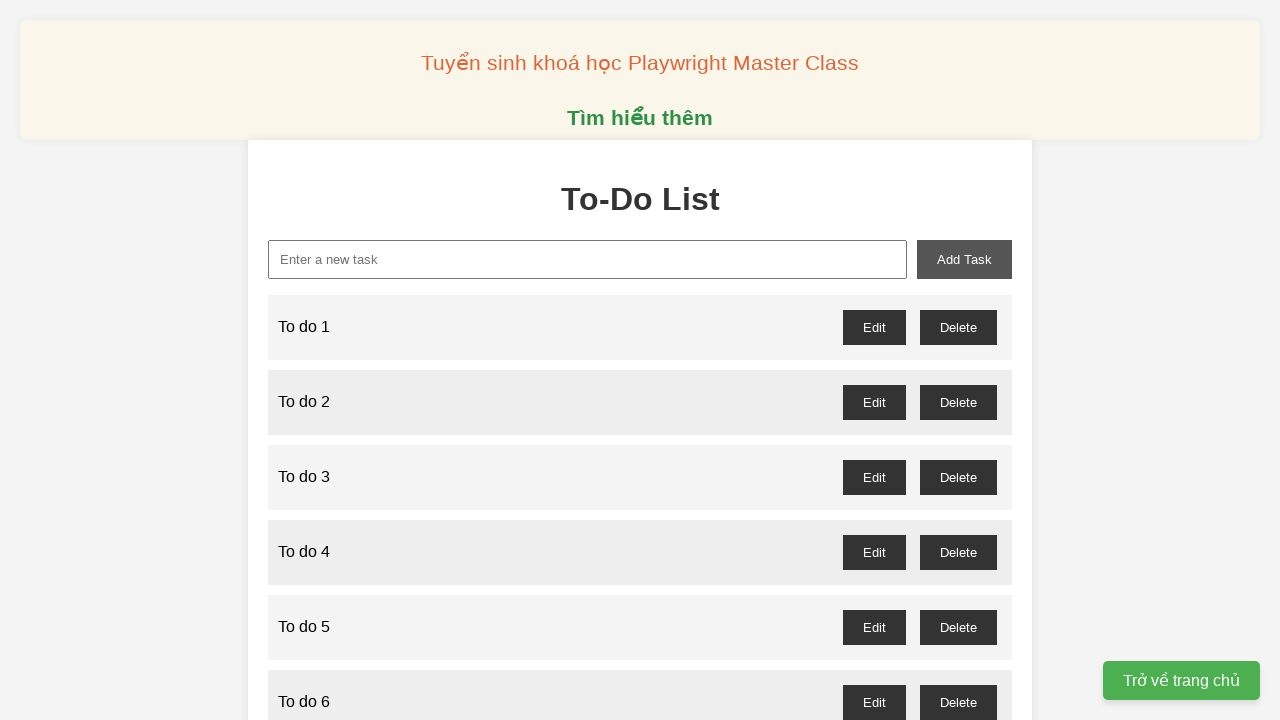

Filled new task input with 'To do 16' on xpath=//input[@id='new-task']
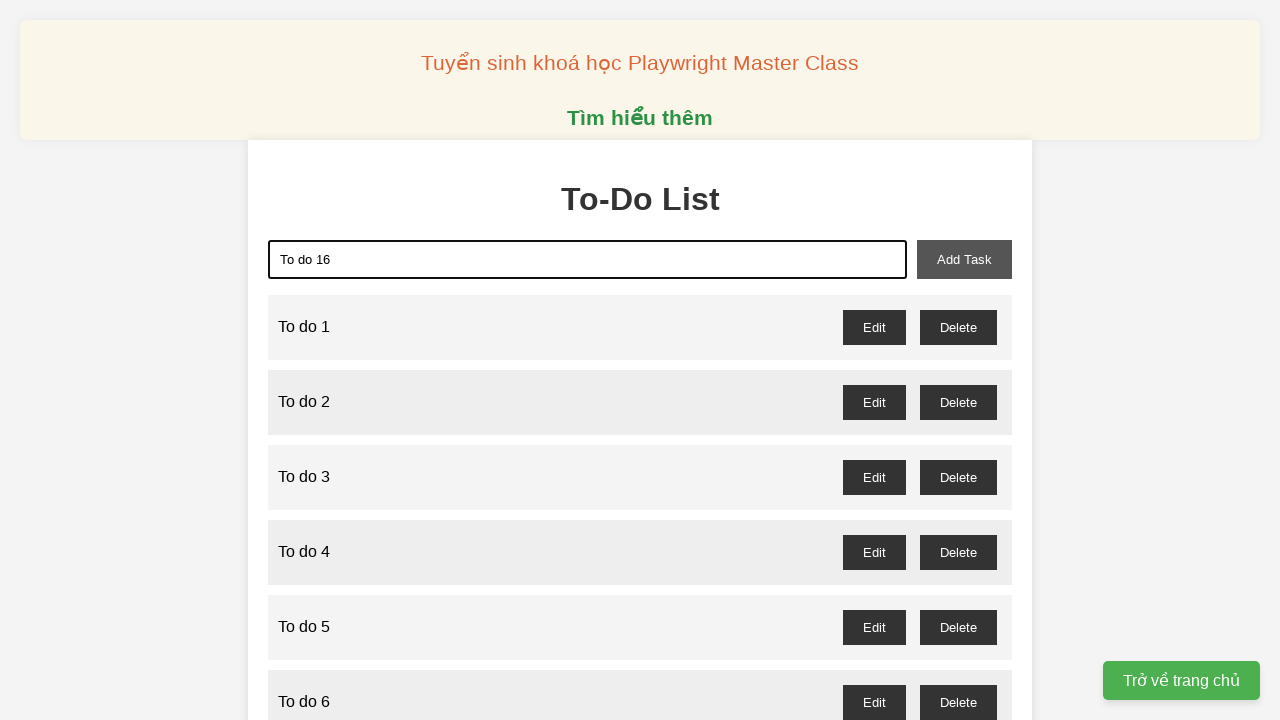

Clicked add task button for task 16 at (964, 259) on xpath=//button[@id='add-task']
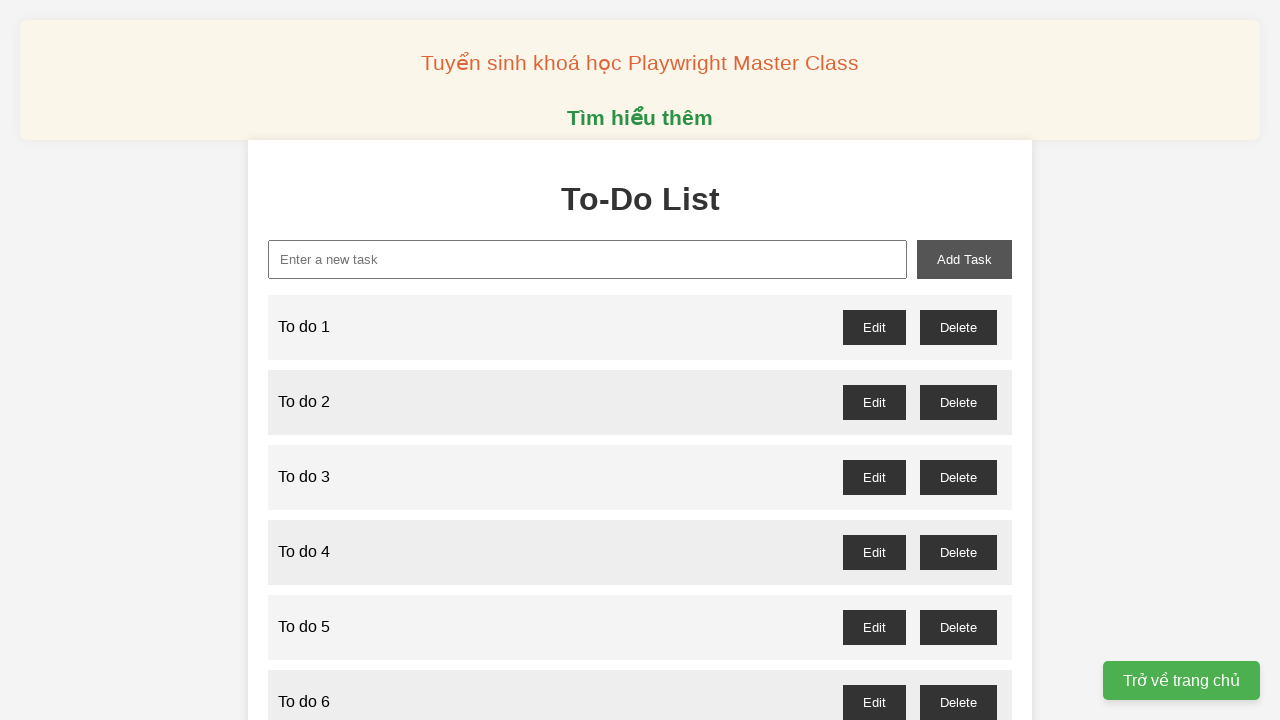

Filled new task input with 'To do 17' on xpath=//input[@id='new-task']
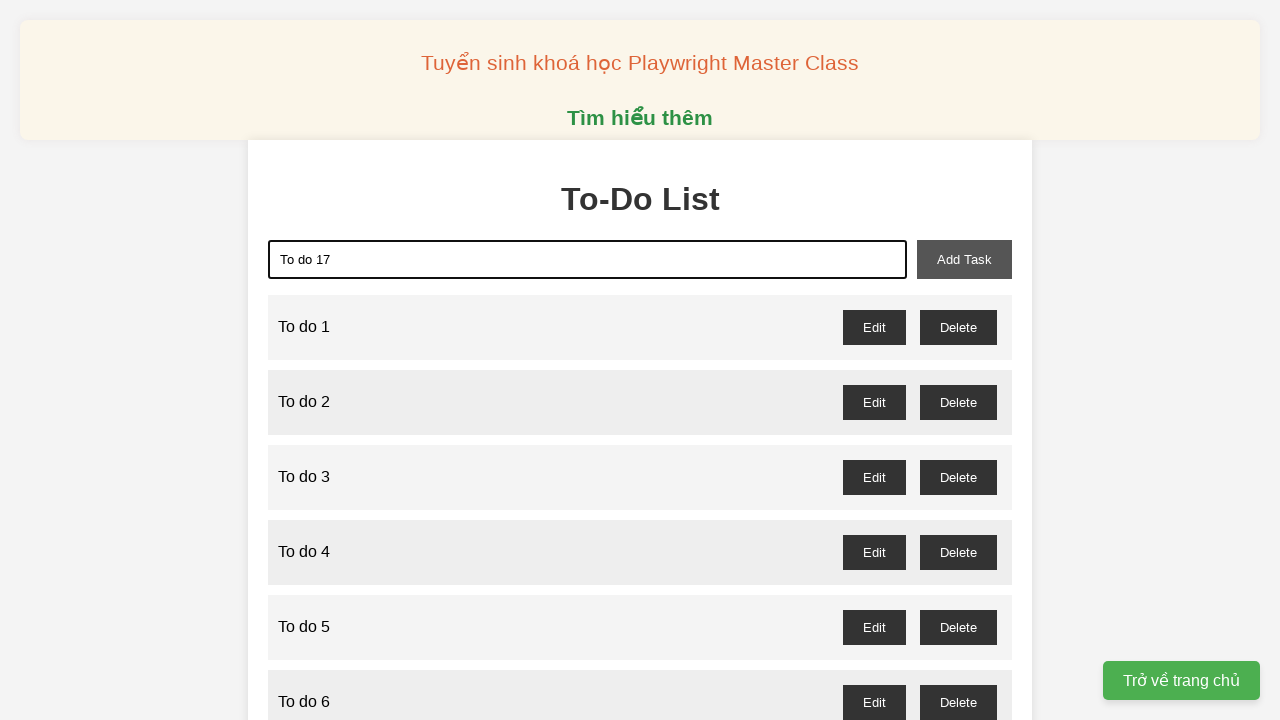

Clicked add task button for task 17 at (964, 259) on xpath=//button[@id='add-task']
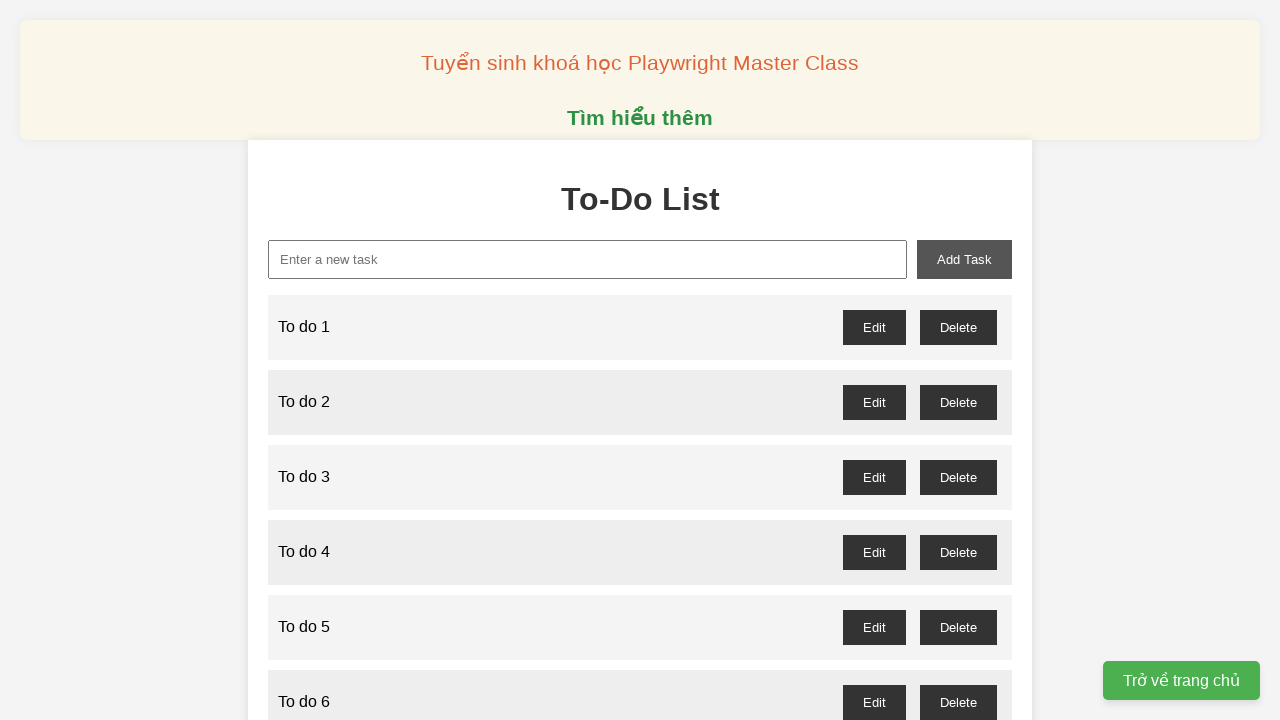

Filled new task input with 'To do 18' on xpath=//input[@id='new-task']
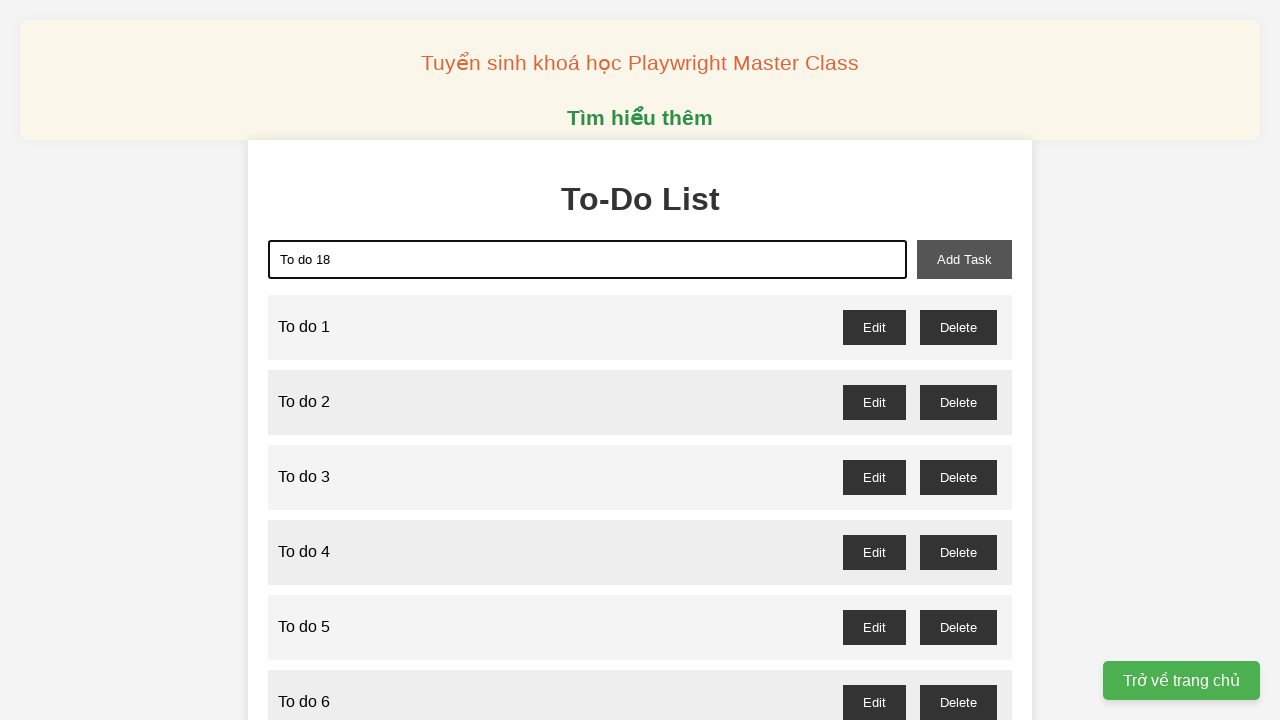

Clicked add task button for task 18 at (964, 259) on xpath=//button[@id='add-task']
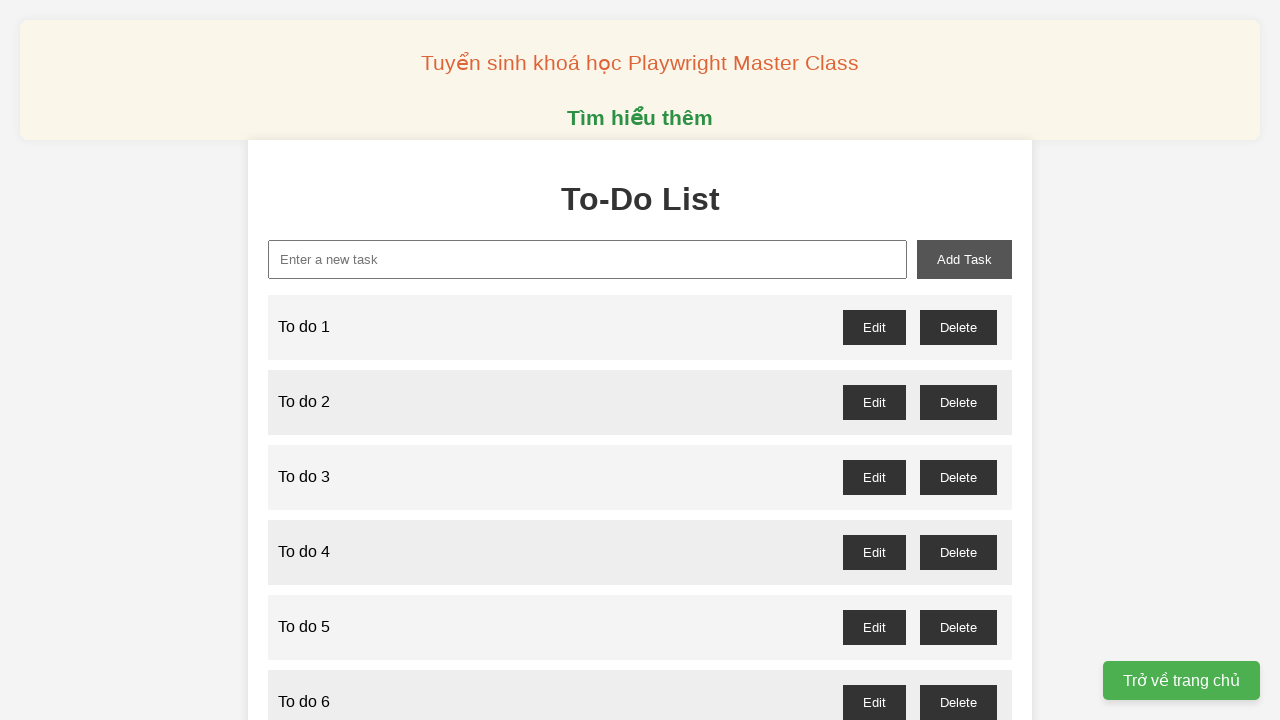

Filled new task input with 'To do 19' on xpath=//input[@id='new-task']
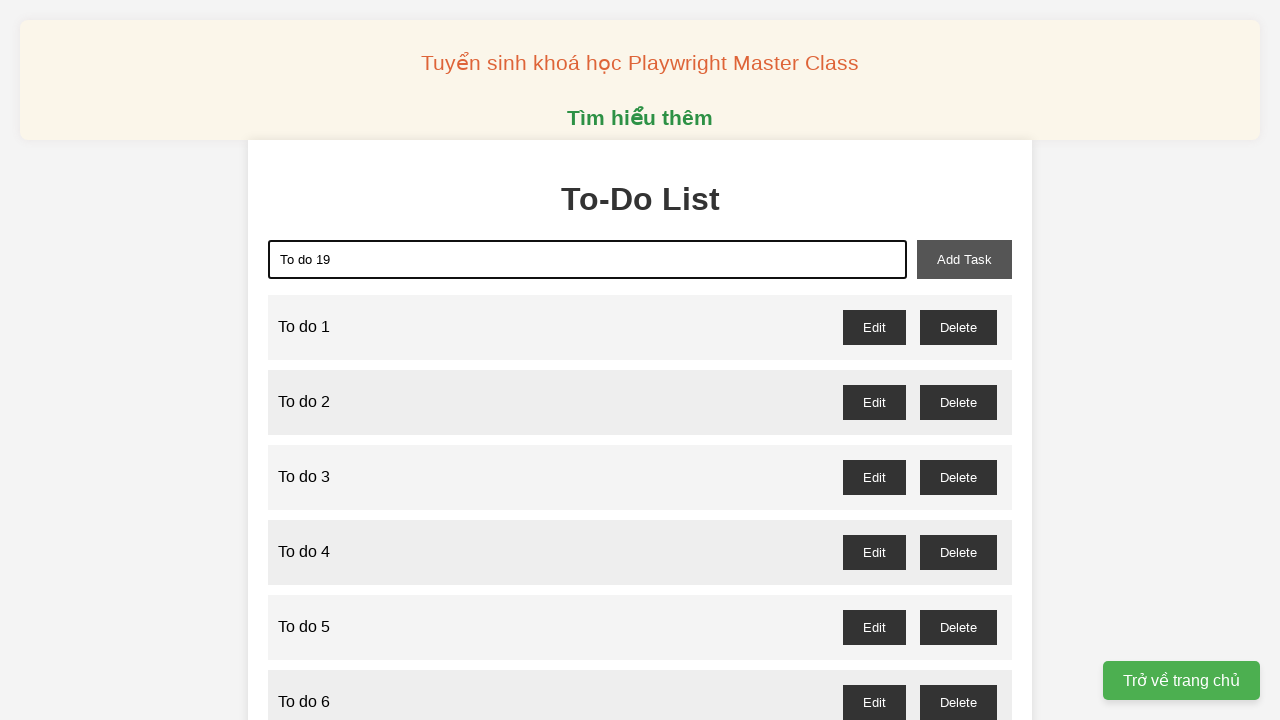

Clicked add task button for task 19 at (964, 259) on xpath=//button[@id='add-task']
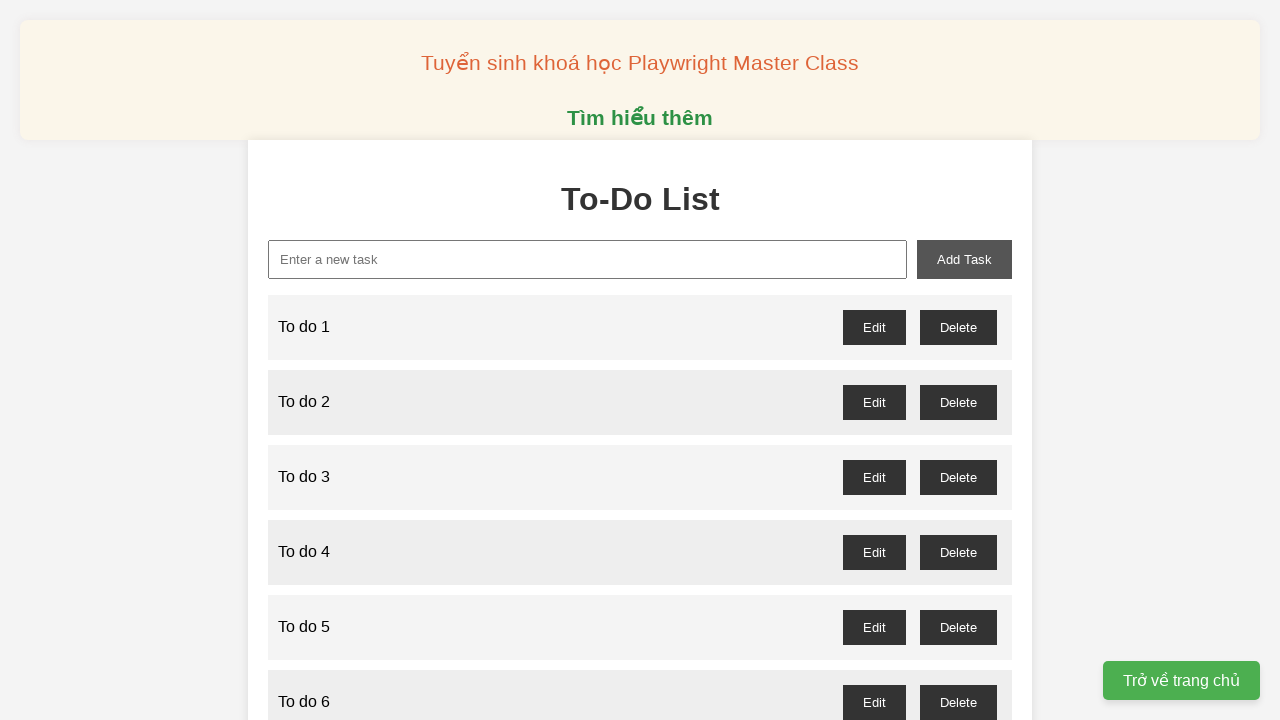

Filled new task input with 'To do 20' on xpath=//input[@id='new-task']
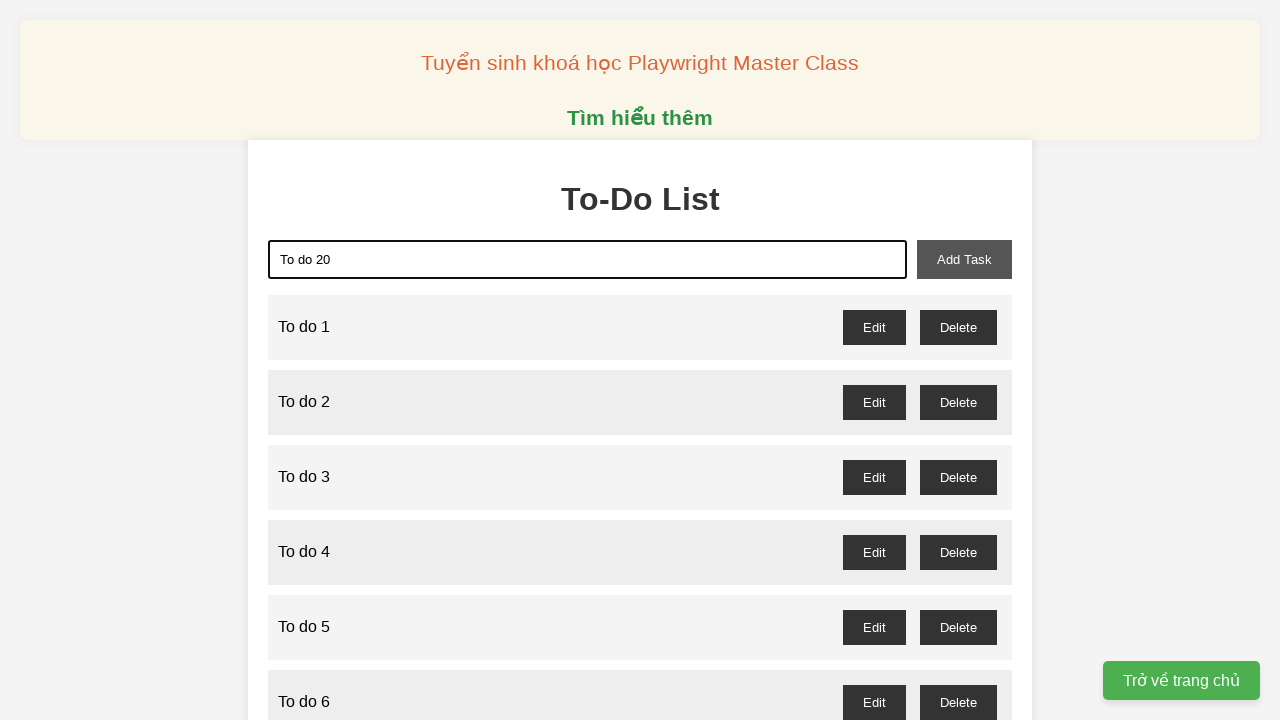

Clicked add task button for task 20 at (964, 259) on xpath=//button[@id='add-task']
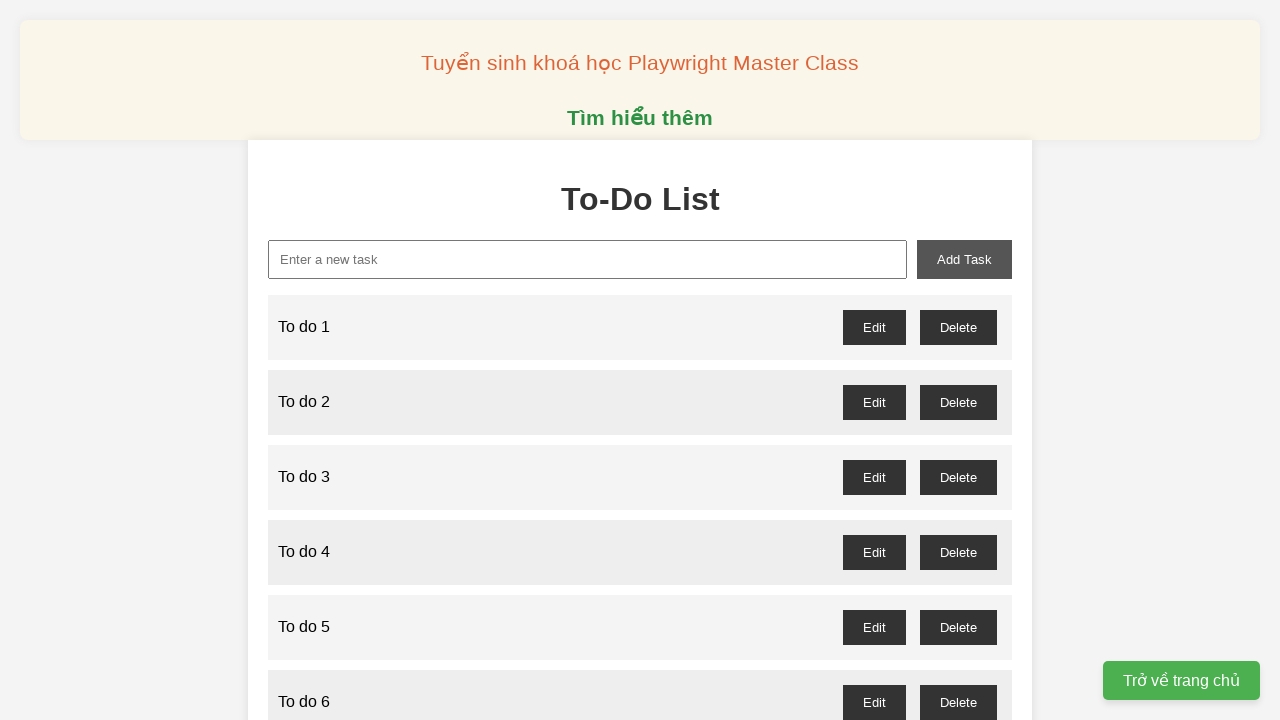

Filled new task input with 'To do 21' on xpath=//input[@id='new-task']
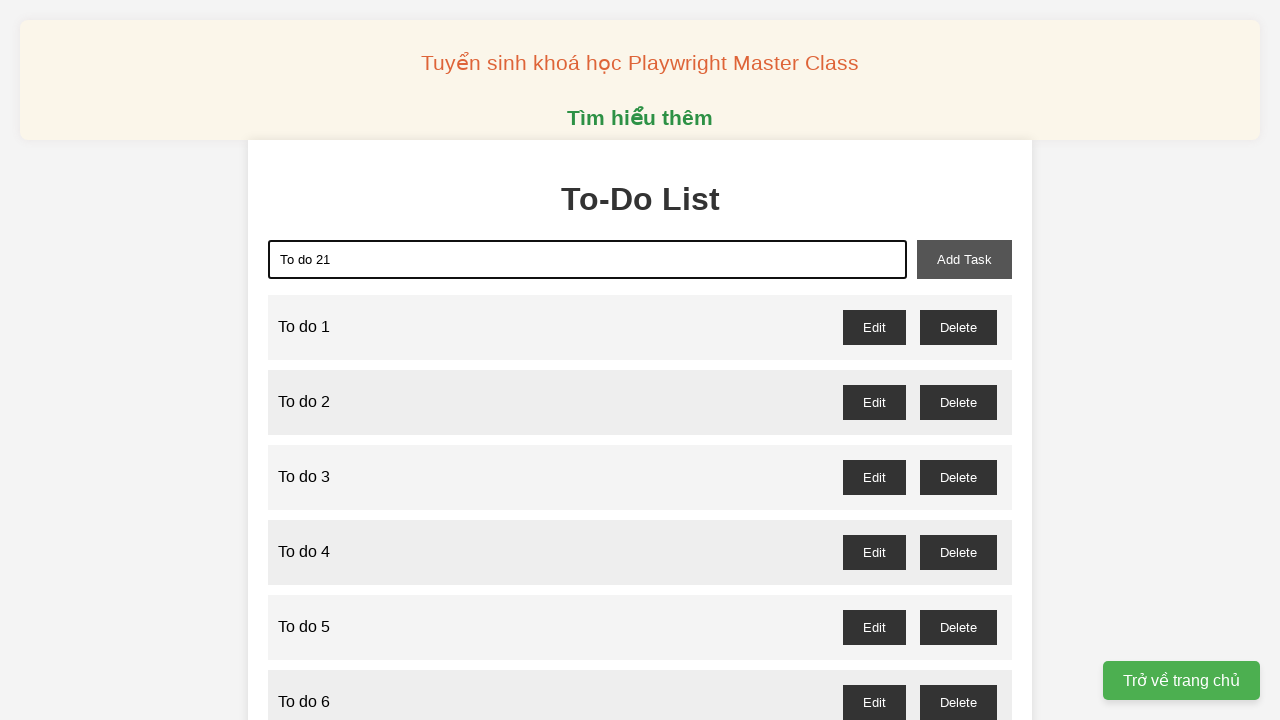

Clicked add task button for task 21 at (964, 259) on xpath=//button[@id='add-task']
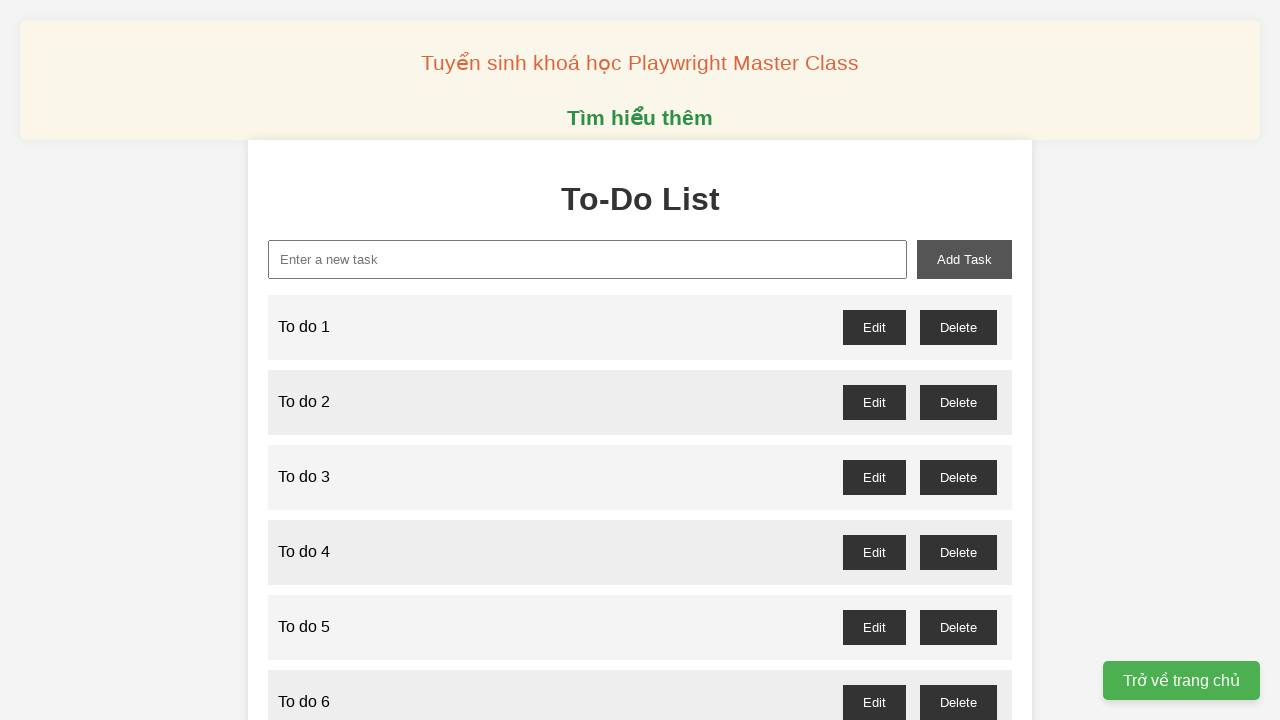

Filled new task input with 'To do 22' on xpath=//input[@id='new-task']
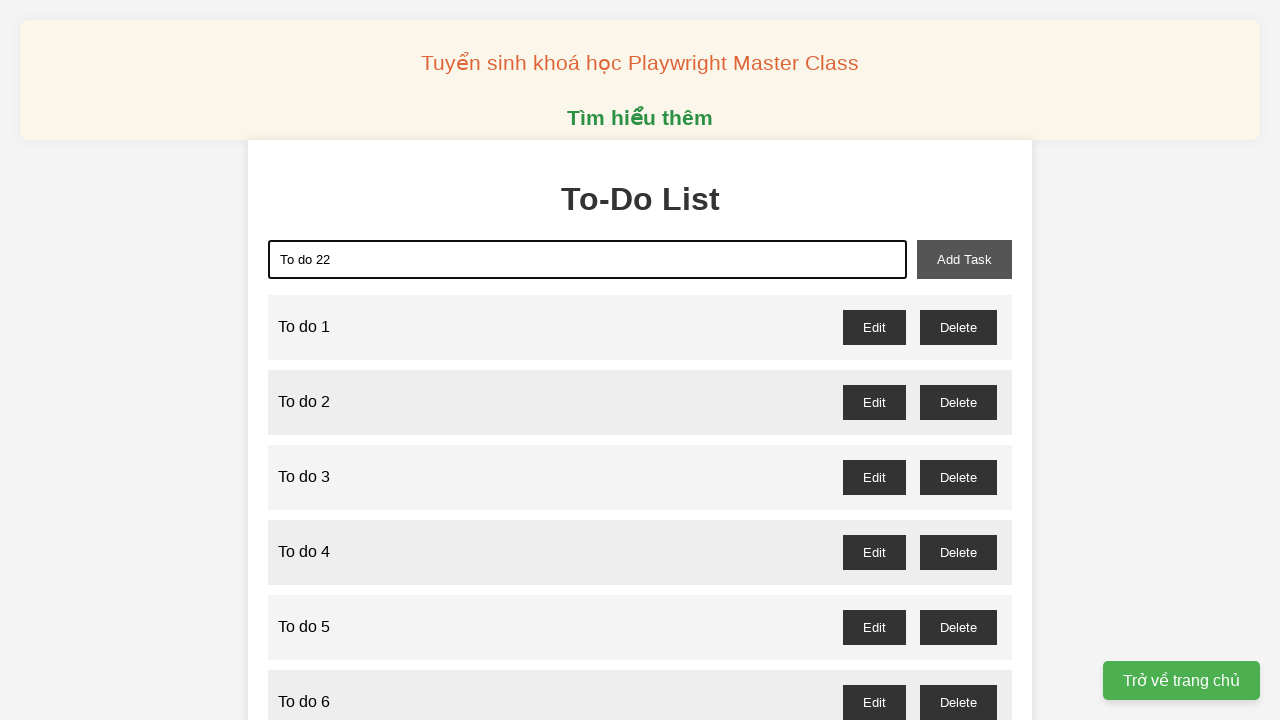

Clicked add task button for task 22 at (964, 259) on xpath=//button[@id='add-task']
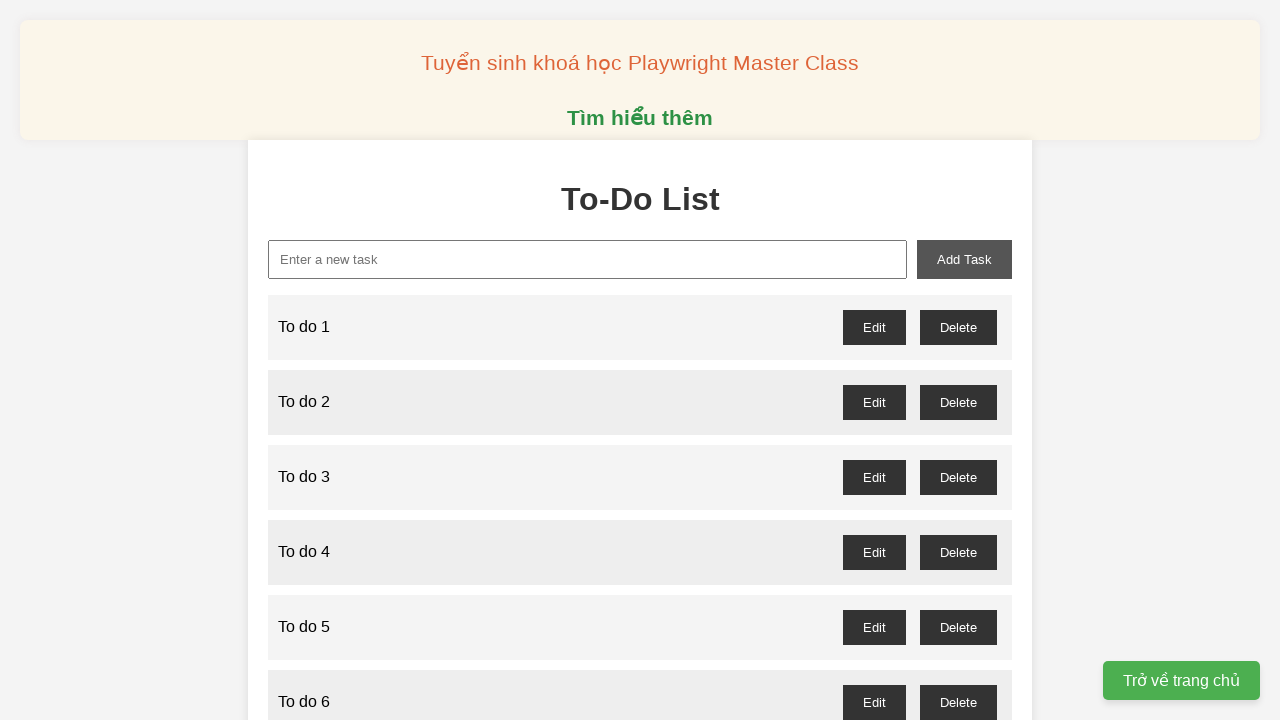

Filled new task input with 'To do 23' on xpath=//input[@id='new-task']
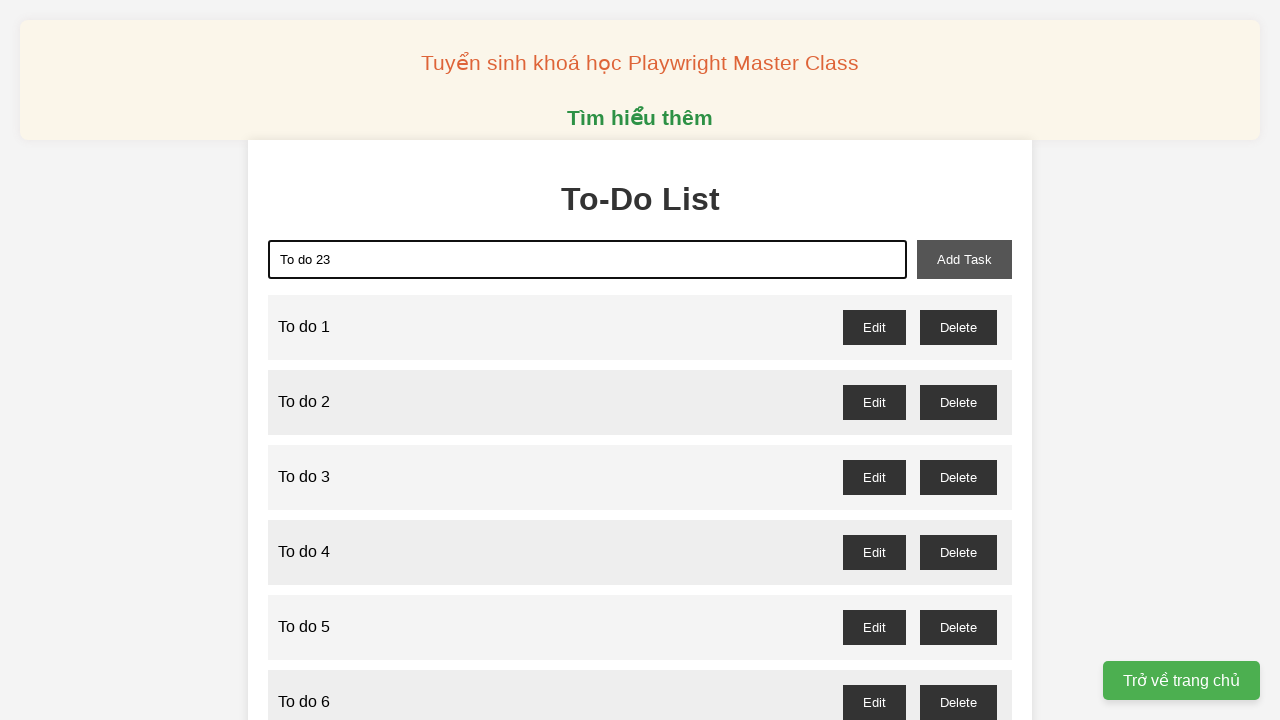

Clicked add task button for task 23 at (964, 259) on xpath=//button[@id='add-task']
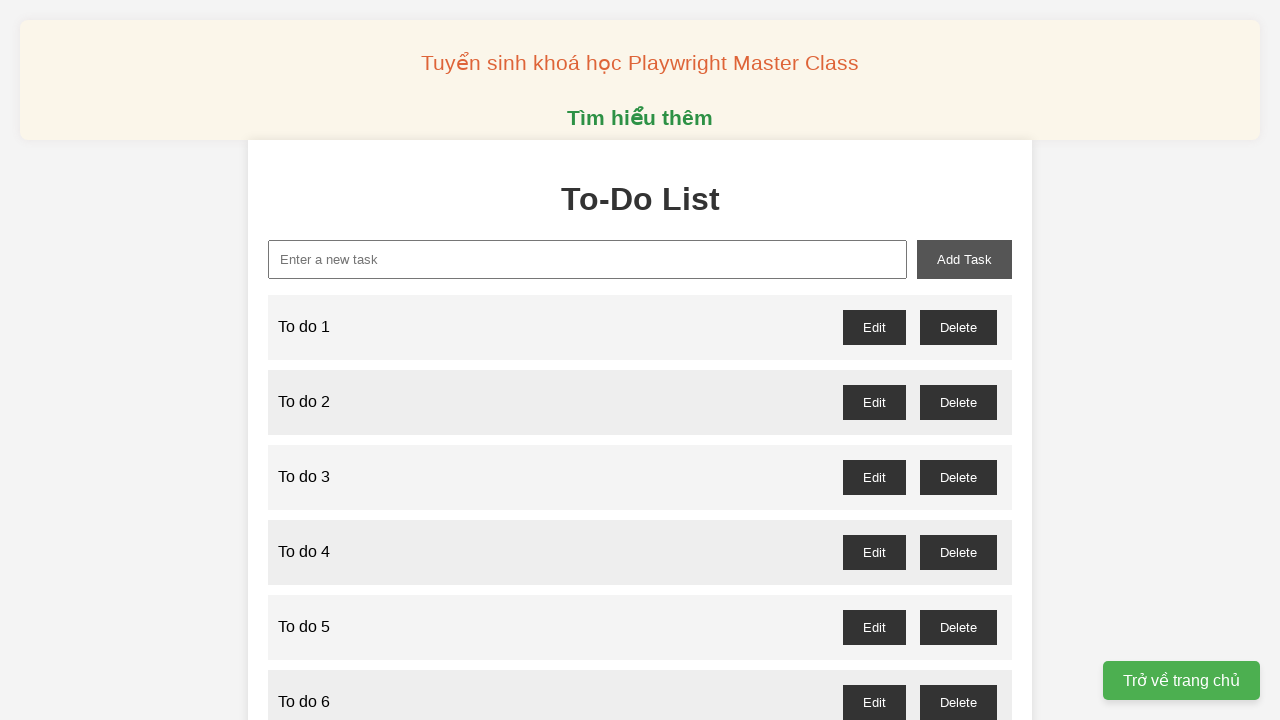

Filled new task input with 'To do 24' on xpath=//input[@id='new-task']
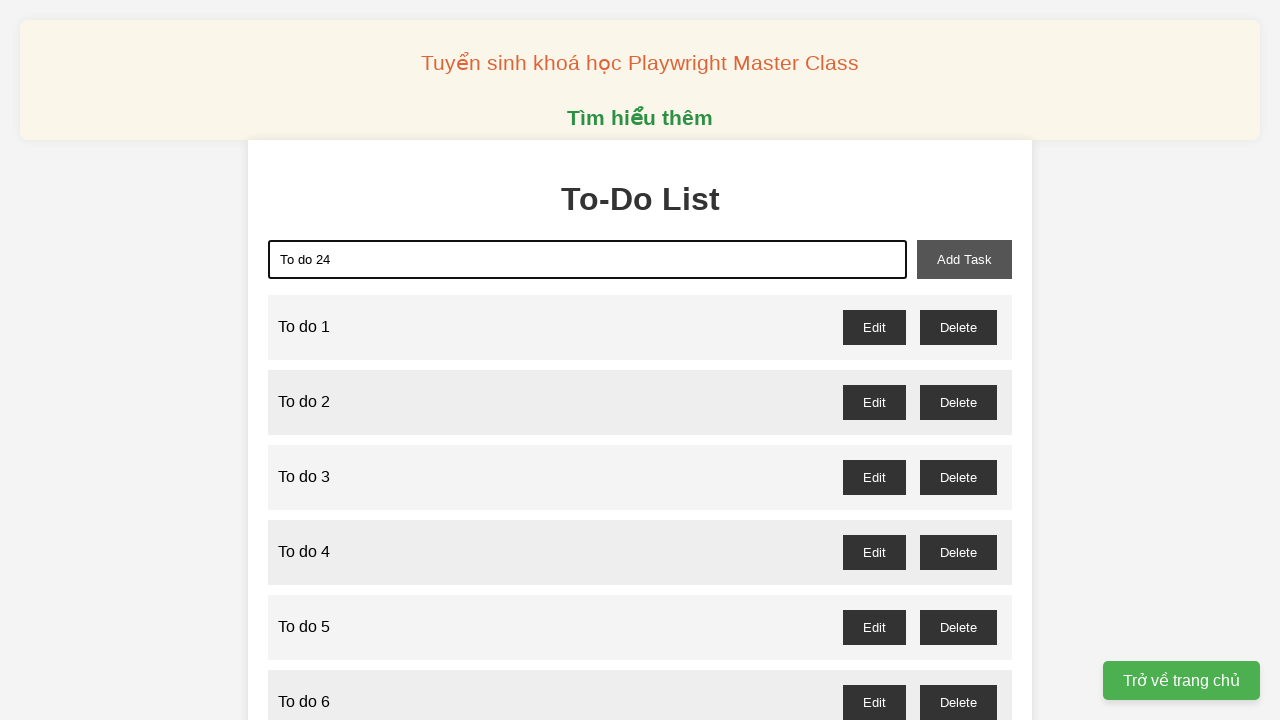

Clicked add task button for task 24 at (964, 259) on xpath=//button[@id='add-task']
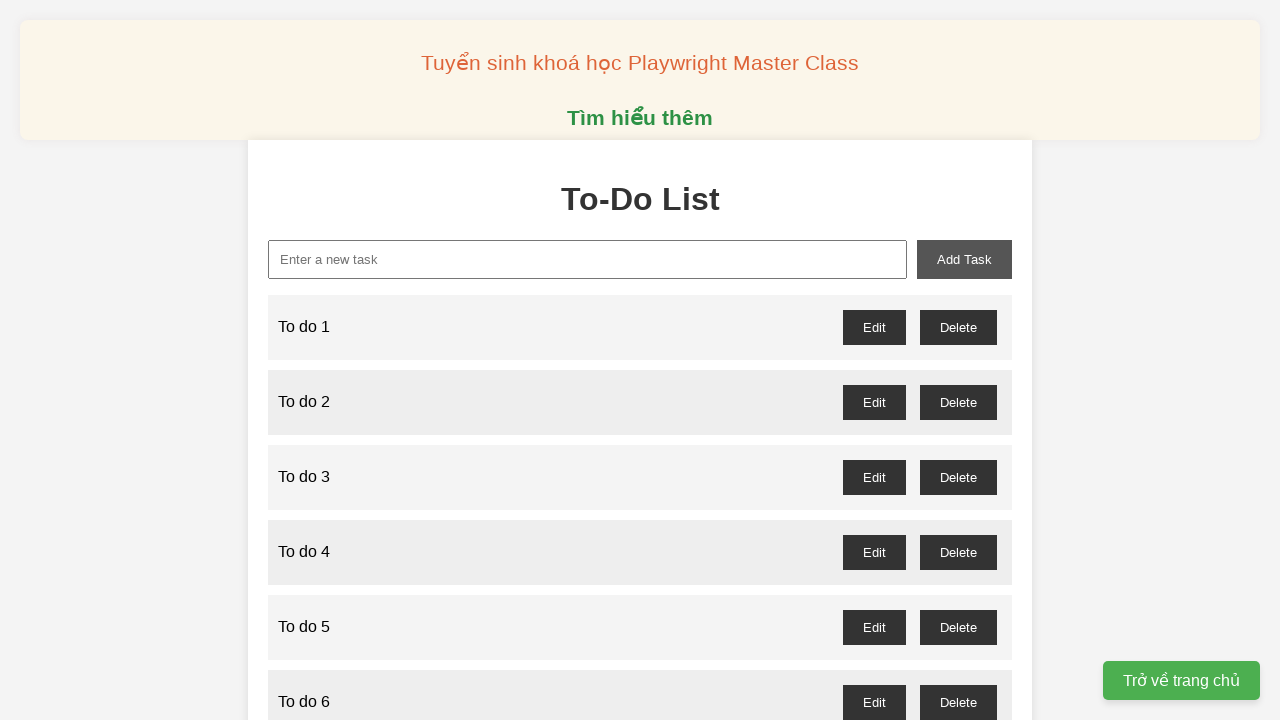

Filled new task input with 'To do 25' on xpath=//input[@id='new-task']
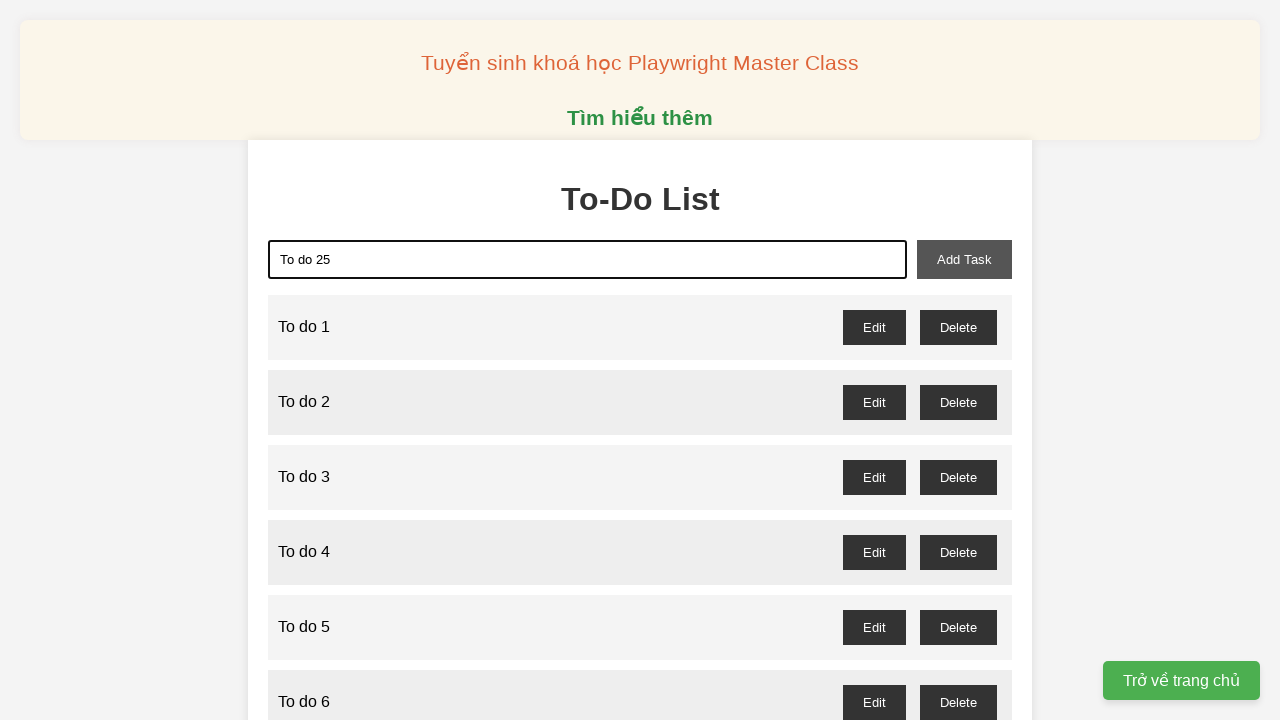

Clicked add task button for task 25 at (964, 259) on xpath=//button[@id='add-task']
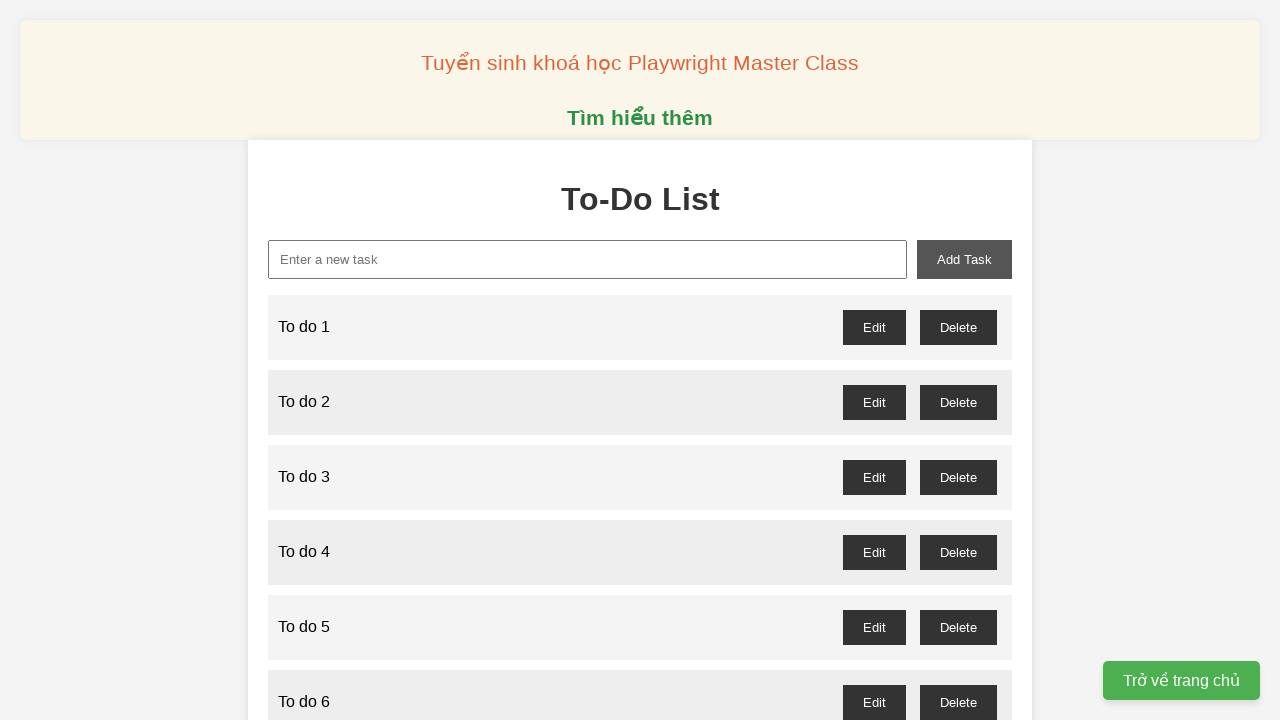

Filled new task input with 'To do 26' on xpath=//input[@id='new-task']
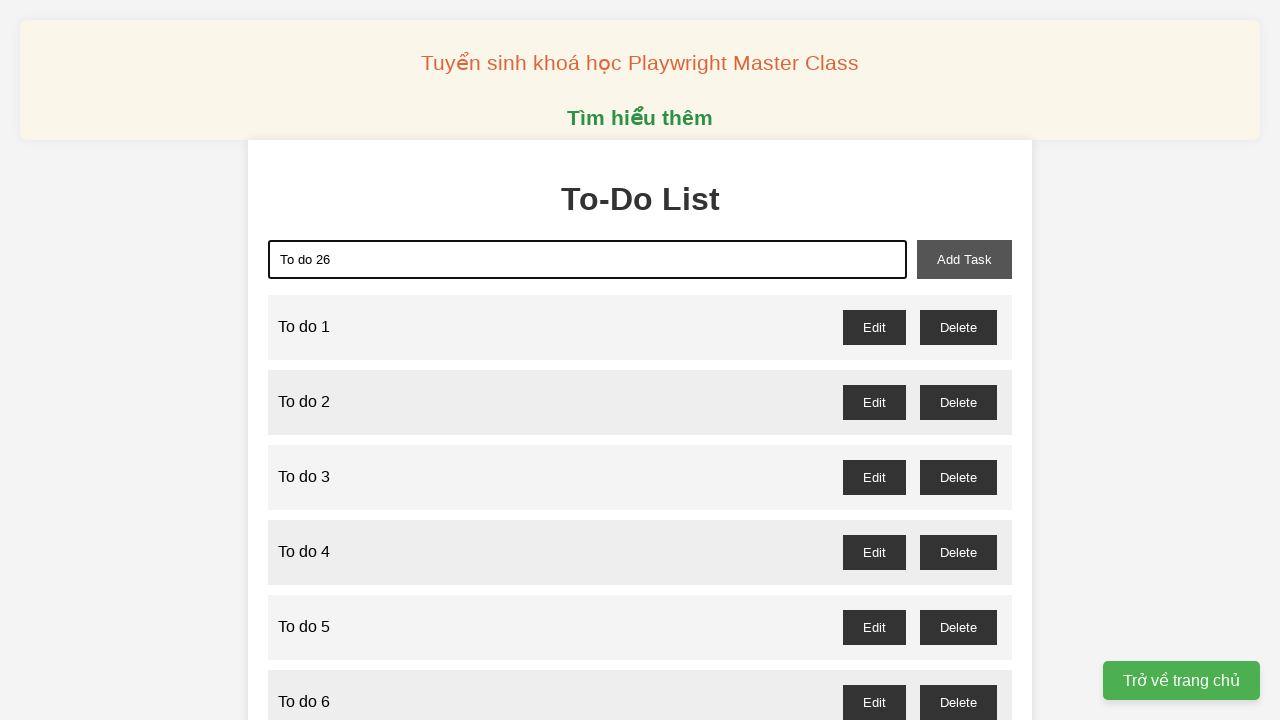

Clicked add task button for task 26 at (964, 259) on xpath=//button[@id='add-task']
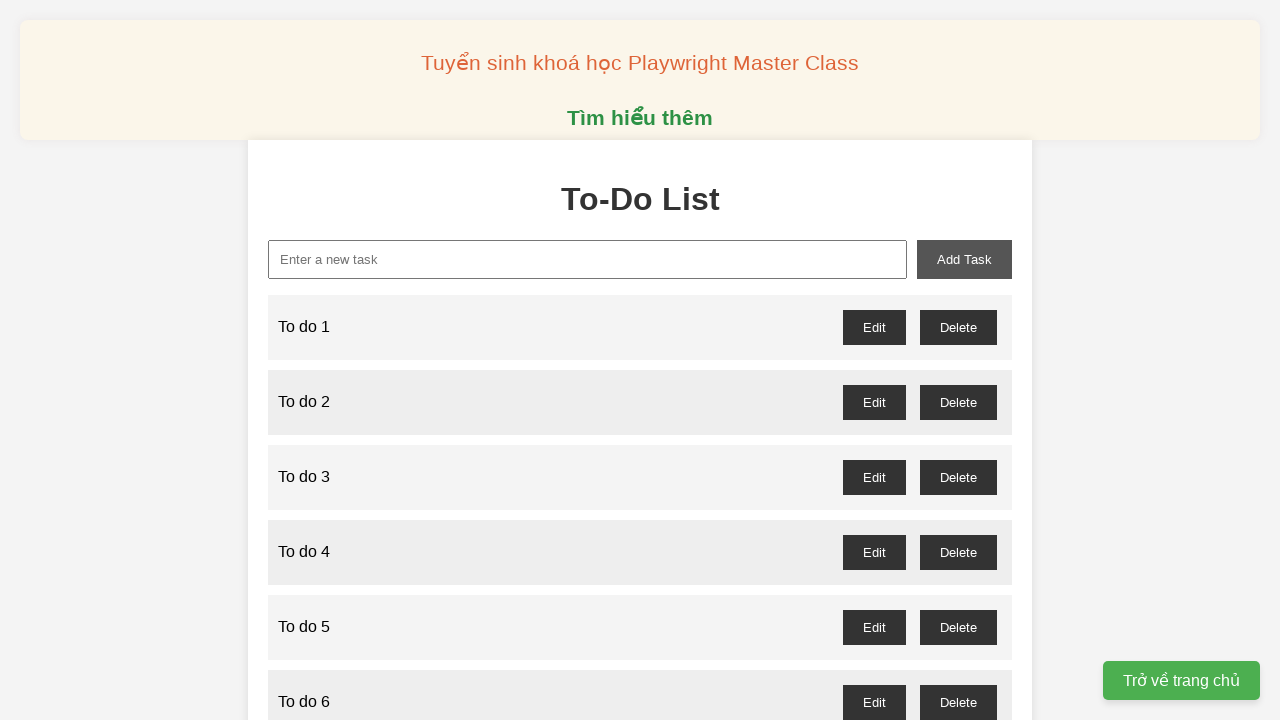

Filled new task input with 'To do 27' on xpath=//input[@id='new-task']
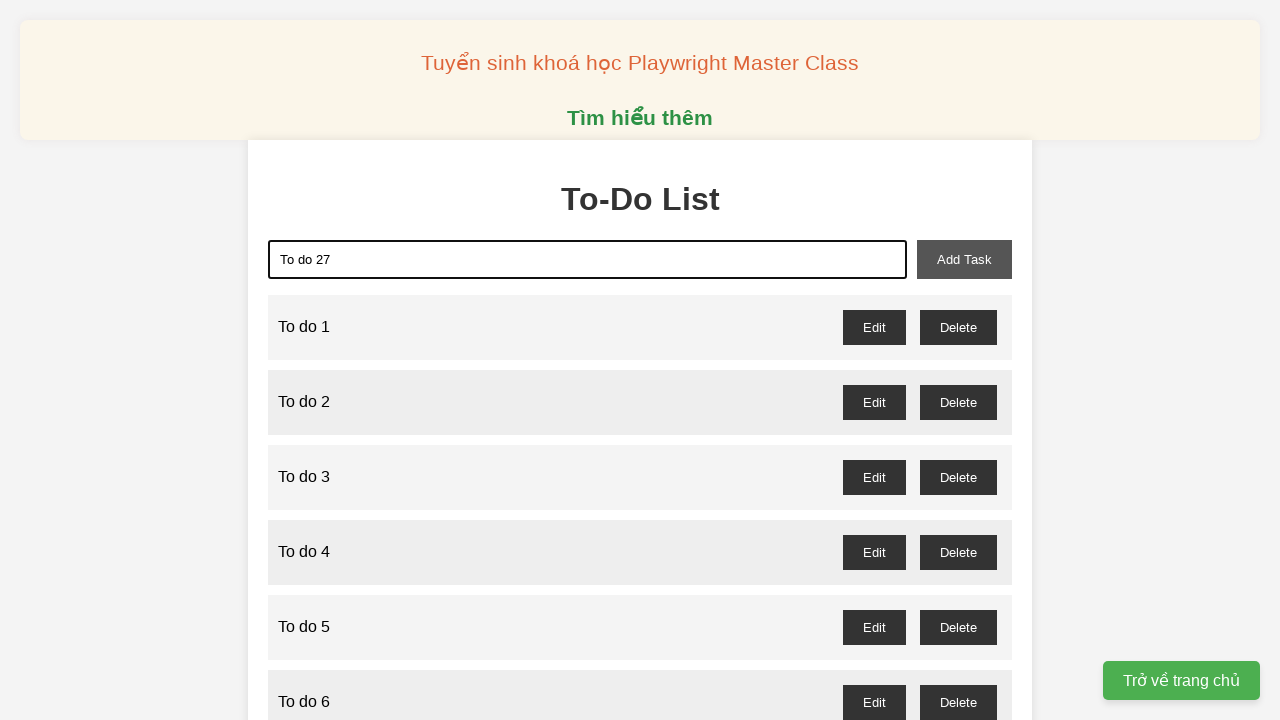

Clicked add task button for task 27 at (964, 259) on xpath=//button[@id='add-task']
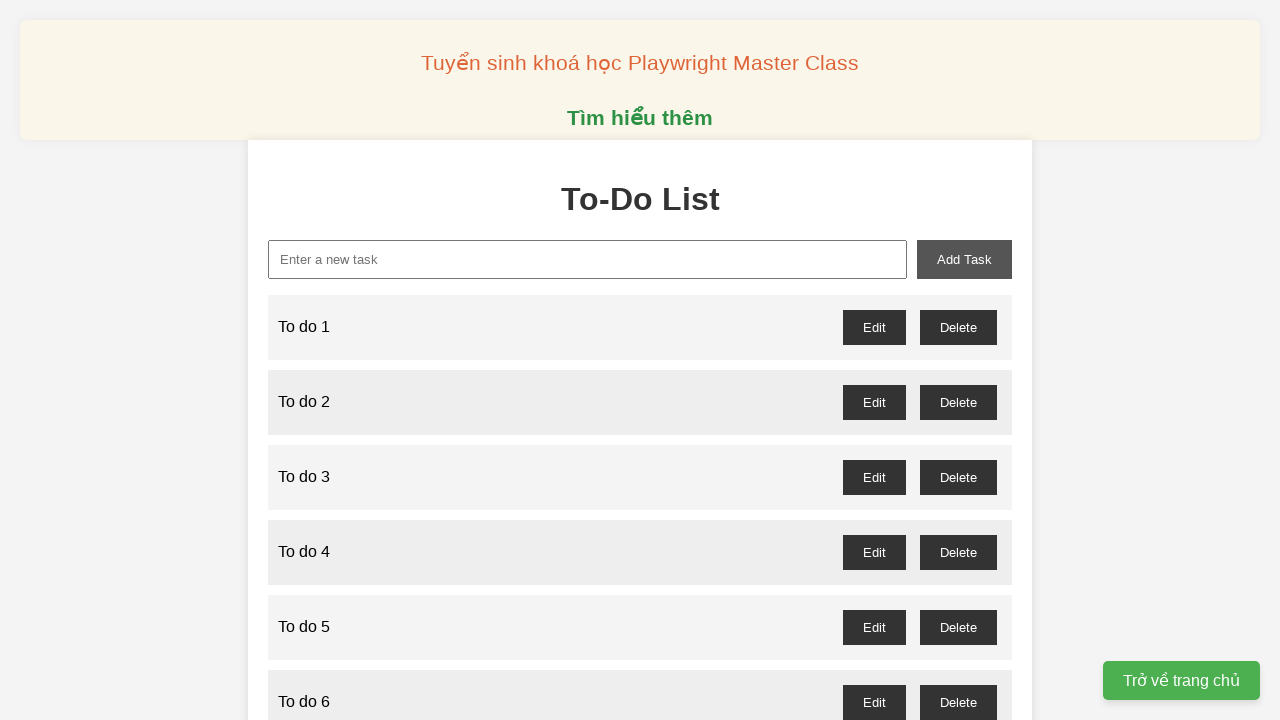

Filled new task input with 'To do 28' on xpath=//input[@id='new-task']
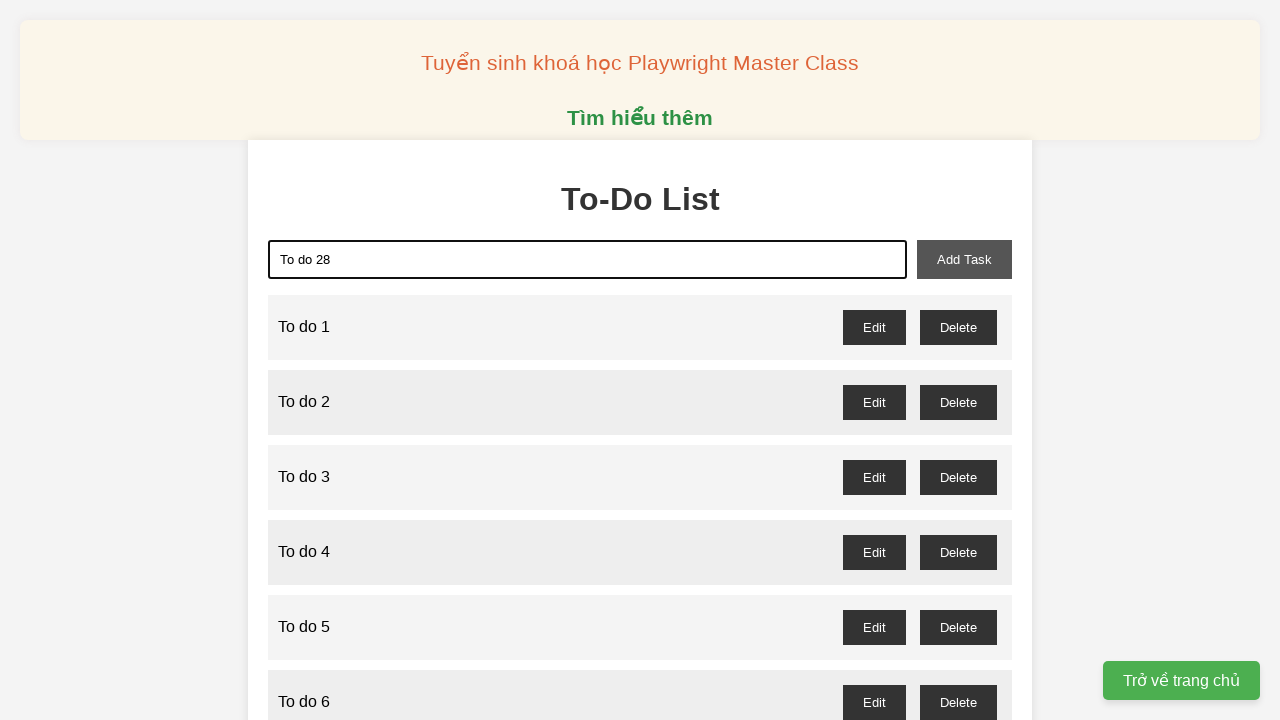

Clicked add task button for task 28 at (964, 259) on xpath=//button[@id='add-task']
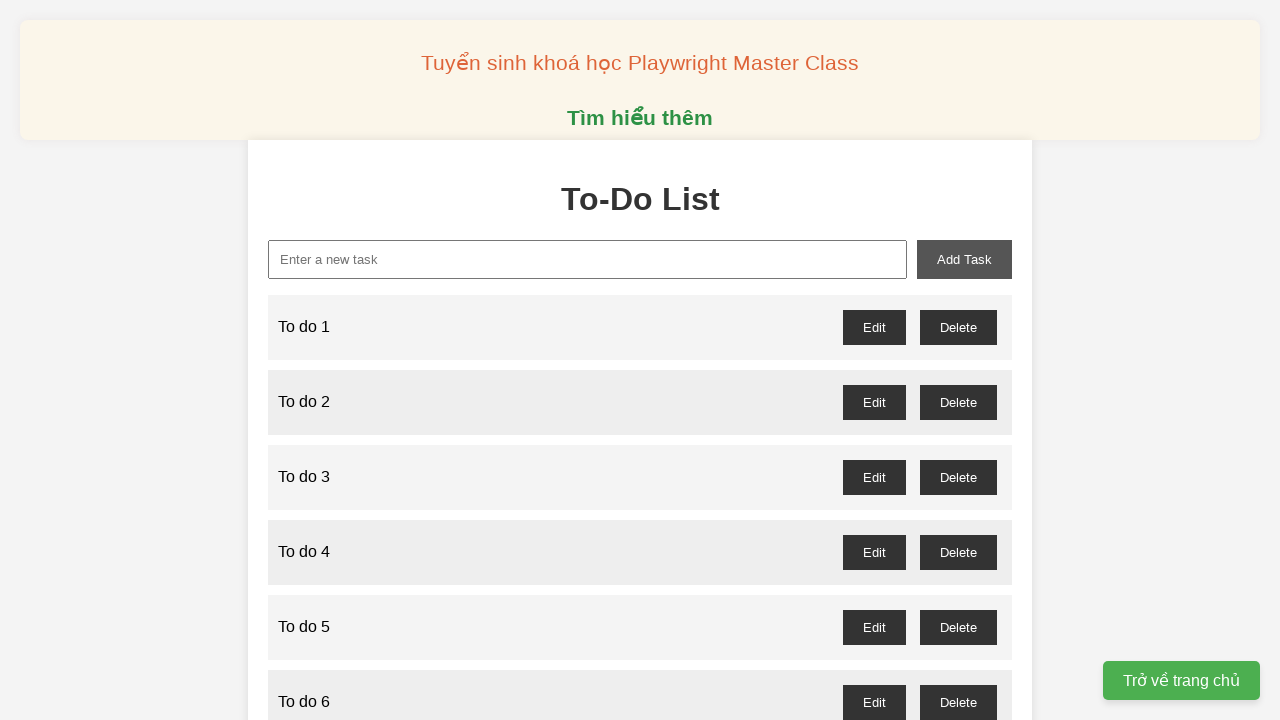

Filled new task input with 'To do 29' on xpath=//input[@id='new-task']
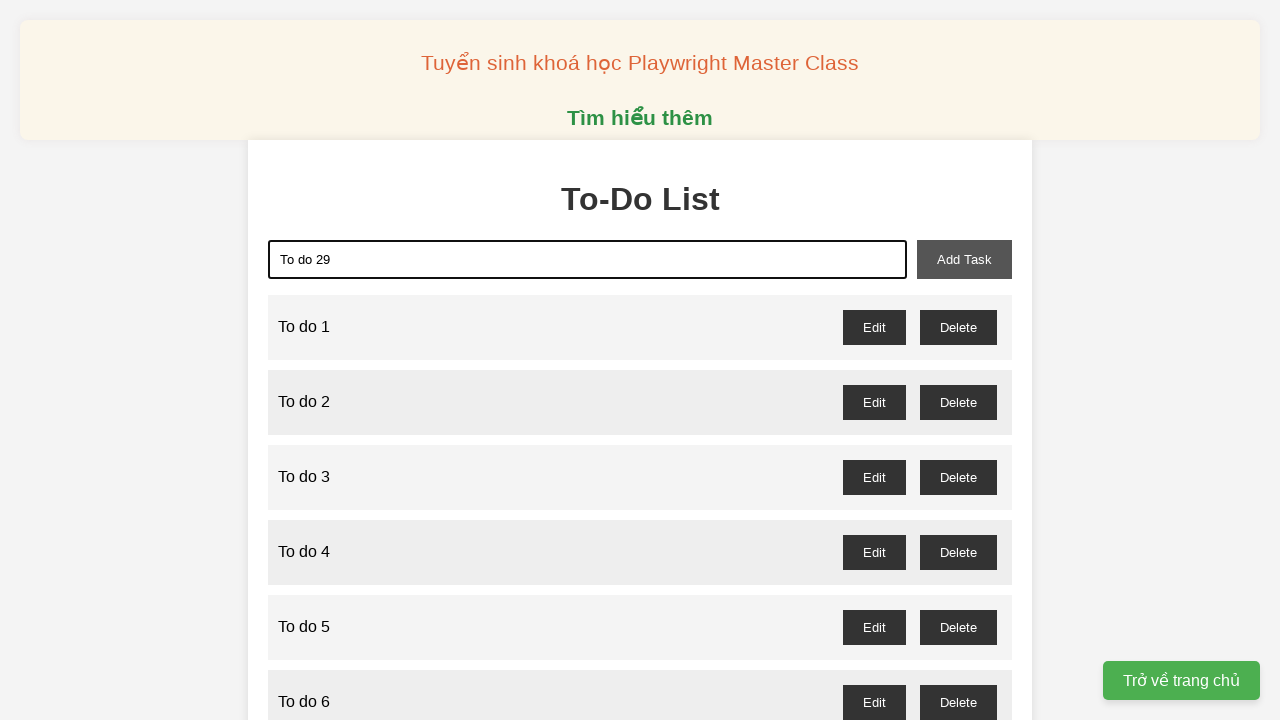

Clicked add task button for task 29 at (964, 259) on xpath=//button[@id='add-task']
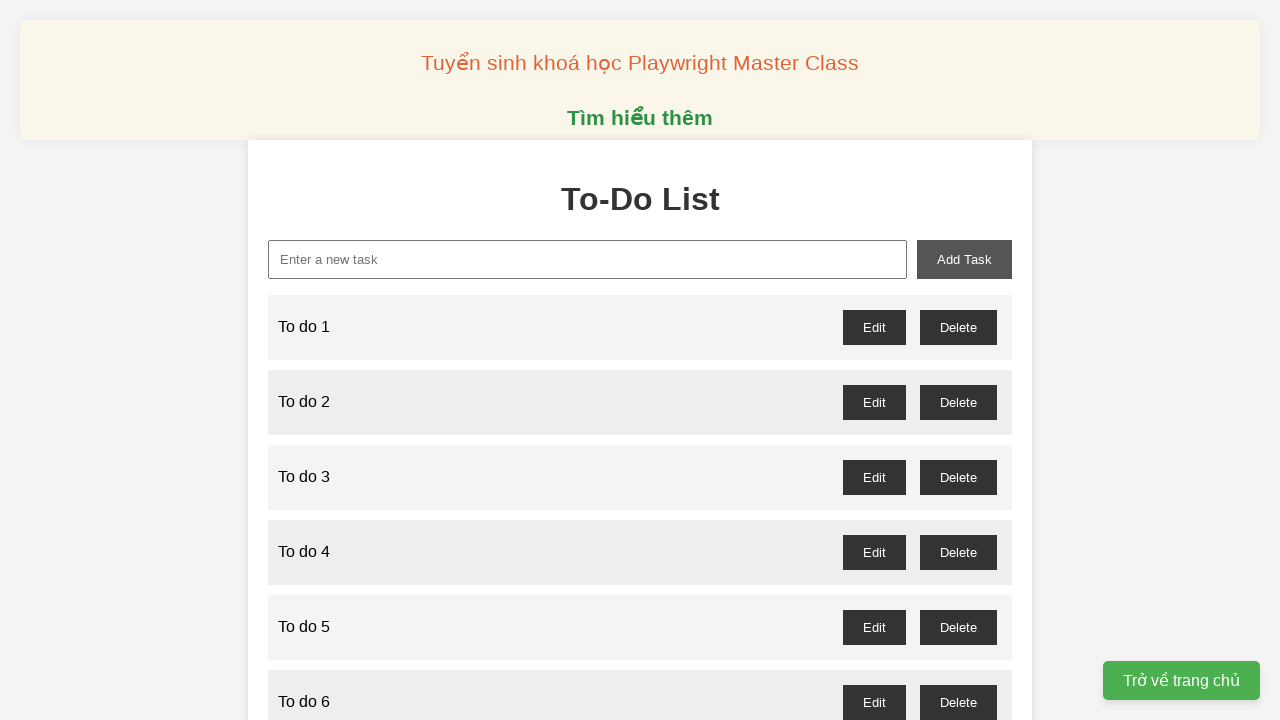

Filled new task input with 'To do 30' on xpath=//input[@id='new-task']
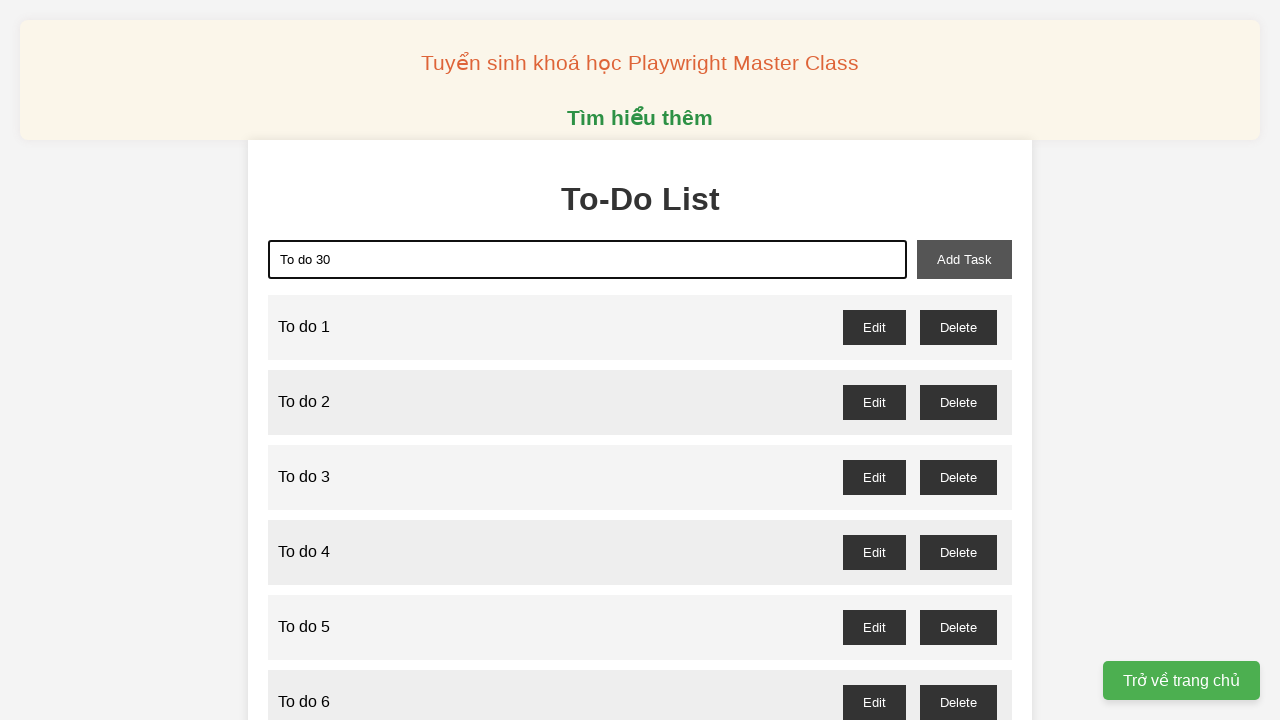

Clicked add task button for task 30 at (964, 259) on xpath=//button[@id='add-task']
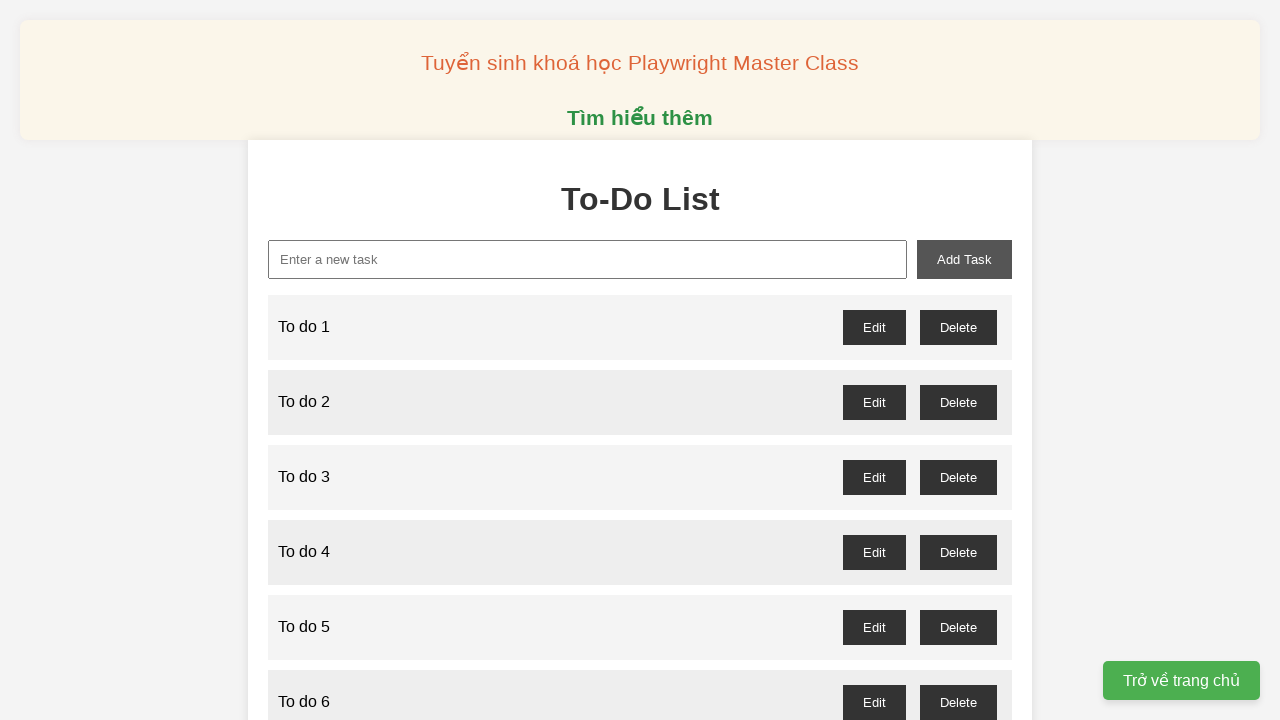

Filled new task input with 'To do 31' on xpath=//input[@id='new-task']
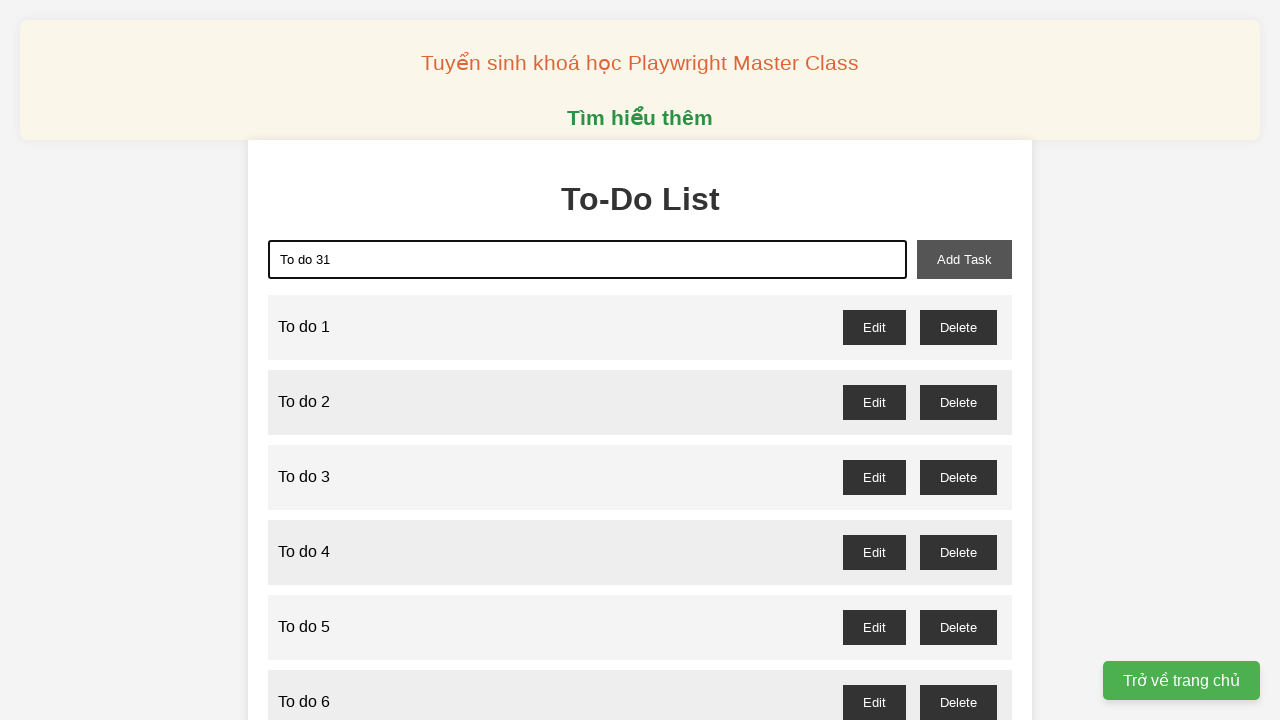

Clicked add task button for task 31 at (964, 259) on xpath=//button[@id='add-task']
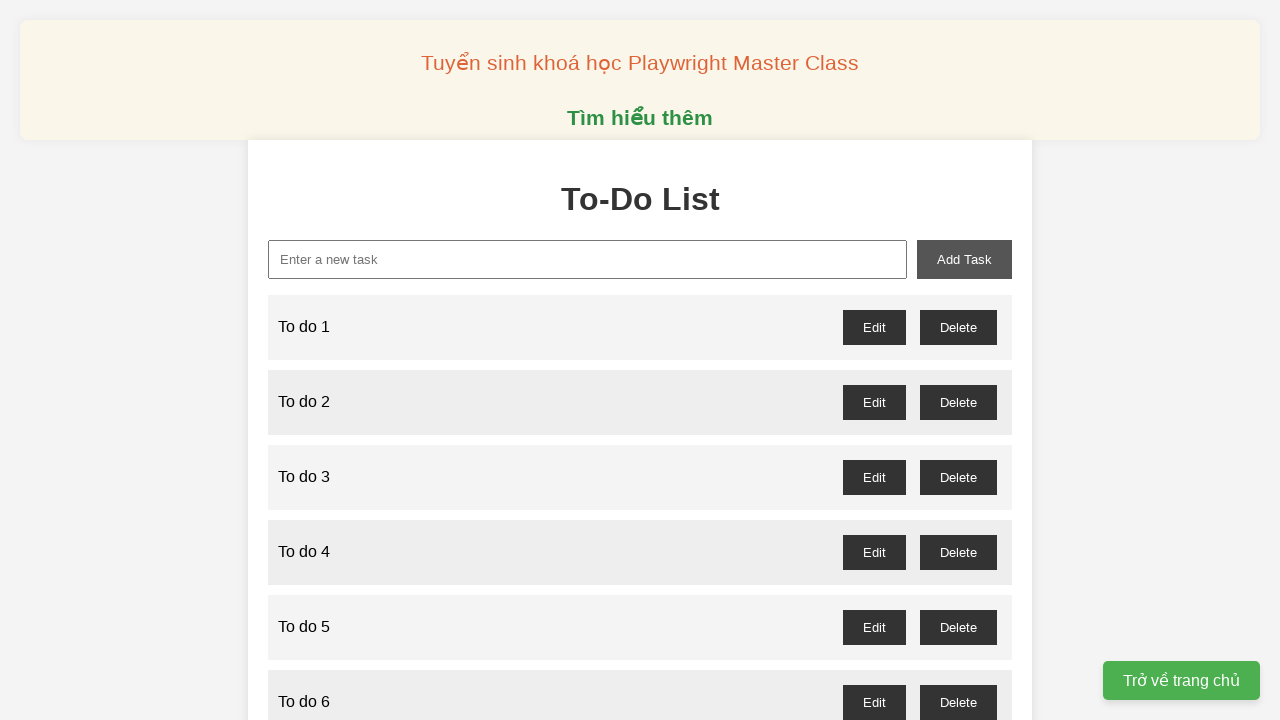

Filled new task input with 'To do 32' on xpath=//input[@id='new-task']
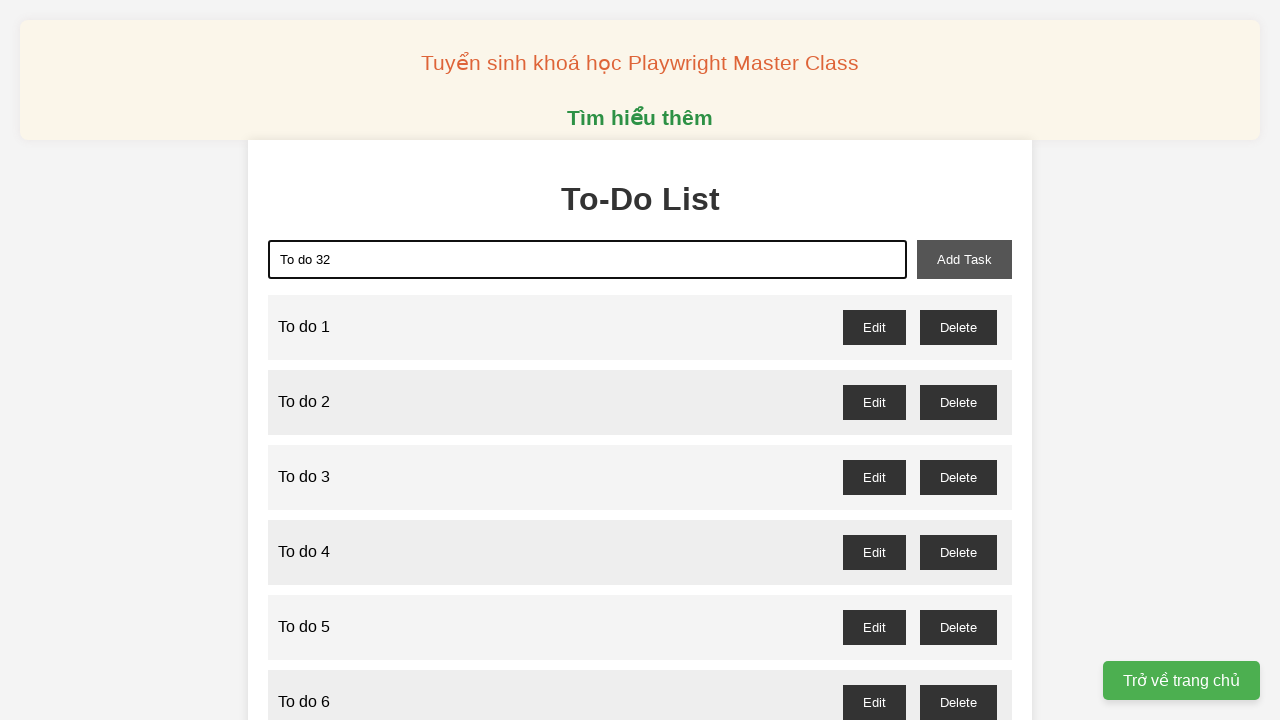

Clicked add task button for task 32 at (964, 259) on xpath=//button[@id='add-task']
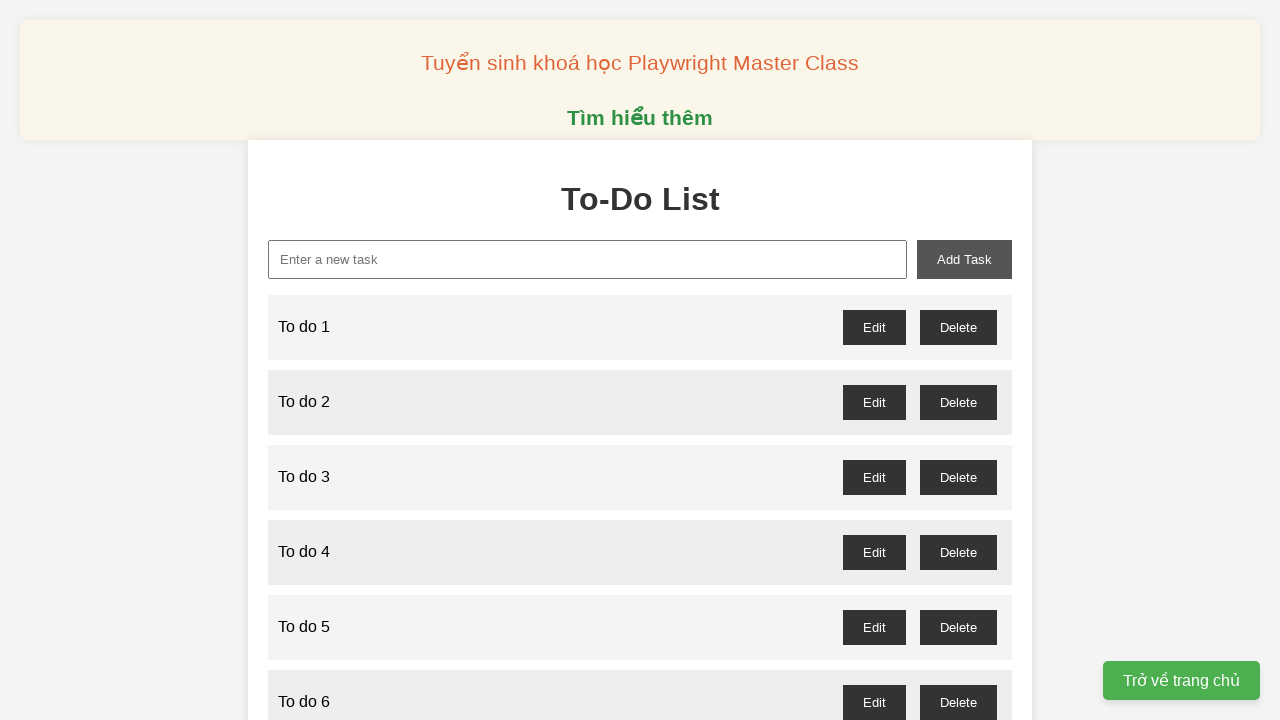

Filled new task input with 'To do 33' on xpath=//input[@id='new-task']
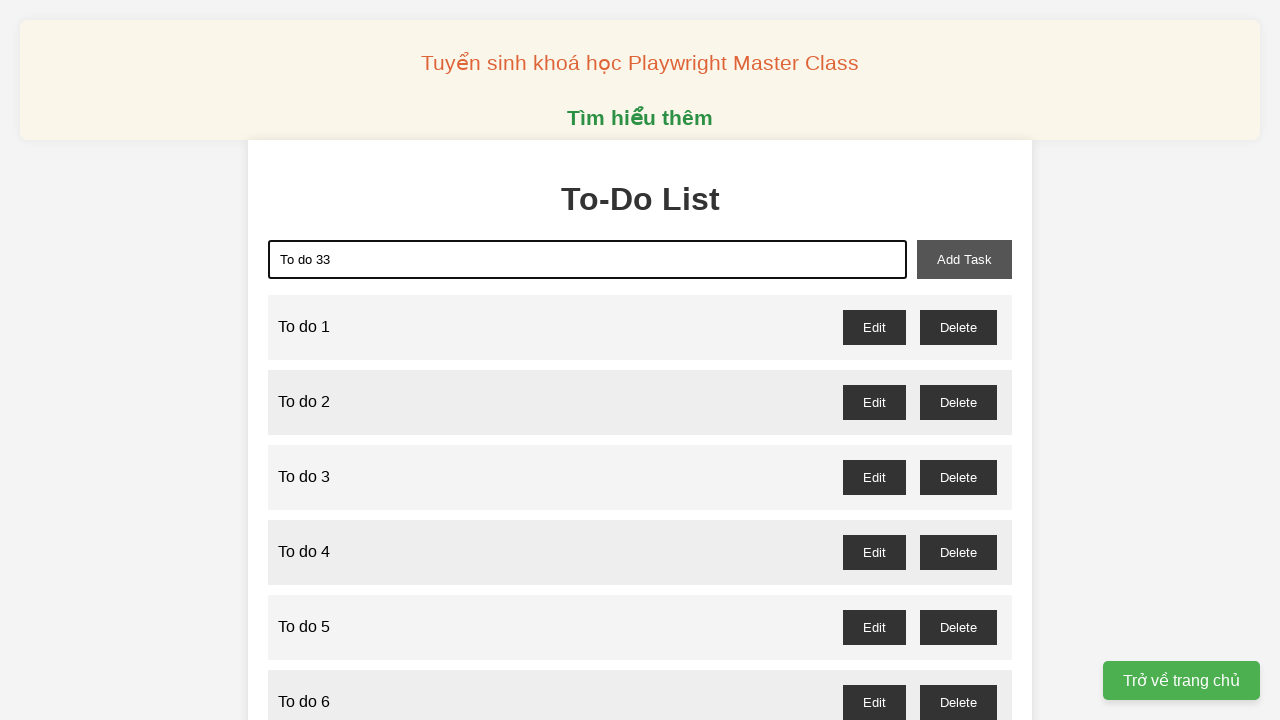

Clicked add task button for task 33 at (964, 259) on xpath=//button[@id='add-task']
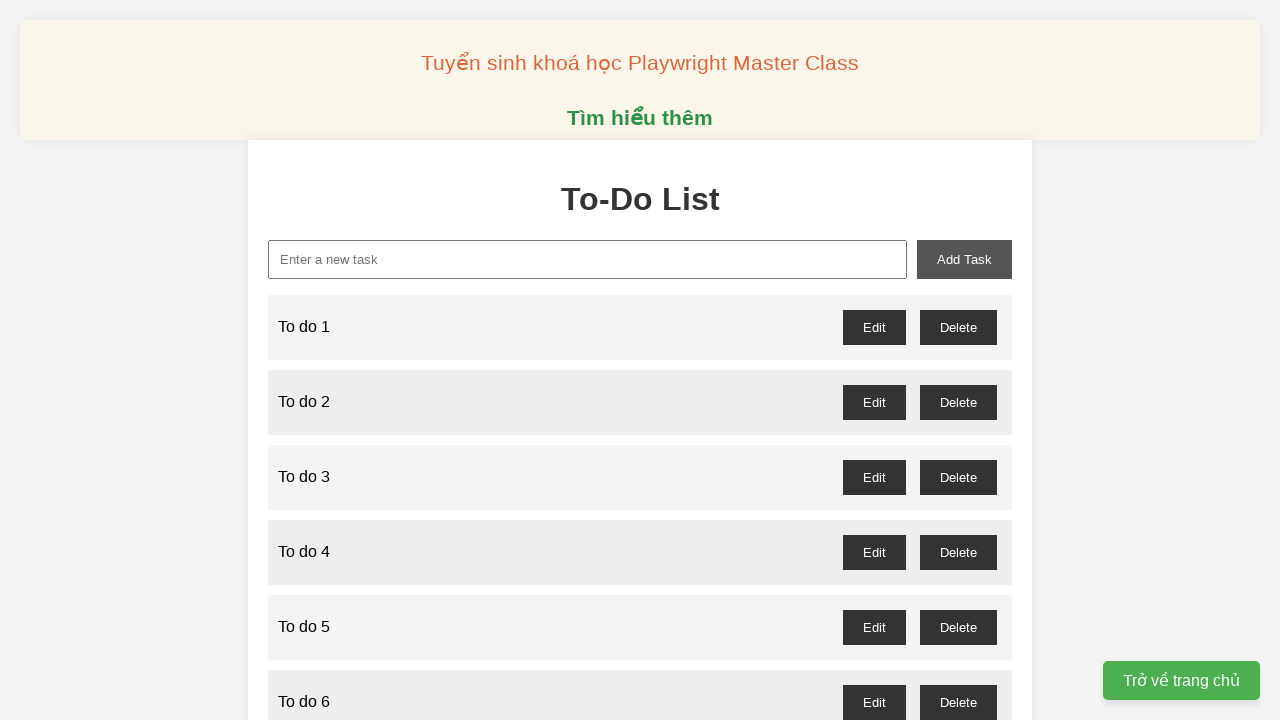

Filled new task input with 'To do 34' on xpath=//input[@id='new-task']
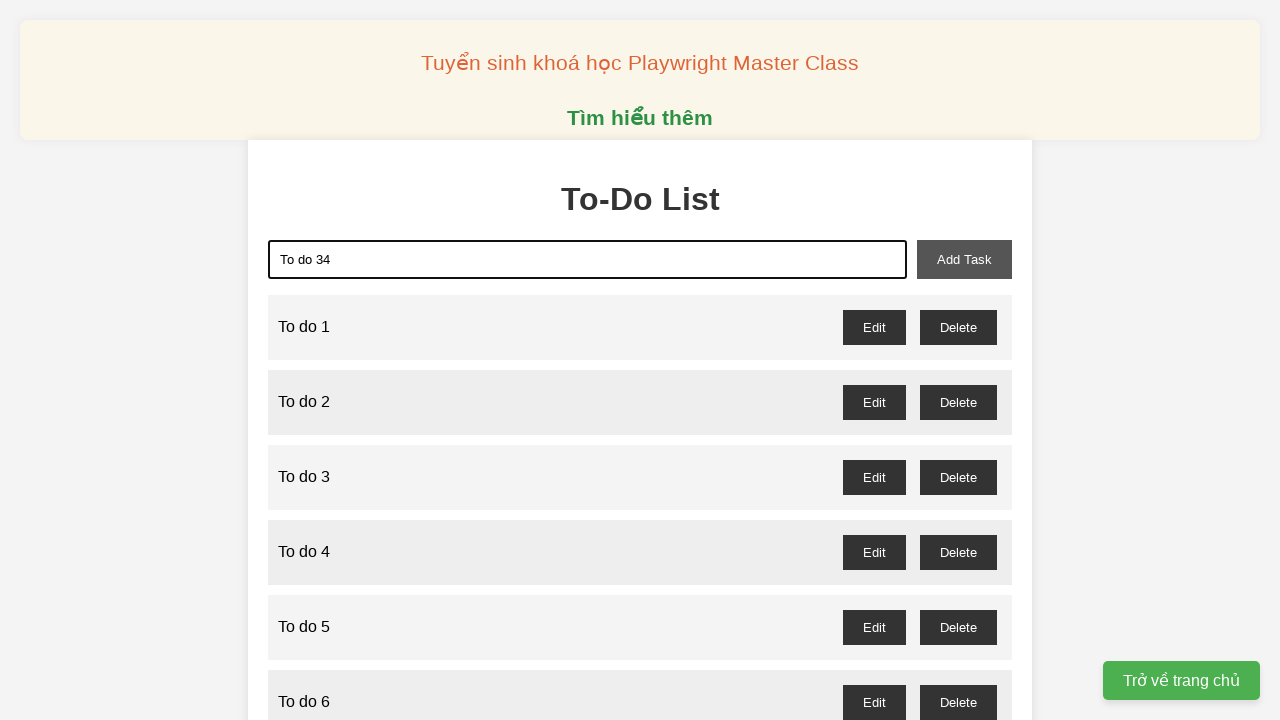

Clicked add task button for task 34 at (964, 259) on xpath=//button[@id='add-task']
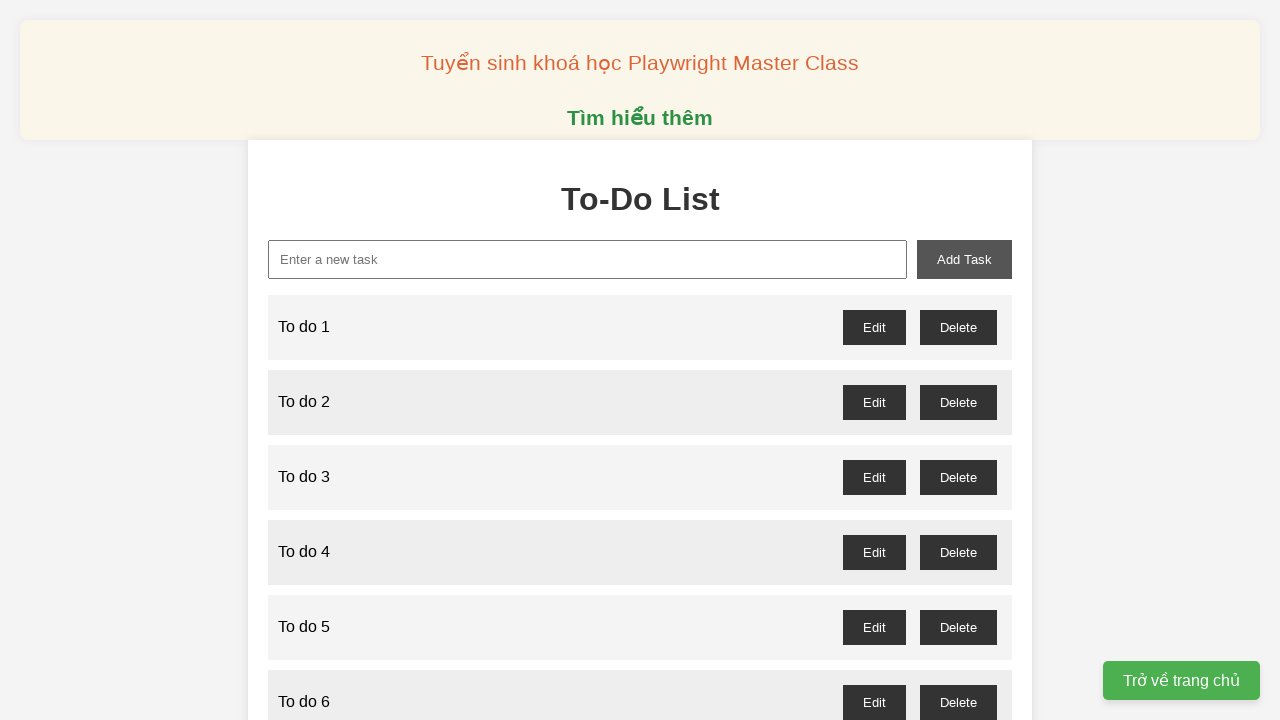

Filled new task input with 'To do 35' on xpath=//input[@id='new-task']
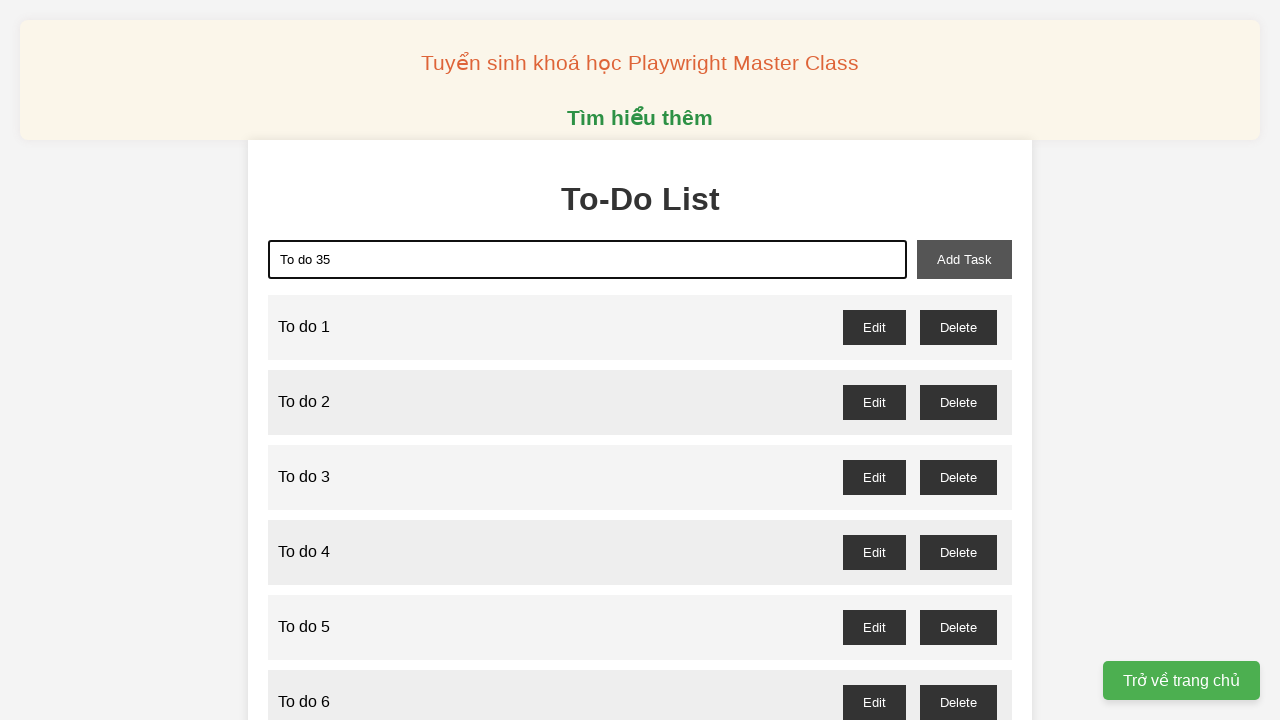

Clicked add task button for task 35 at (964, 259) on xpath=//button[@id='add-task']
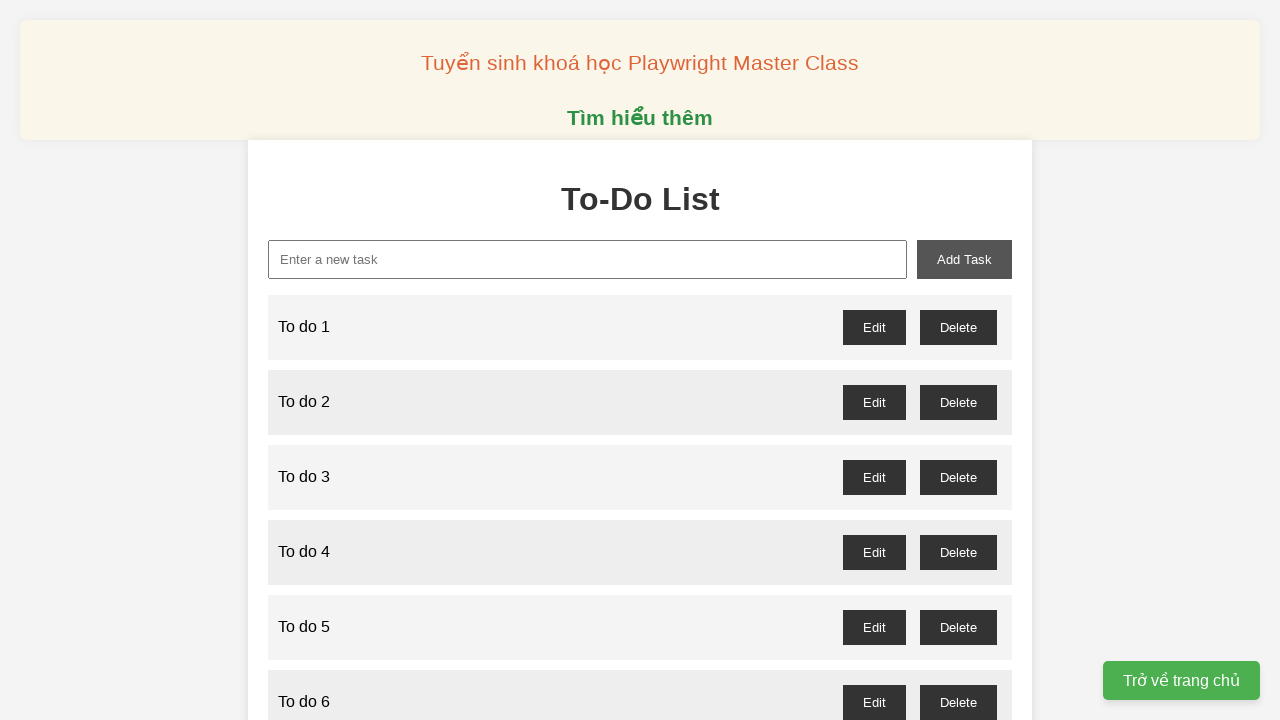

Filled new task input with 'To do 36' on xpath=//input[@id='new-task']
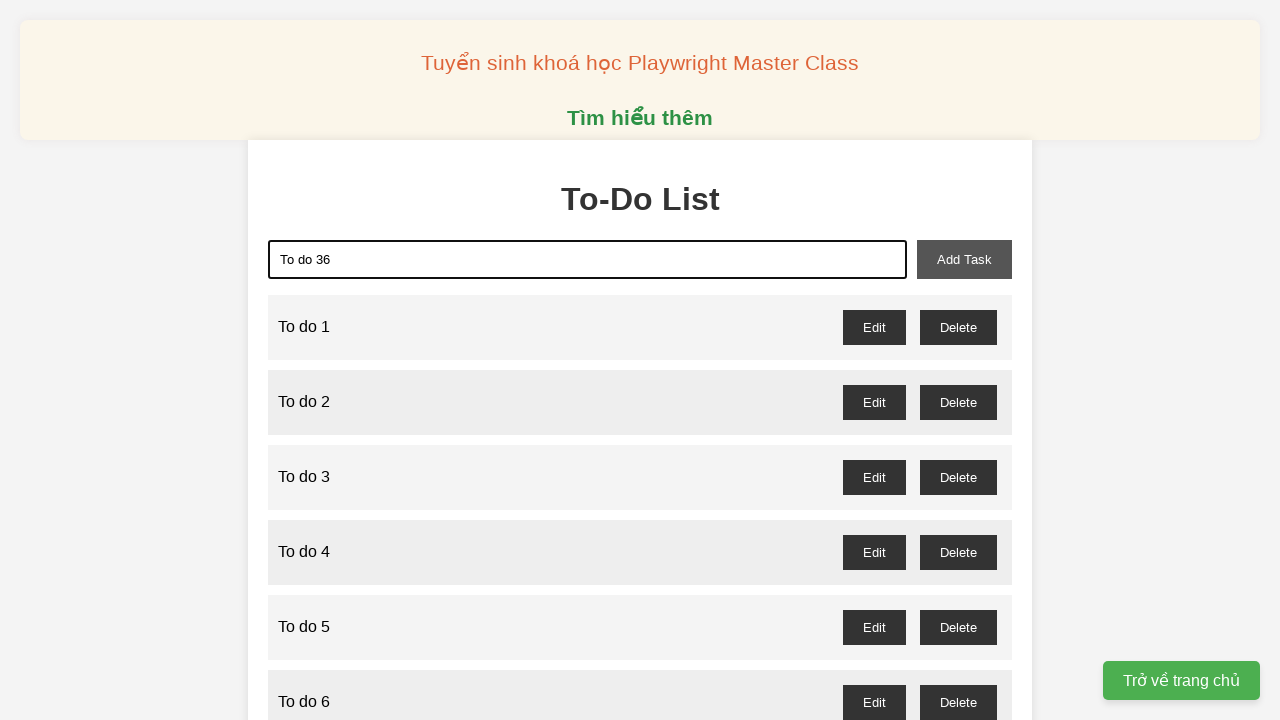

Clicked add task button for task 36 at (964, 259) on xpath=//button[@id='add-task']
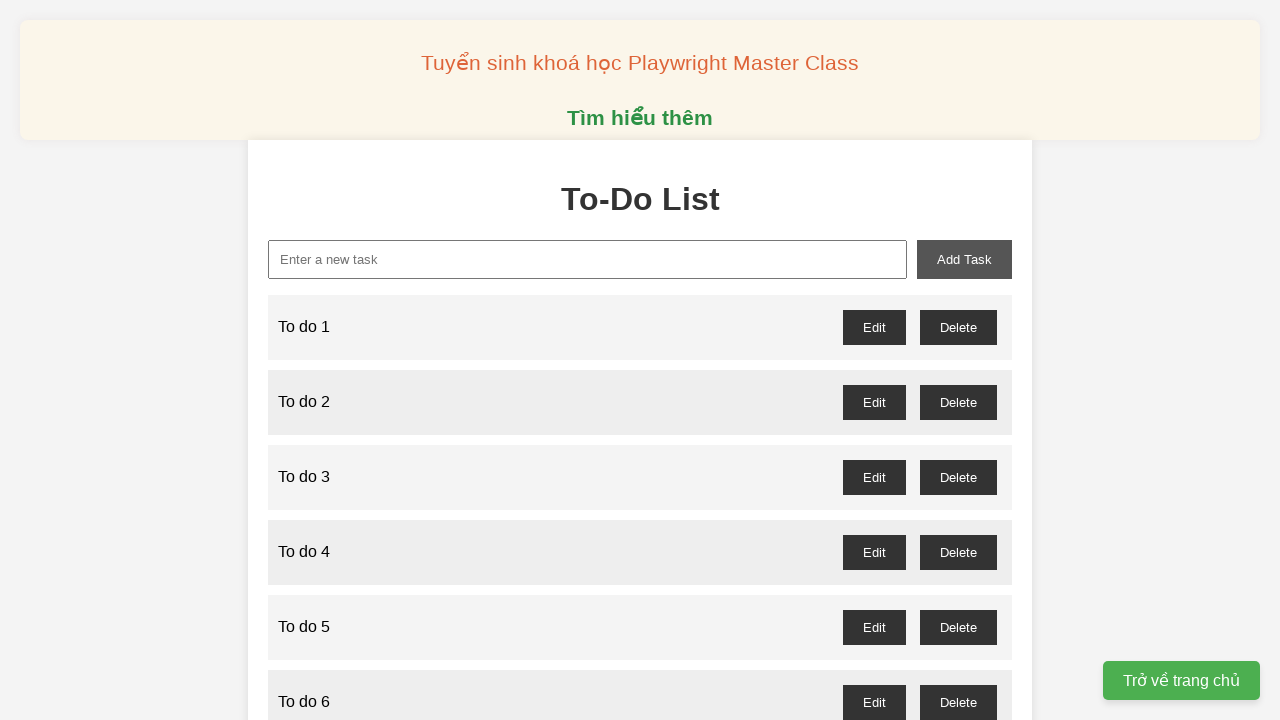

Filled new task input with 'To do 37' on xpath=//input[@id='new-task']
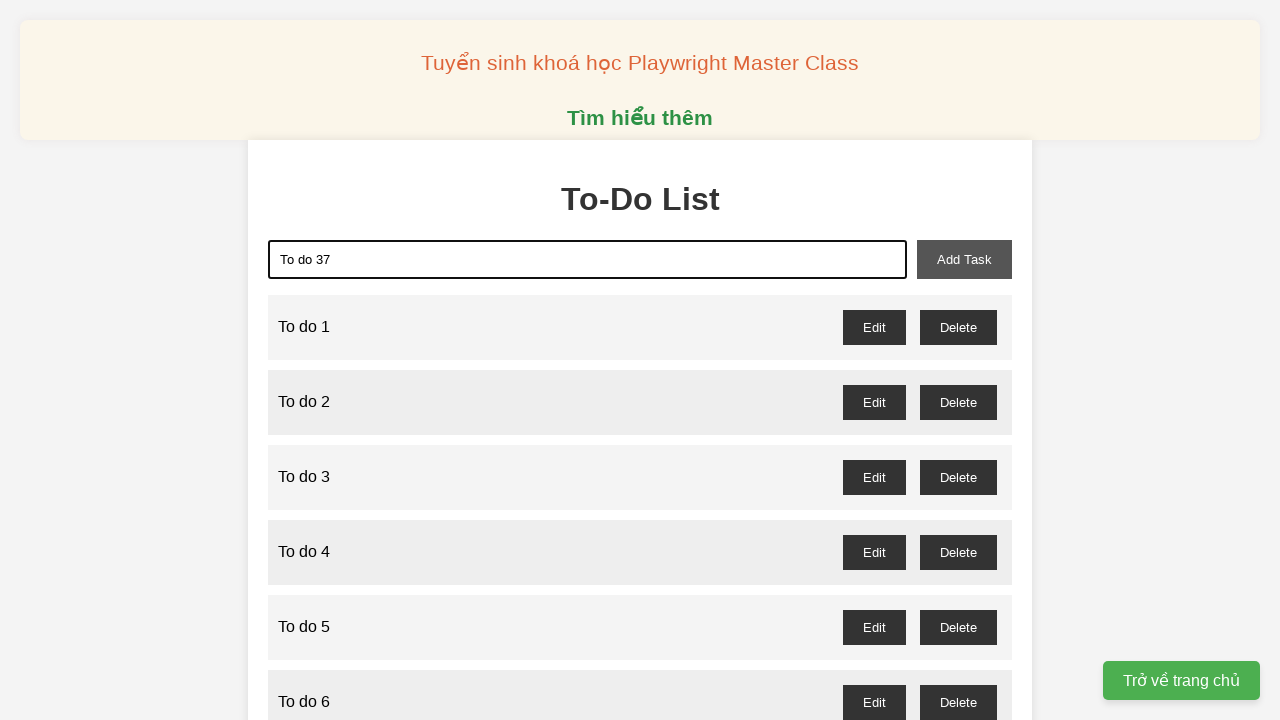

Clicked add task button for task 37 at (964, 259) on xpath=//button[@id='add-task']
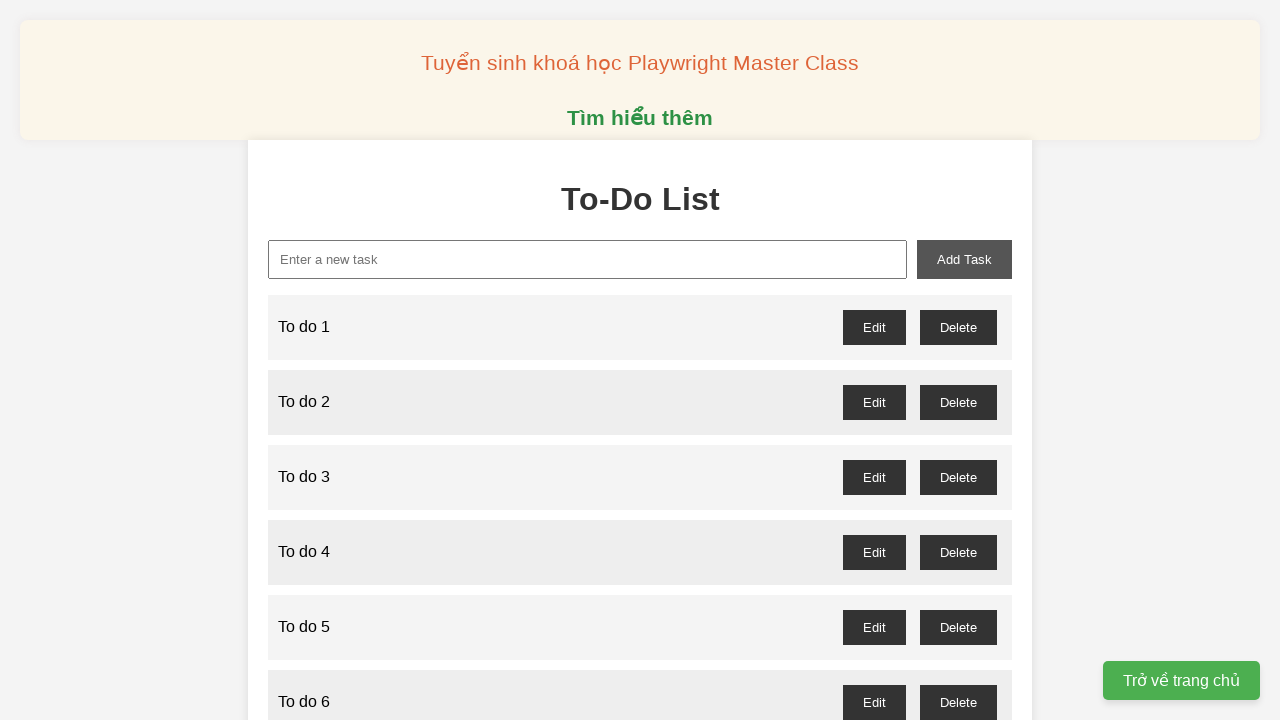

Filled new task input with 'To do 38' on xpath=//input[@id='new-task']
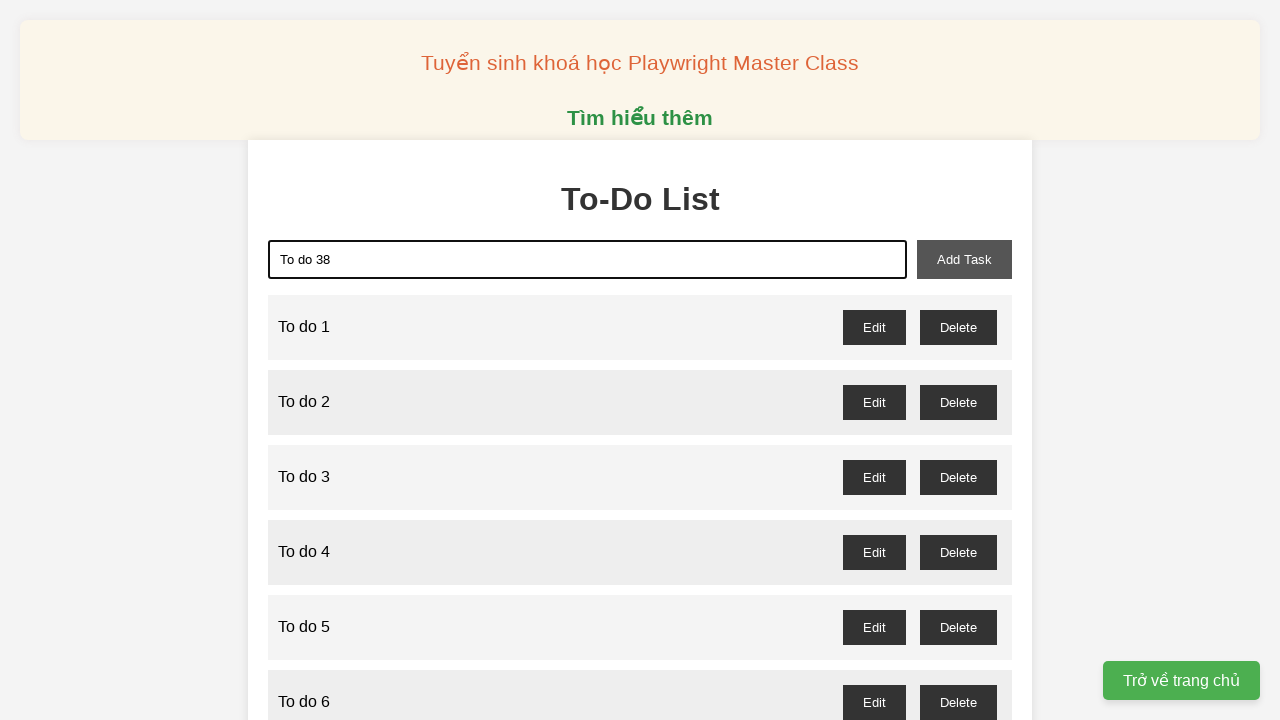

Clicked add task button for task 38 at (964, 259) on xpath=//button[@id='add-task']
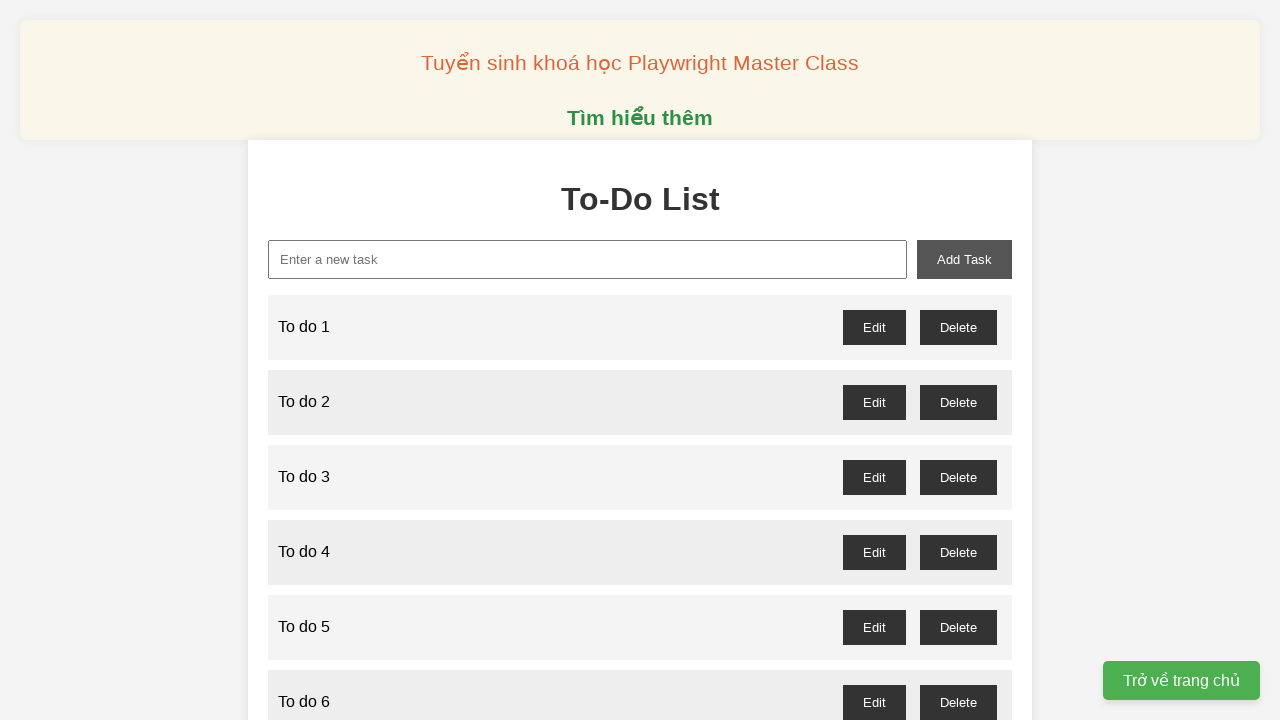

Filled new task input with 'To do 39' on xpath=//input[@id='new-task']
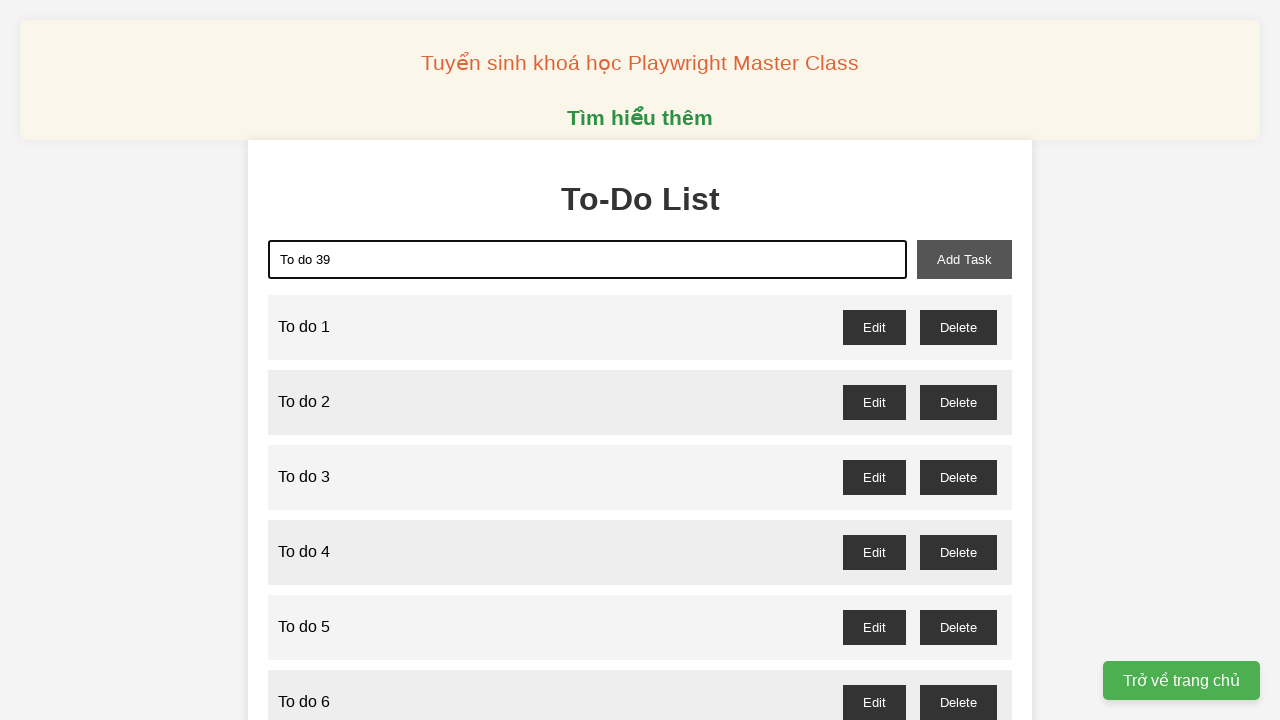

Clicked add task button for task 39 at (964, 259) on xpath=//button[@id='add-task']
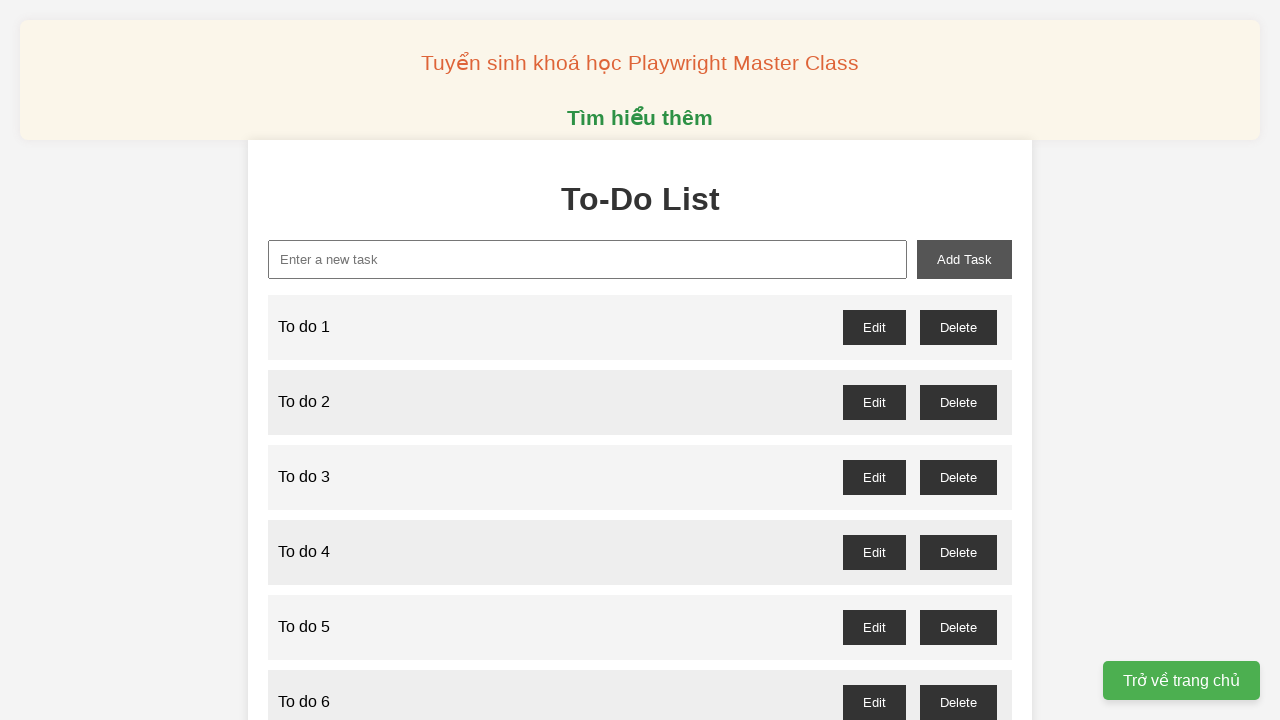

Filled new task input with 'To do 40' on xpath=//input[@id='new-task']
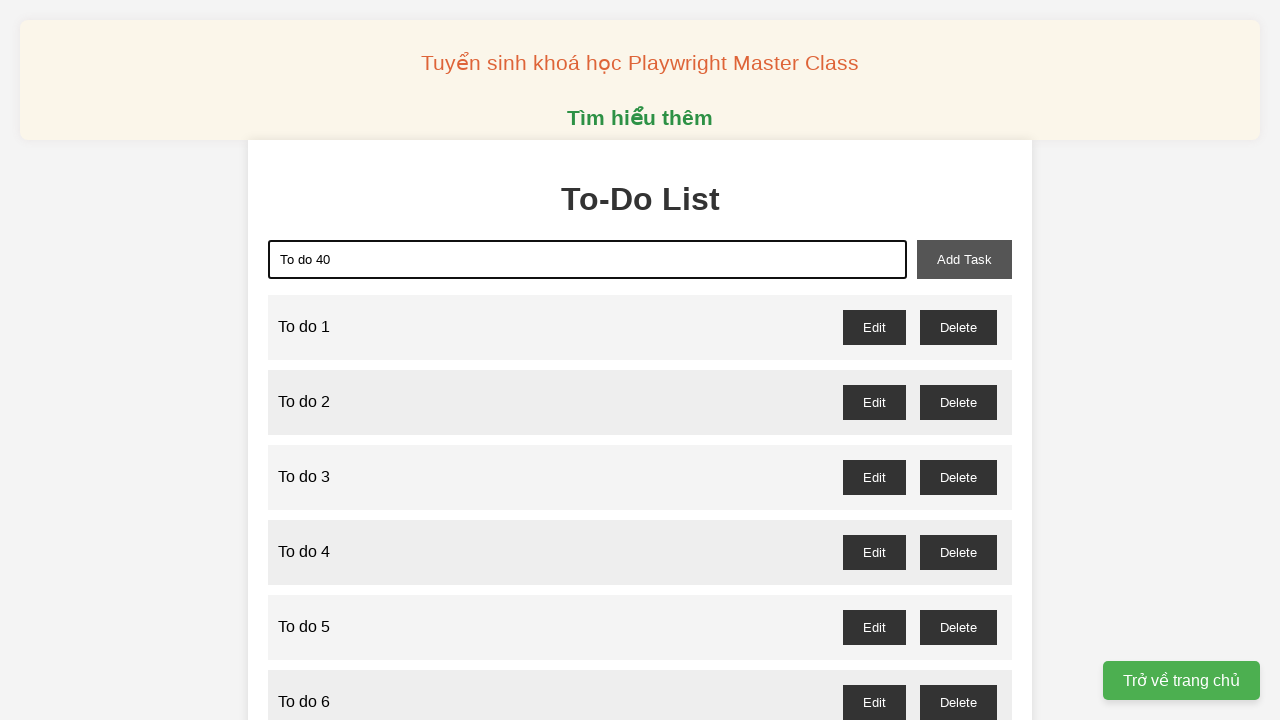

Clicked add task button for task 40 at (964, 259) on xpath=//button[@id='add-task']
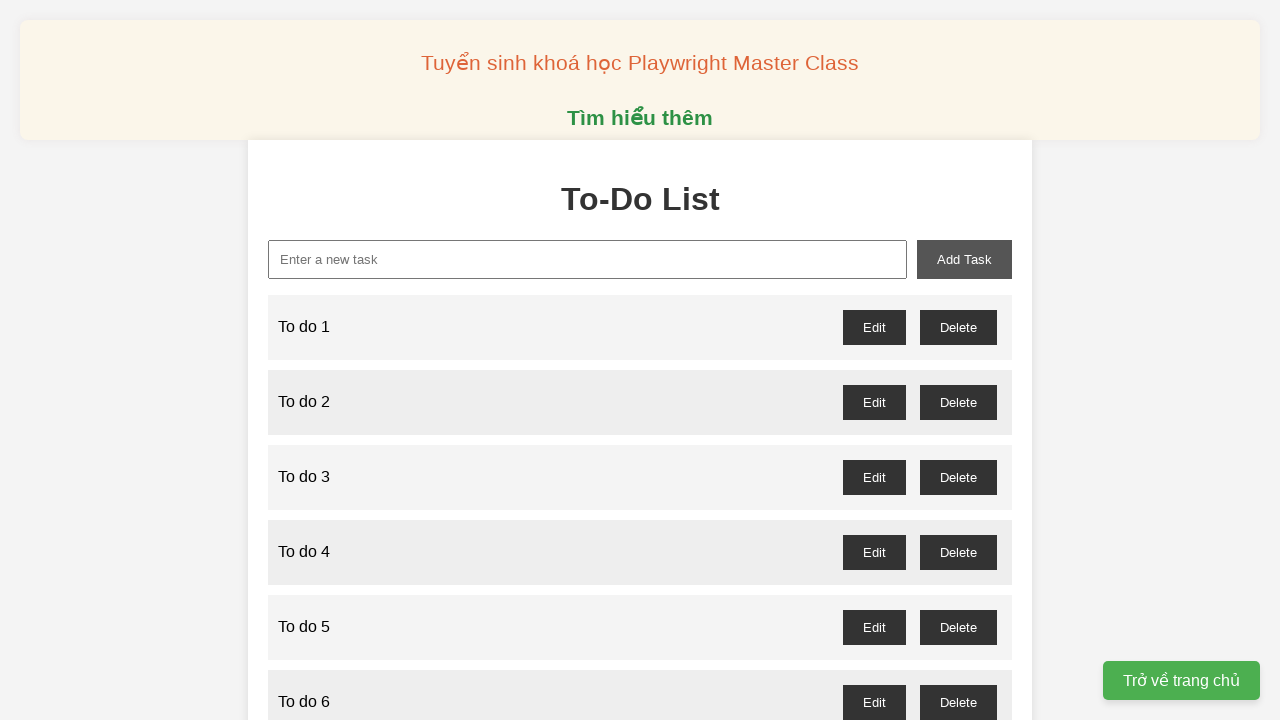

Filled new task input with 'To do 41' on xpath=//input[@id='new-task']
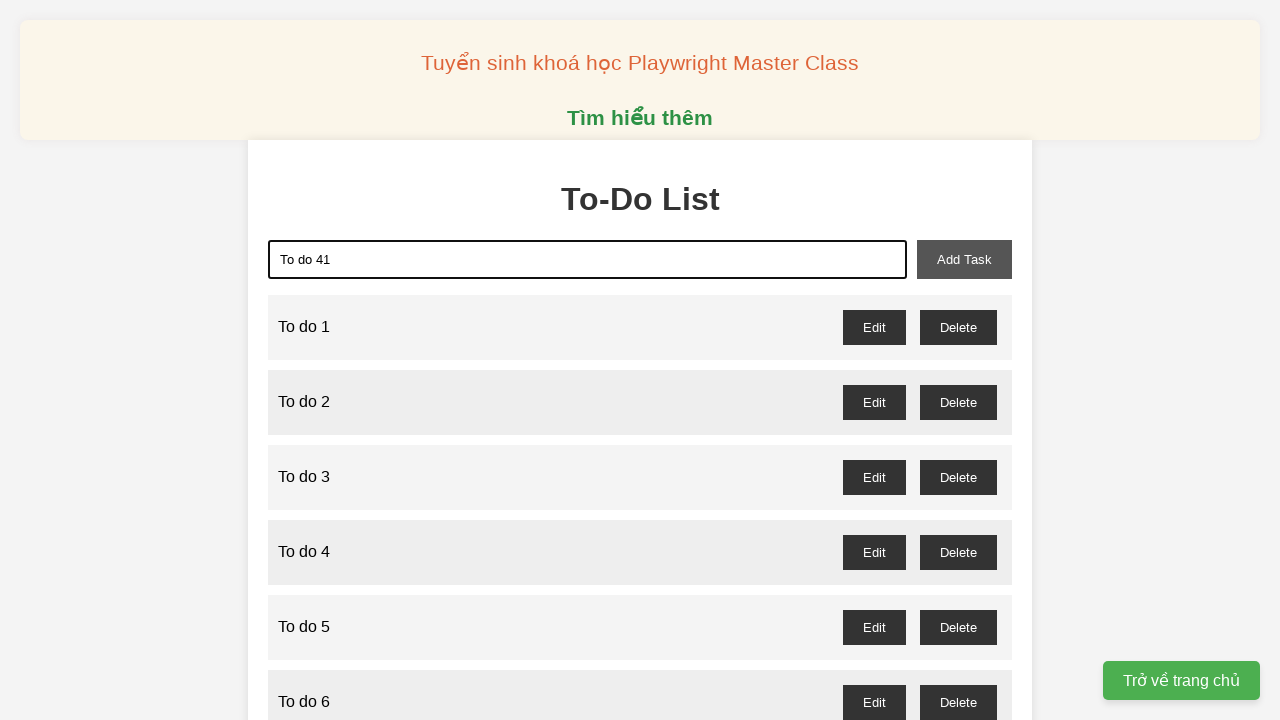

Clicked add task button for task 41 at (964, 259) on xpath=//button[@id='add-task']
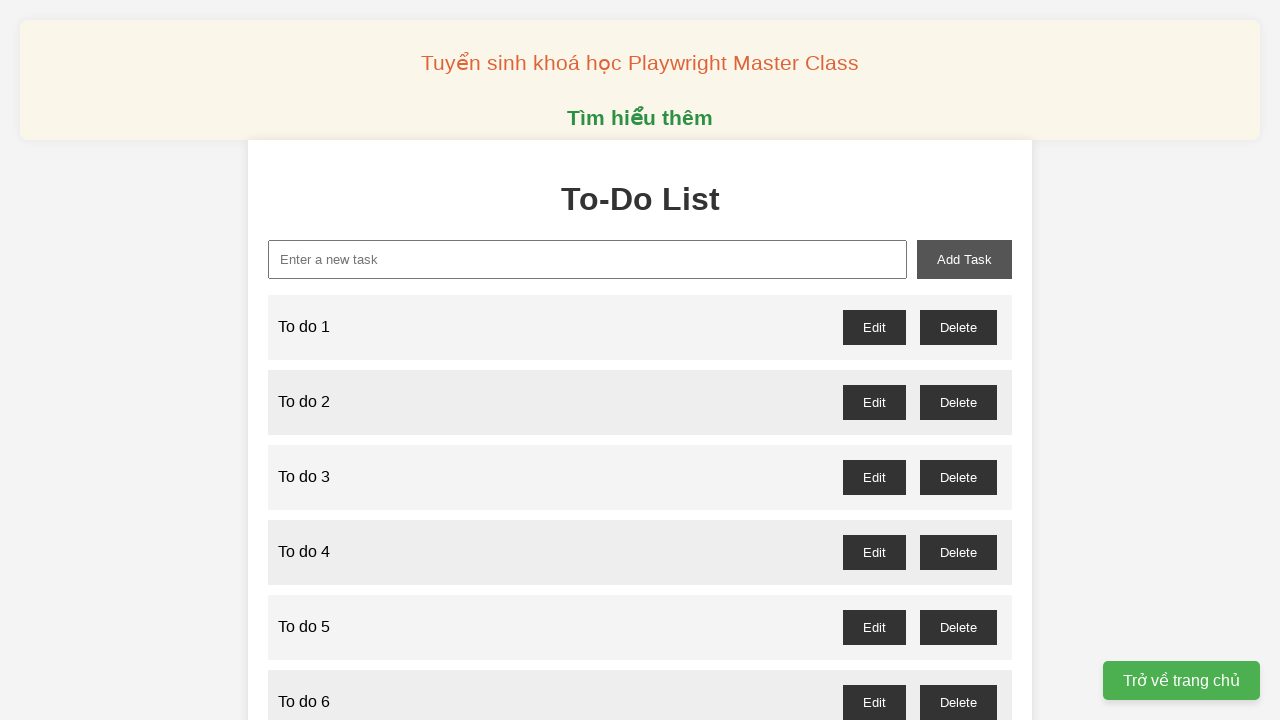

Filled new task input with 'To do 42' on xpath=//input[@id='new-task']
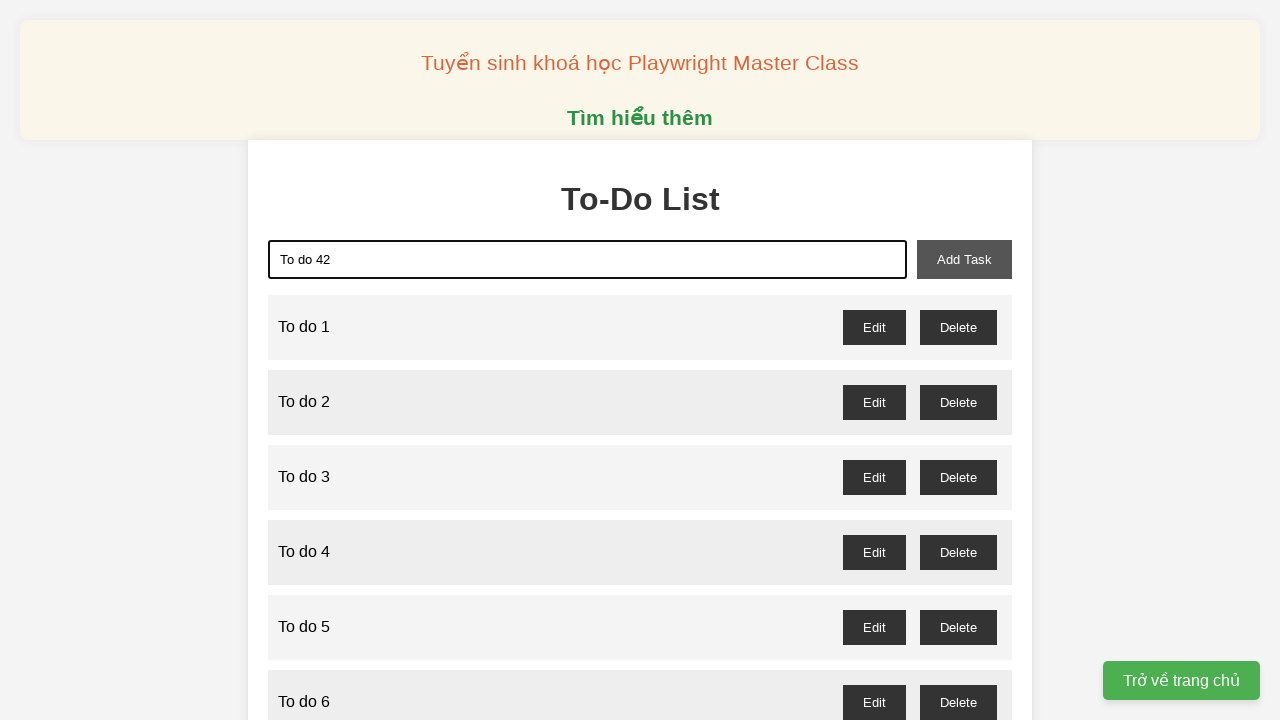

Clicked add task button for task 42 at (964, 259) on xpath=//button[@id='add-task']
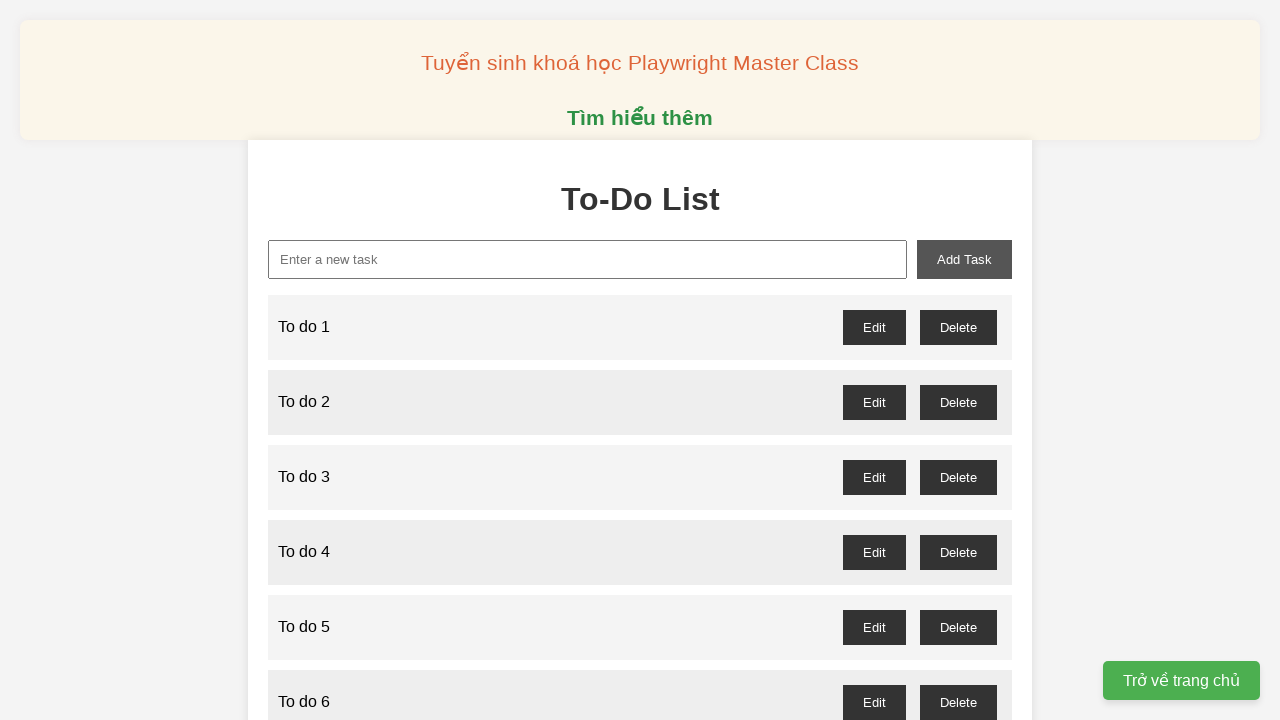

Filled new task input with 'To do 43' on xpath=//input[@id='new-task']
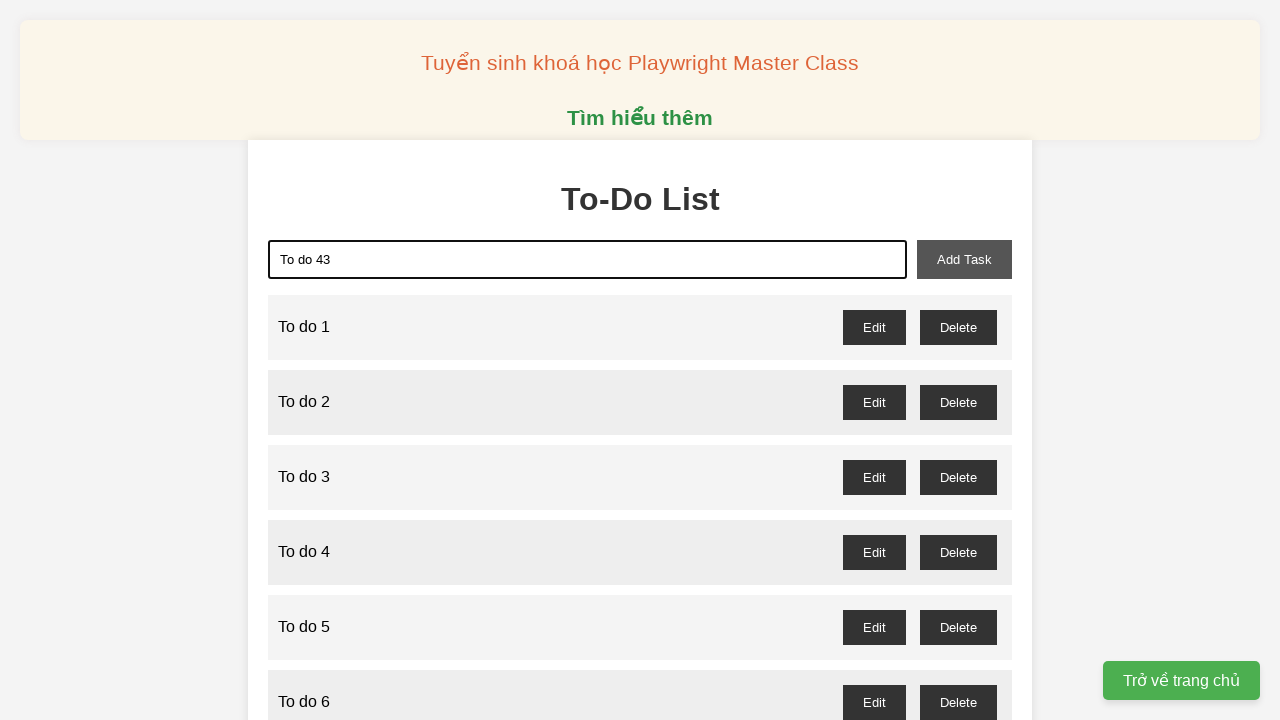

Clicked add task button for task 43 at (964, 259) on xpath=//button[@id='add-task']
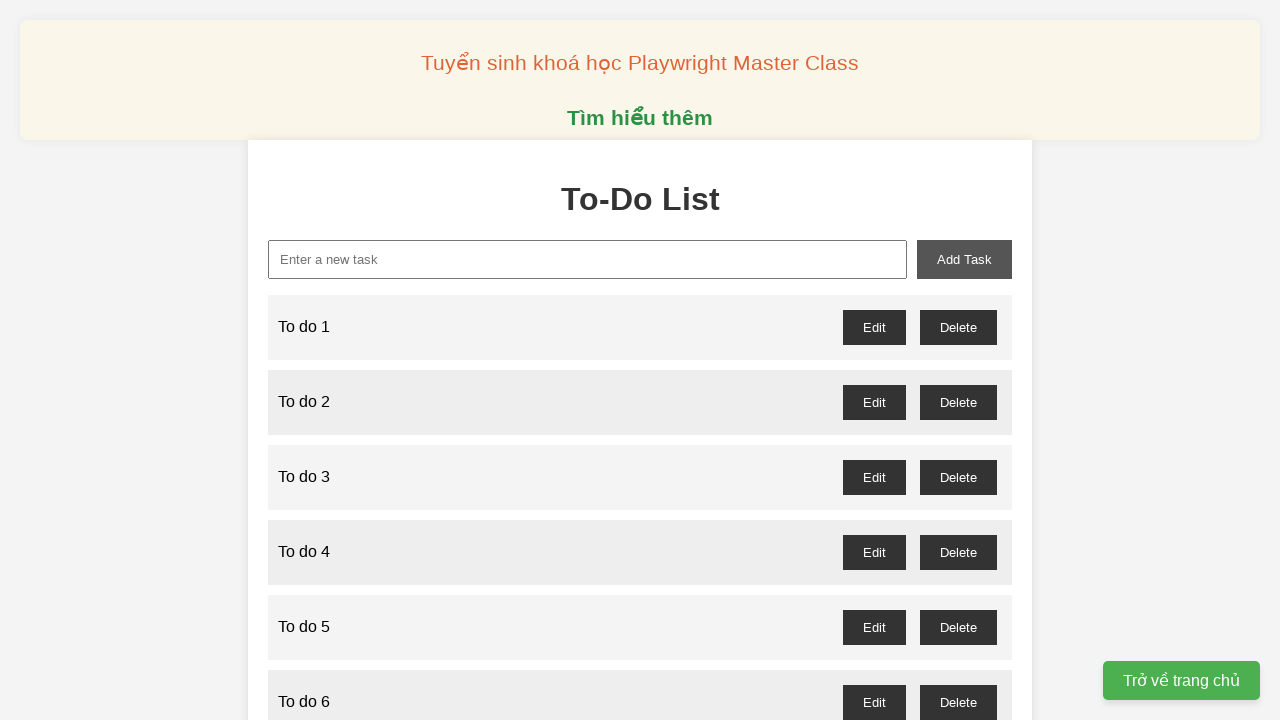

Filled new task input with 'To do 44' on xpath=//input[@id='new-task']
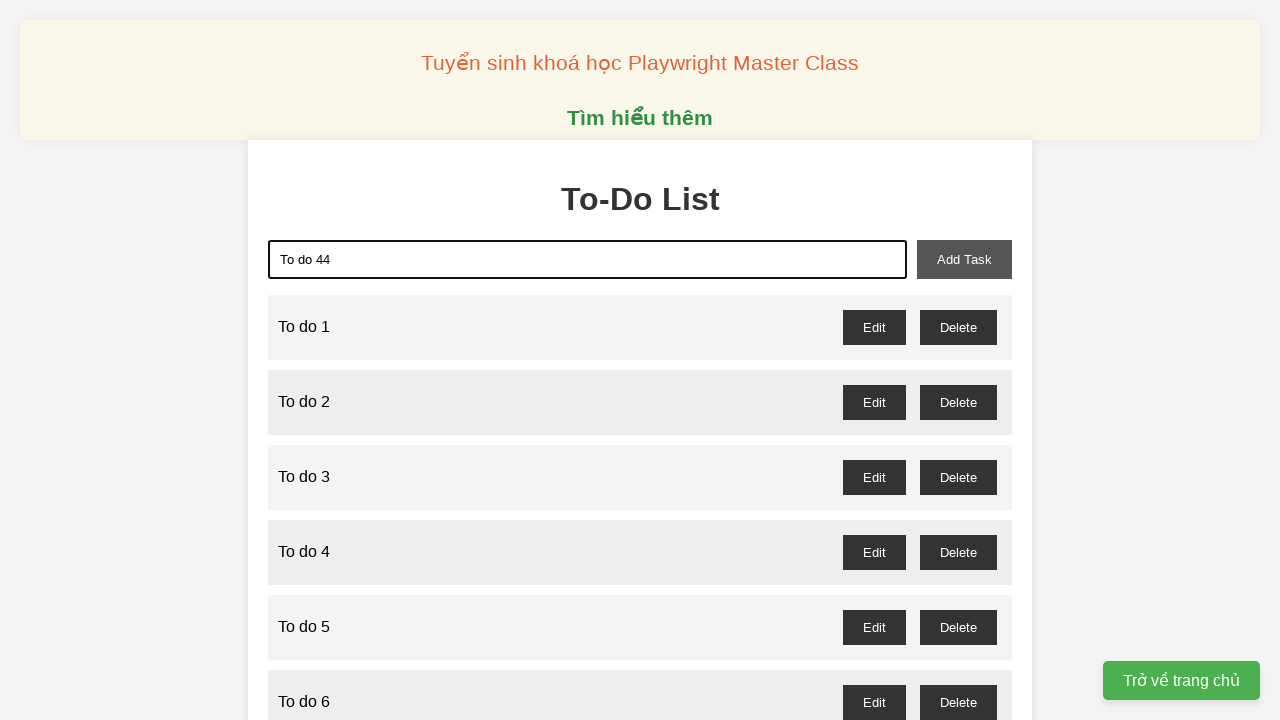

Clicked add task button for task 44 at (964, 259) on xpath=//button[@id='add-task']
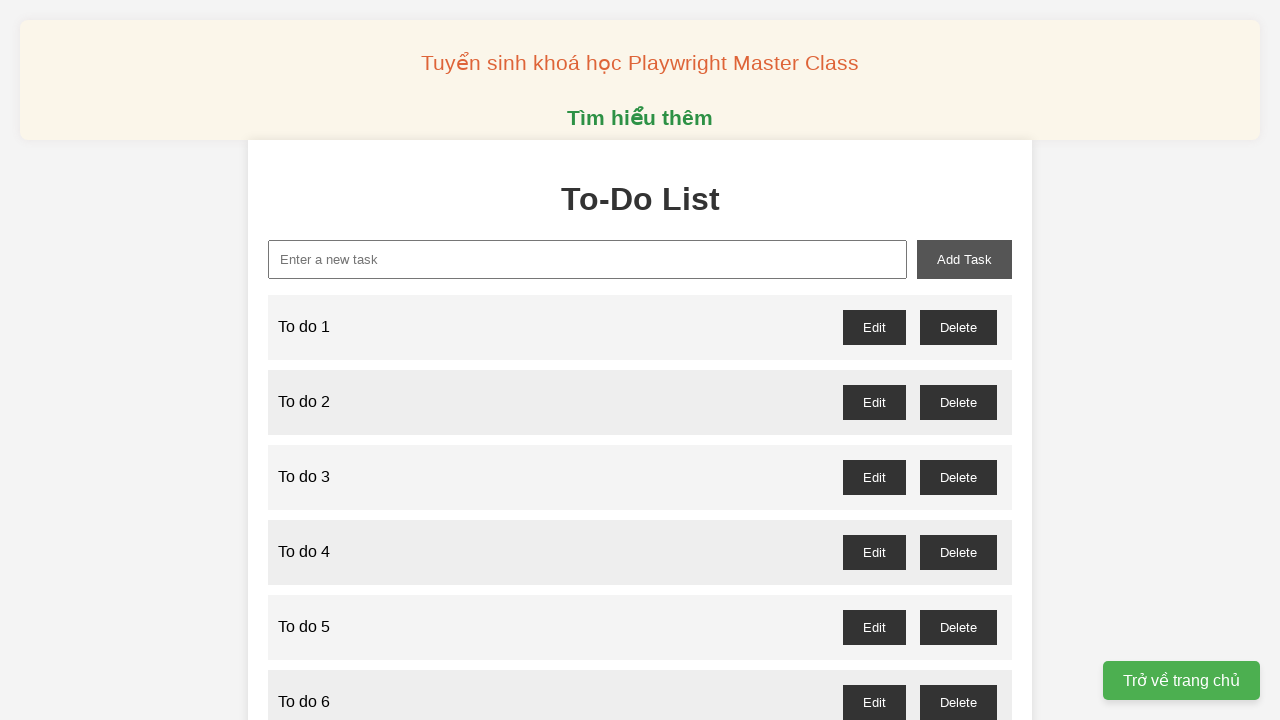

Filled new task input with 'To do 45' on xpath=//input[@id='new-task']
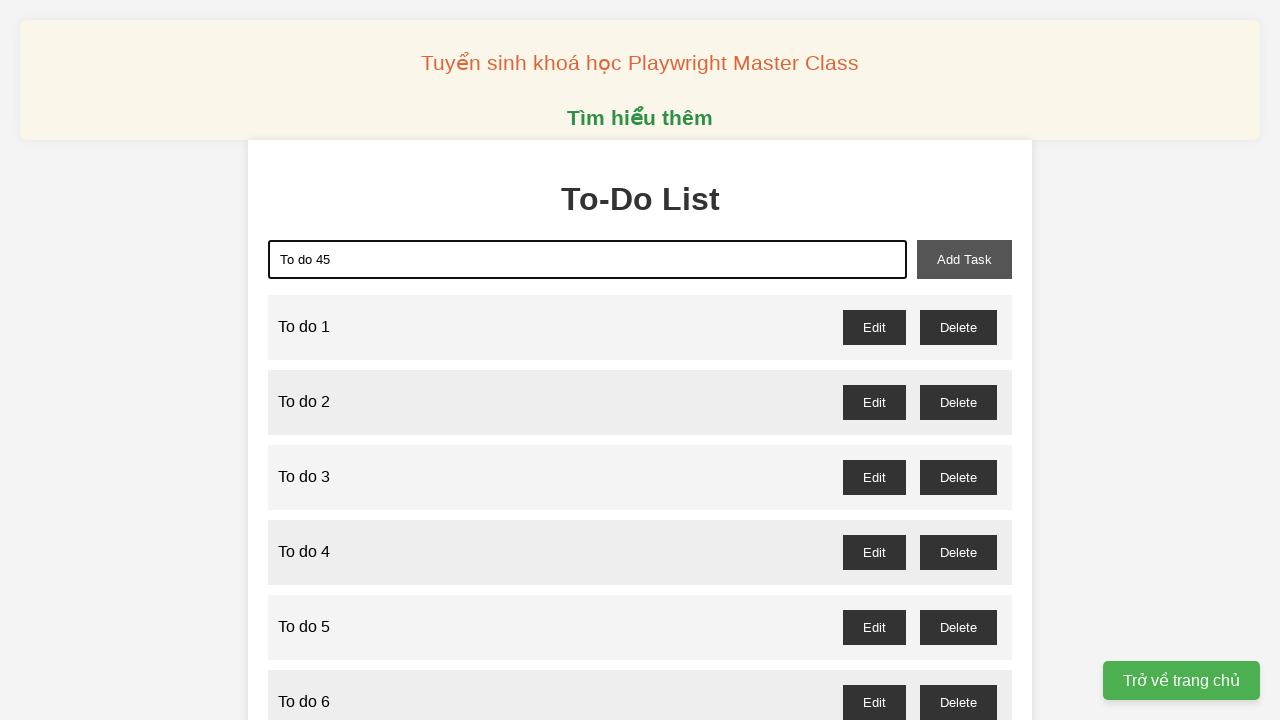

Clicked add task button for task 45 at (964, 259) on xpath=//button[@id='add-task']
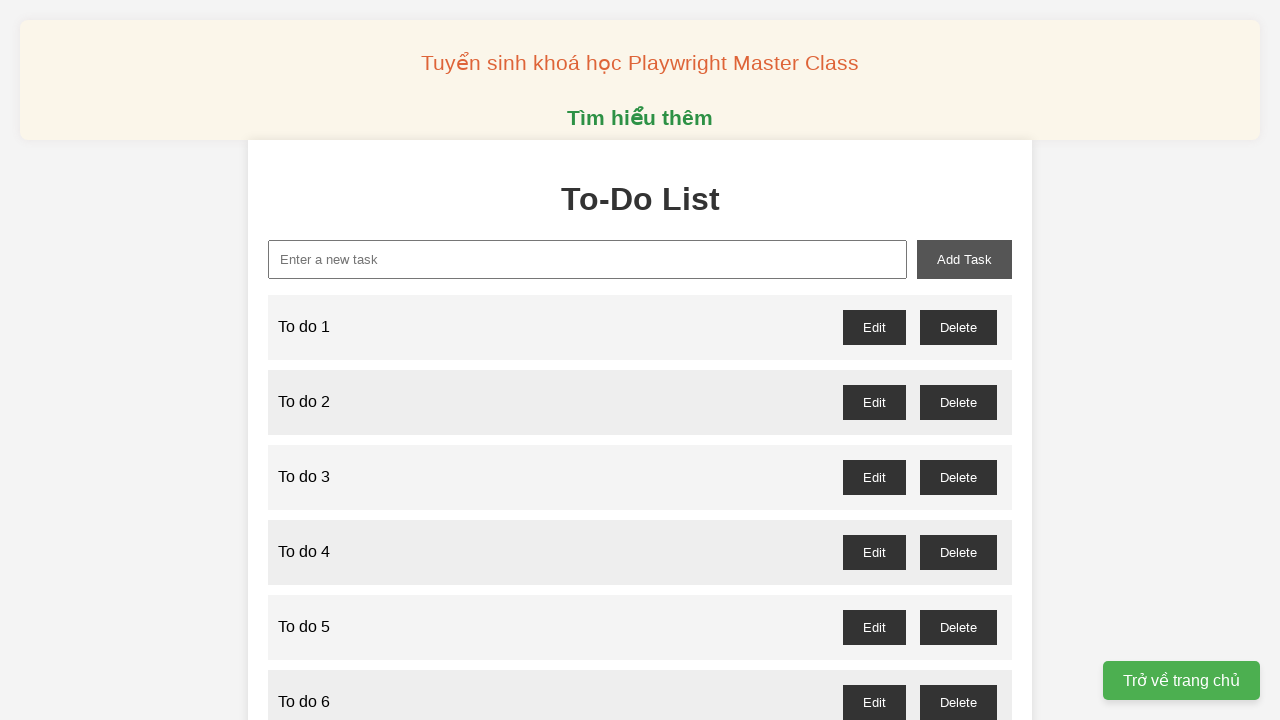

Filled new task input with 'To do 46' on xpath=//input[@id='new-task']
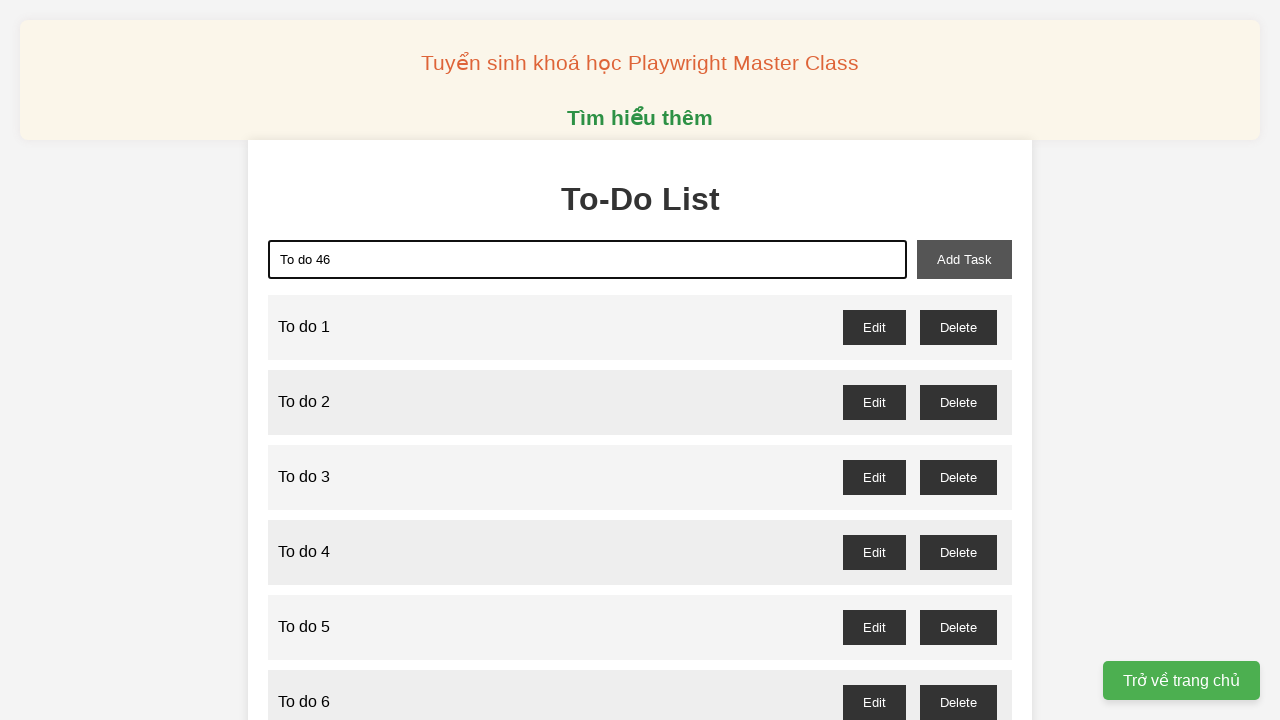

Clicked add task button for task 46 at (964, 259) on xpath=//button[@id='add-task']
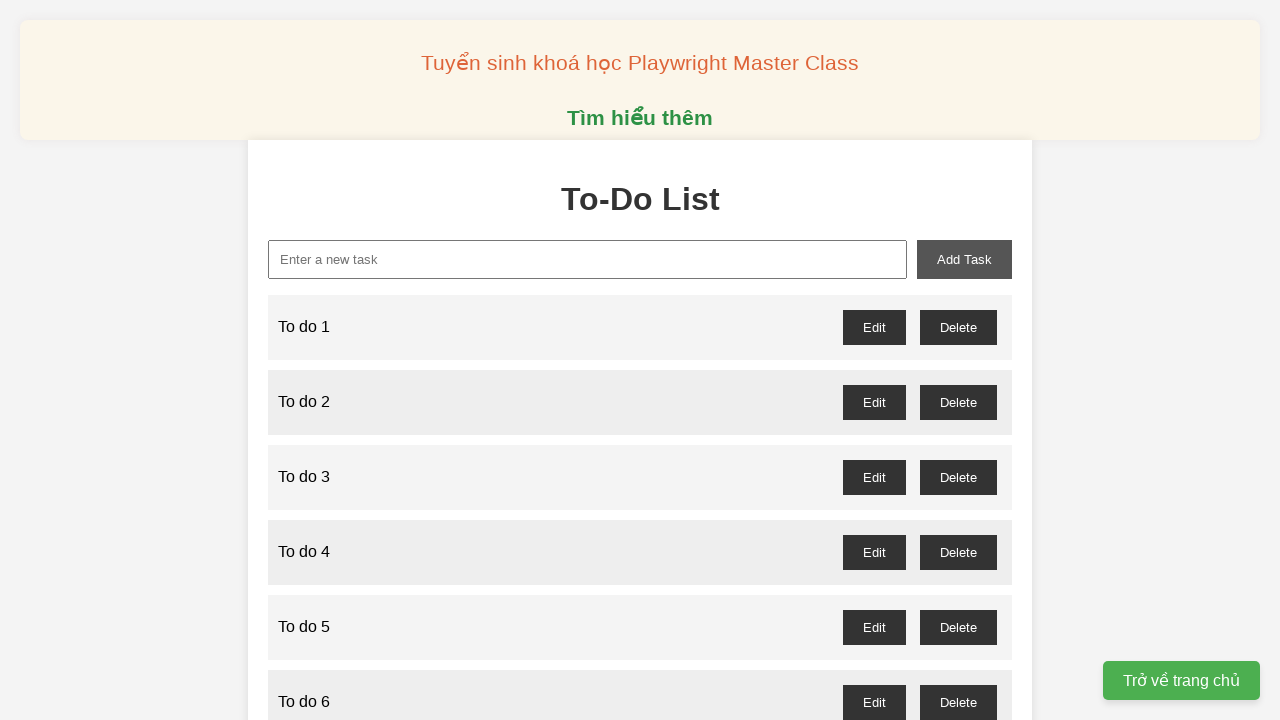

Filled new task input with 'To do 47' on xpath=//input[@id='new-task']
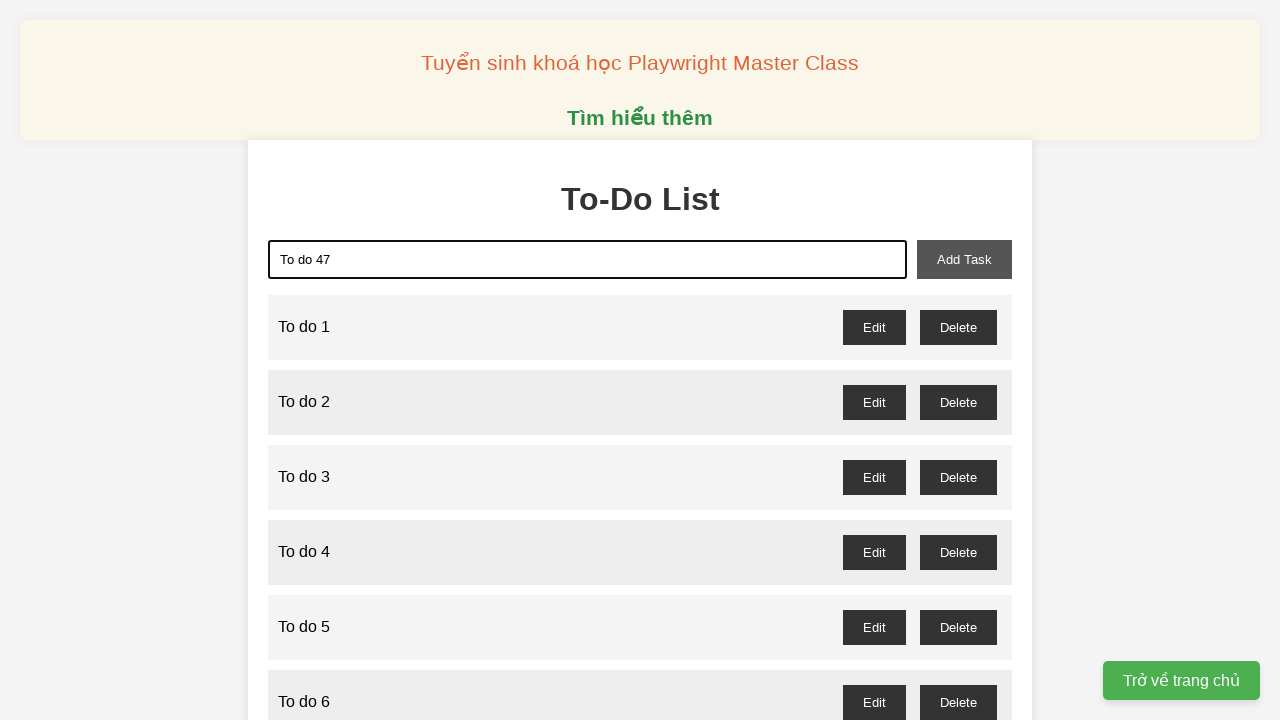

Clicked add task button for task 47 at (964, 259) on xpath=//button[@id='add-task']
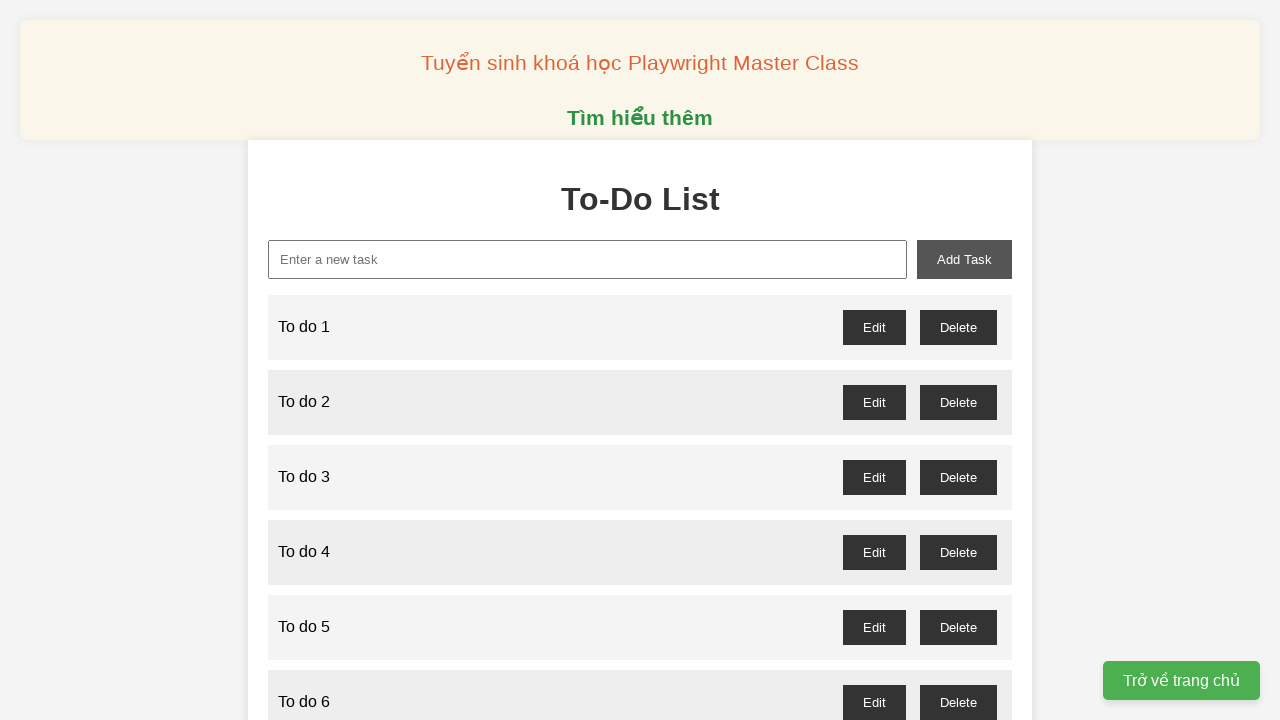

Filled new task input with 'To do 48' on xpath=//input[@id='new-task']
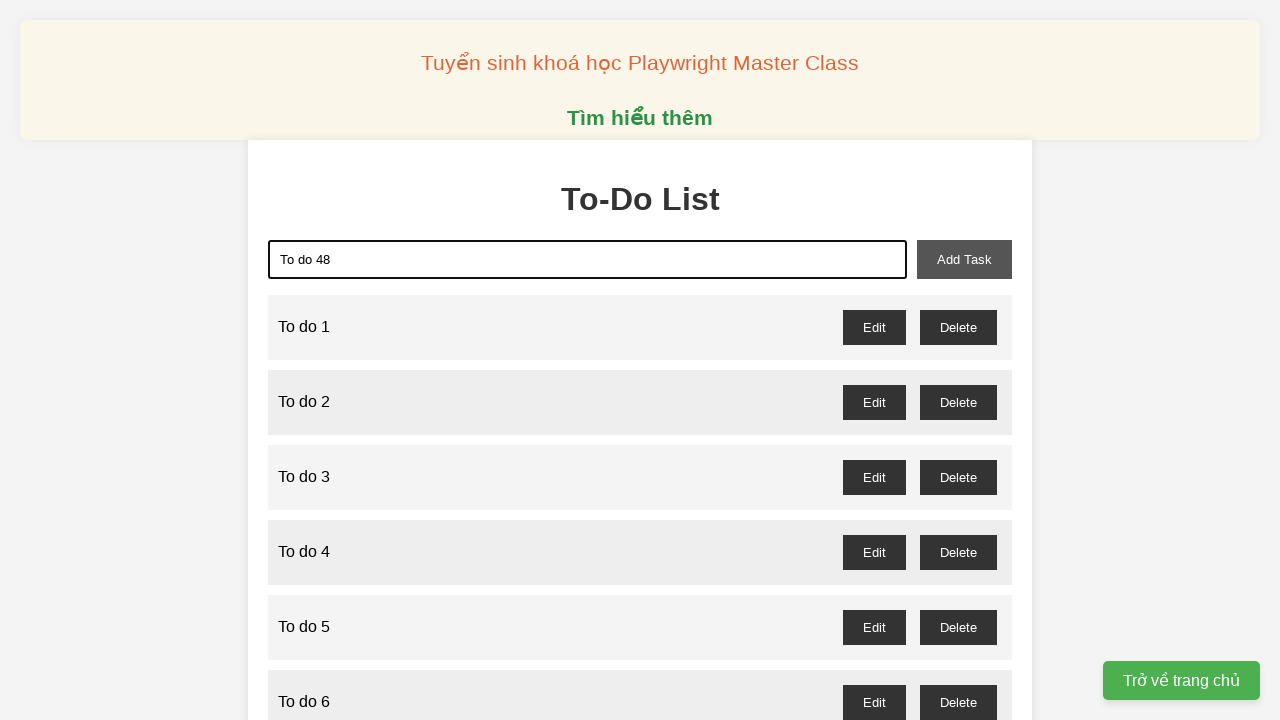

Clicked add task button for task 48 at (964, 259) on xpath=//button[@id='add-task']
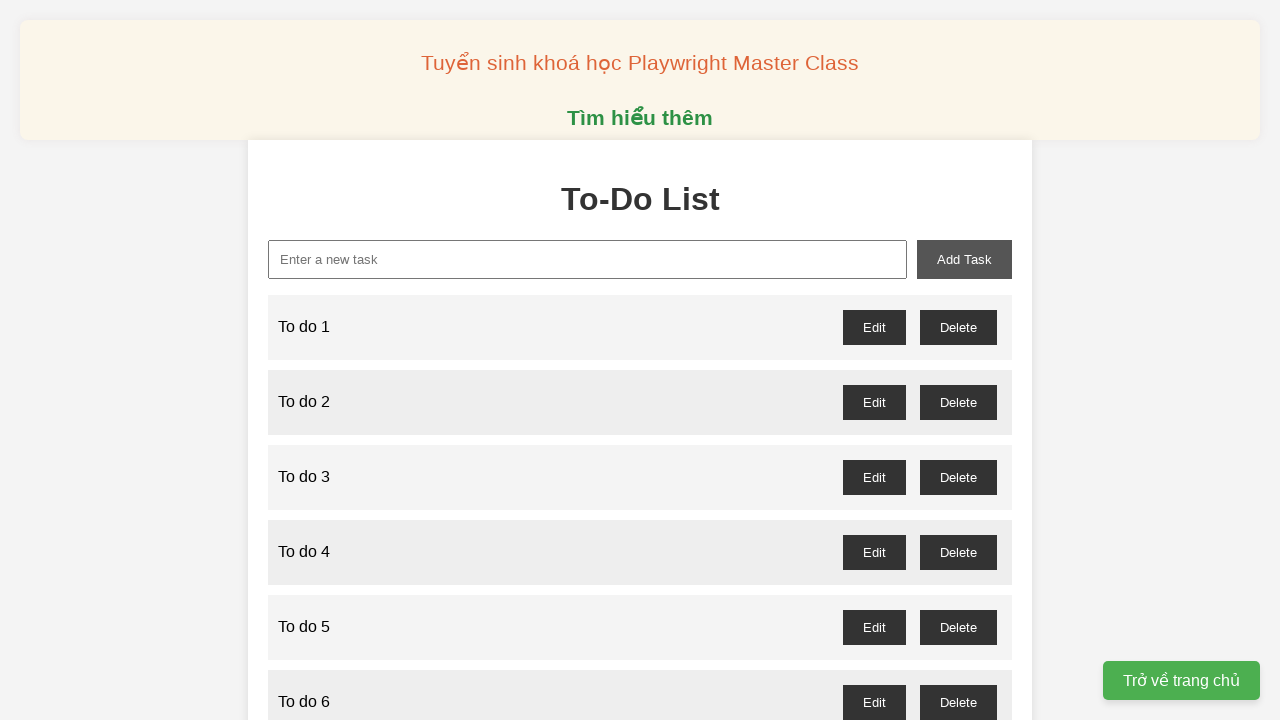

Filled new task input with 'To do 49' on xpath=//input[@id='new-task']
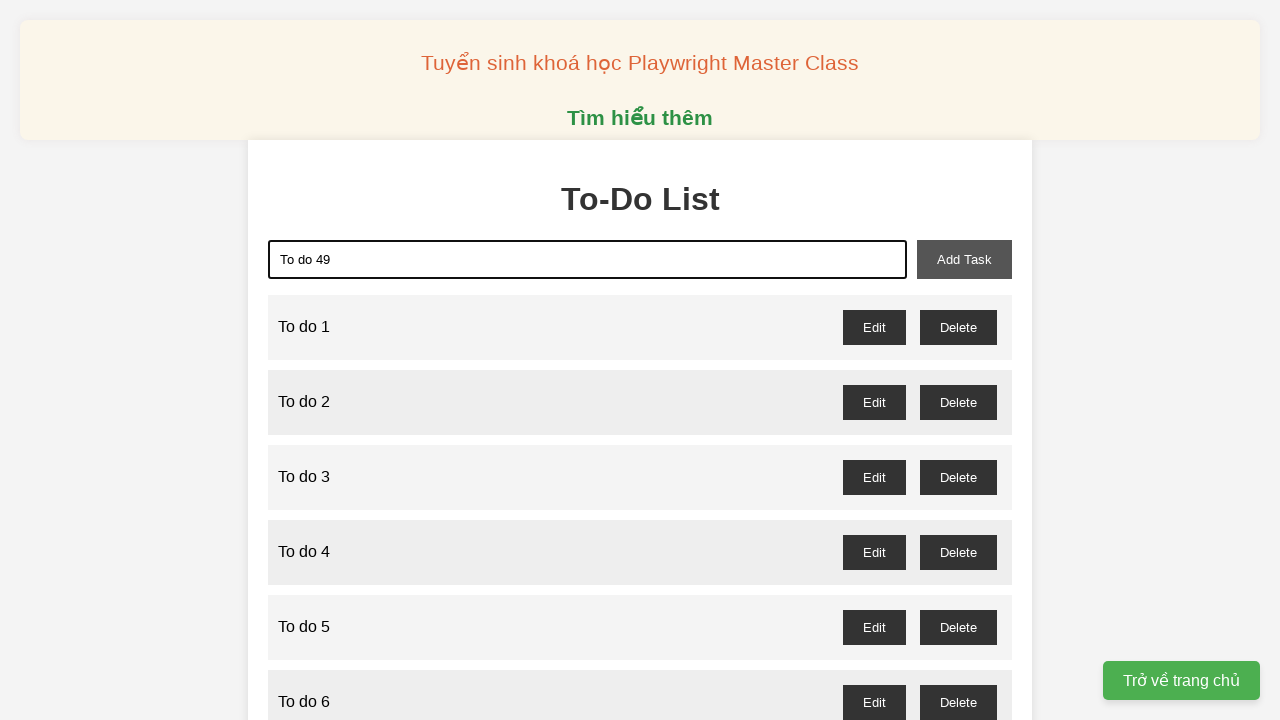

Clicked add task button for task 49 at (964, 259) on xpath=//button[@id='add-task']
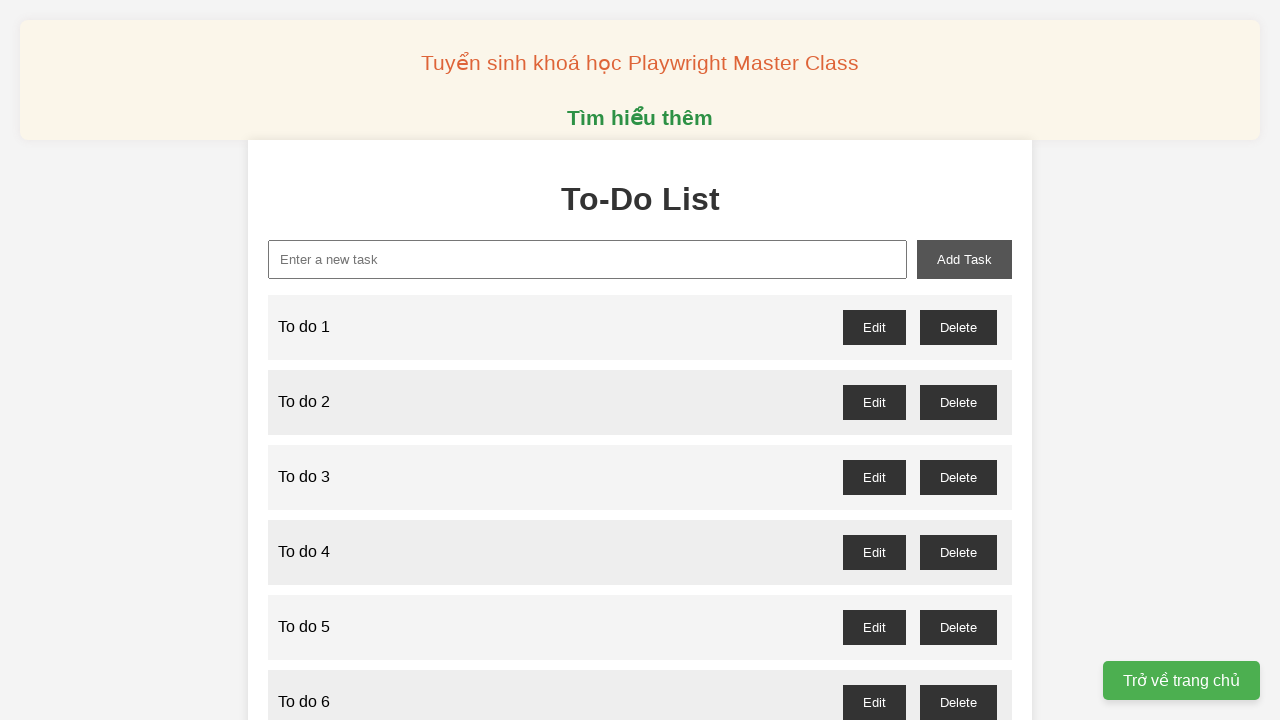

Filled new task input with 'To do 50' on xpath=//input[@id='new-task']
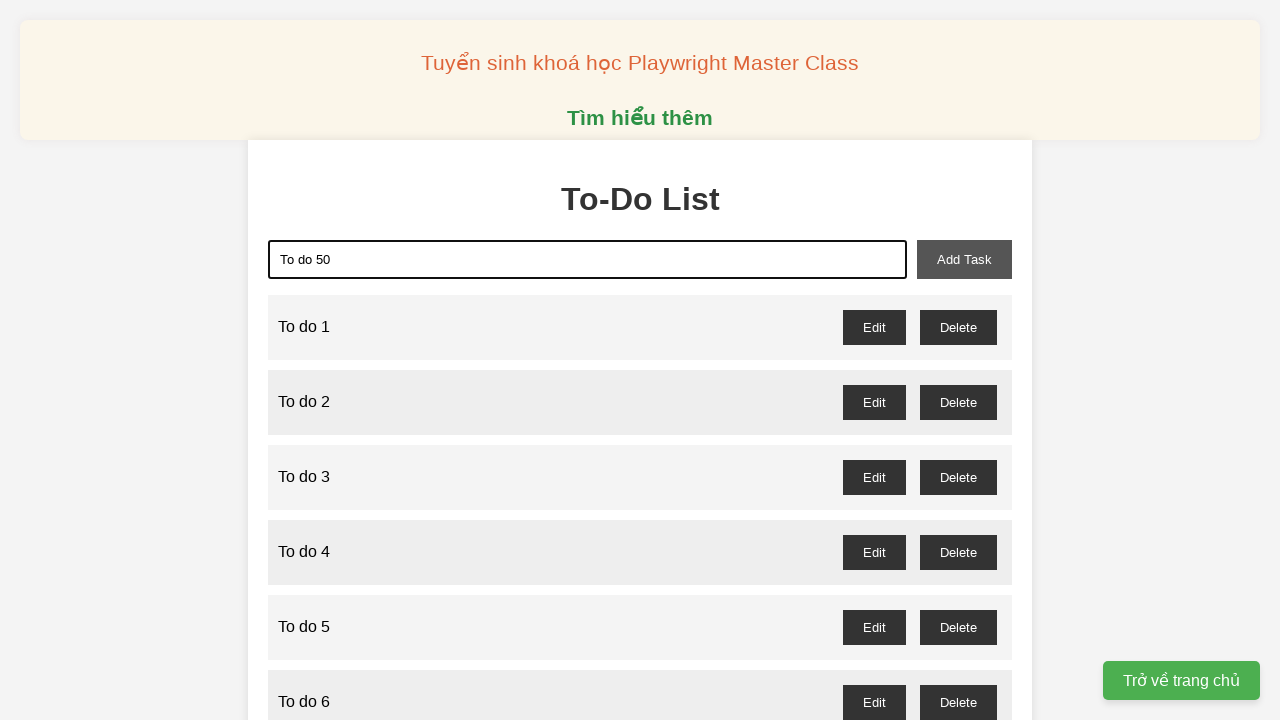

Clicked add task button for task 50 at (964, 259) on xpath=//button[@id='add-task']
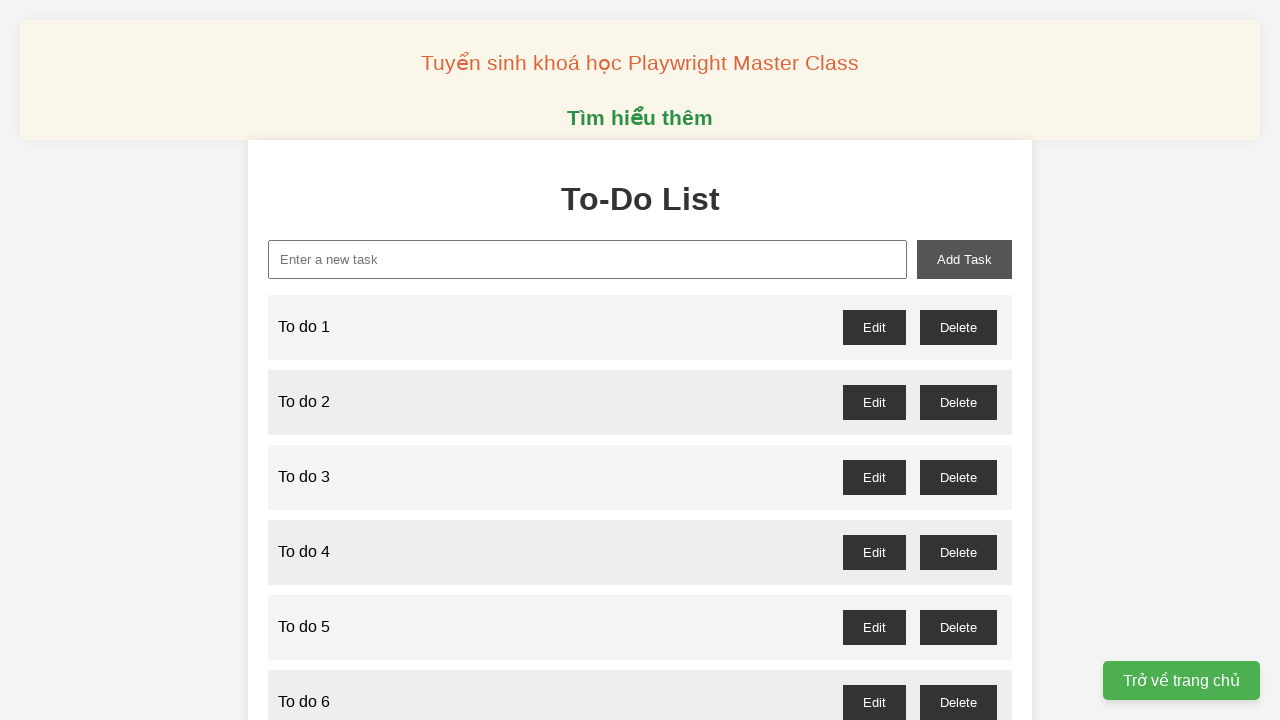

Filled new task input with 'To do 51' on xpath=//input[@id='new-task']
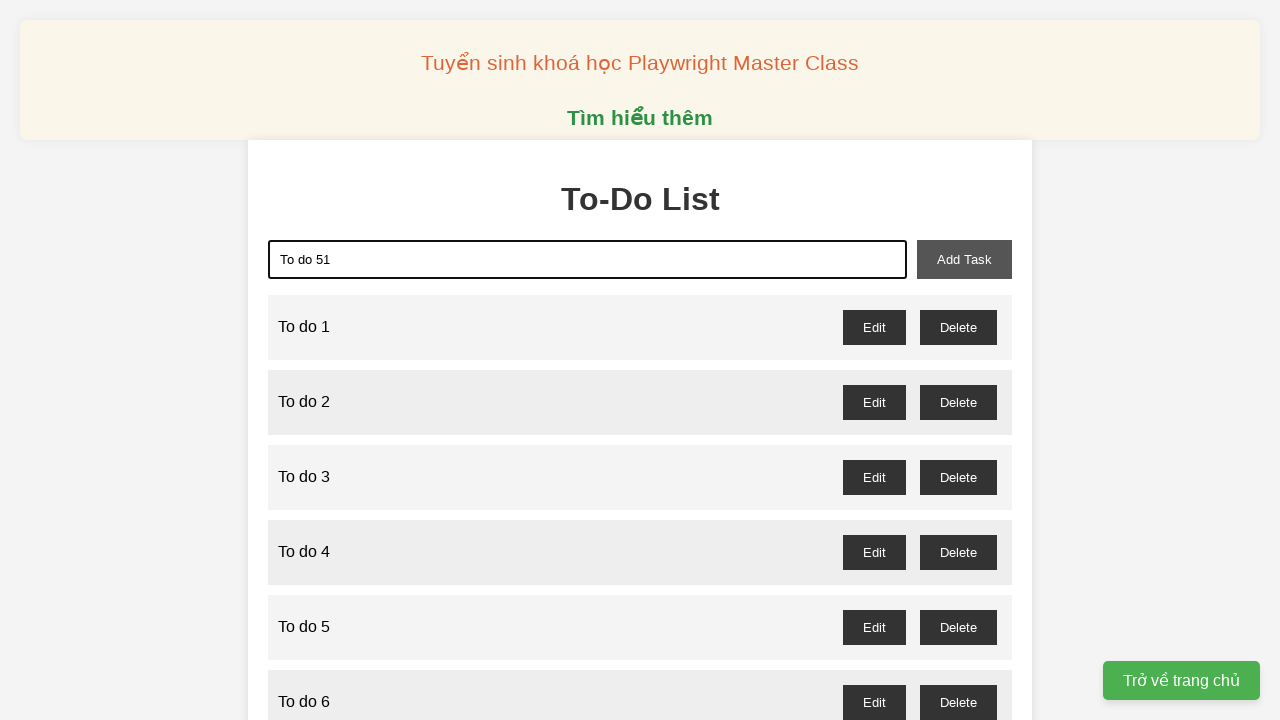

Clicked add task button for task 51 at (964, 259) on xpath=//button[@id='add-task']
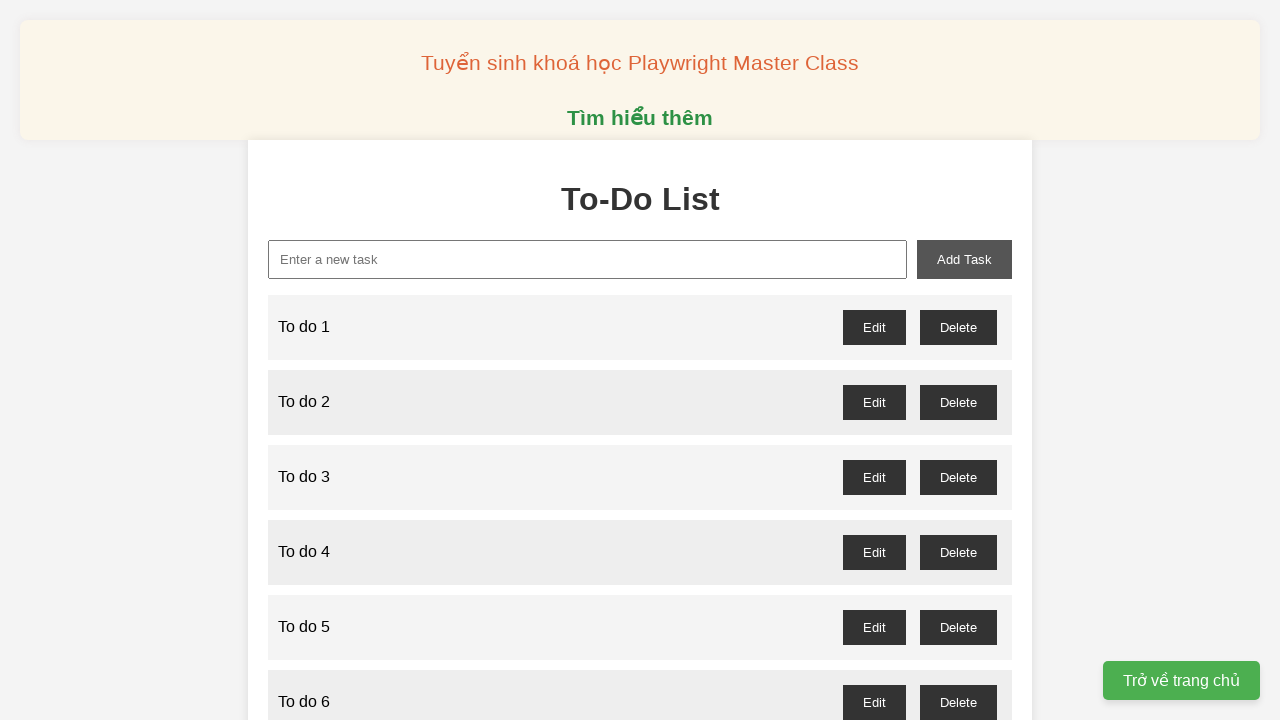

Filled new task input with 'To do 52' on xpath=//input[@id='new-task']
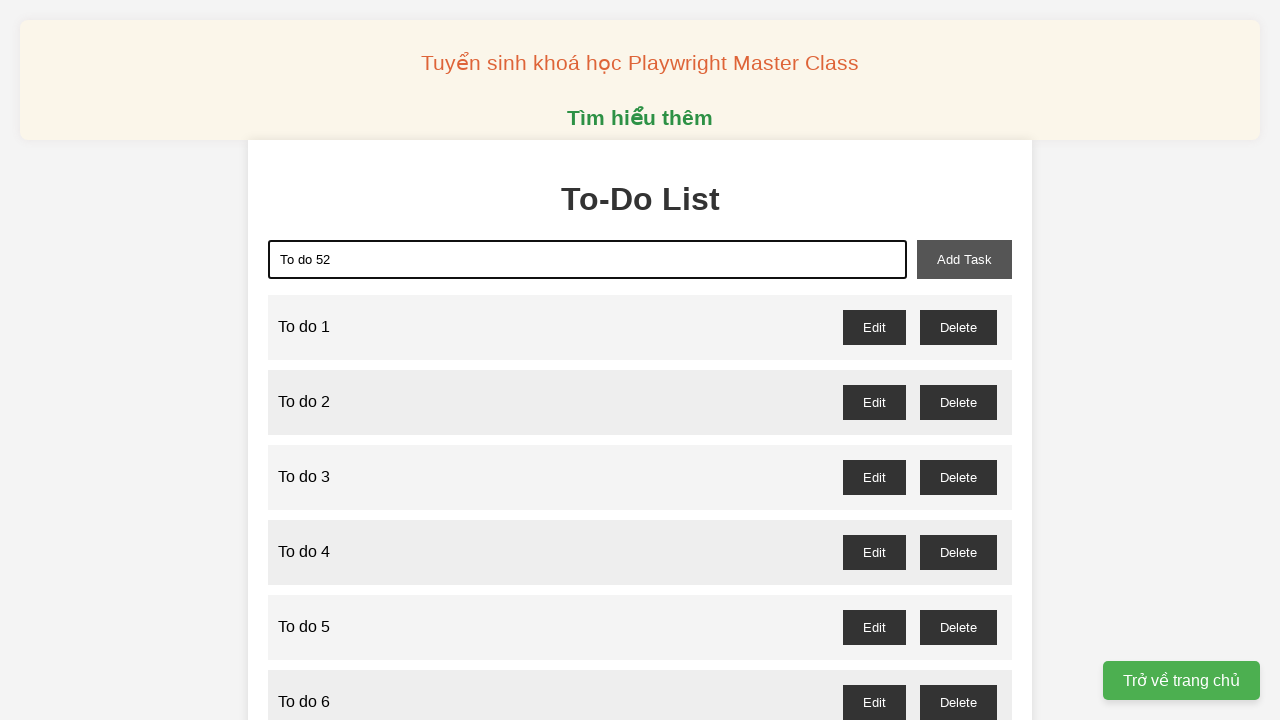

Clicked add task button for task 52 at (964, 259) on xpath=//button[@id='add-task']
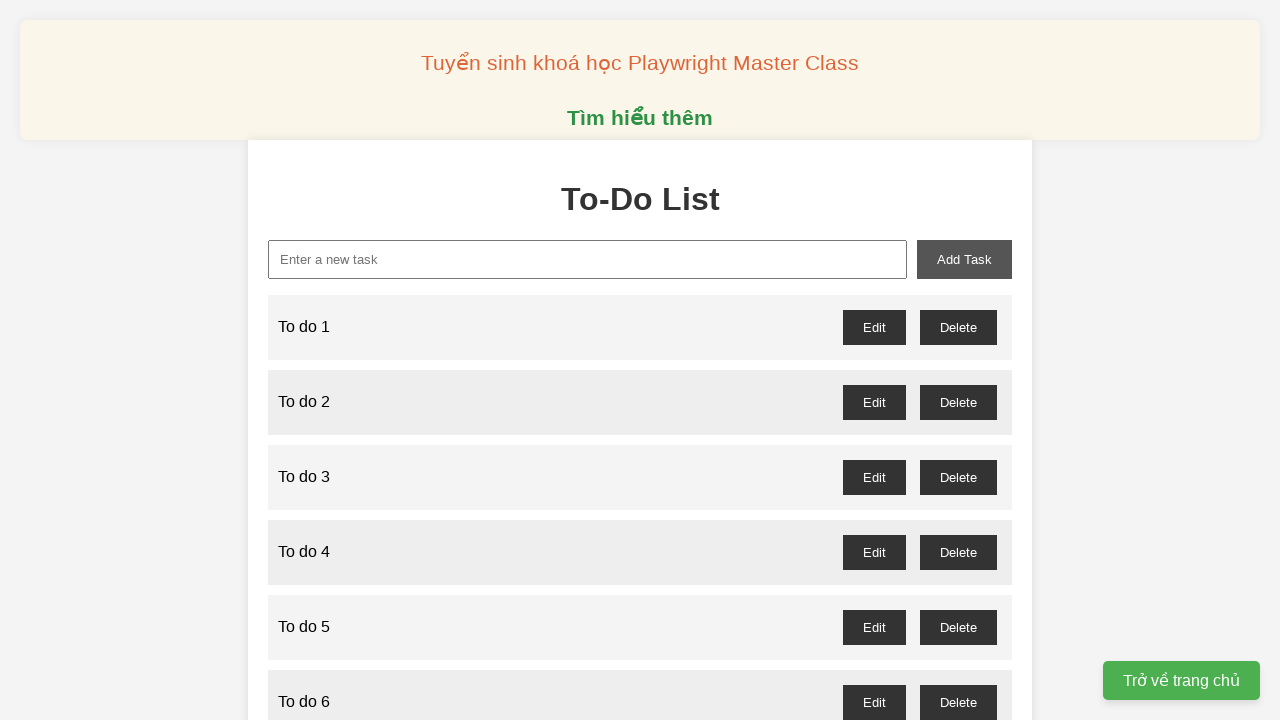

Filled new task input with 'To do 53' on xpath=//input[@id='new-task']
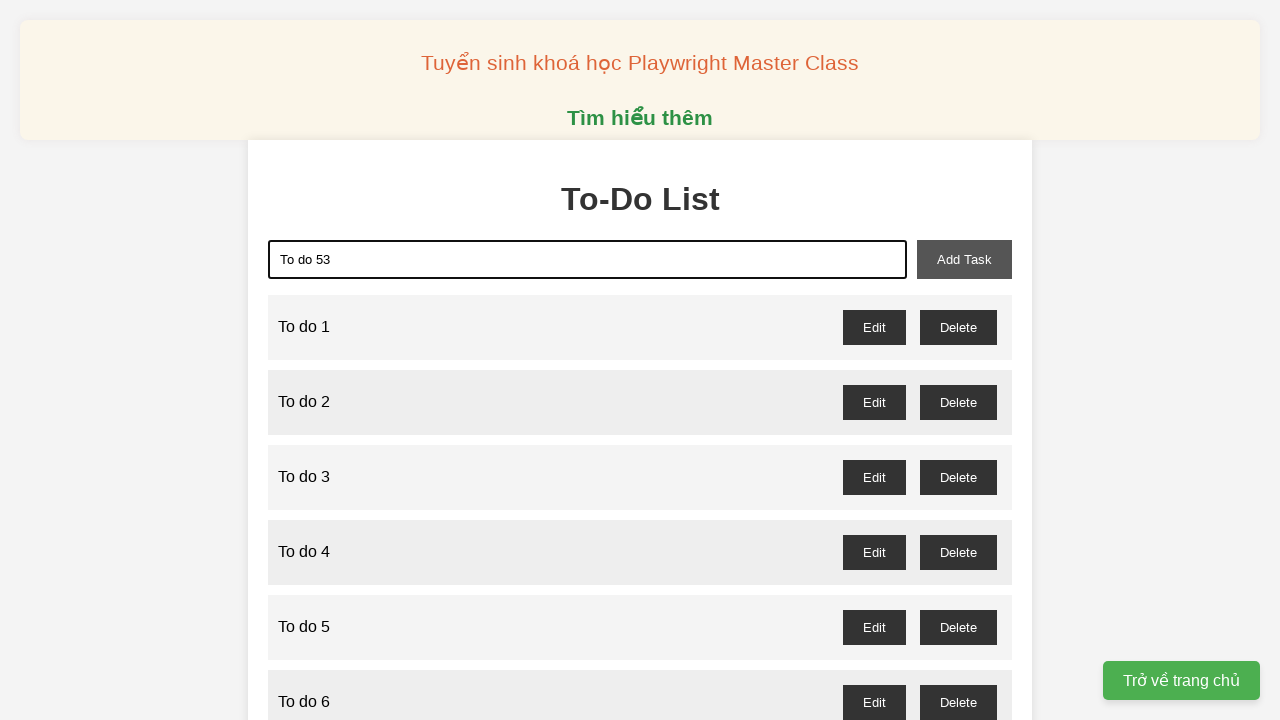

Clicked add task button for task 53 at (964, 259) on xpath=//button[@id='add-task']
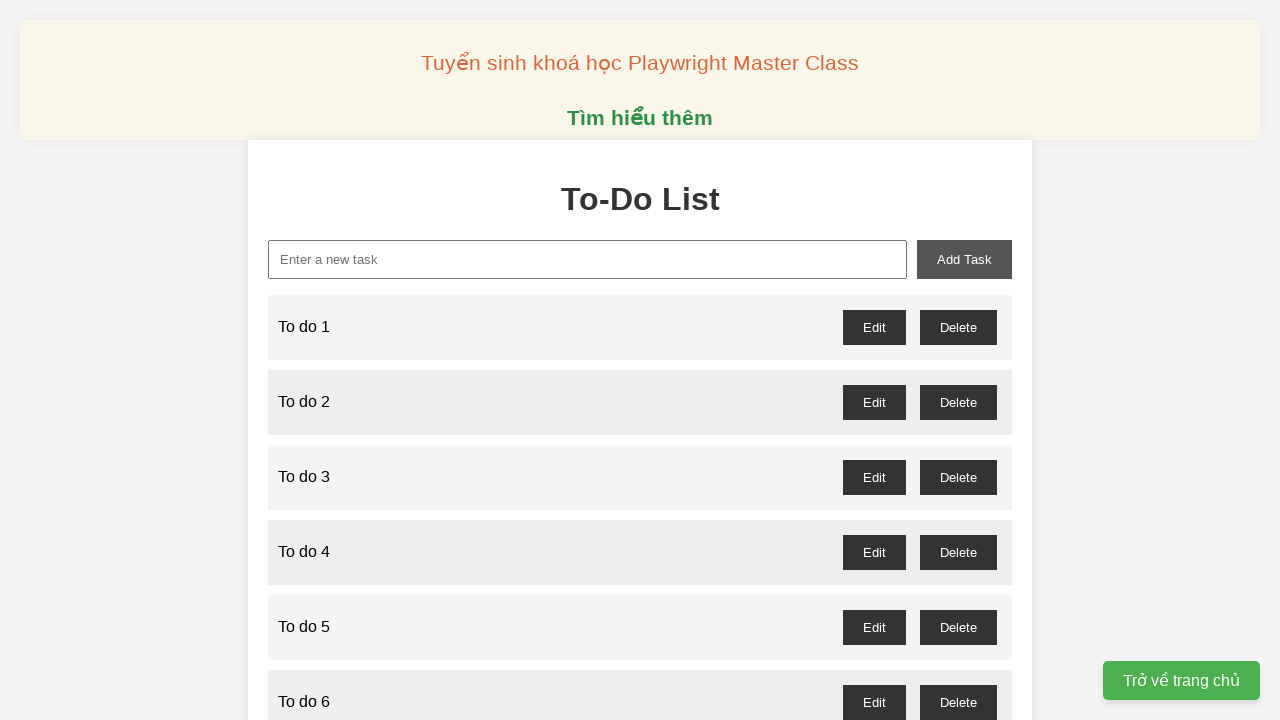

Filled new task input with 'To do 54' on xpath=//input[@id='new-task']
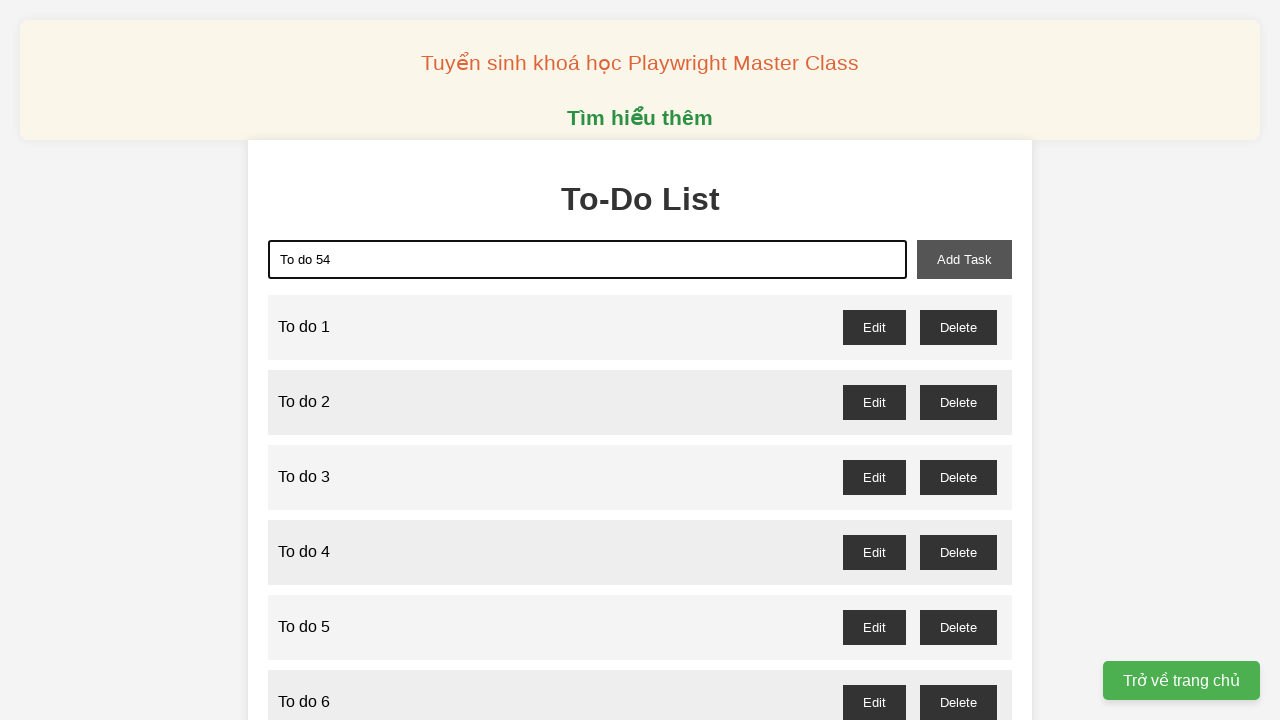

Clicked add task button for task 54 at (964, 259) on xpath=//button[@id='add-task']
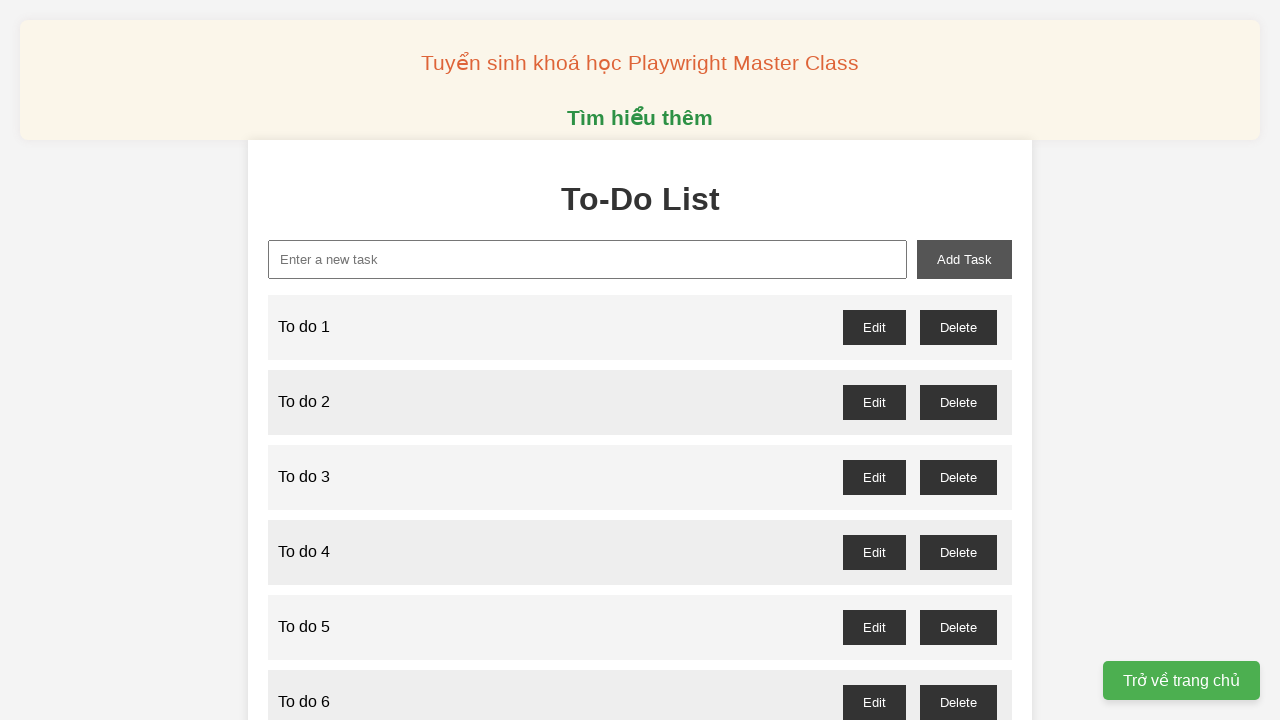

Filled new task input with 'To do 55' on xpath=//input[@id='new-task']
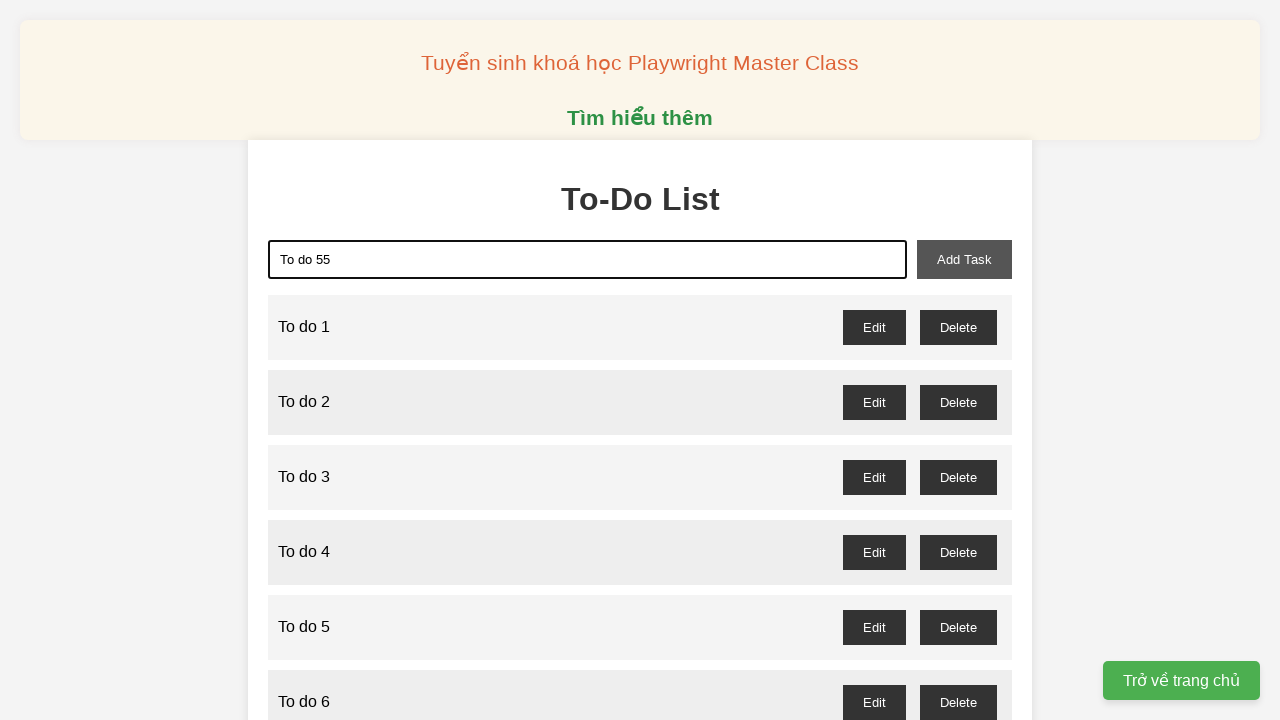

Clicked add task button for task 55 at (964, 259) on xpath=//button[@id='add-task']
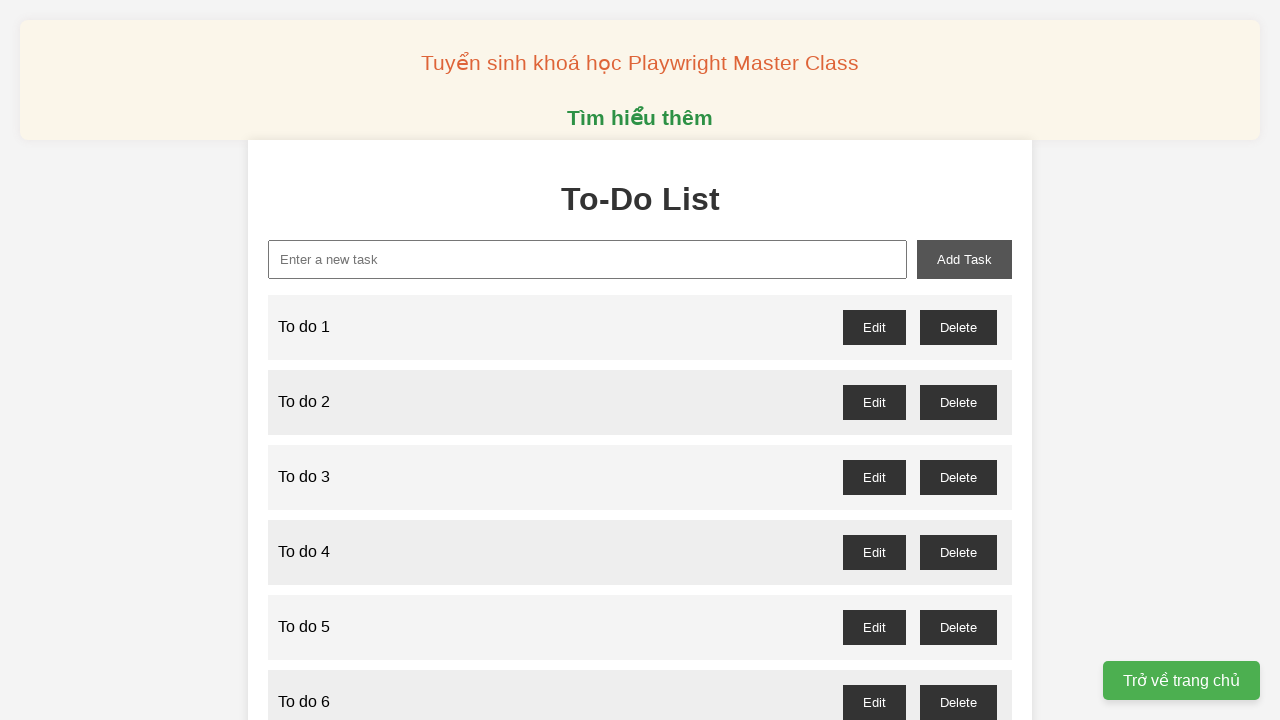

Filled new task input with 'To do 56' on xpath=//input[@id='new-task']
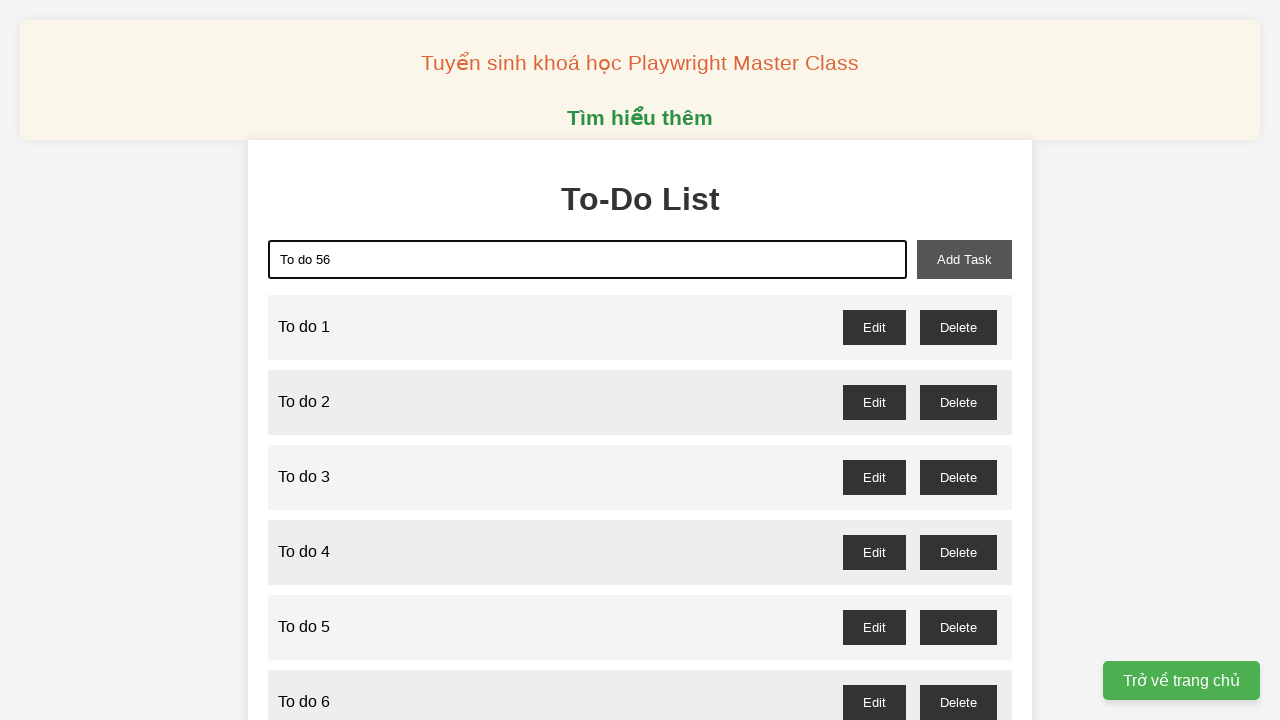

Clicked add task button for task 56 at (964, 259) on xpath=//button[@id='add-task']
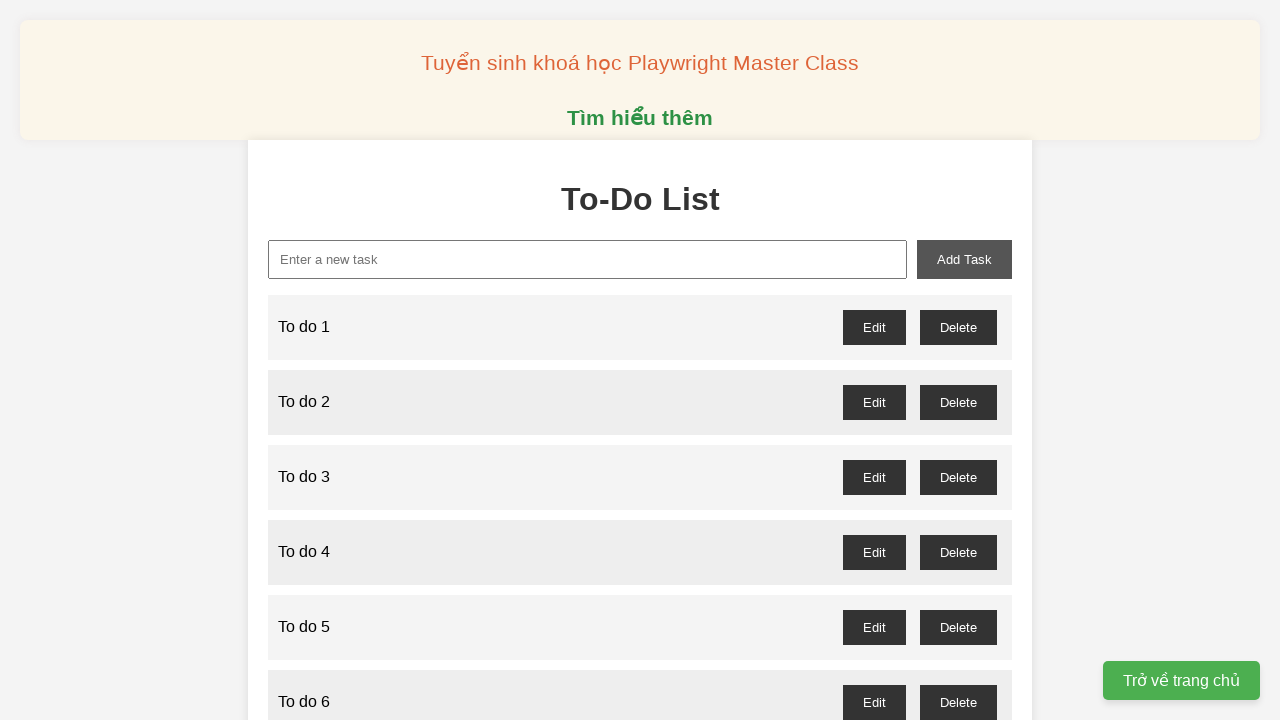

Filled new task input with 'To do 57' on xpath=//input[@id='new-task']
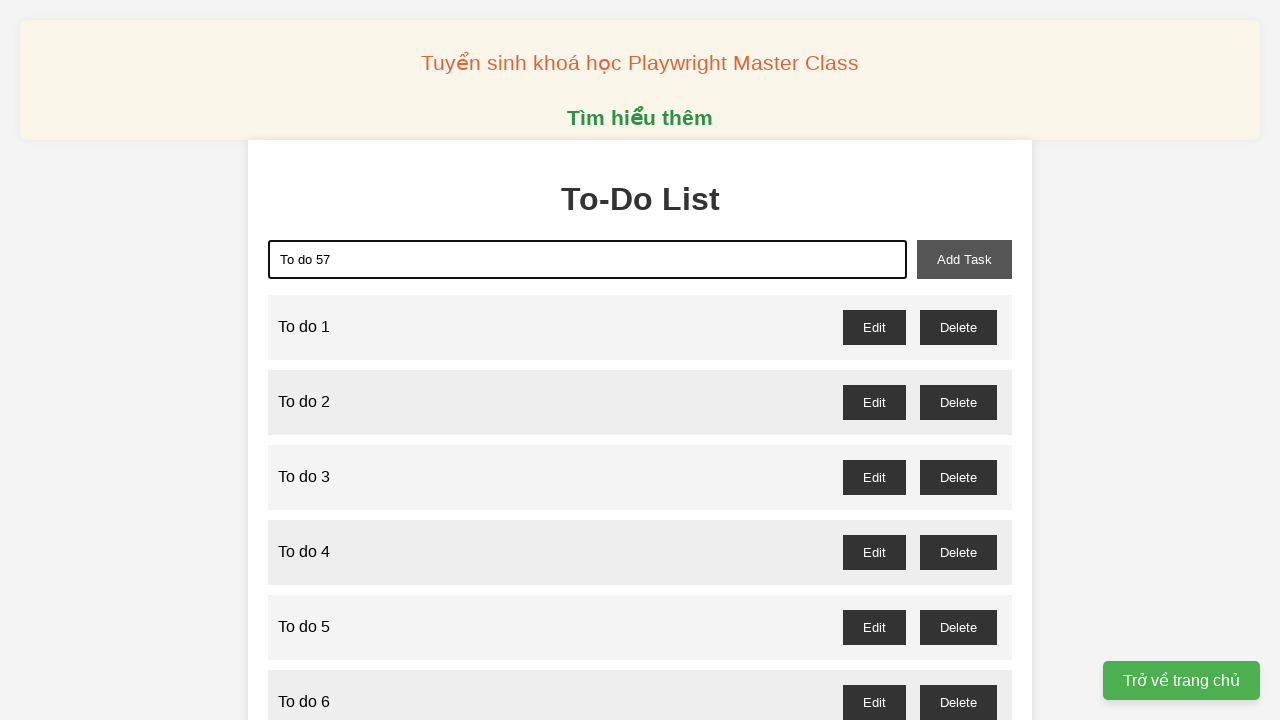

Clicked add task button for task 57 at (964, 259) on xpath=//button[@id='add-task']
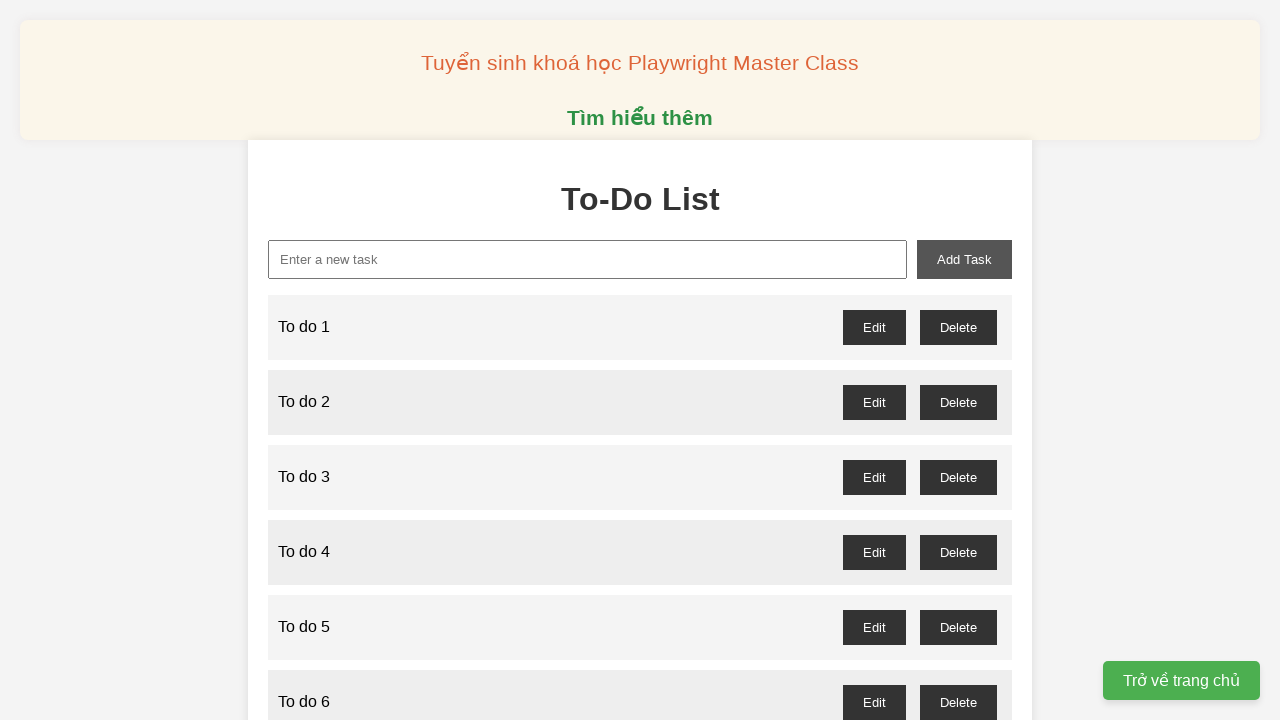

Filled new task input with 'To do 58' on xpath=//input[@id='new-task']
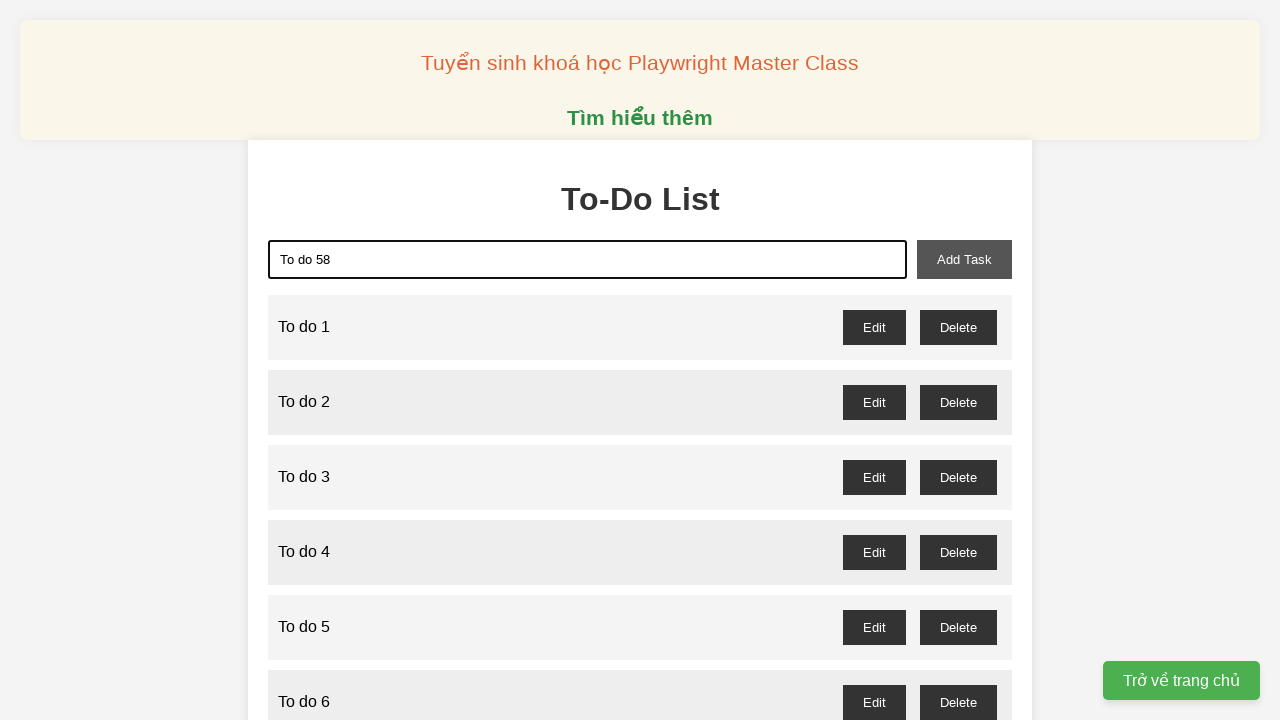

Clicked add task button for task 58 at (964, 259) on xpath=//button[@id='add-task']
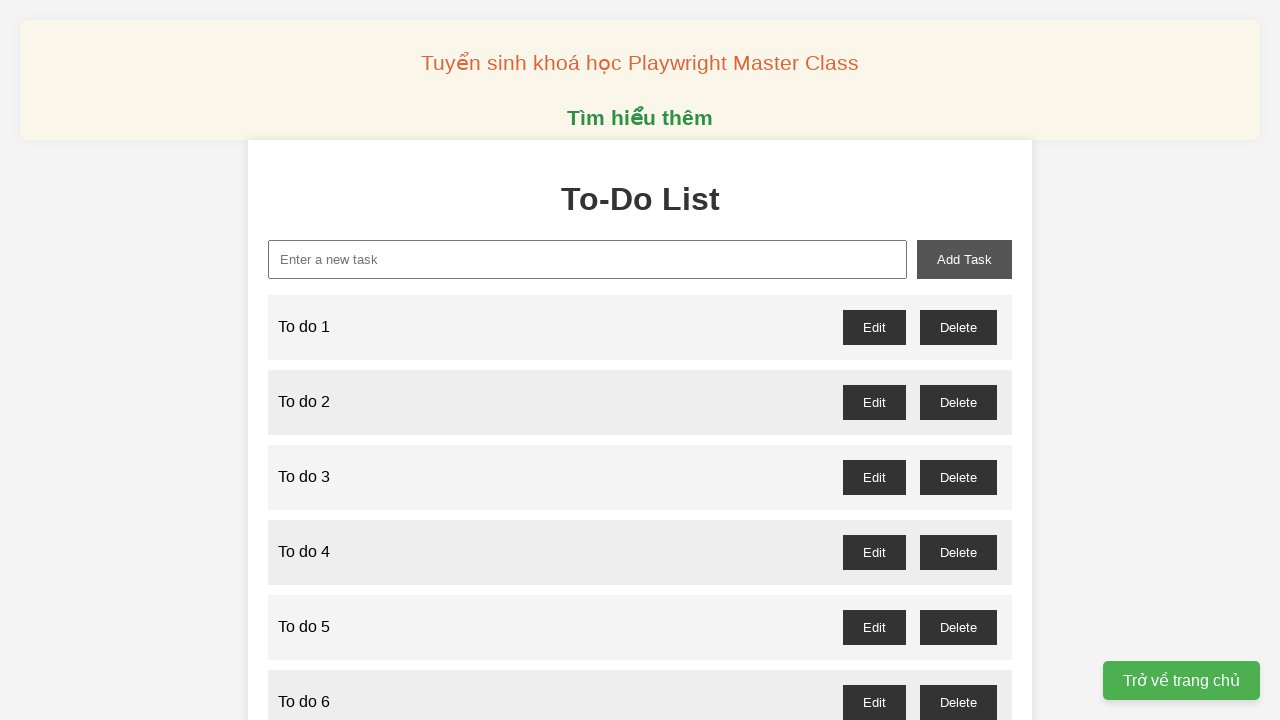

Filled new task input with 'To do 59' on xpath=//input[@id='new-task']
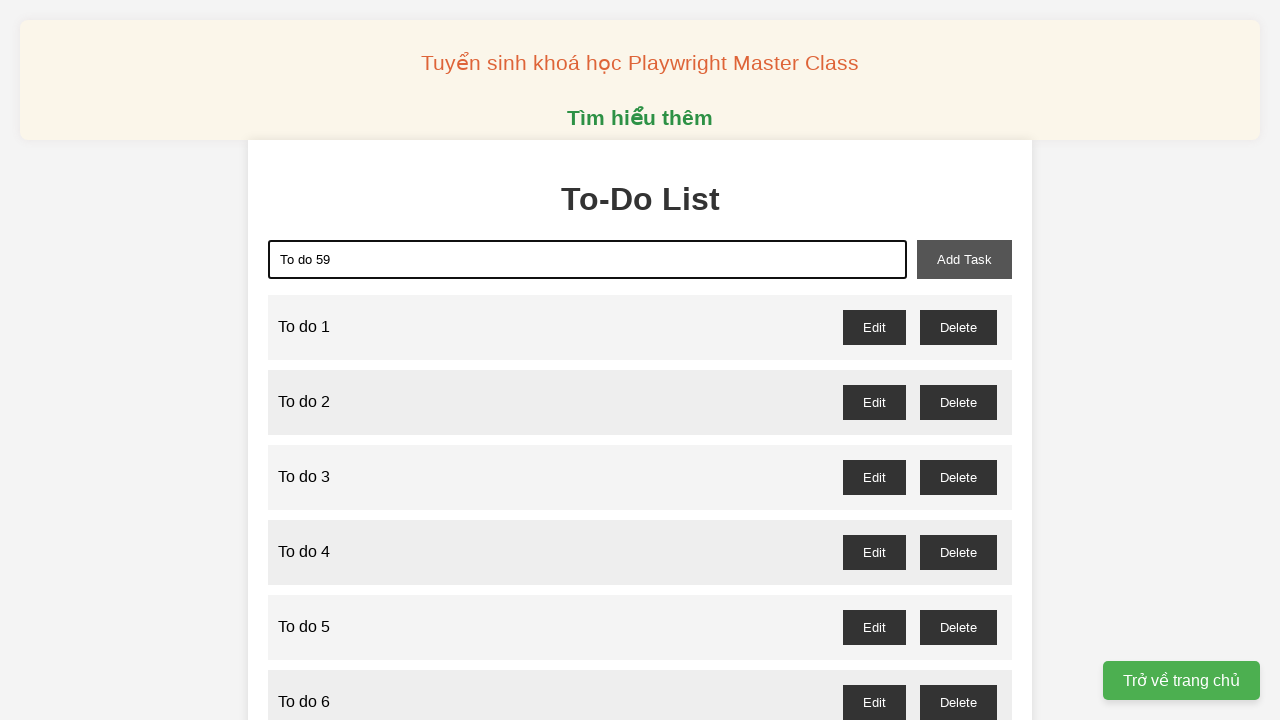

Clicked add task button for task 59 at (964, 259) on xpath=//button[@id='add-task']
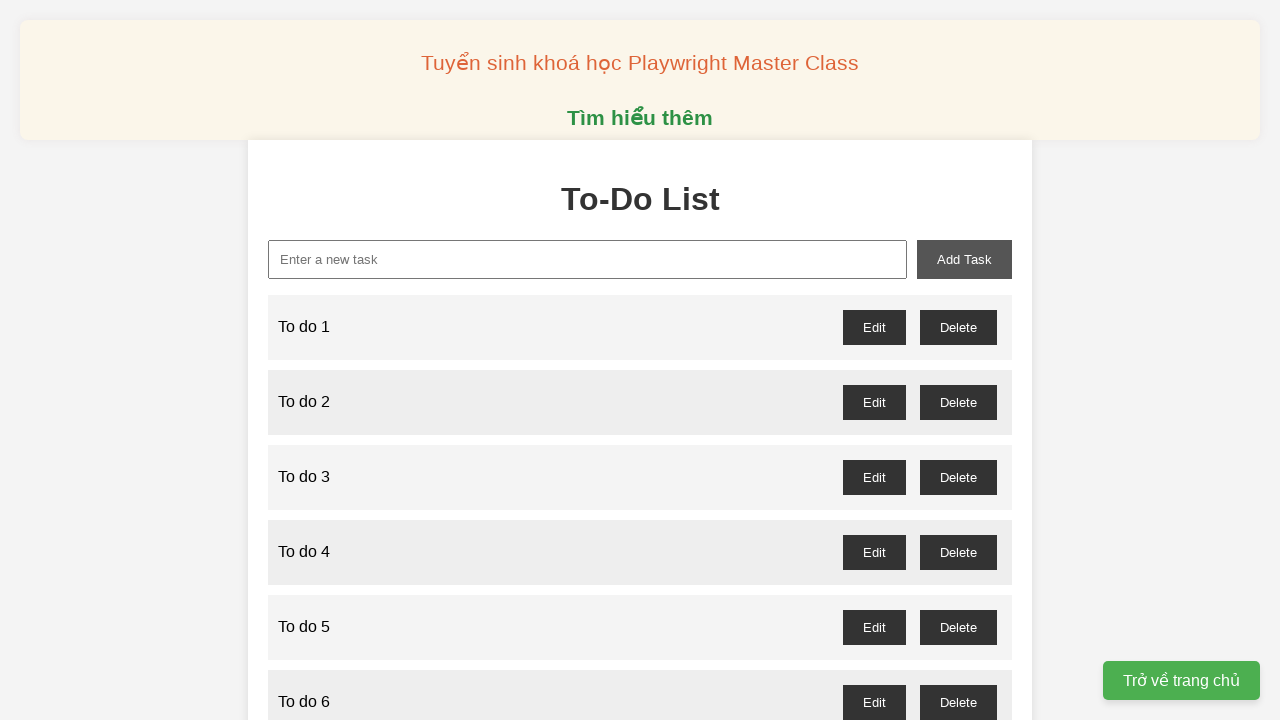

Filled new task input with 'To do 60' on xpath=//input[@id='new-task']
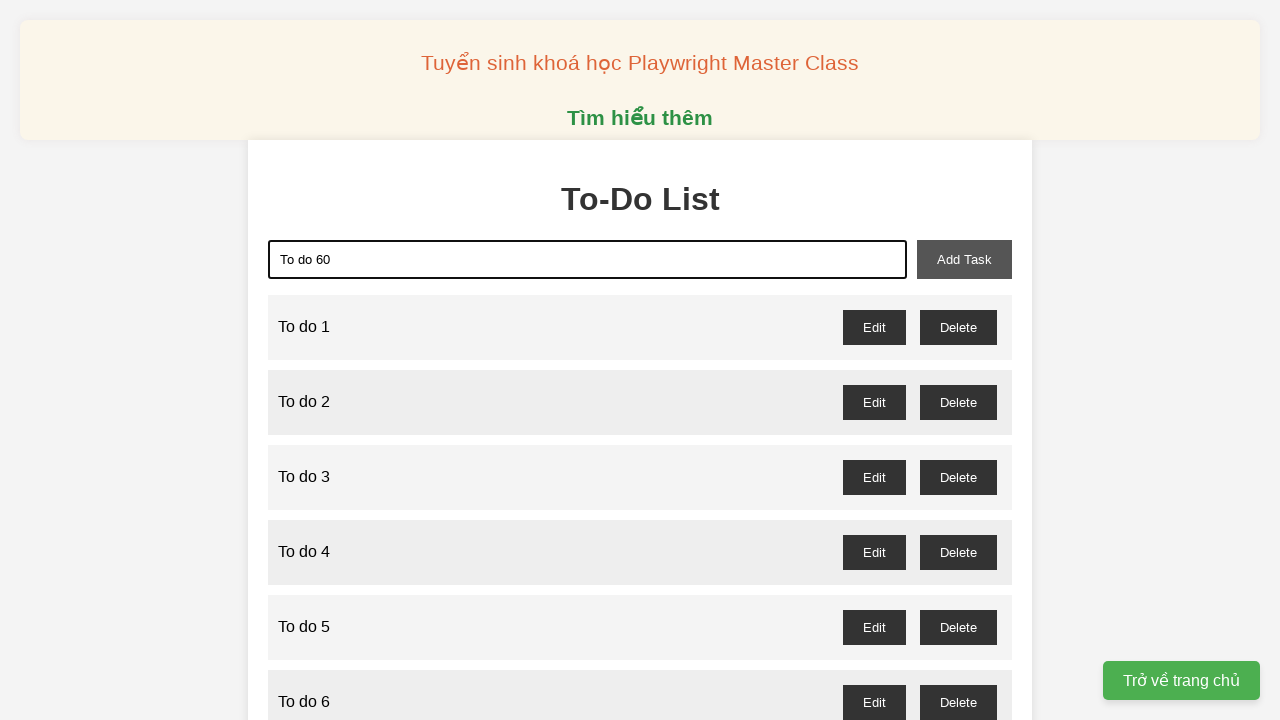

Clicked add task button for task 60 at (964, 259) on xpath=//button[@id='add-task']
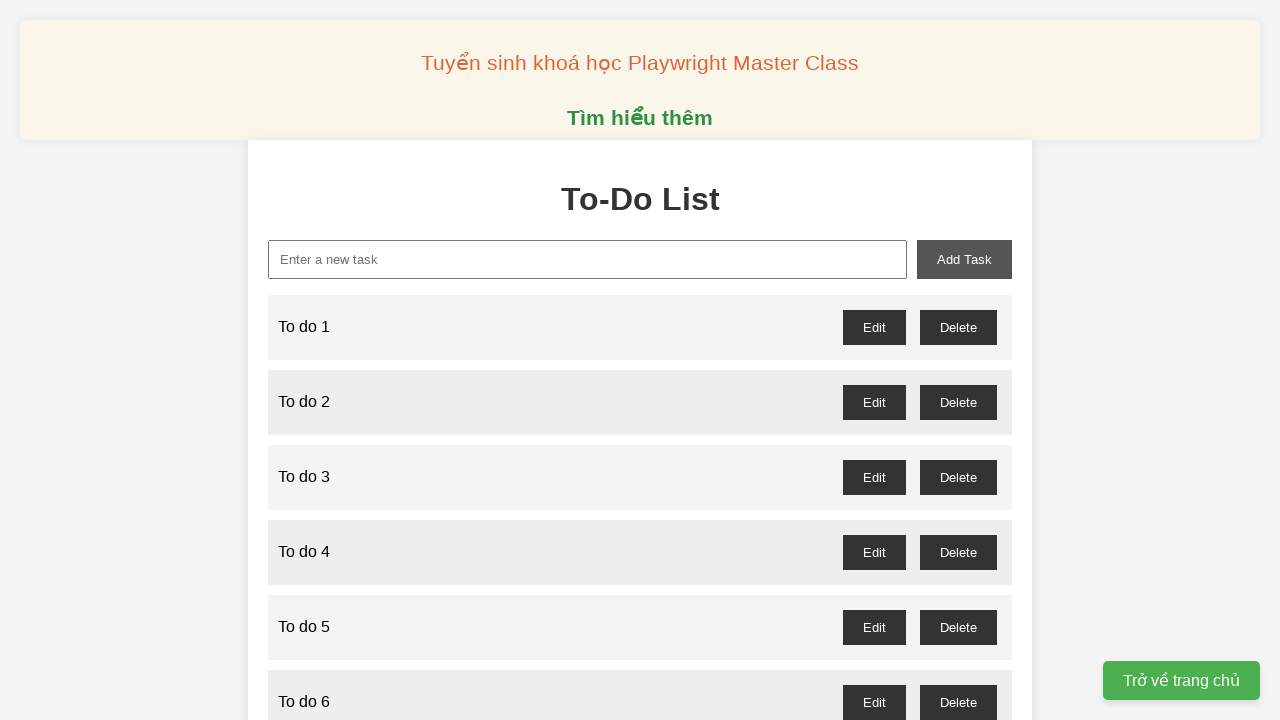

Filled new task input with 'To do 61' on xpath=//input[@id='new-task']
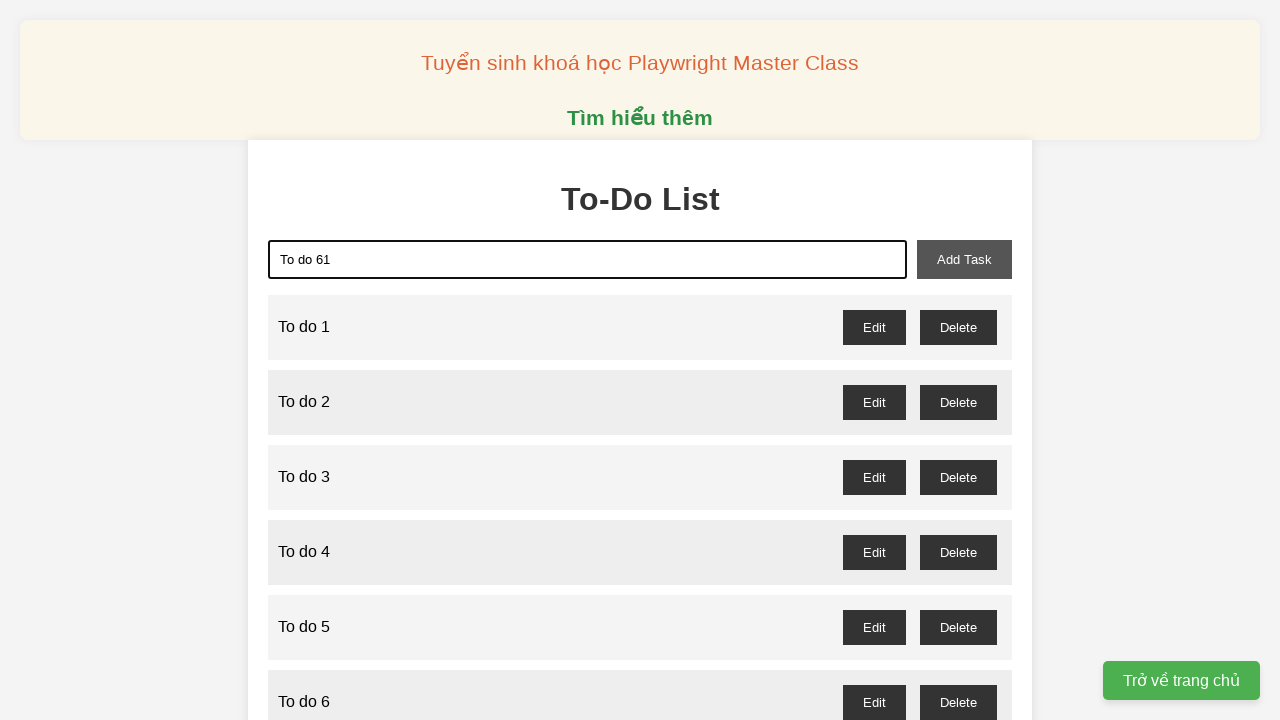

Clicked add task button for task 61 at (964, 259) on xpath=//button[@id='add-task']
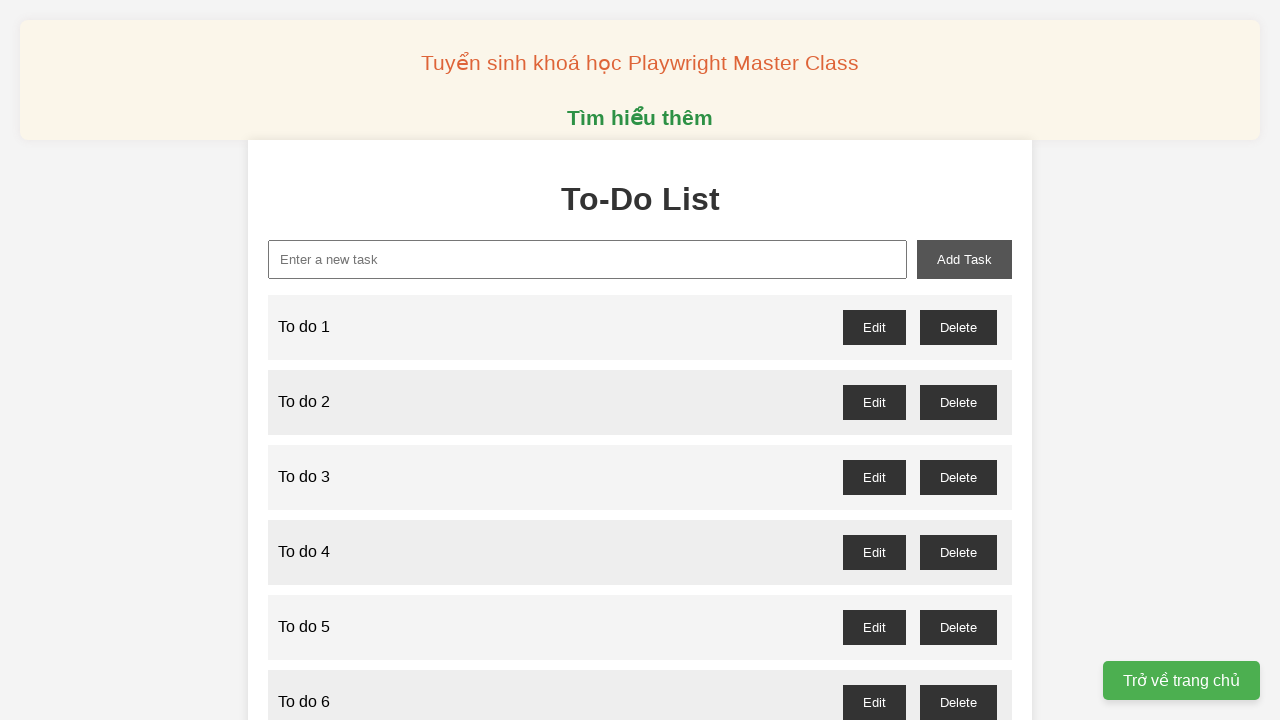

Filled new task input with 'To do 62' on xpath=//input[@id='new-task']
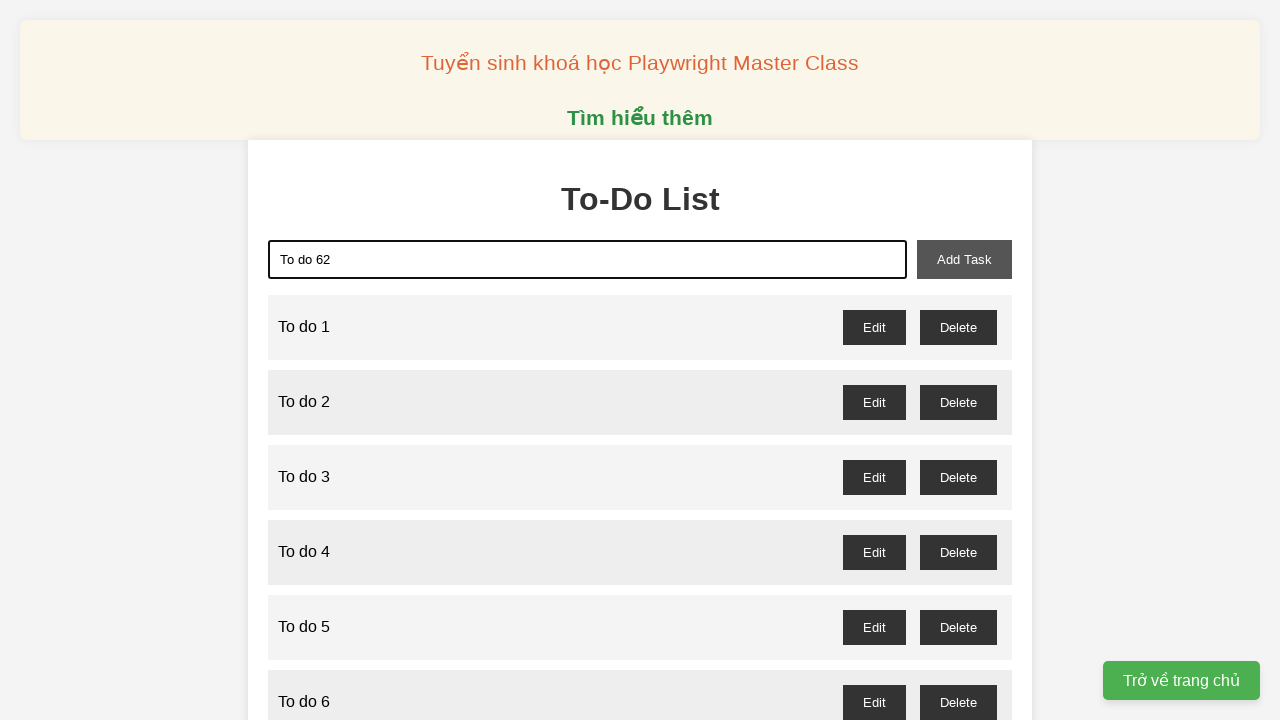

Clicked add task button for task 62 at (964, 259) on xpath=//button[@id='add-task']
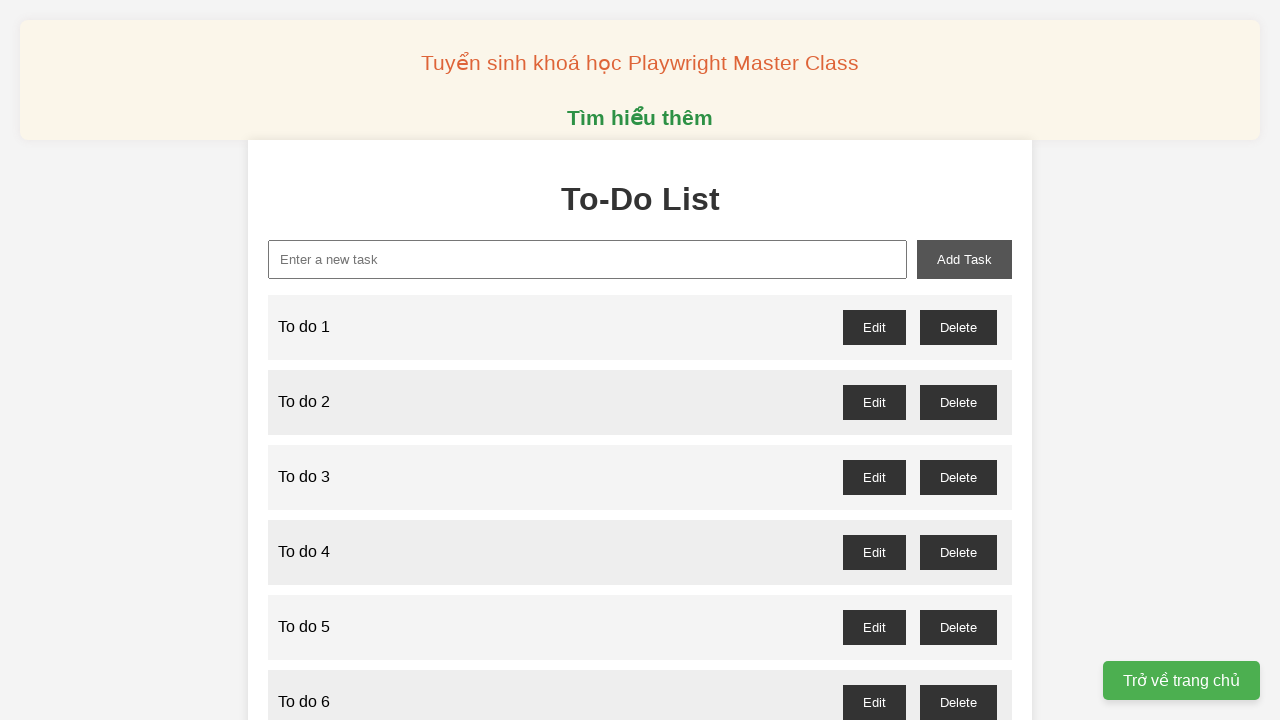

Filled new task input with 'To do 63' on xpath=//input[@id='new-task']
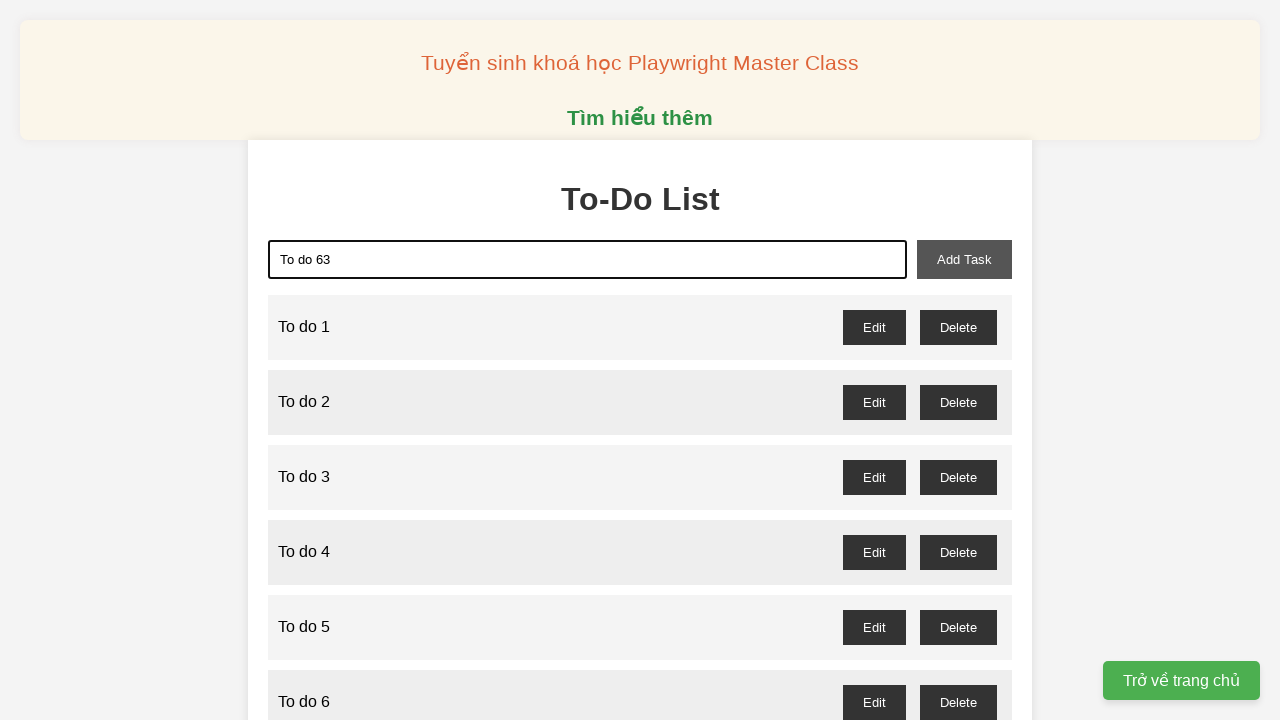

Clicked add task button for task 63 at (964, 259) on xpath=//button[@id='add-task']
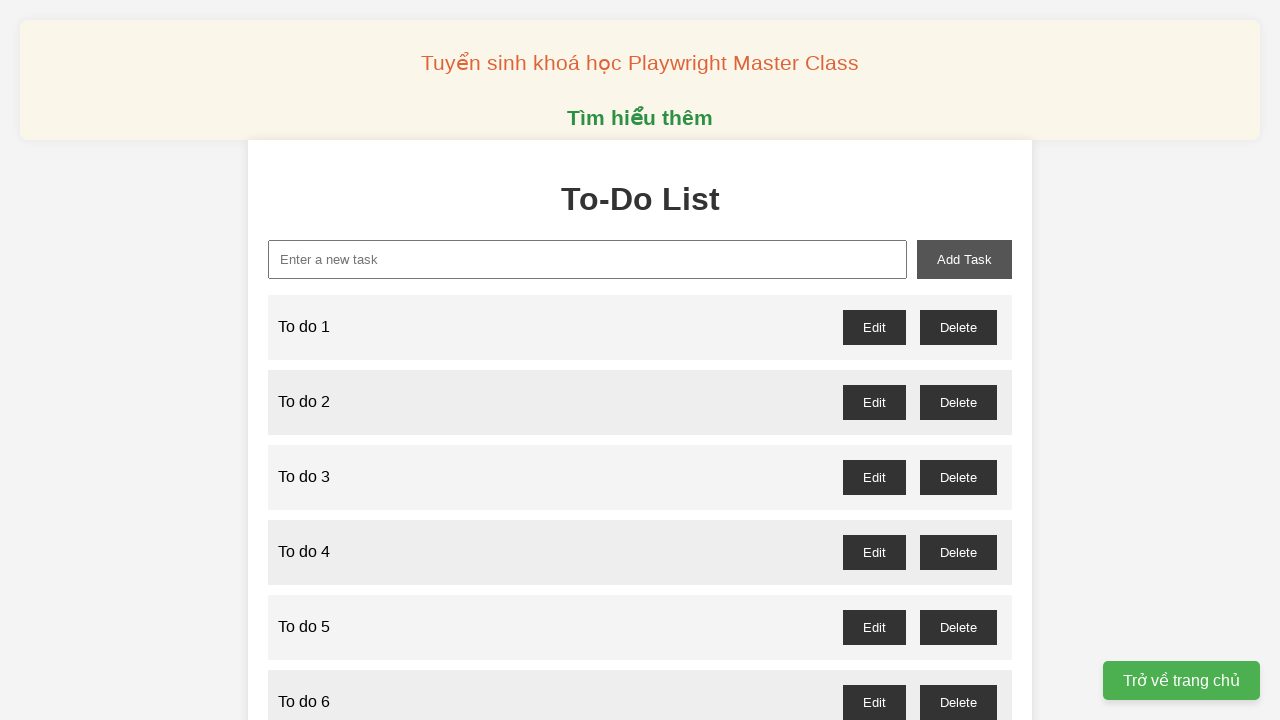

Filled new task input with 'To do 64' on xpath=//input[@id='new-task']
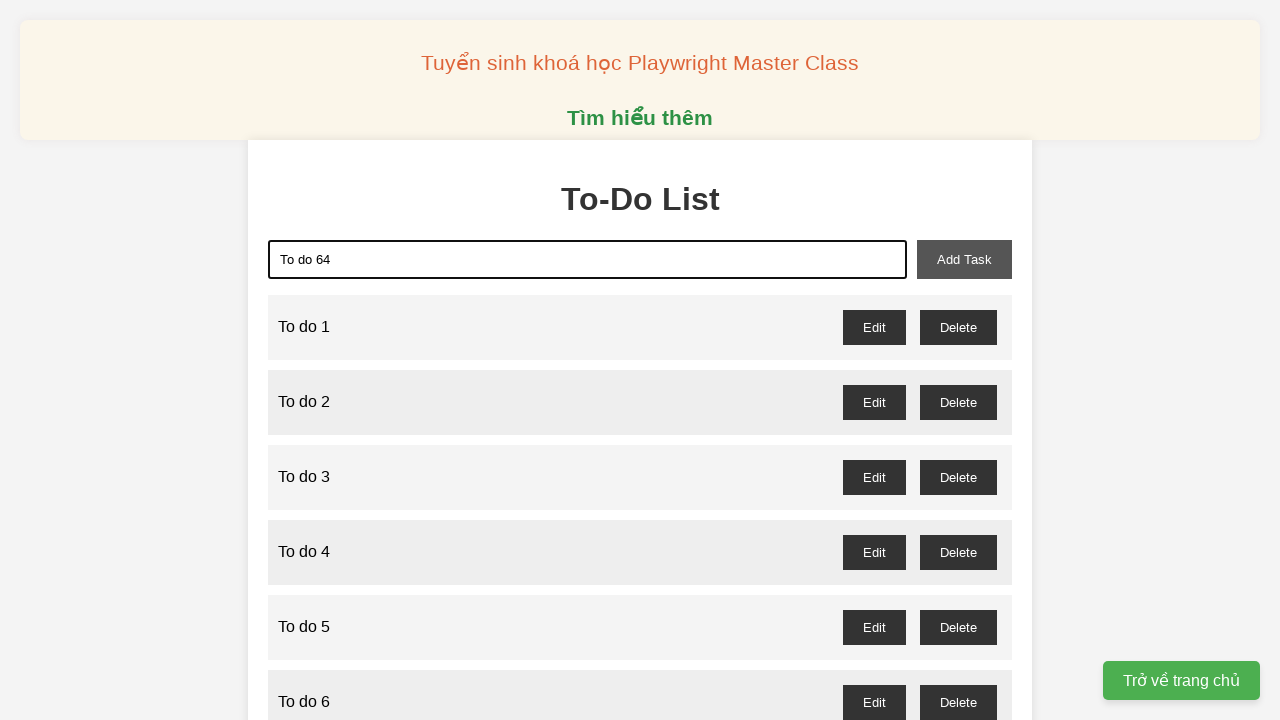

Clicked add task button for task 64 at (964, 259) on xpath=//button[@id='add-task']
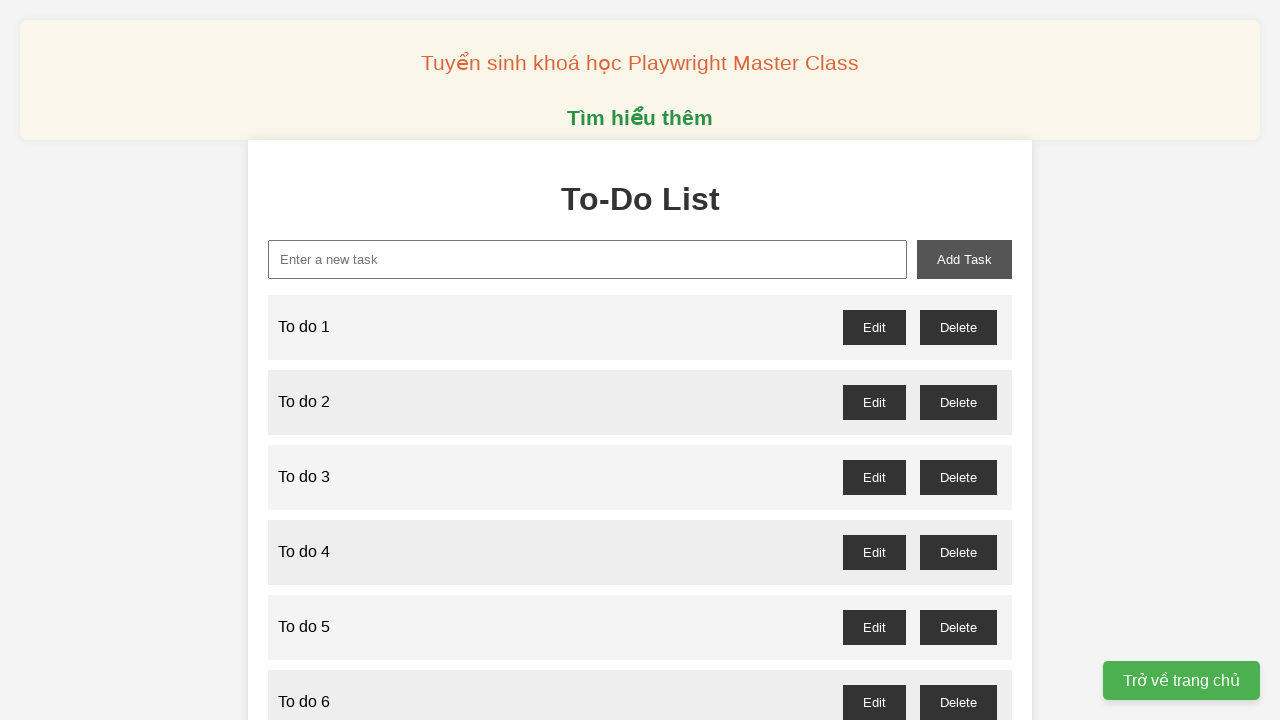

Filled new task input with 'To do 65' on xpath=//input[@id='new-task']
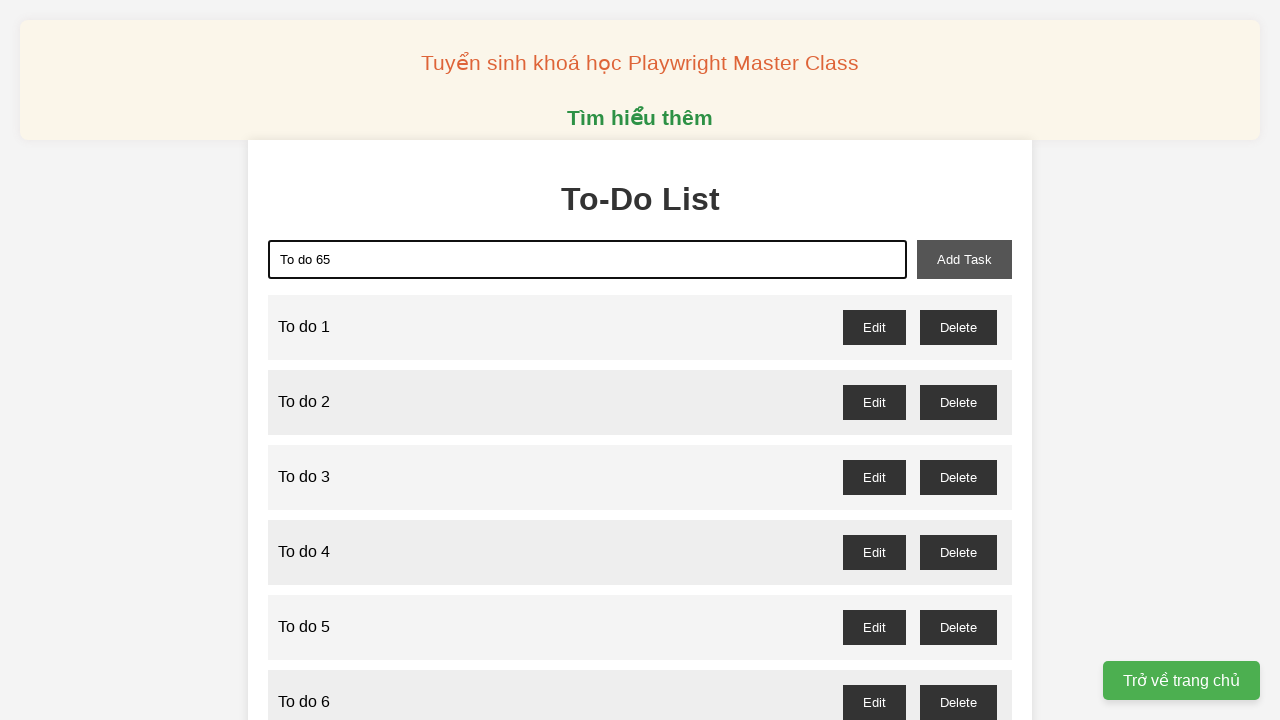

Clicked add task button for task 65 at (964, 259) on xpath=//button[@id='add-task']
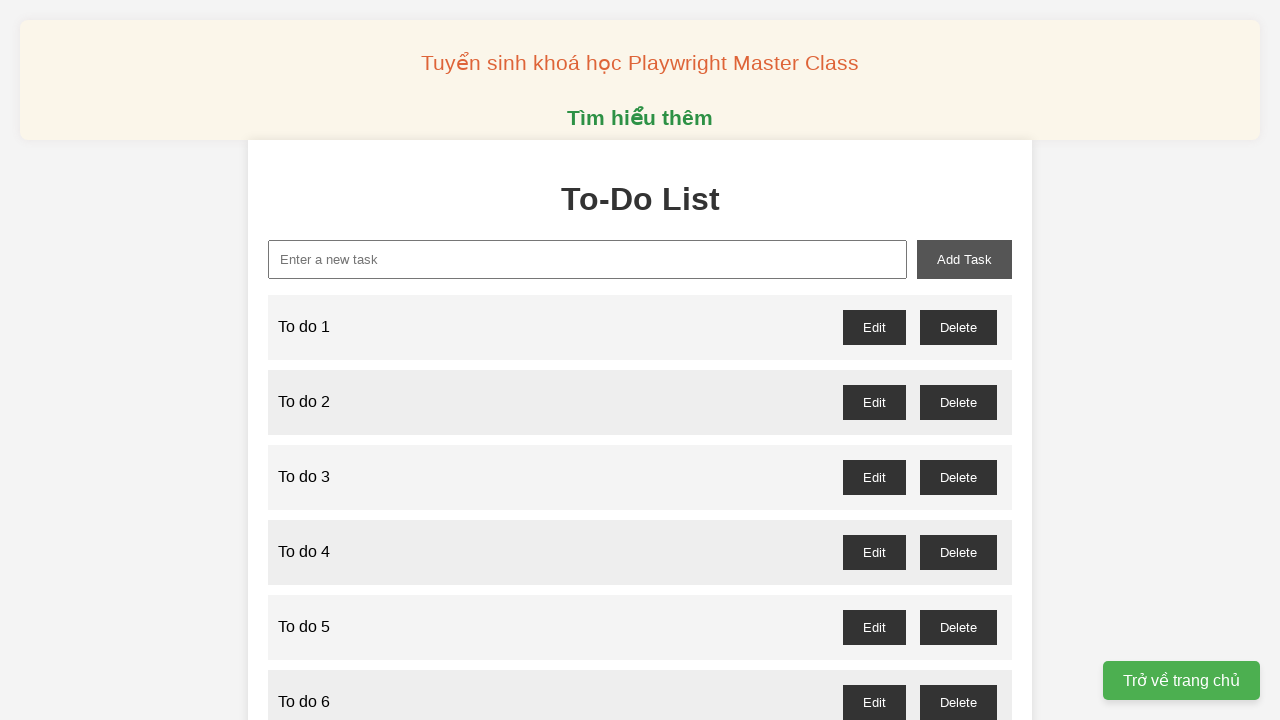

Filled new task input with 'To do 66' on xpath=//input[@id='new-task']
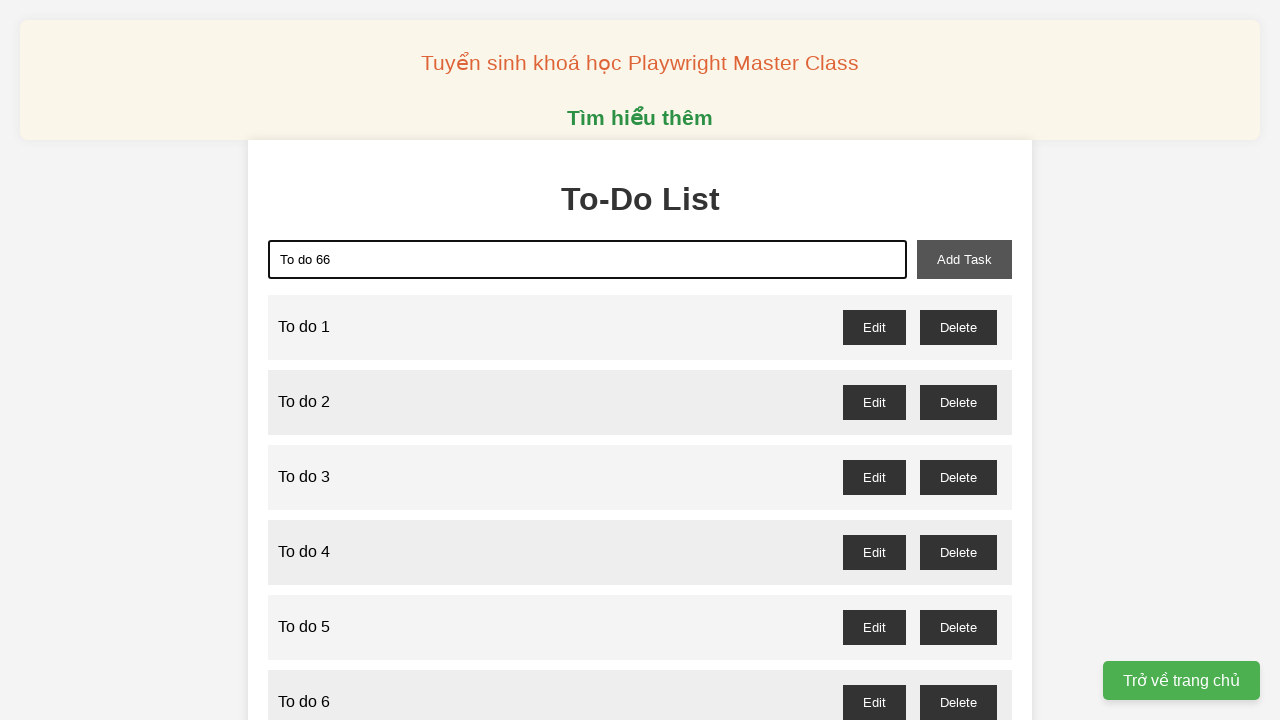

Clicked add task button for task 66 at (964, 259) on xpath=//button[@id='add-task']
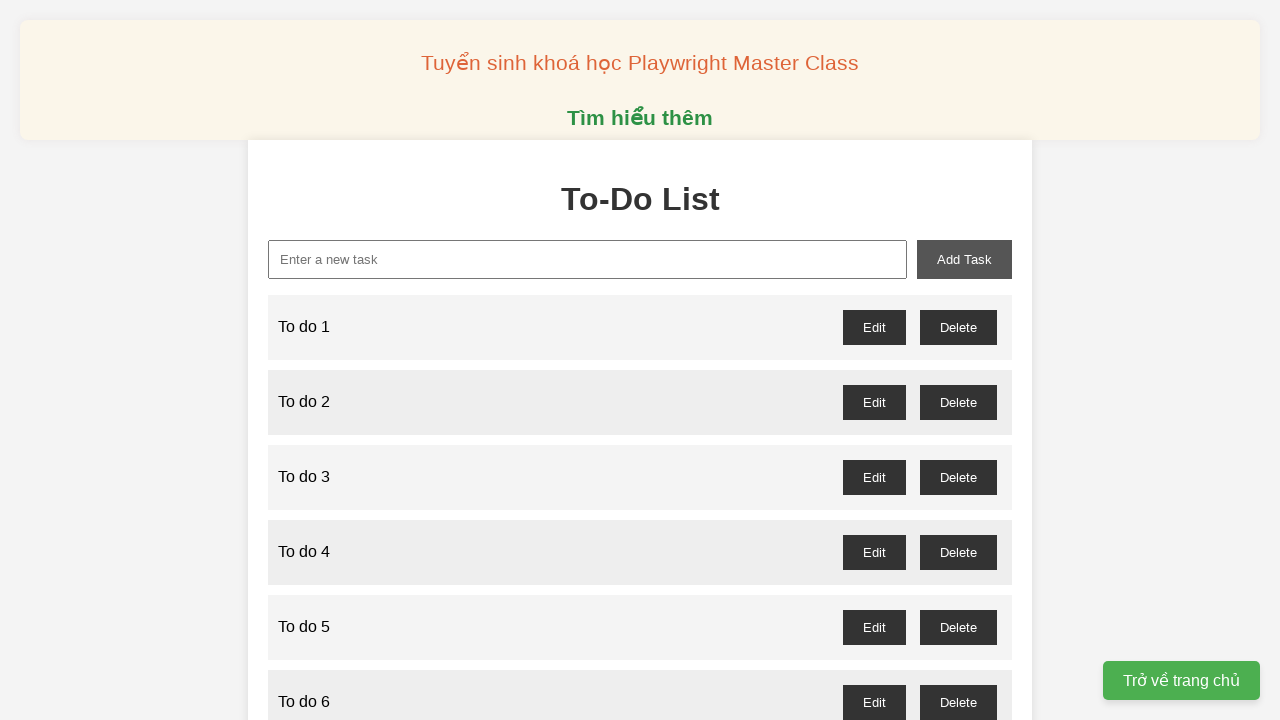

Filled new task input with 'To do 67' on xpath=//input[@id='new-task']
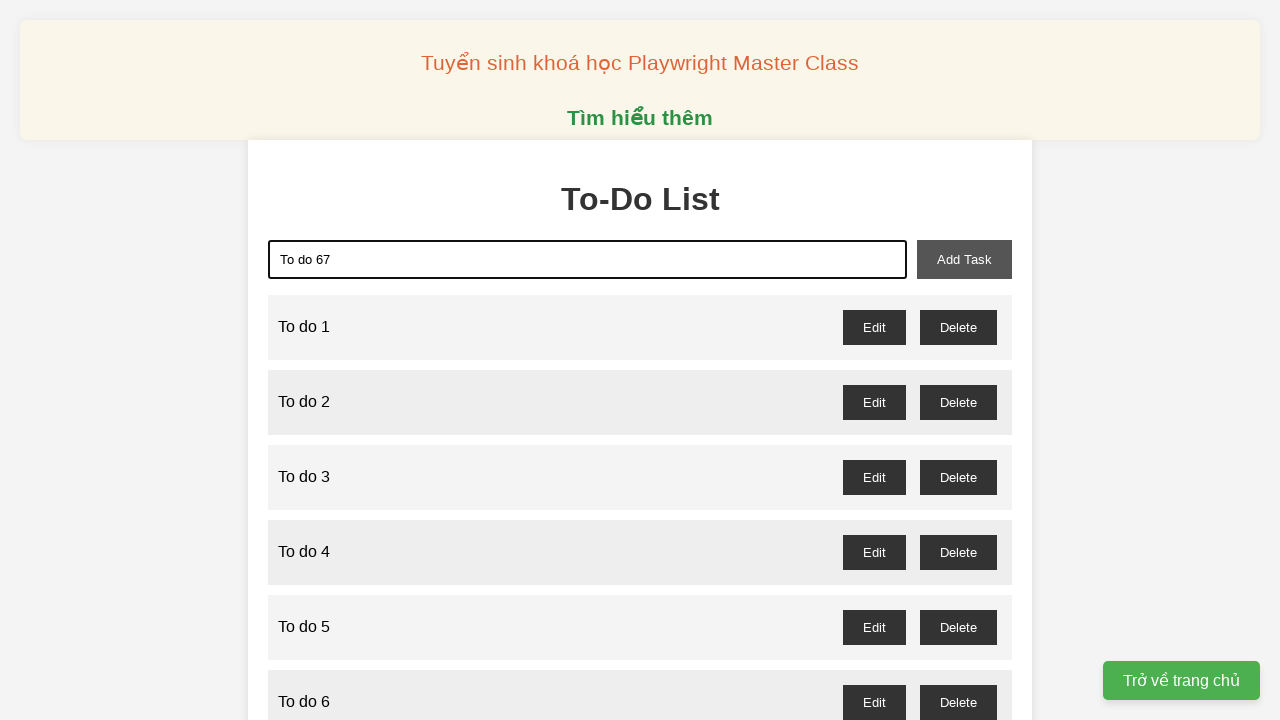

Clicked add task button for task 67 at (964, 259) on xpath=//button[@id='add-task']
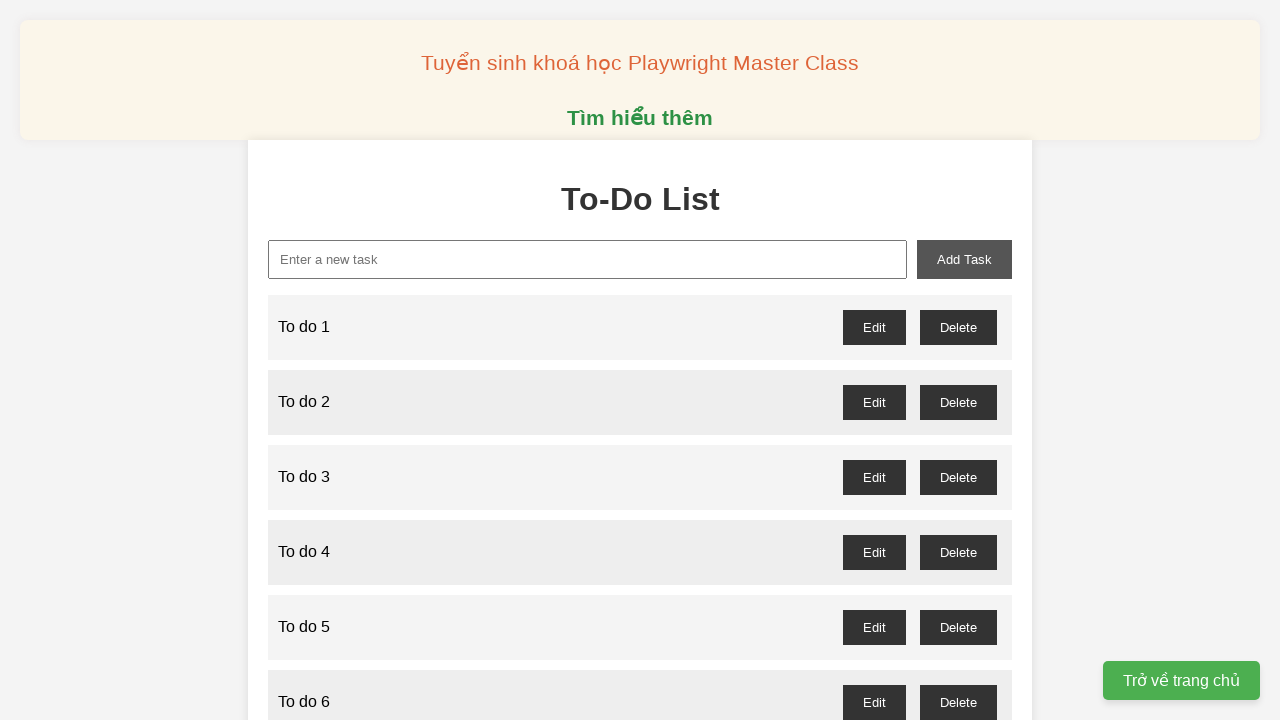

Filled new task input with 'To do 68' on xpath=//input[@id='new-task']
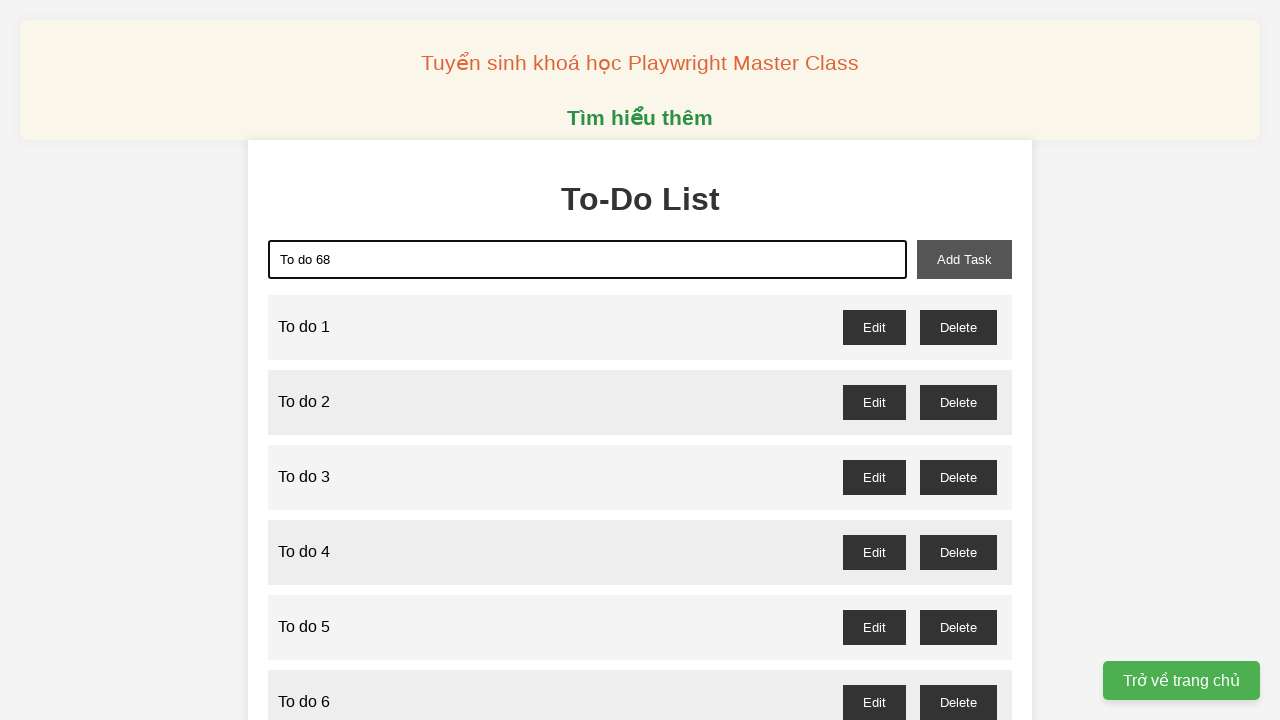

Clicked add task button for task 68 at (964, 259) on xpath=//button[@id='add-task']
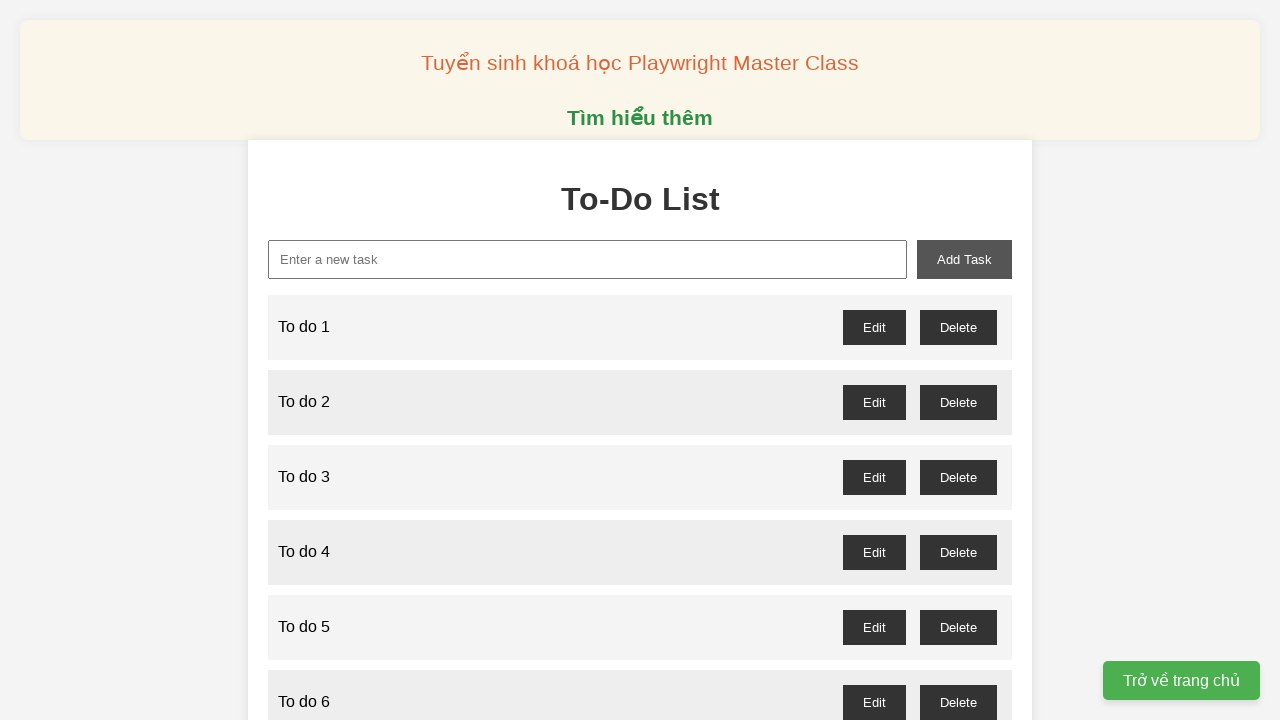

Filled new task input with 'To do 69' on xpath=//input[@id='new-task']
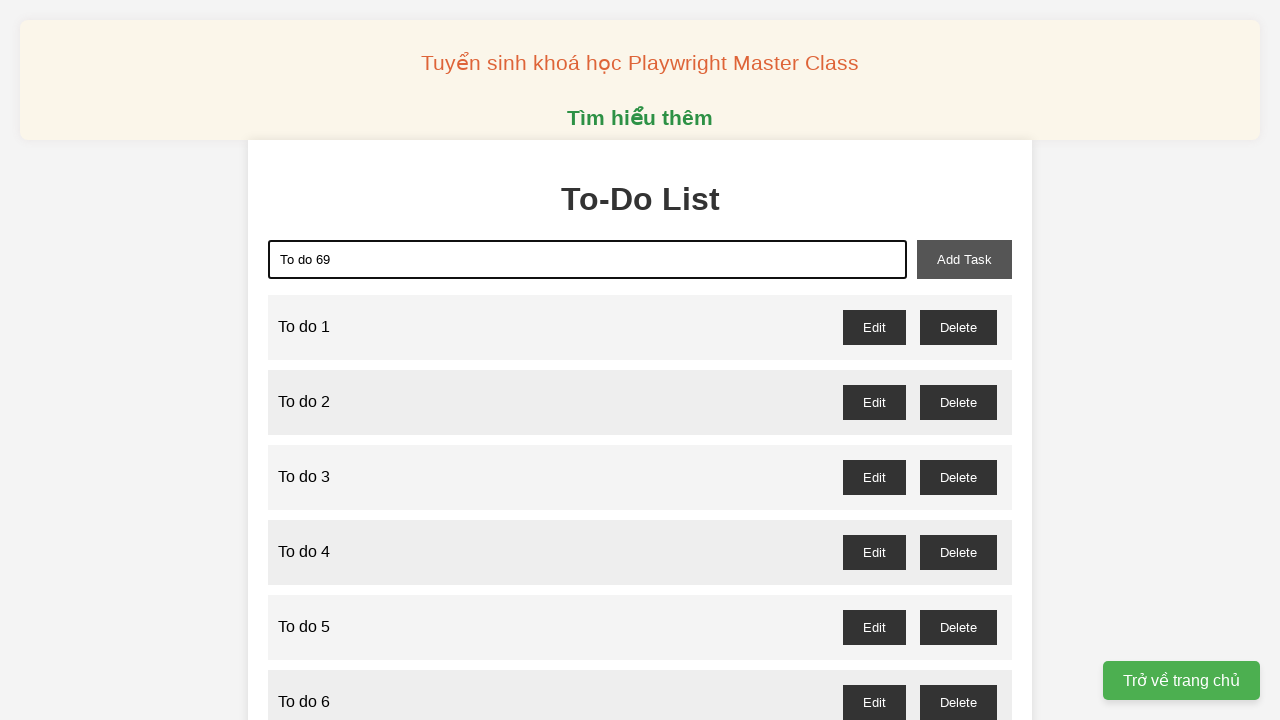

Clicked add task button for task 69 at (964, 259) on xpath=//button[@id='add-task']
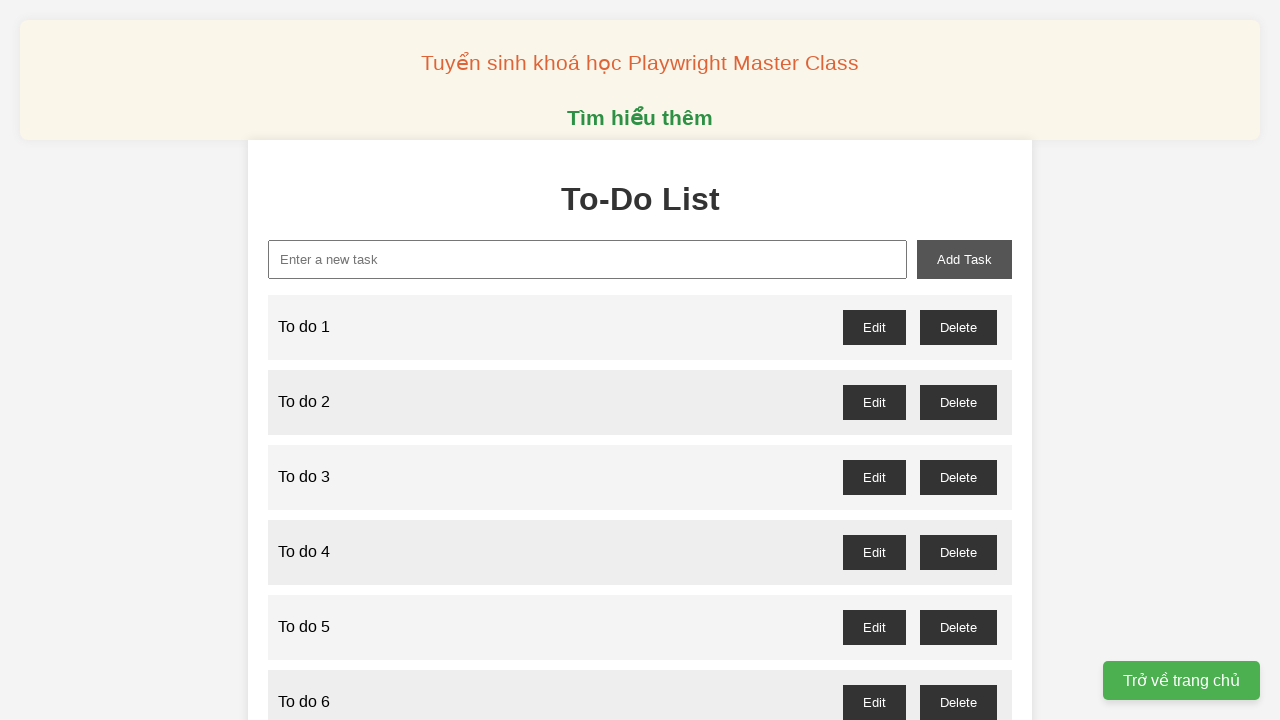

Filled new task input with 'To do 70' on xpath=//input[@id='new-task']
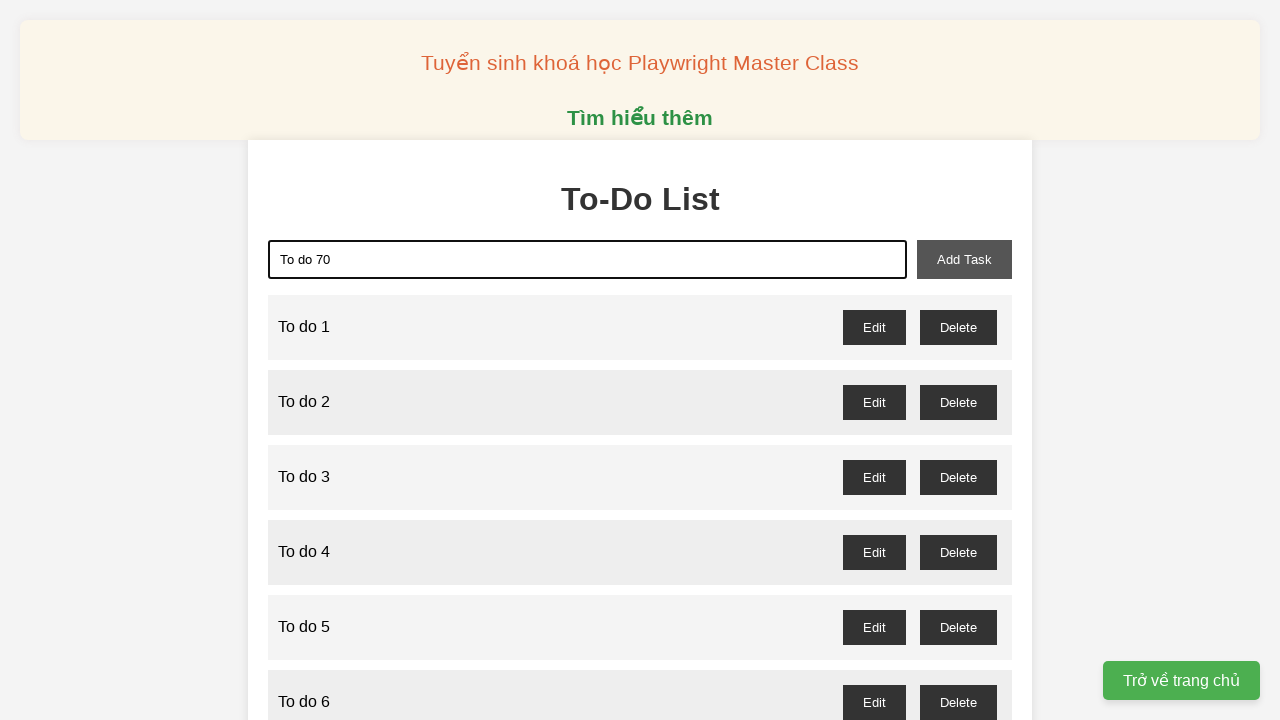

Clicked add task button for task 70 at (964, 259) on xpath=//button[@id='add-task']
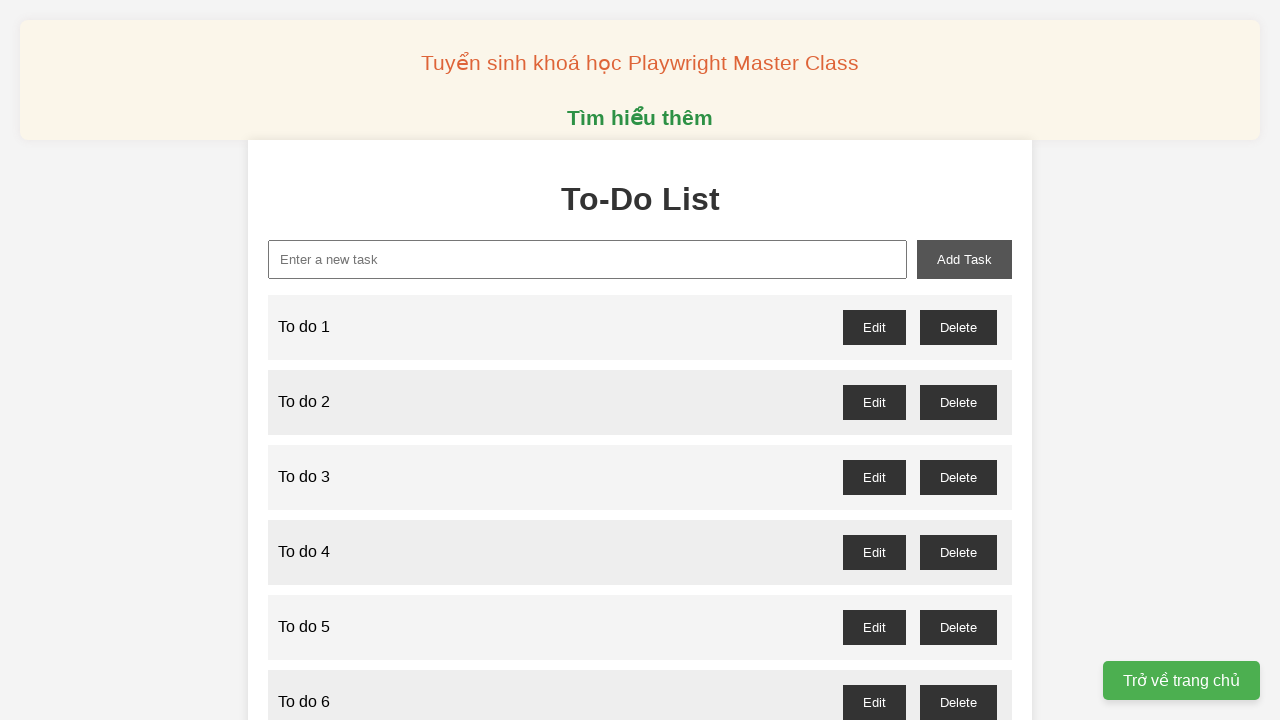

Filled new task input with 'To do 71' on xpath=//input[@id='new-task']
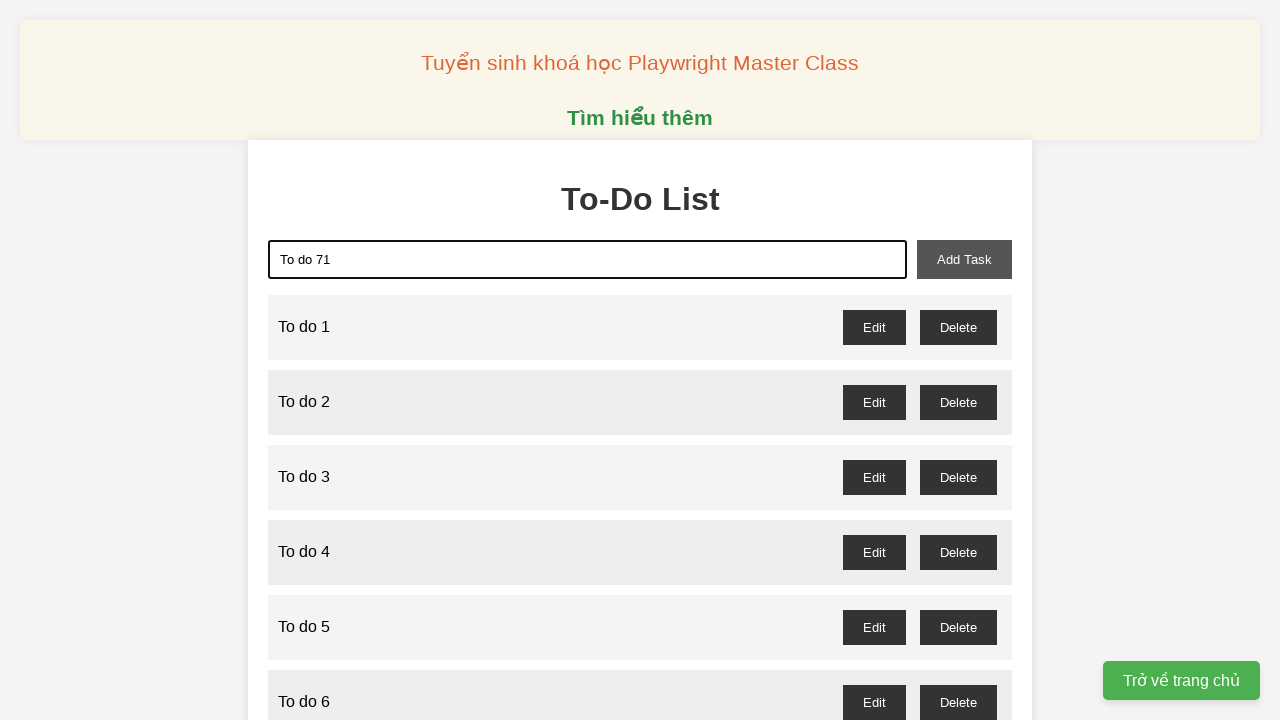

Clicked add task button for task 71 at (964, 259) on xpath=//button[@id='add-task']
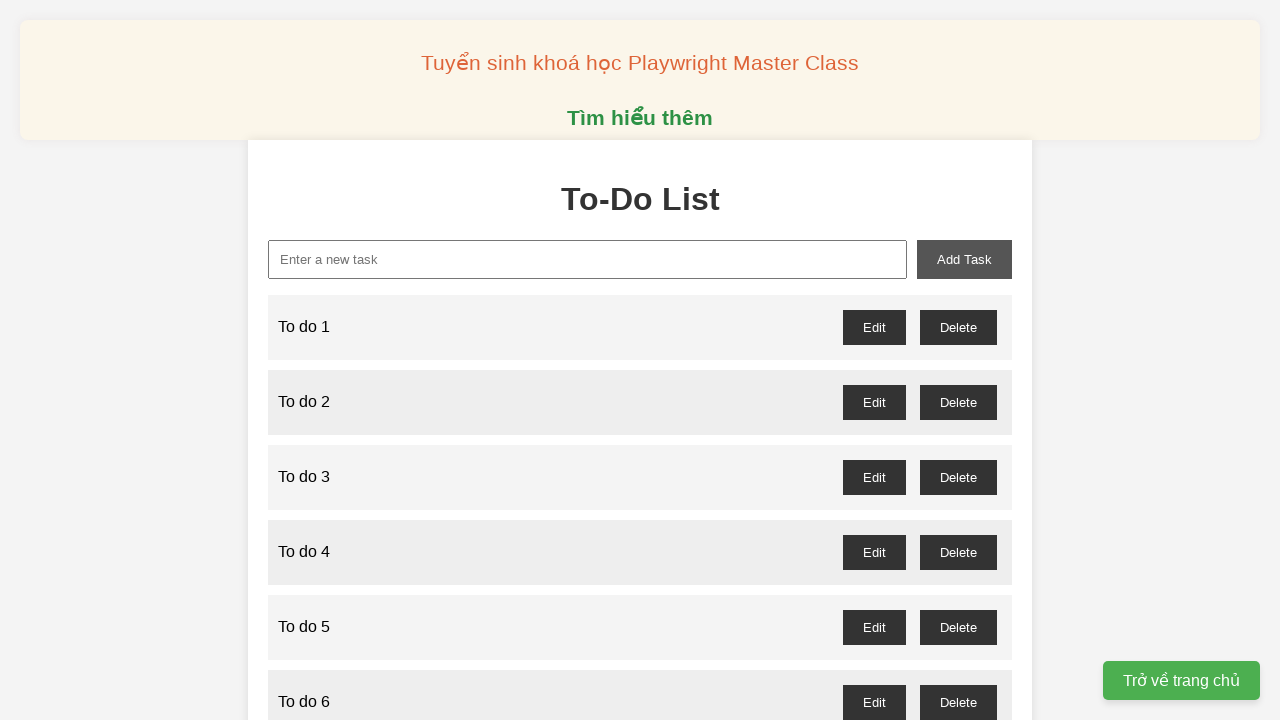

Filled new task input with 'To do 72' on xpath=//input[@id='new-task']
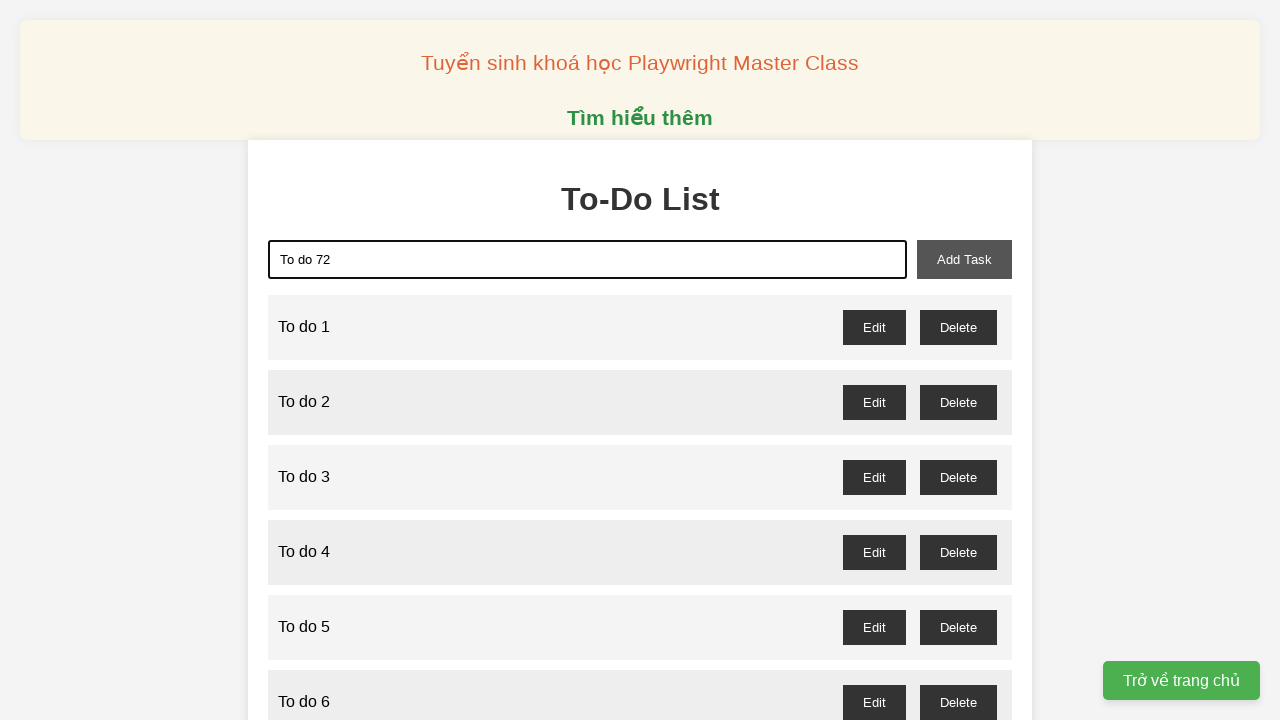

Clicked add task button for task 72 at (964, 259) on xpath=//button[@id='add-task']
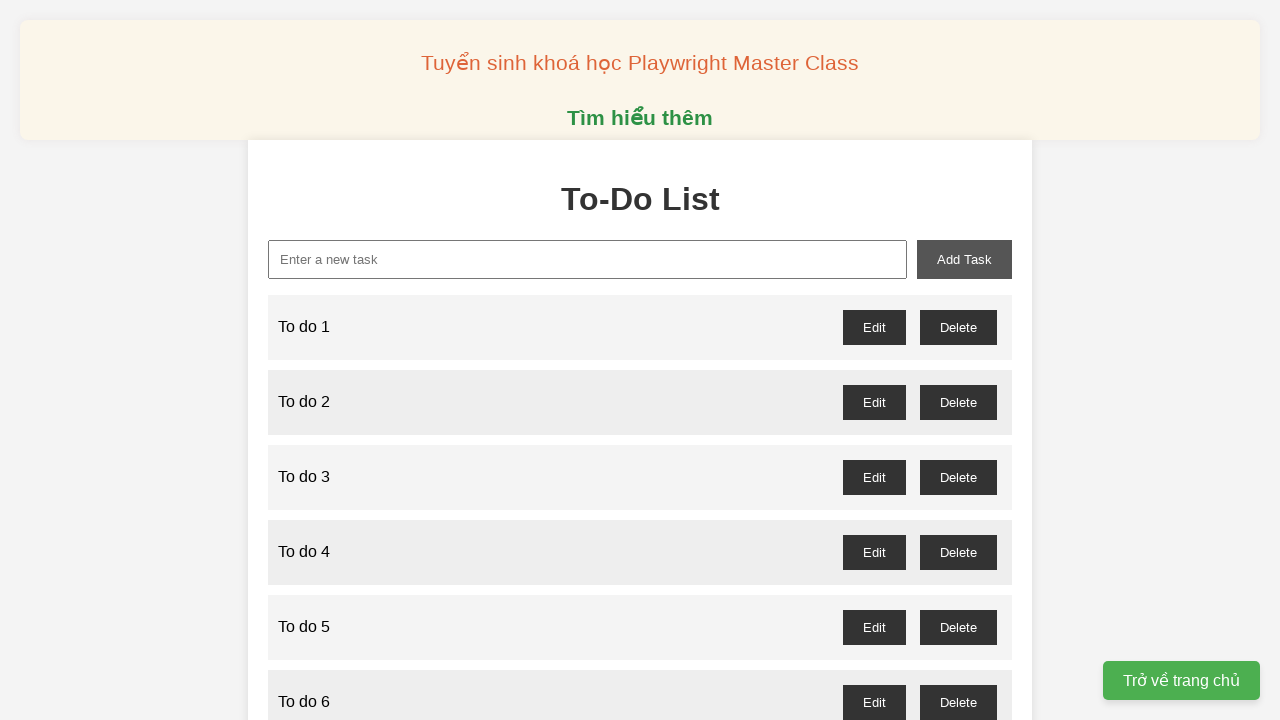

Filled new task input with 'To do 73' on xpath=//input[@id='new-task']
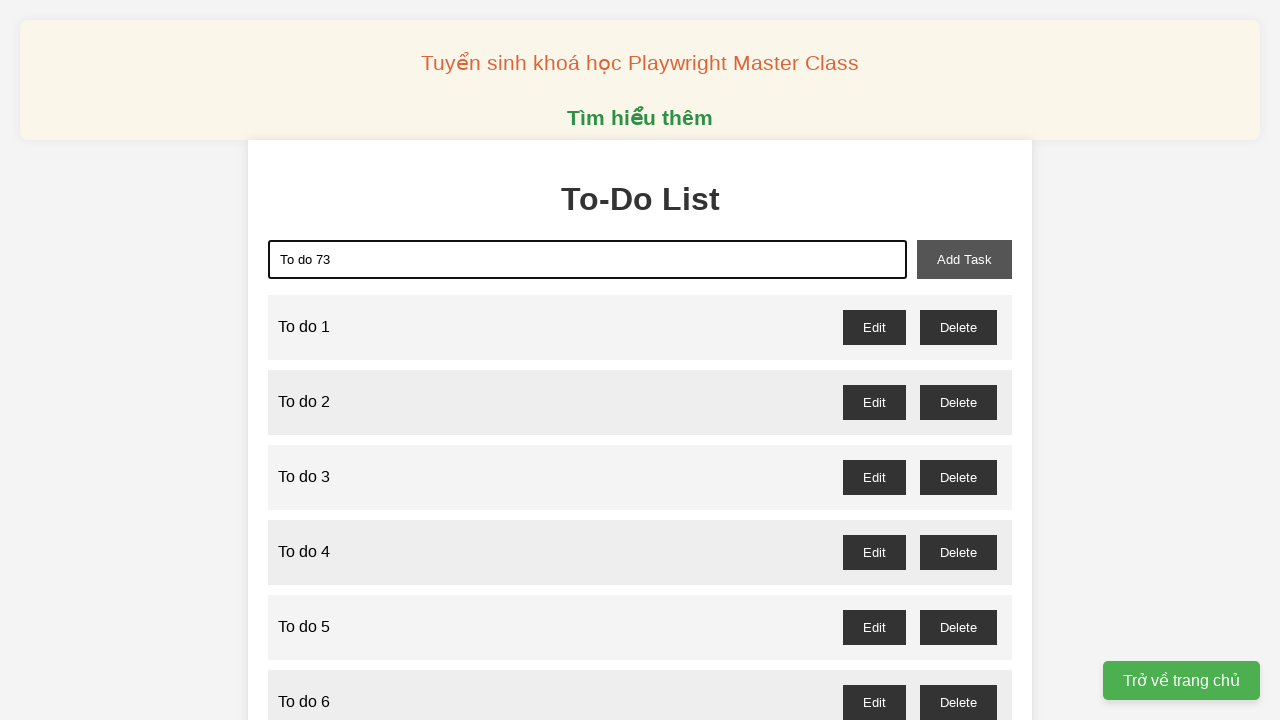

Clicked add task button for task 73 at (964, 259) on xpath=//button[@id='add-task']
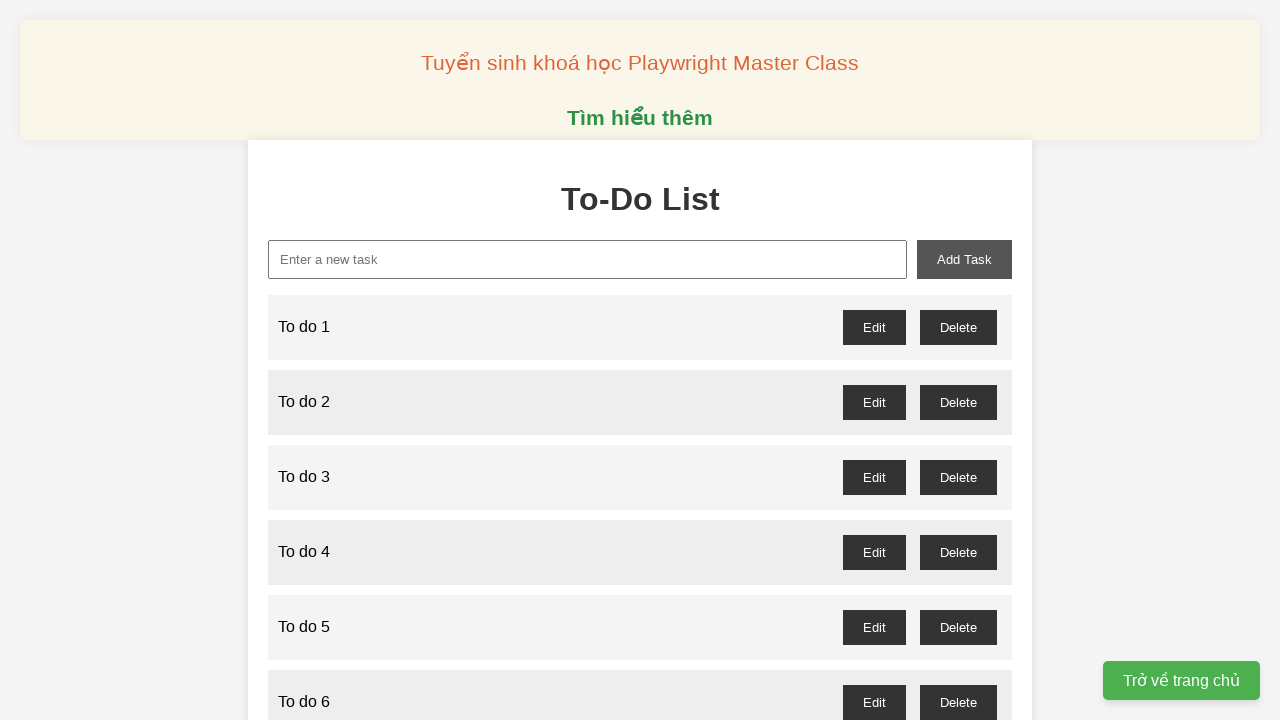

Filled new task input with 'To do 74' on xpath=//input[@id='new-task']
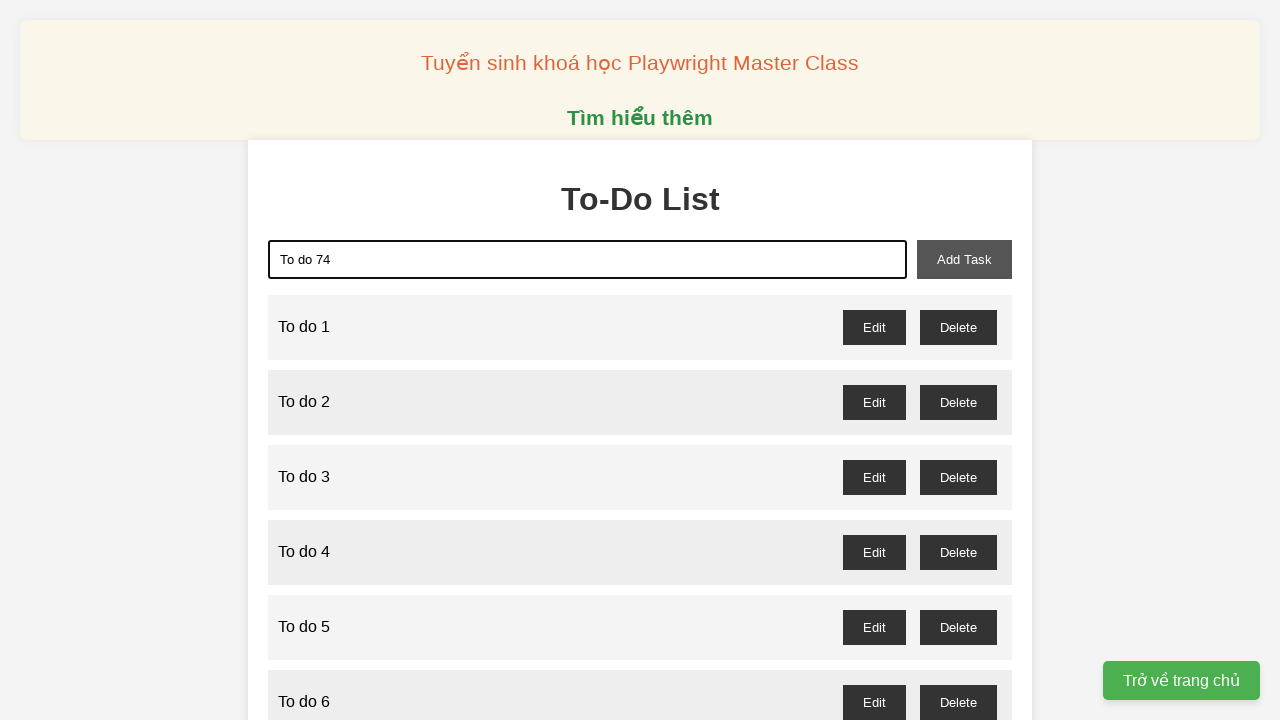

Clicked add task button for task 74 at (964, 259) on xpath=//button[@id='add-task']
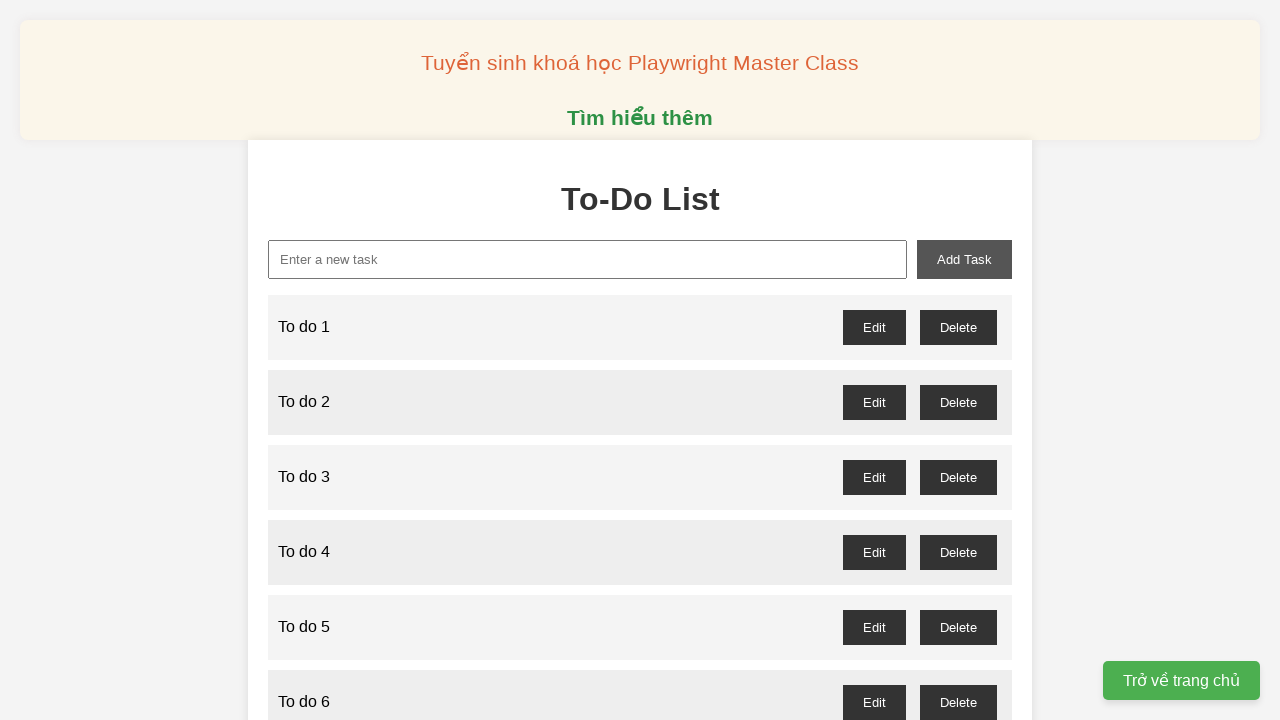

Filled new task input with 'To do 75' on xpath=//input[@id='new-task']
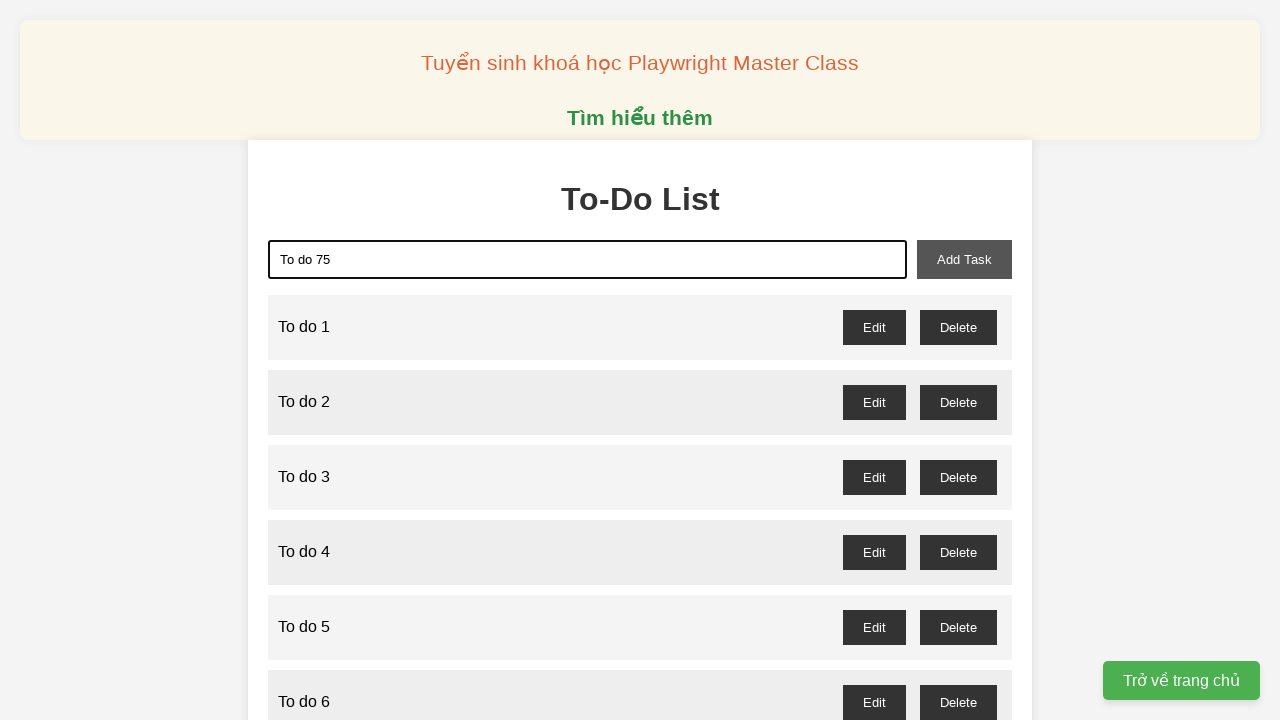

Clicked add task button for task 75 at (964, 259) on xpath=//button[@id='add-task']
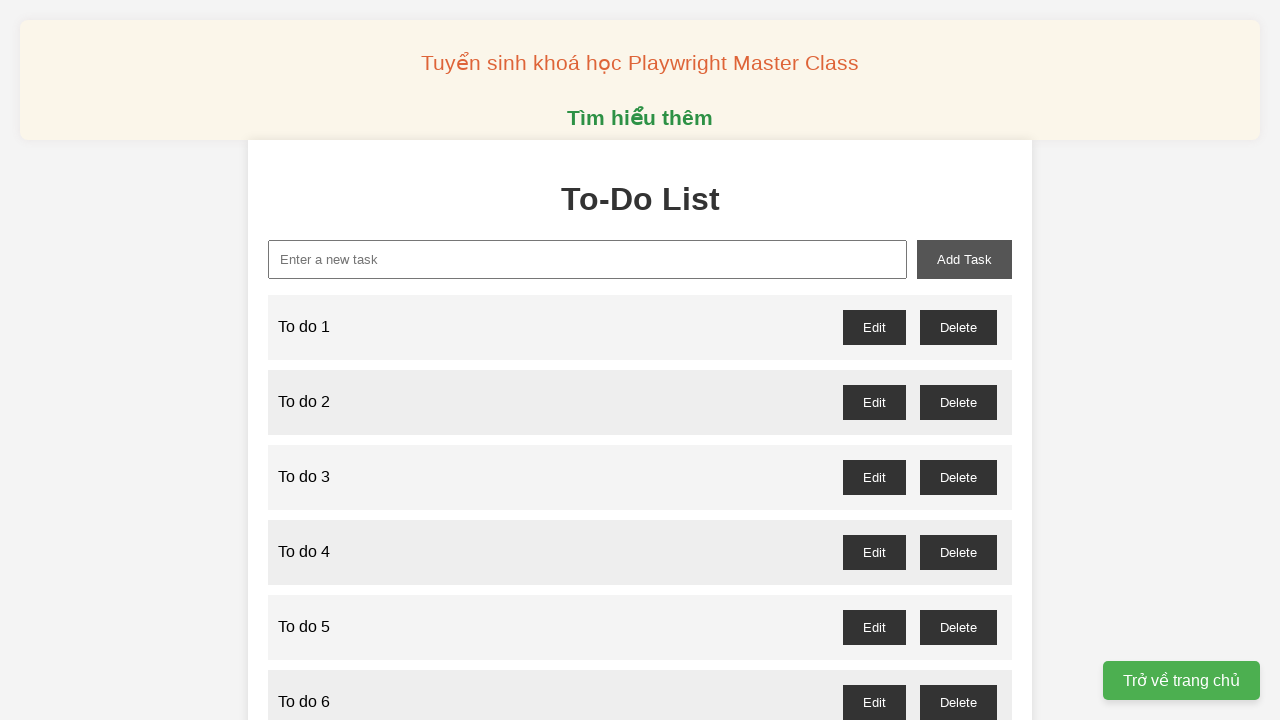

Filled new task input with 'To do 76' on xpath=//input[@id='new-task']
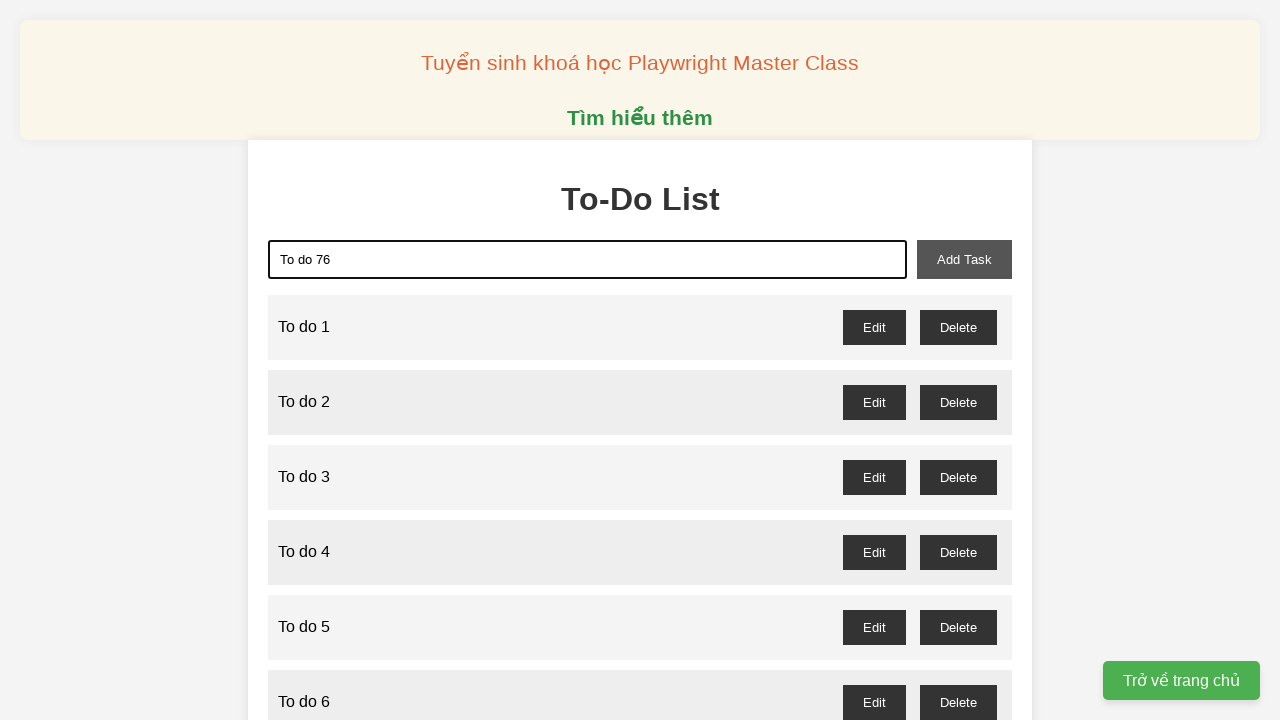

Clicked add task button for task 76 at (964, 259) on xpath=//button[@id='add-task']
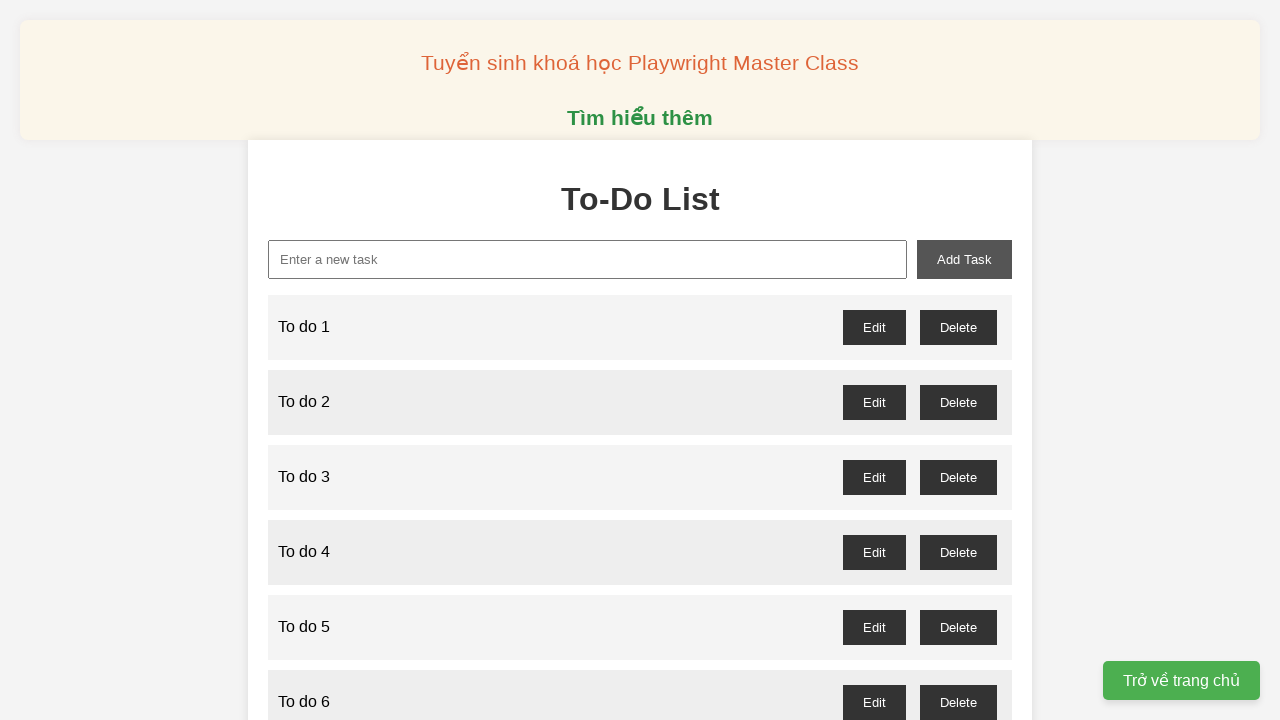

Filled new task input with 'To do 77' on xpath=//input[@id='new-task']
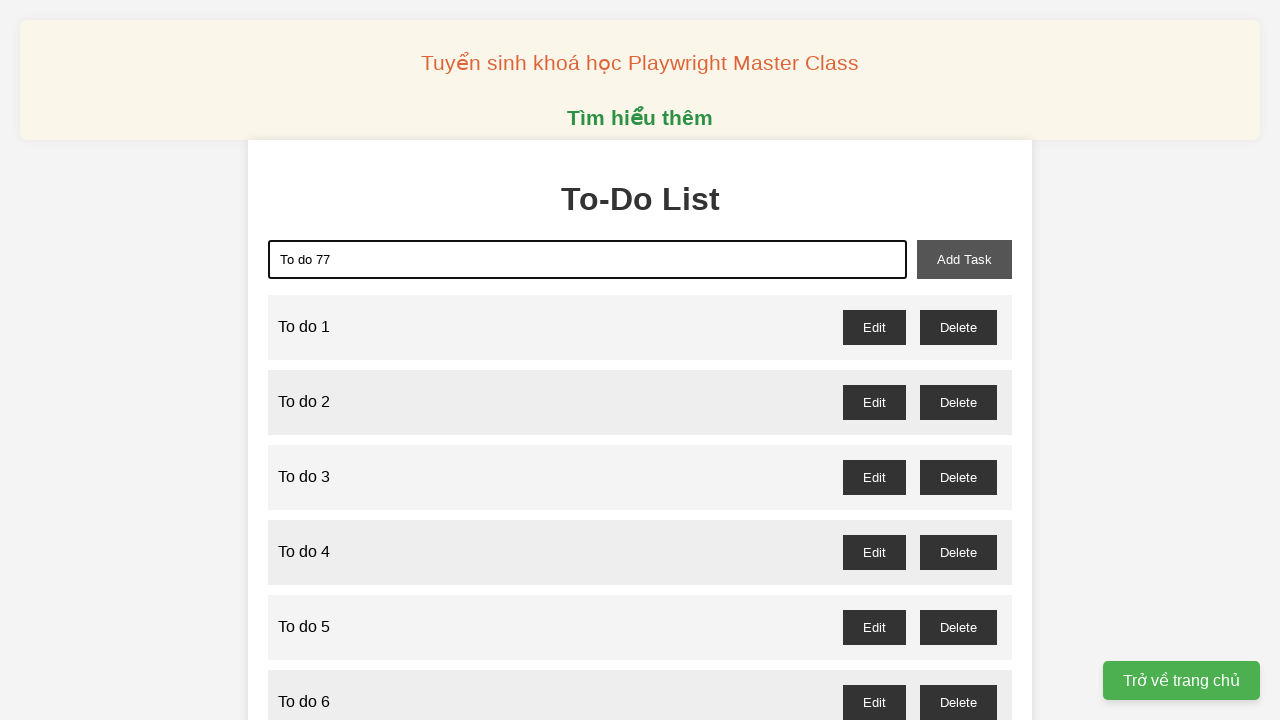

Clicked add task button for task 77 at (964, 259) on xpath=//button[@id='add-task']
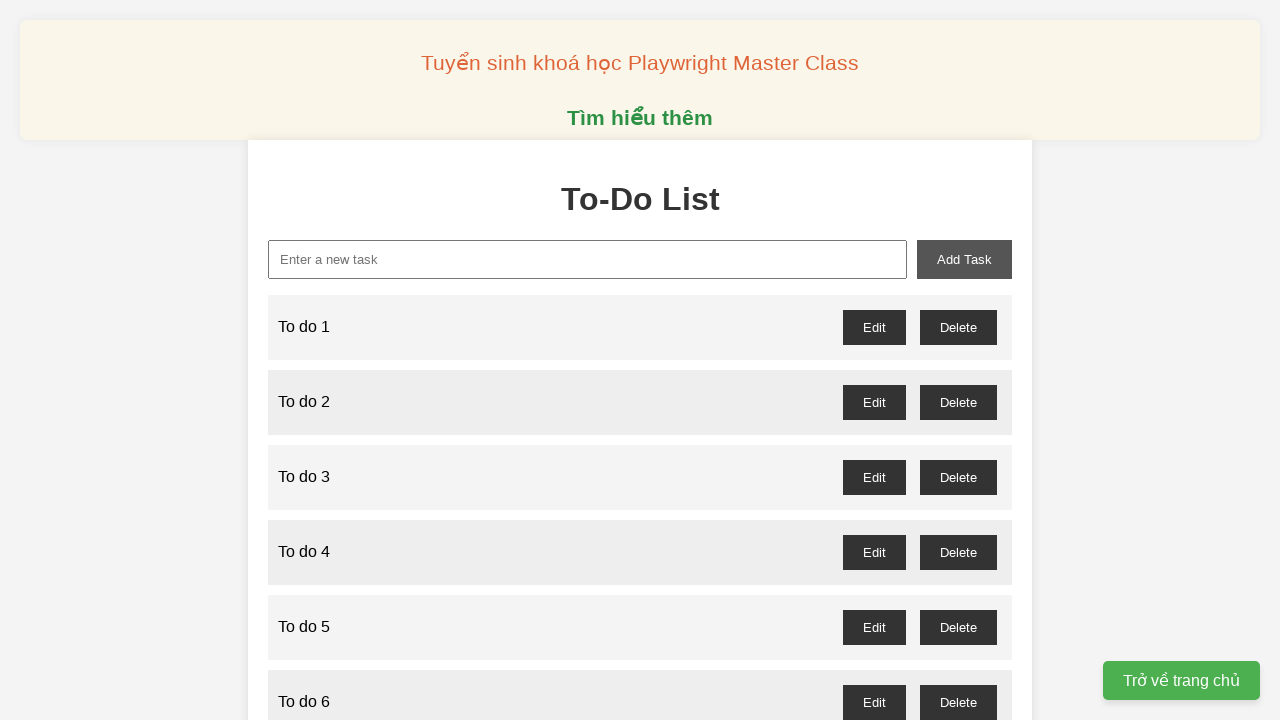

Filled new task input with 'To do 78' on xpath=//input[@id='new-task']
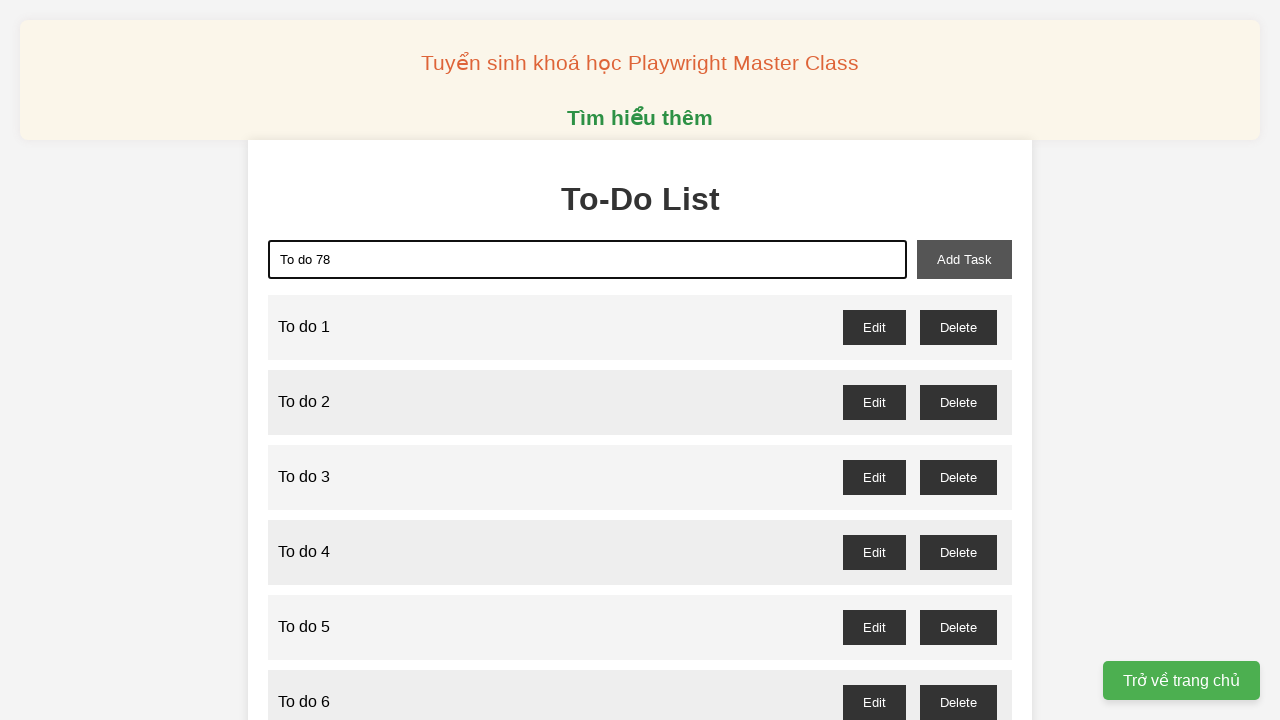

Clicked add task button for task 78 at (964, 259) on xpath=//button[@id='add-task']
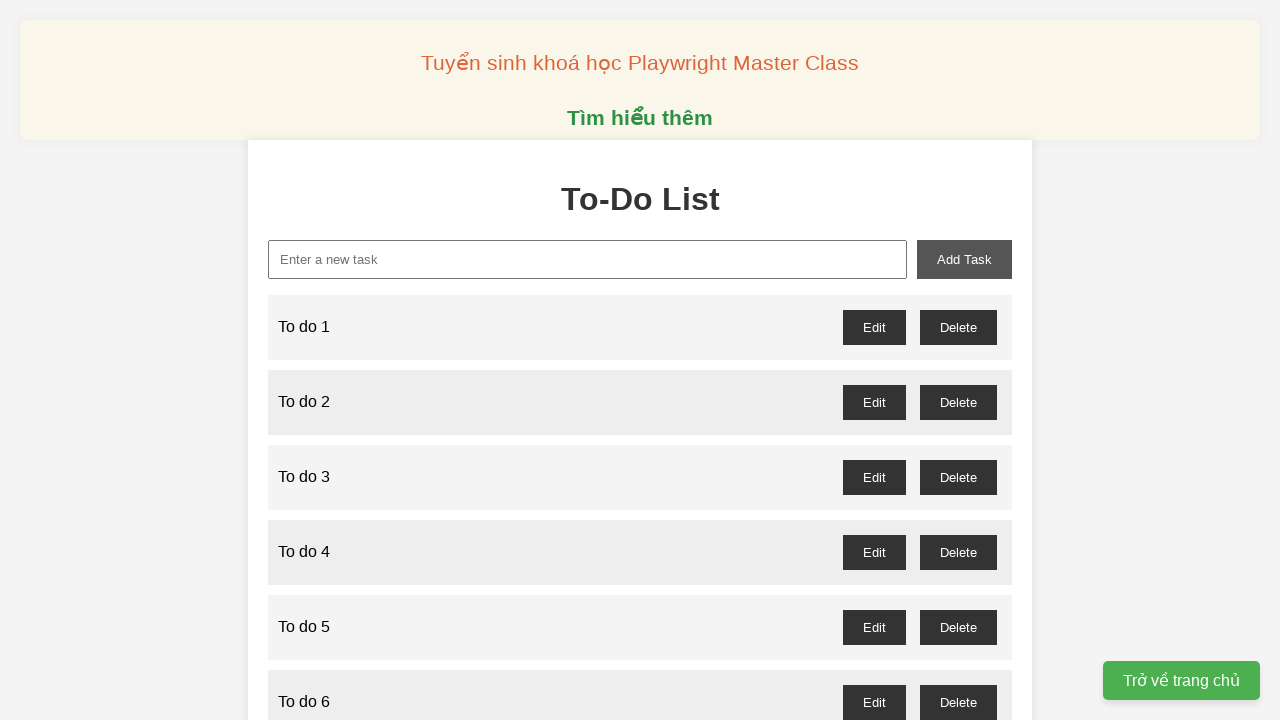

Filled new task input with 'To do 79' on xpath=//input[@id='new-task']
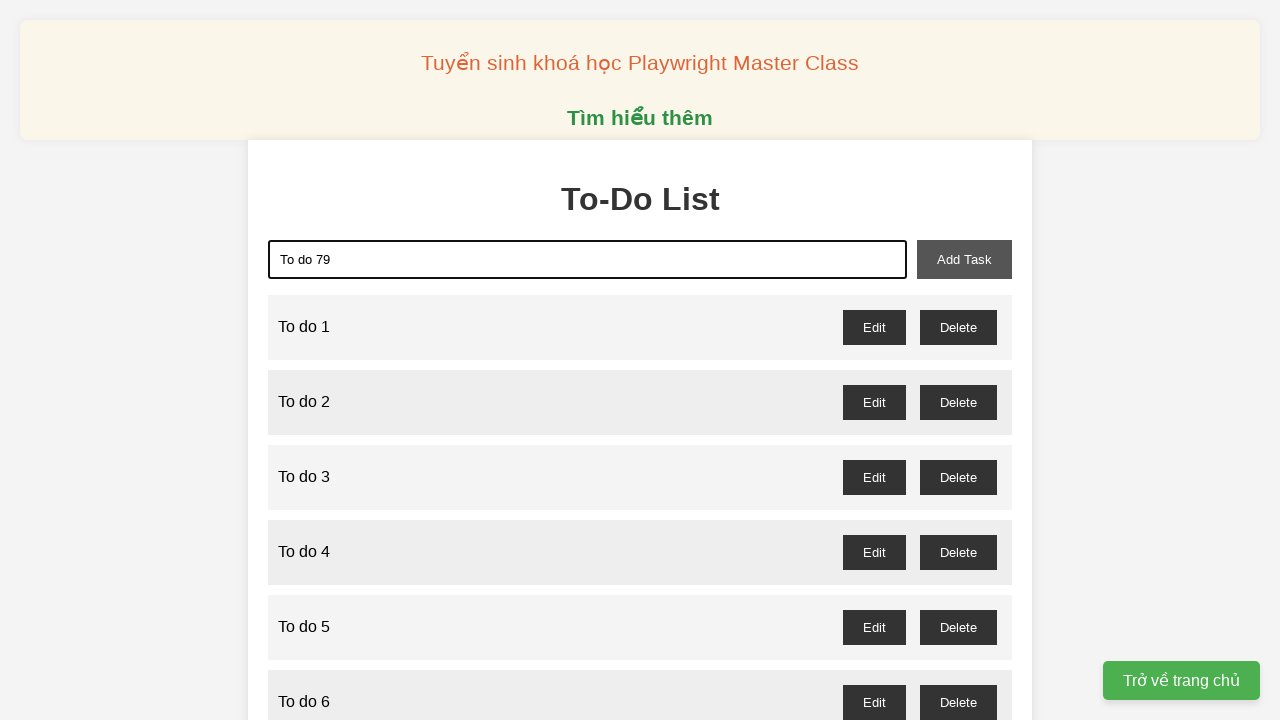

Clicked add task button for task 79 at (964, 259) on xpath=//button[@id='add-task']
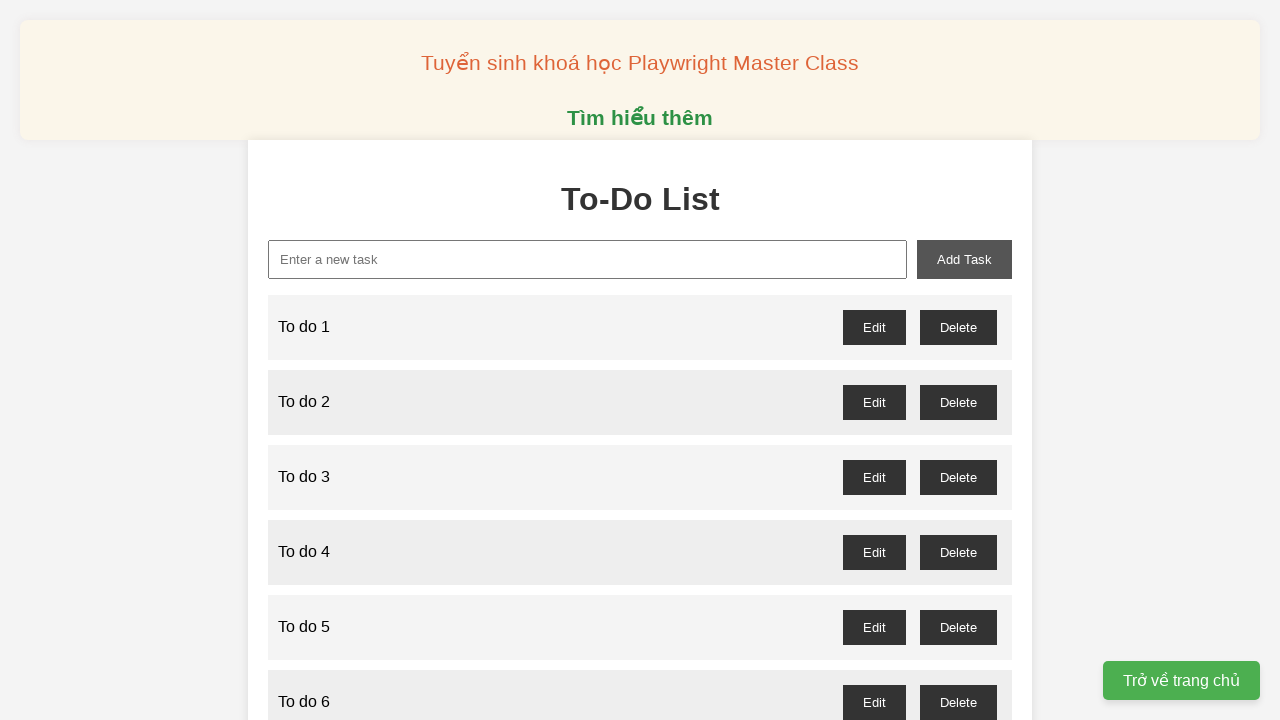

Filled new task input with 'To do 80' on xpath=//input[@id='new-task']
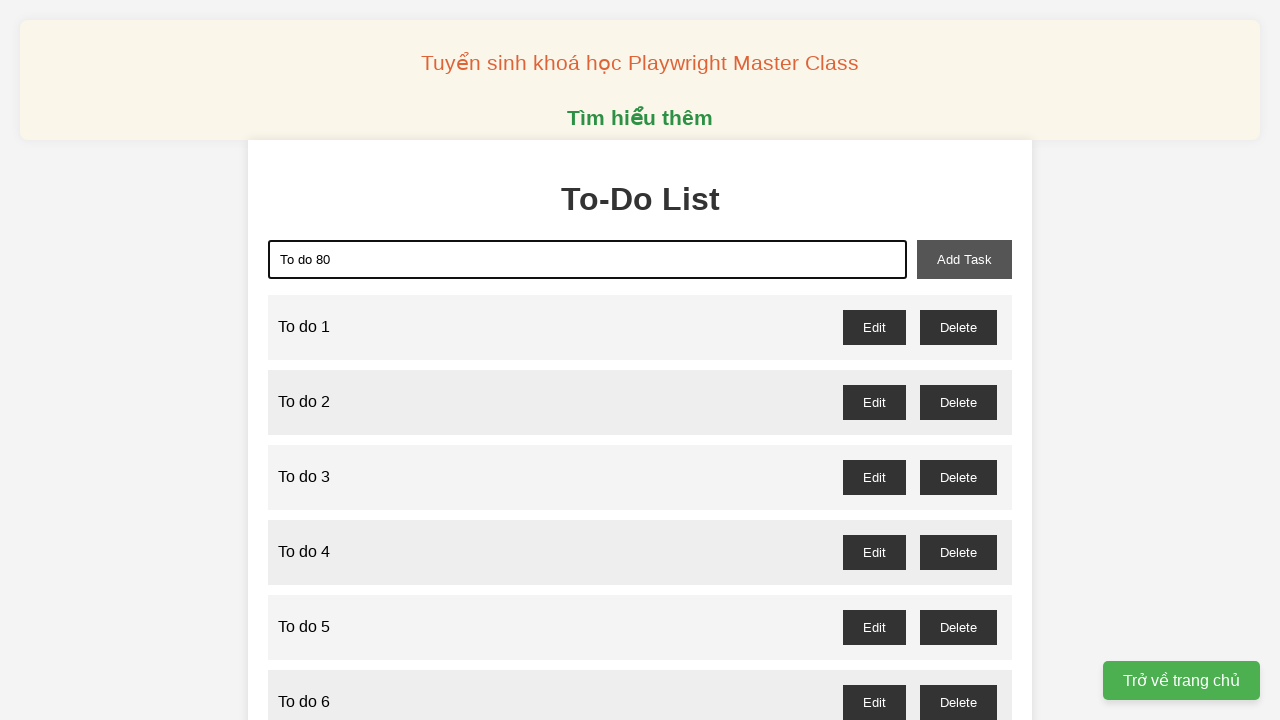

Clicked add task button for task 80 at (964, 259) on xpath=//button[@id='add-task']
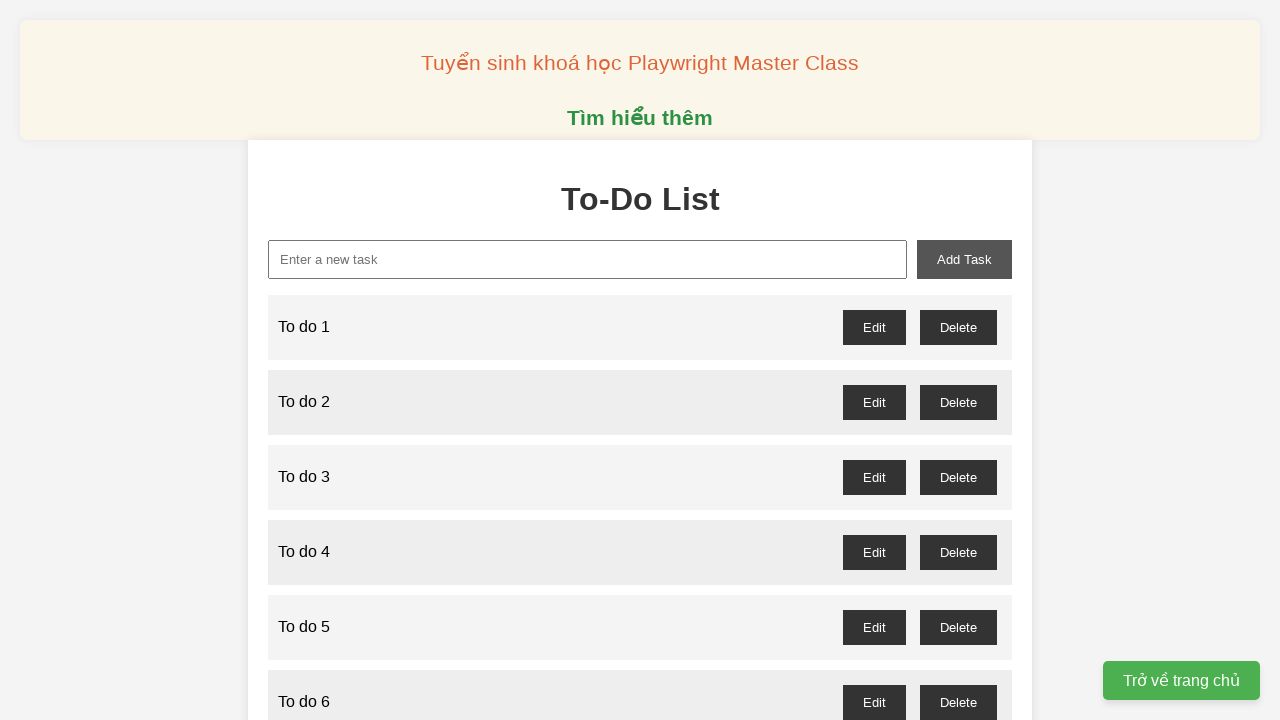

Filled new task input with 'To do 81' on xpath=//input[@id='new-task']
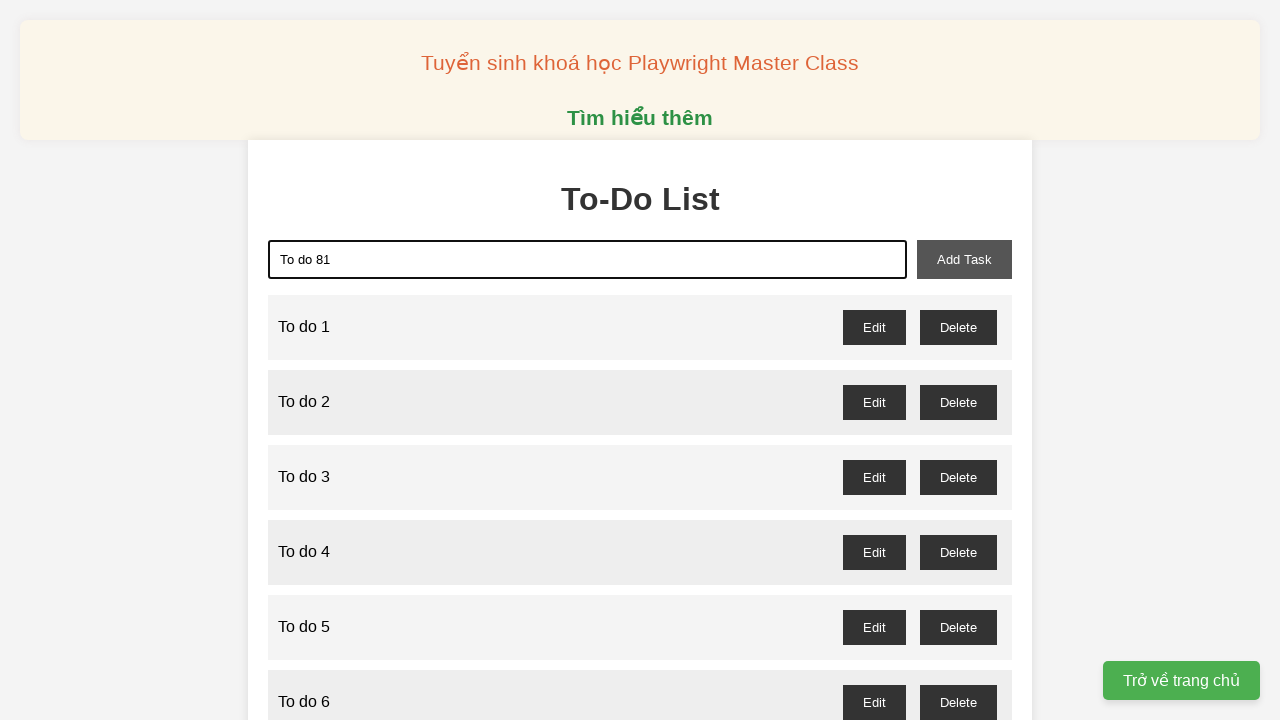

Clicked add task button for task 81 at (964, 259) on xpath=//button[@id='add-task']
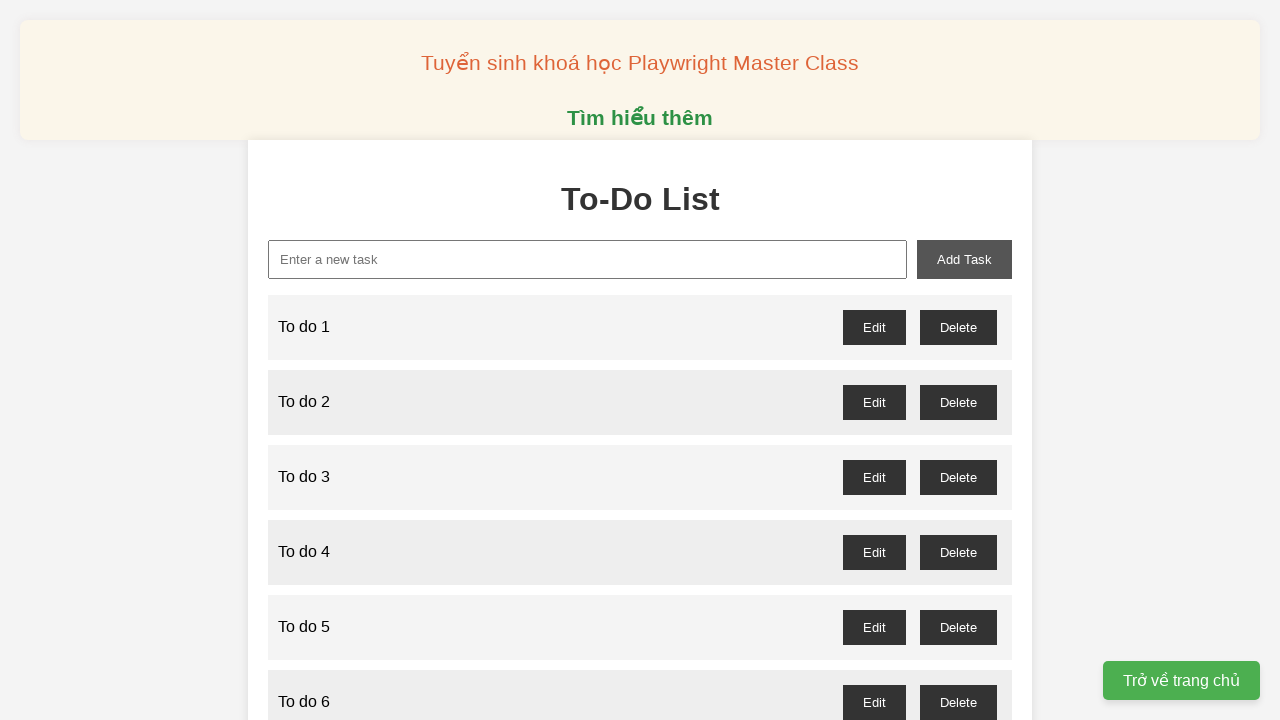

Filled new task input with 'To do 82' on xpath=//input[@id='new-task']
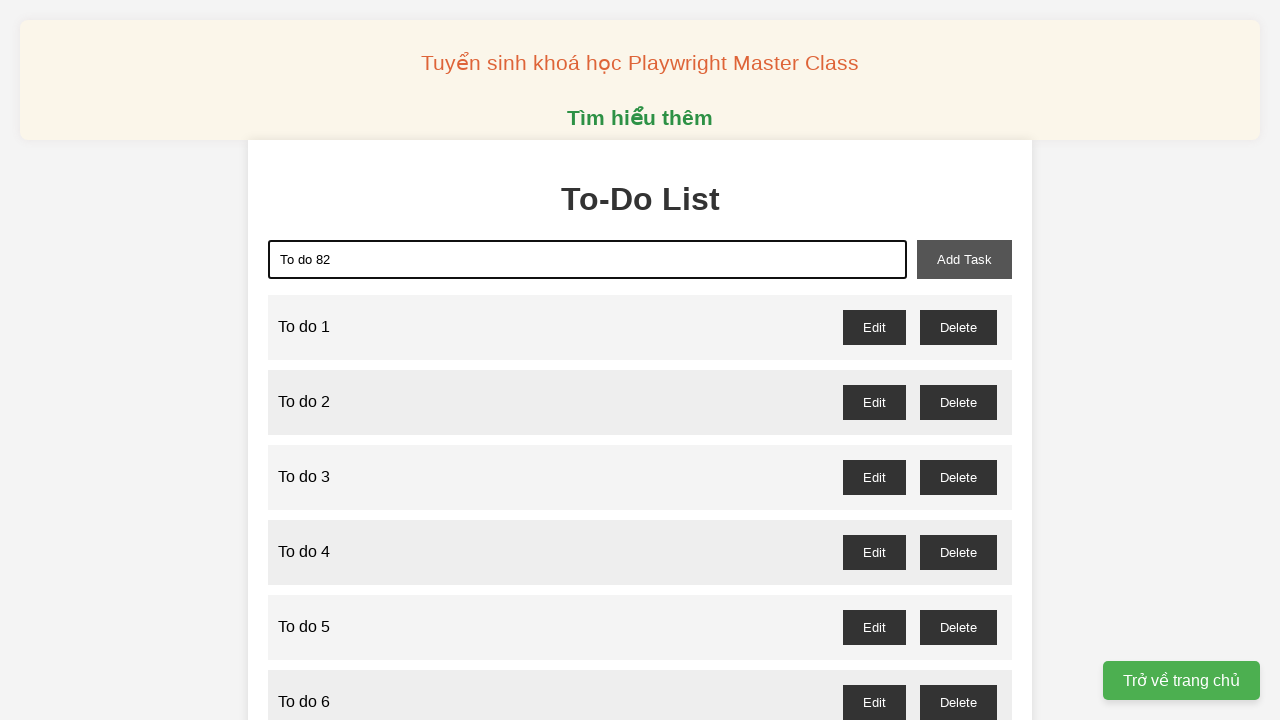

Clicked add task button for task 82 at (964, 259) on xpath=//button[@id='add-task']
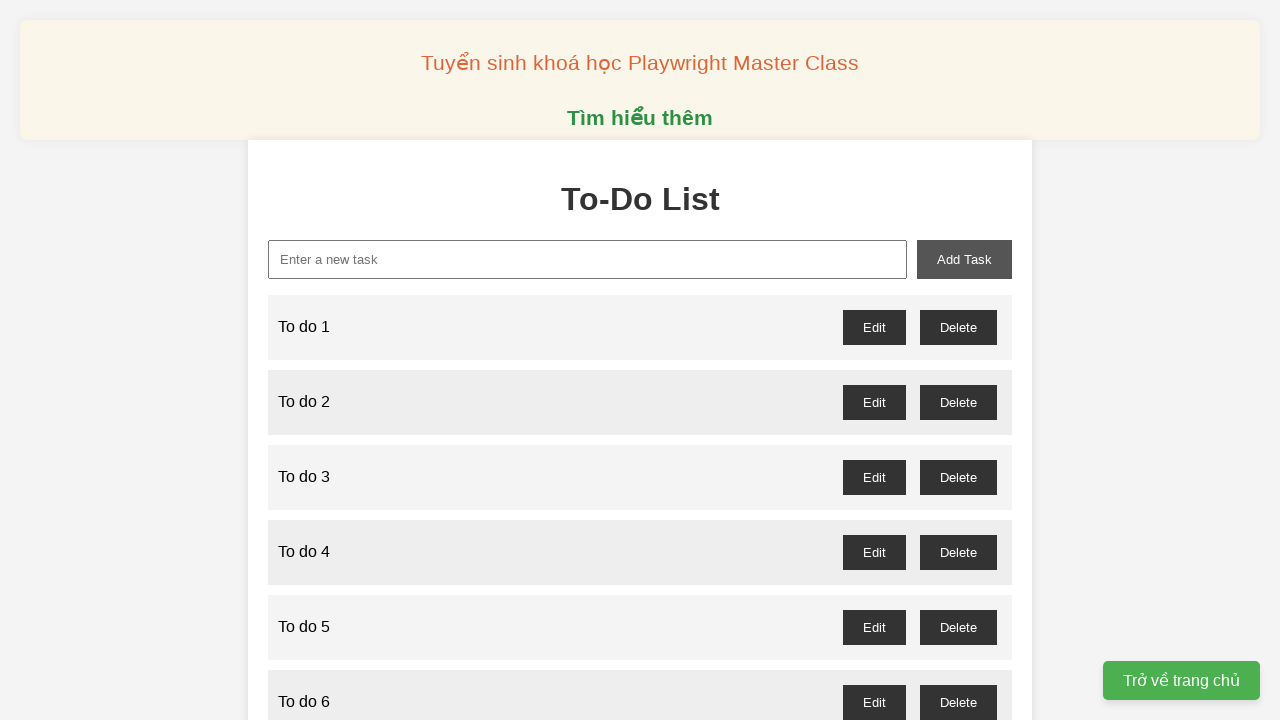

Filled new task input with 'To do 83' on xpath=//input[@id='new-task']
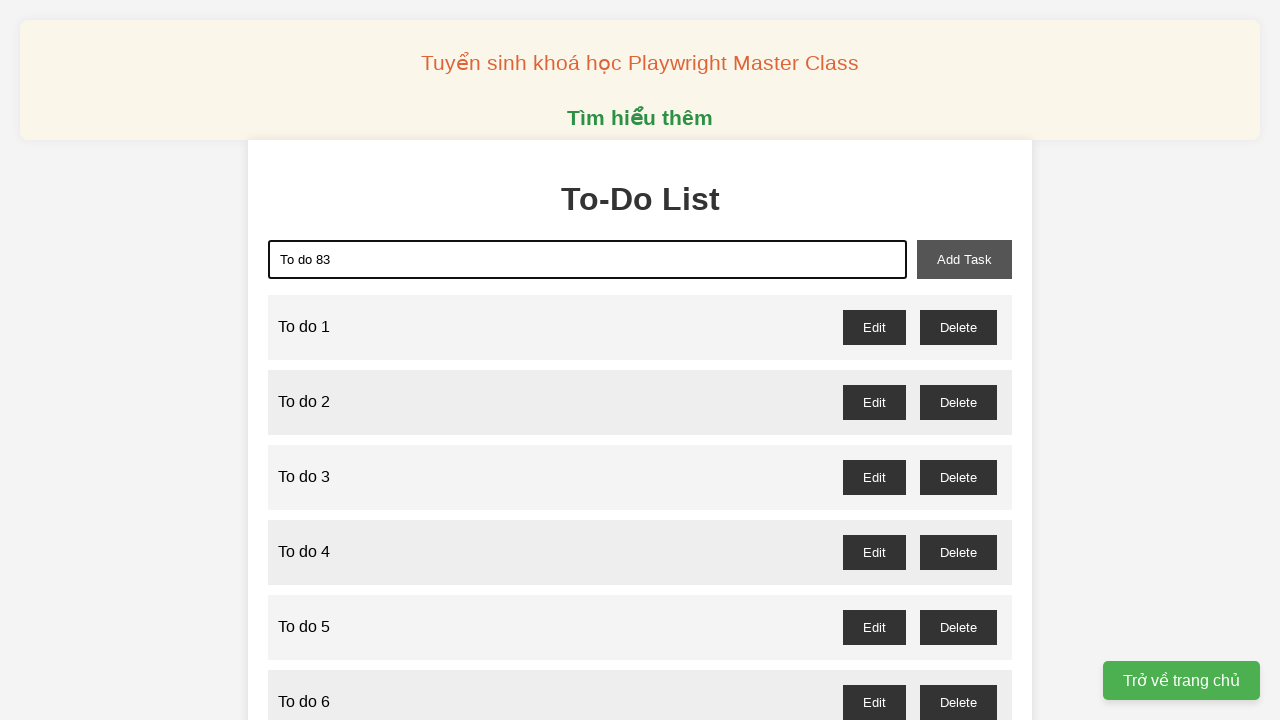

Clicked add task button for task 83 at (964, 259) on xpath=//button[@id='add-task']
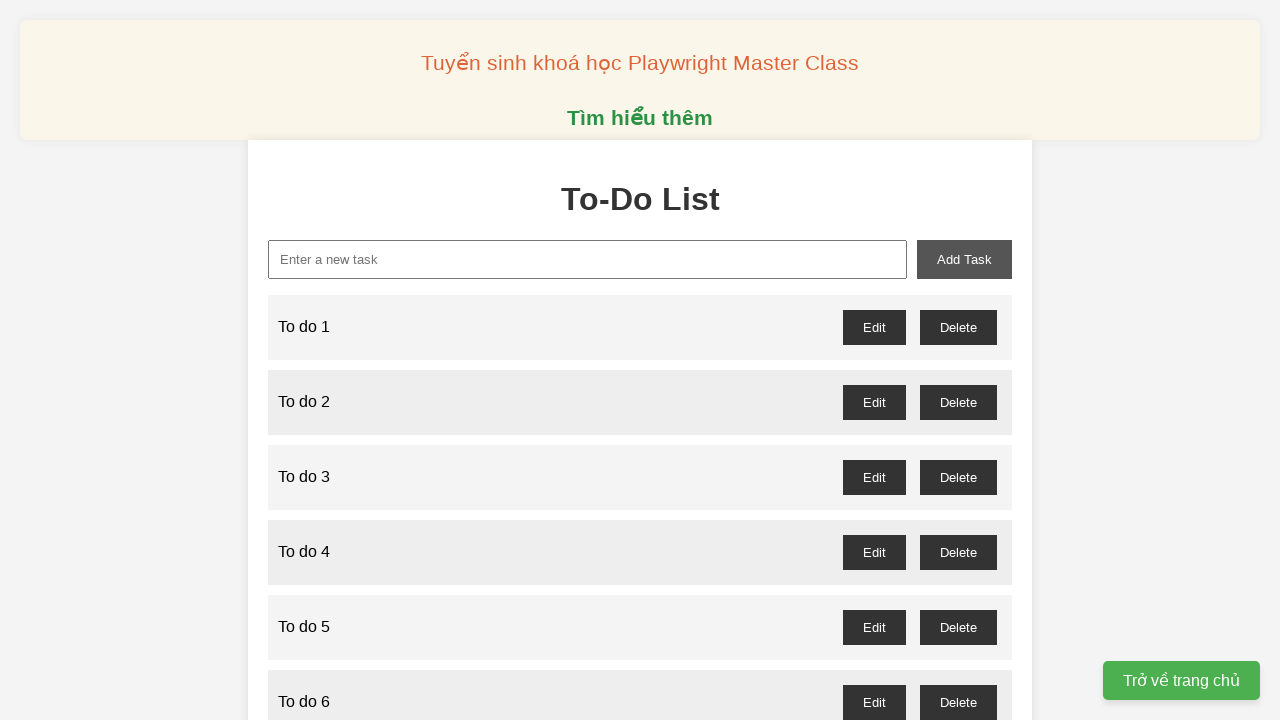

Filled new task input with 'To do 84' on xpath=//input[@id='new-task']
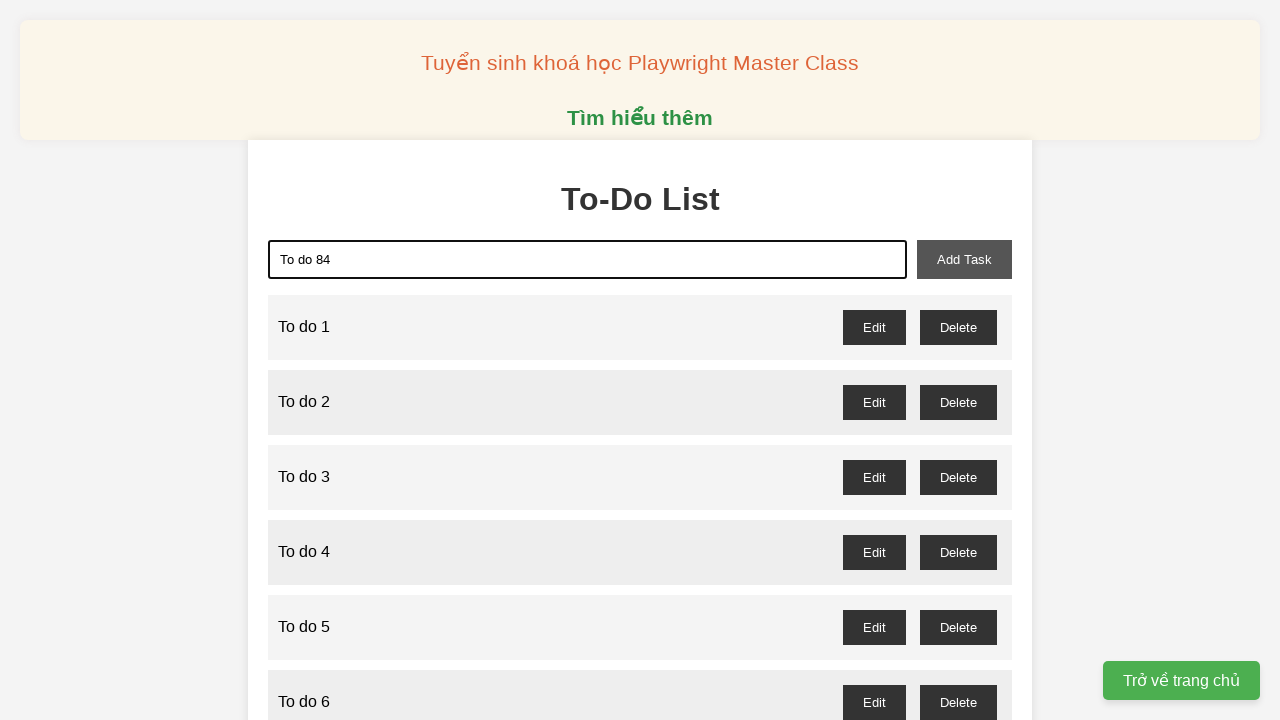

Clicked add task button for task 84 at (964, 259) on xpath=//button[@id='add-task']
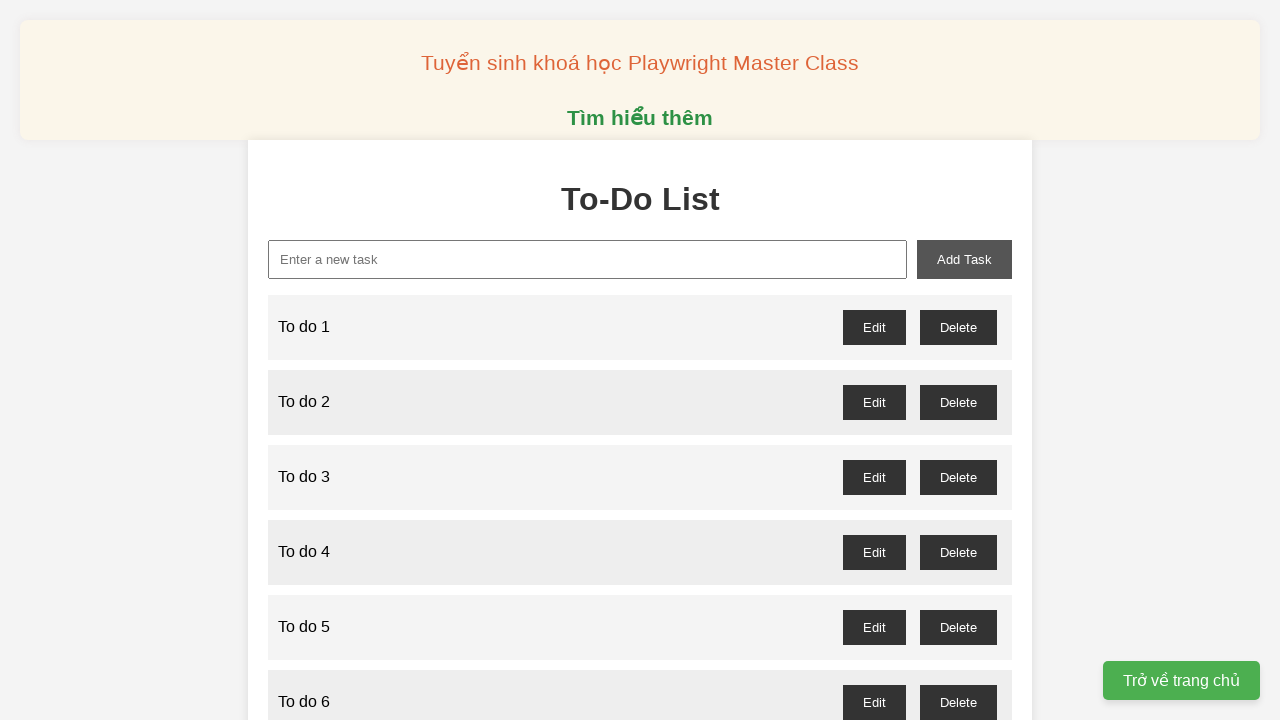

Filled new task input with 'To do 85' on xpath=//input[@id='new-task']
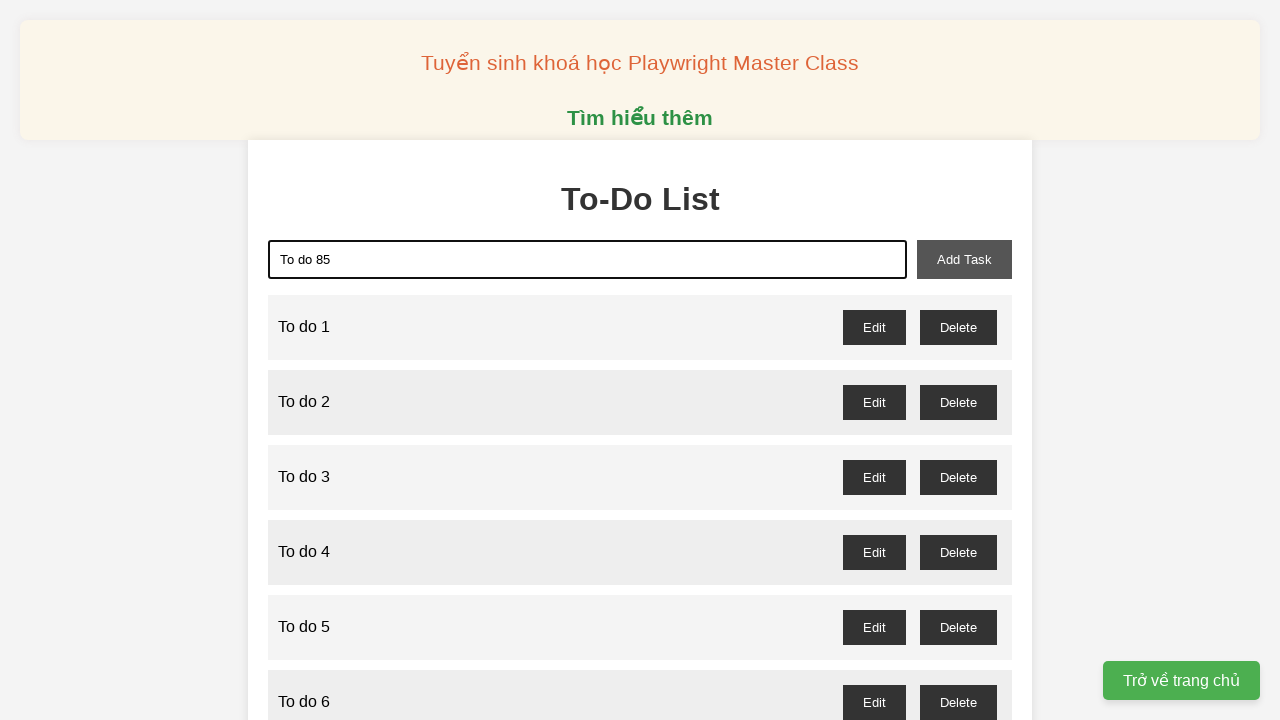

Clicked add task button for task 85 at (964, 259) on xpath=//button[@id='add-task']
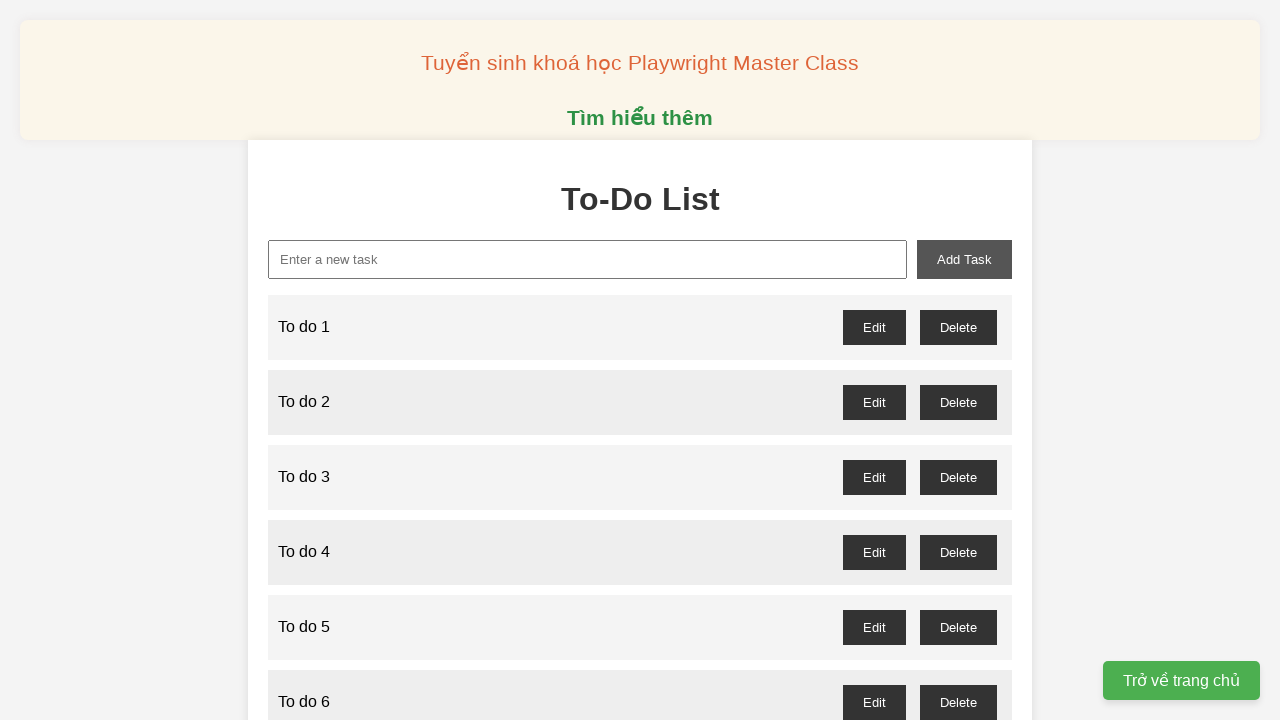

Filled new task input with 'To do 86' on xpath=//input[@id='new-task']
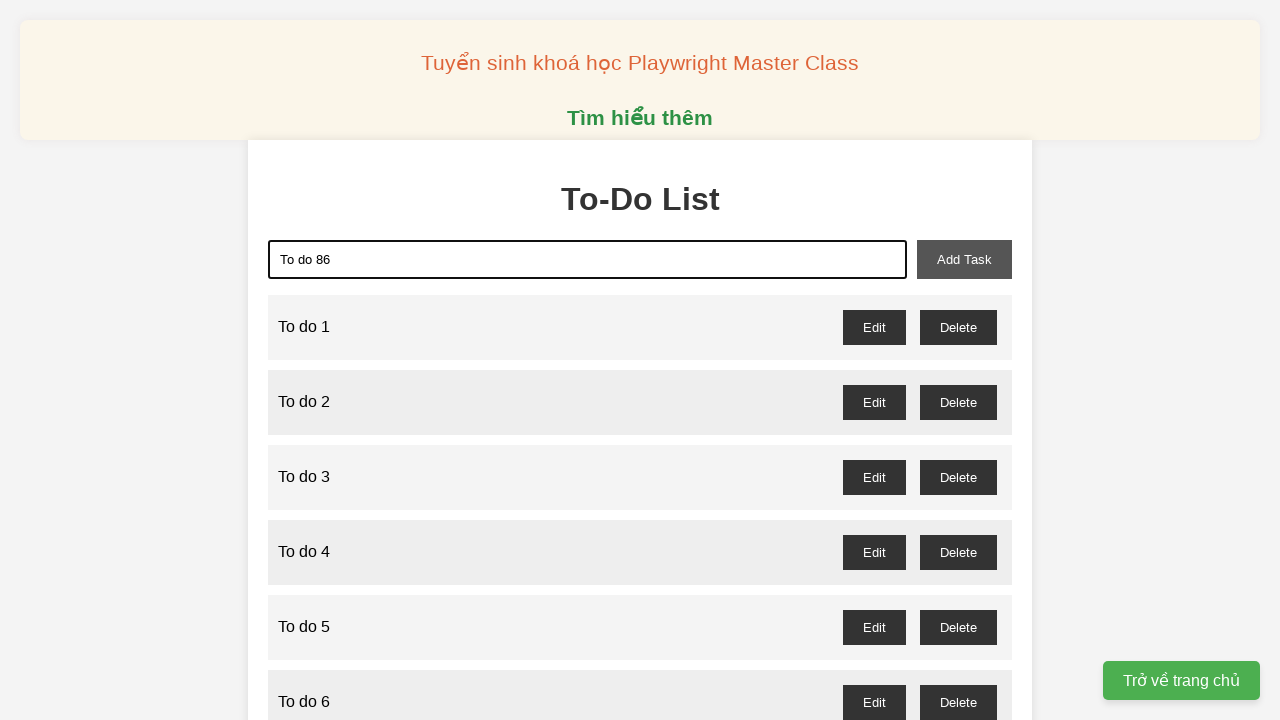

Clicked add task button for task 86 at (964, 259) on xpath=//button[@id='add-task']
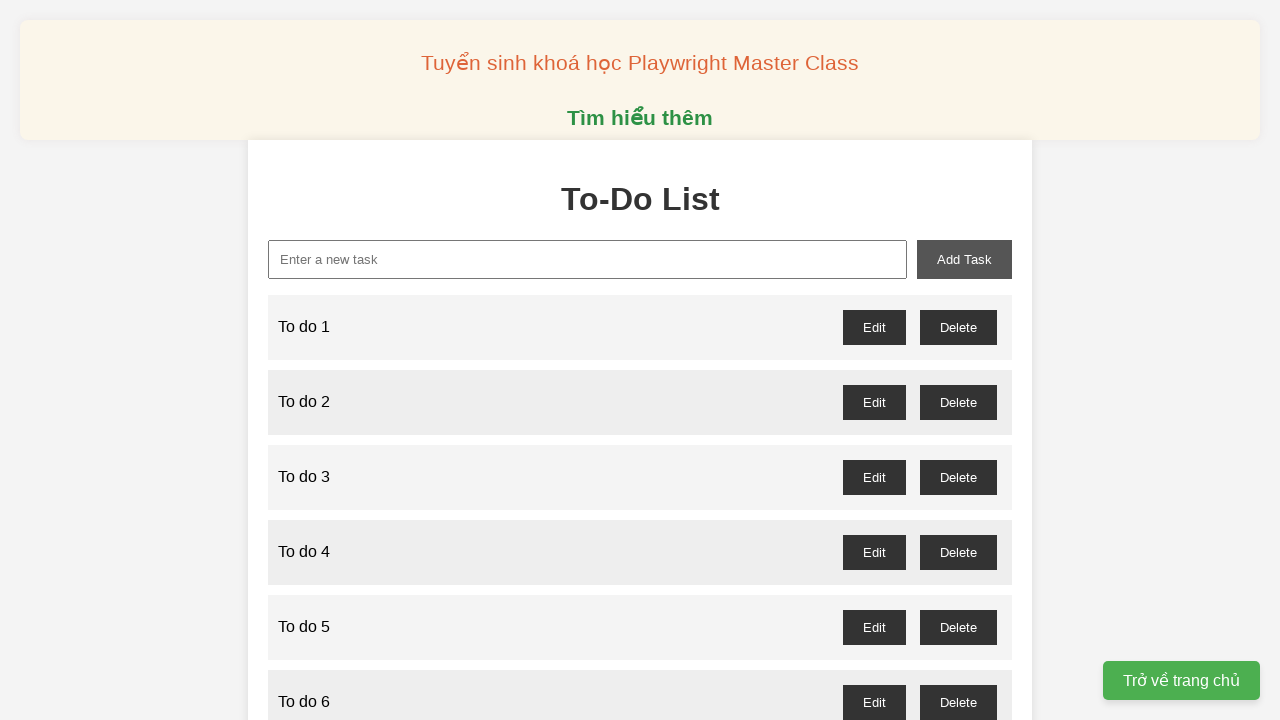

Filled new task input with 'To do 87' on xpath=//input[@id='new-task']
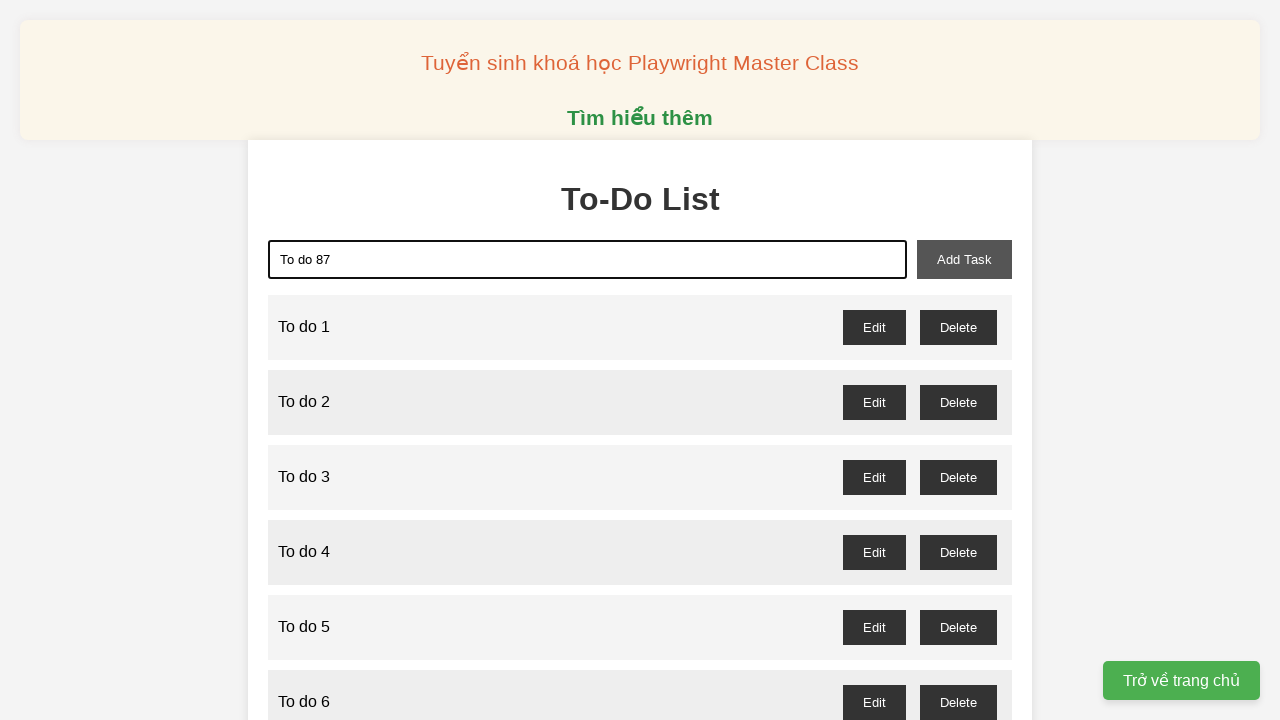

Clicked add task button for task 87 at (964, 259) on xpath=//button[@id='add-task']
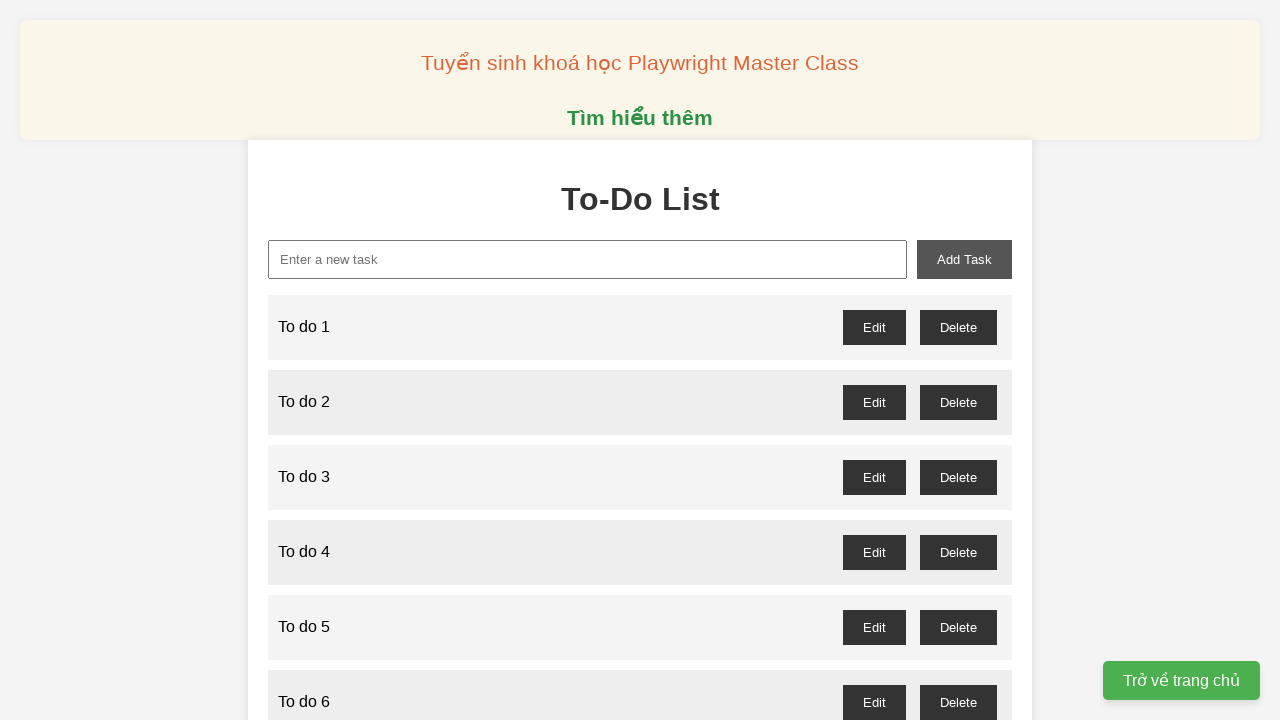

Filled new task input with 'To do 88' on xpath=//input[@id='new-task']
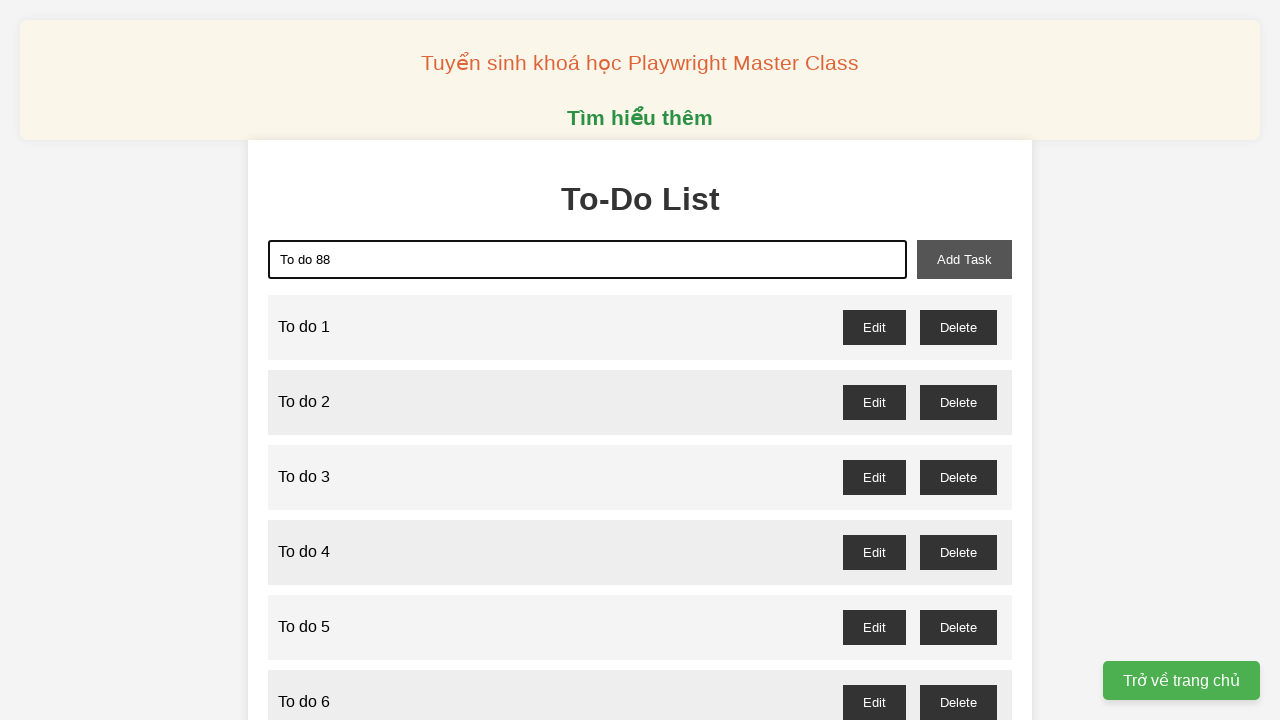

Clicked add task button for task 88 at (964, 259) on xpath=//button[@id='add-task']
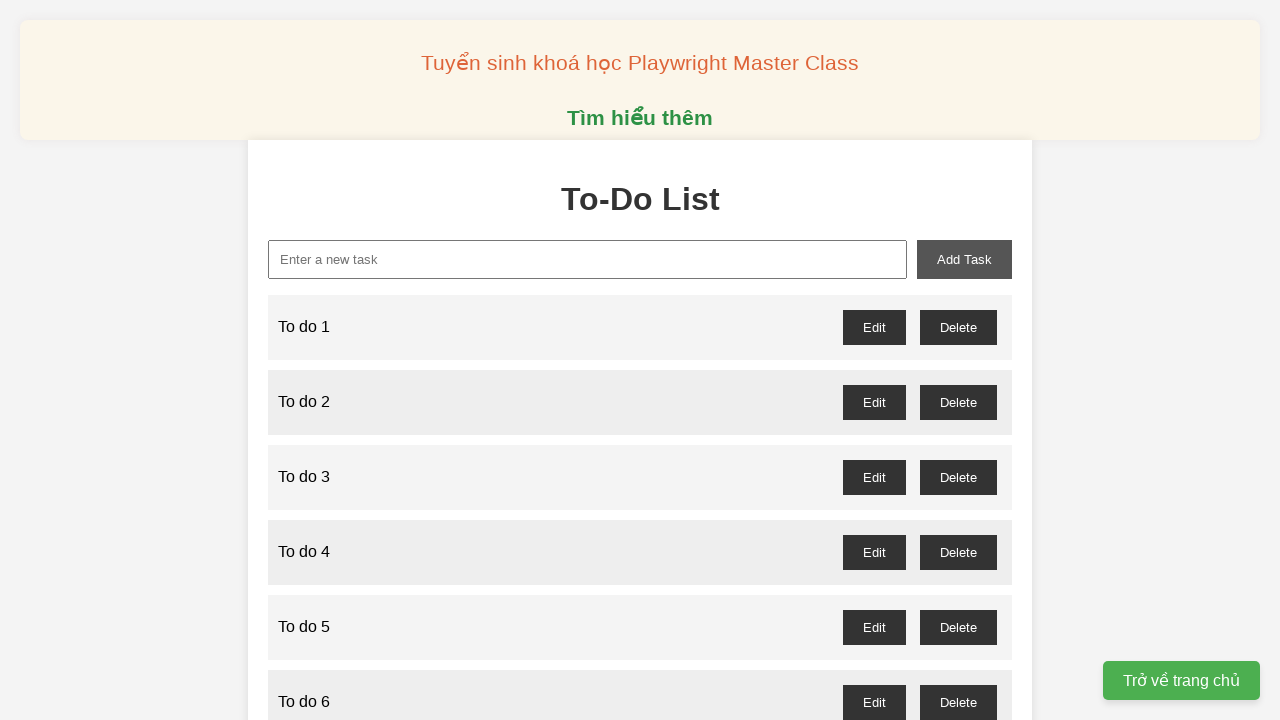

Filled new task input with 'To do 89' on xpath=//input[@id='new-task']
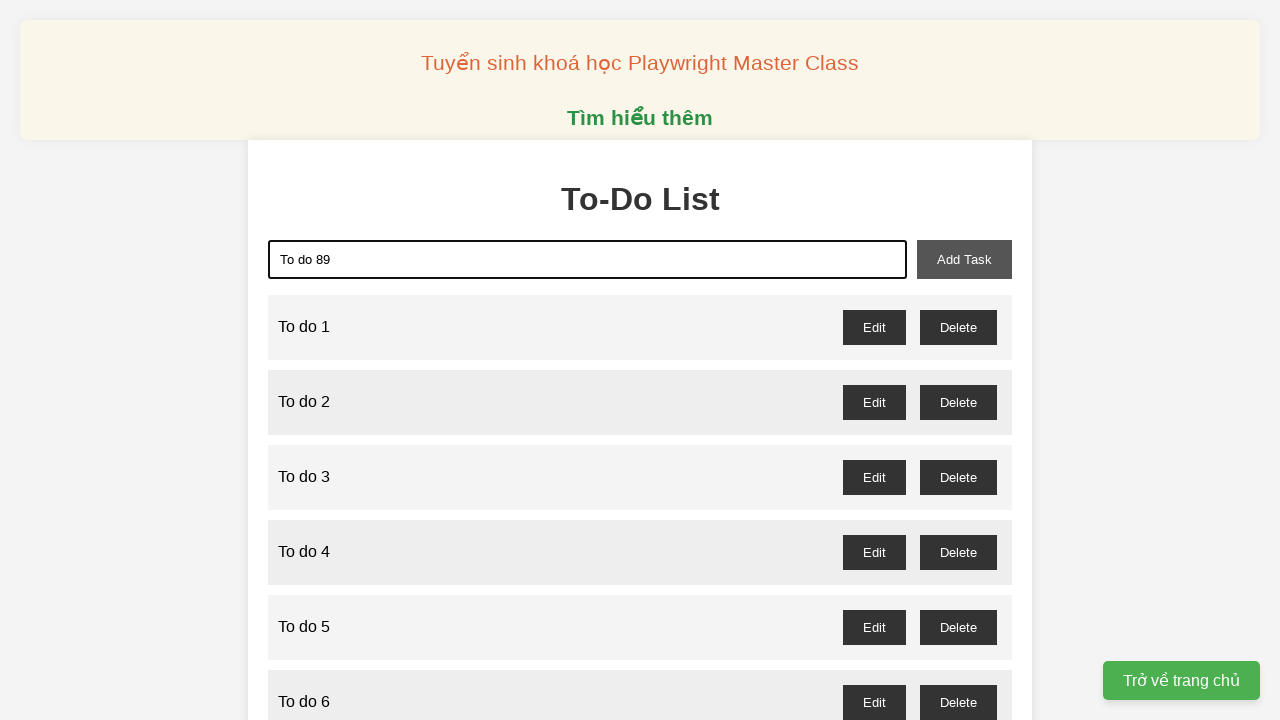

Clicked add task button for task 89 at (964, 259) on xpath=//button[@id='add-task']
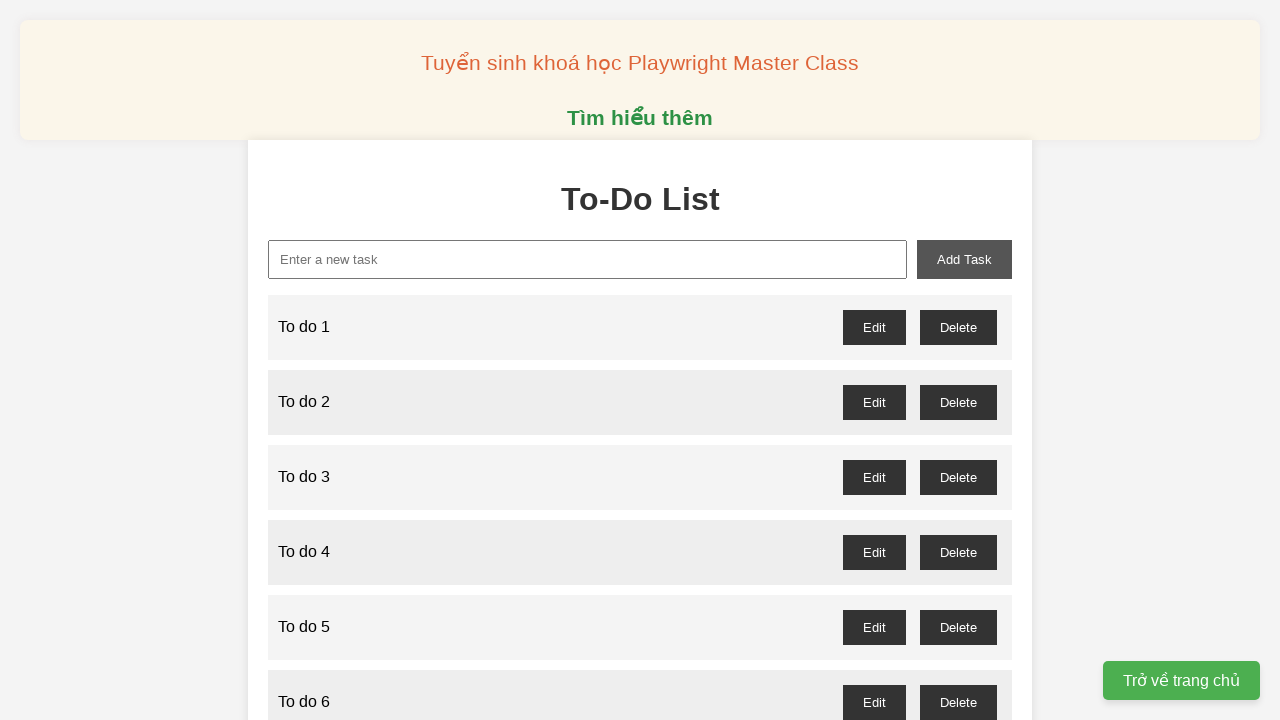

Filled new task input with 'To do 90' on xpath=//input[@id='new-task']
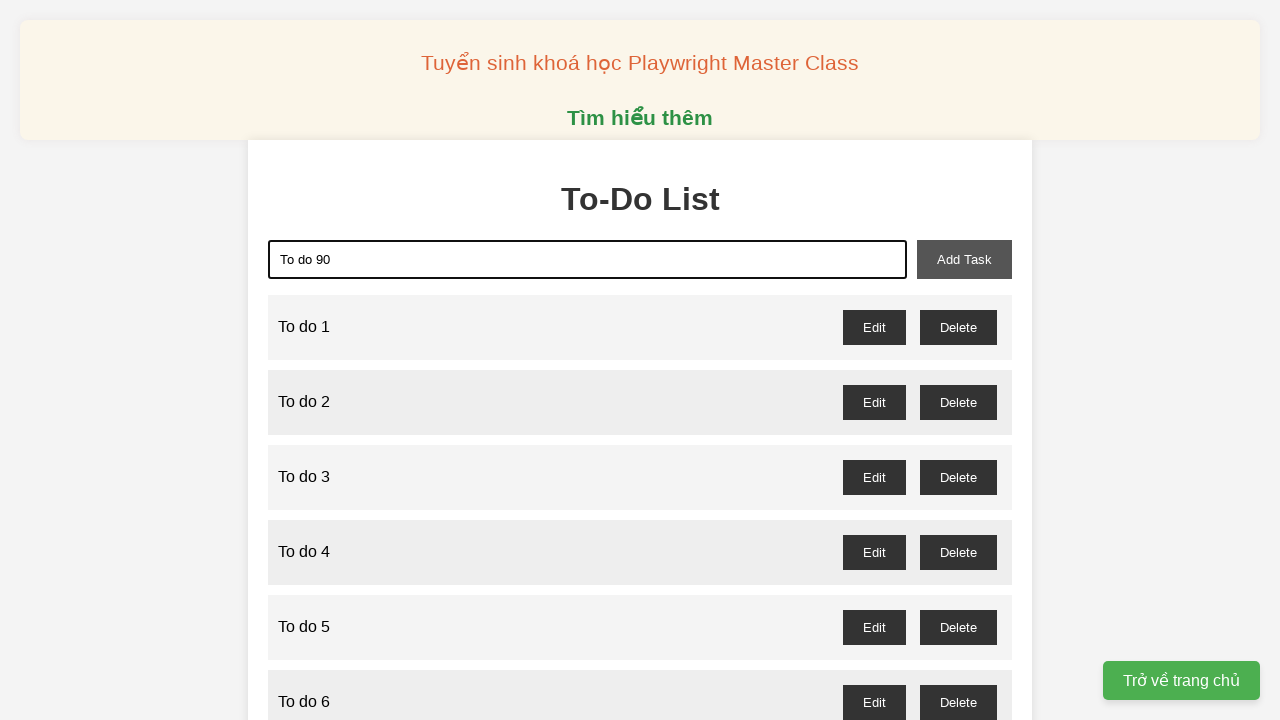

Clicked add task button for task 90 at (964, 259) on xpath=//button[@id='add-task']
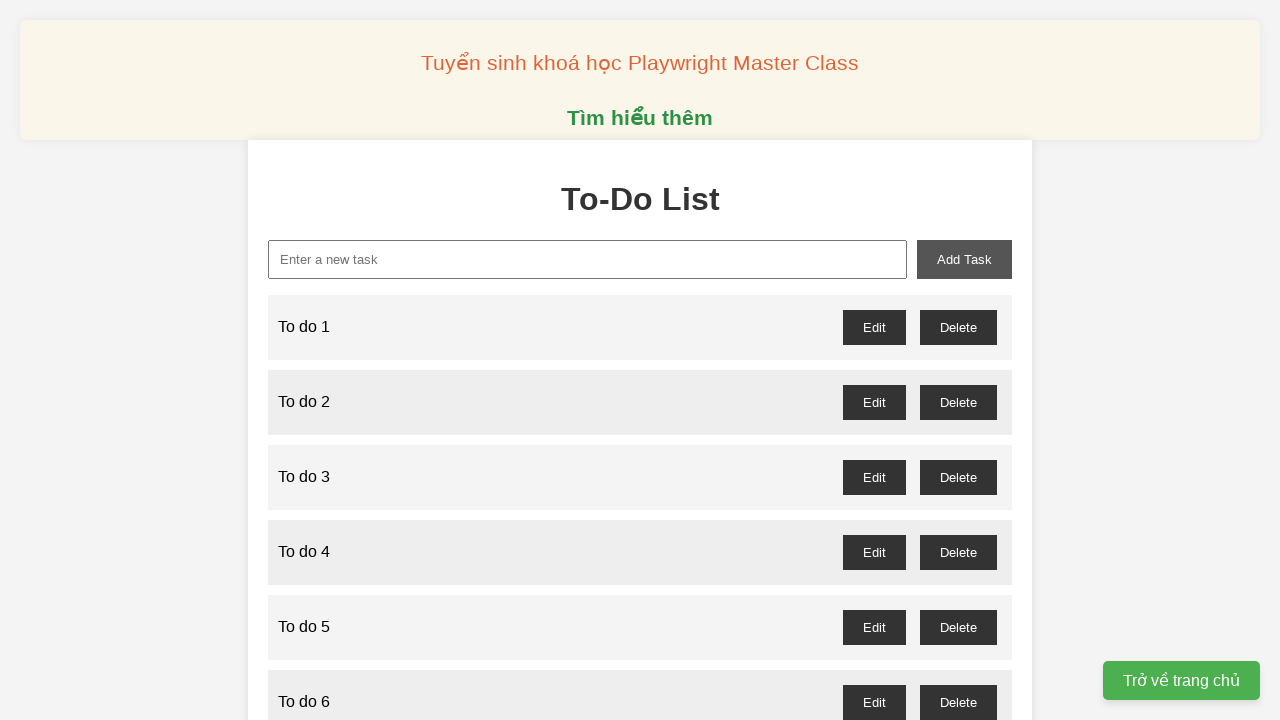

Filled new task input with 'To do 91' on xpath=//input[@id='new-task']
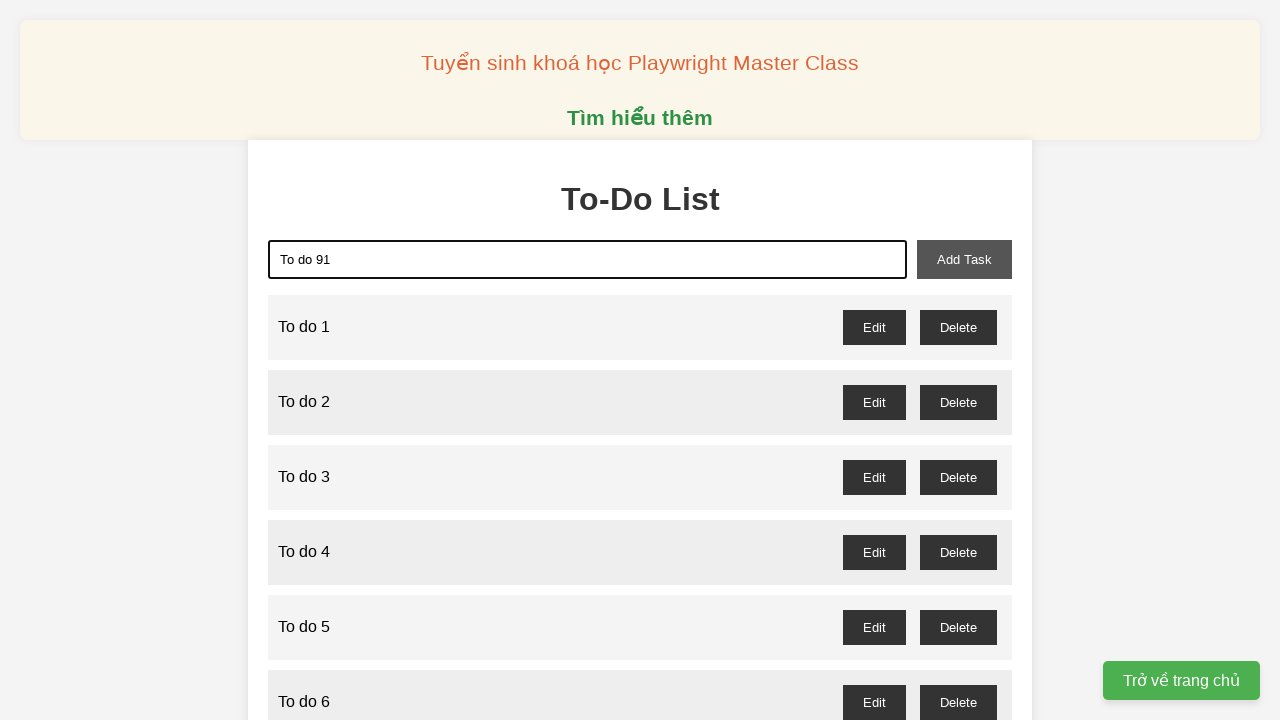

Clicked add task button for task 91 at (964, 259) on xpath=//button[@id='add-task']
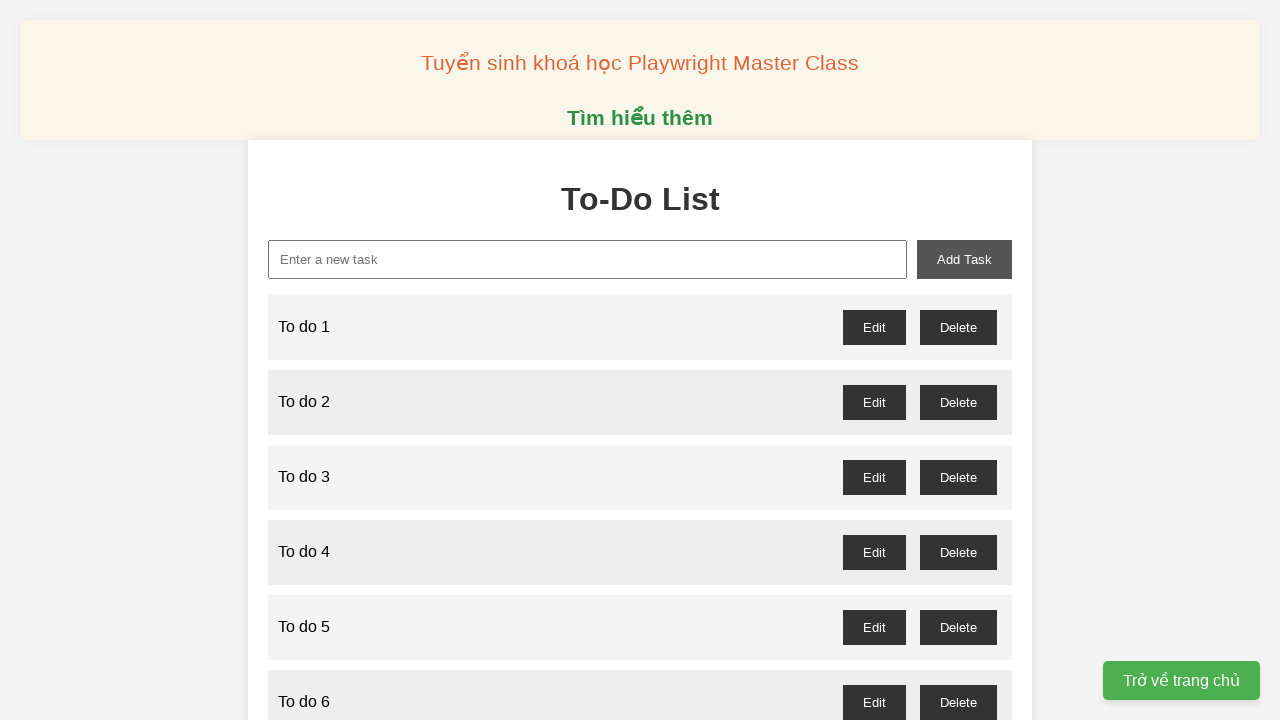

Filled new task input with 'To do 92' on xpath=//input[@id='new-task']
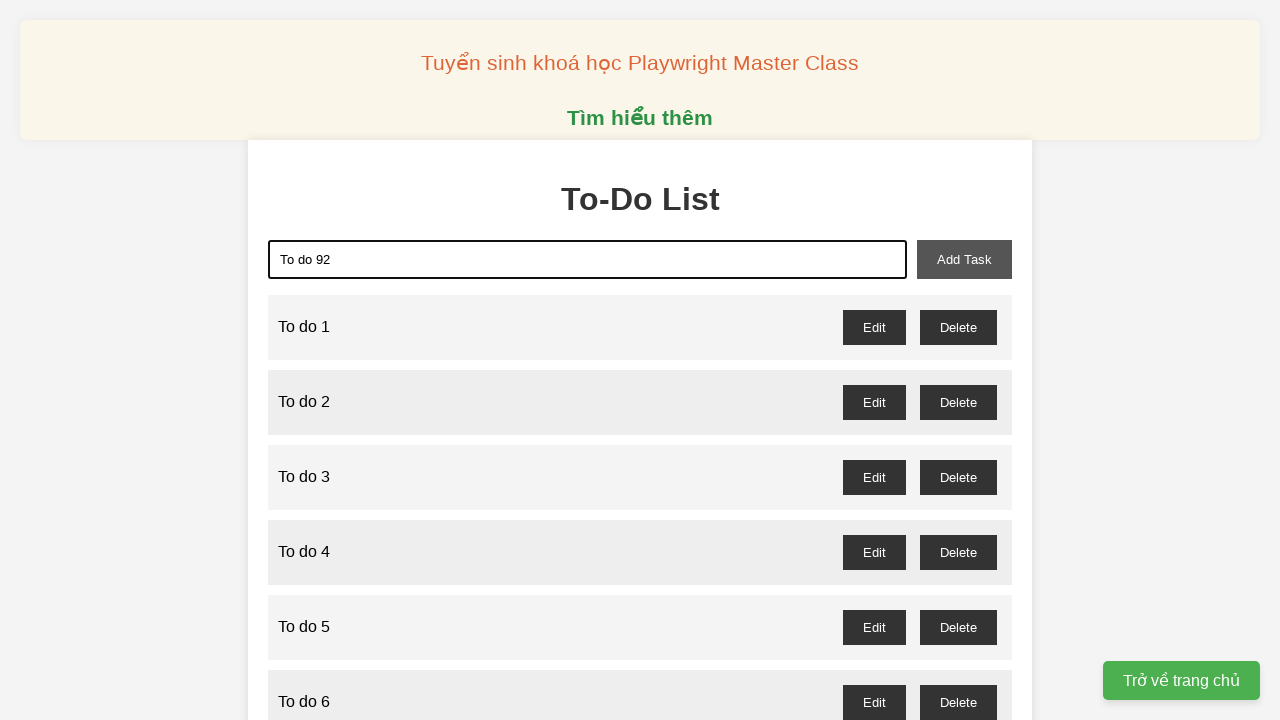

Clicked add task button for task 92 at (964, 259) on xpath=//button[@id='add-task']
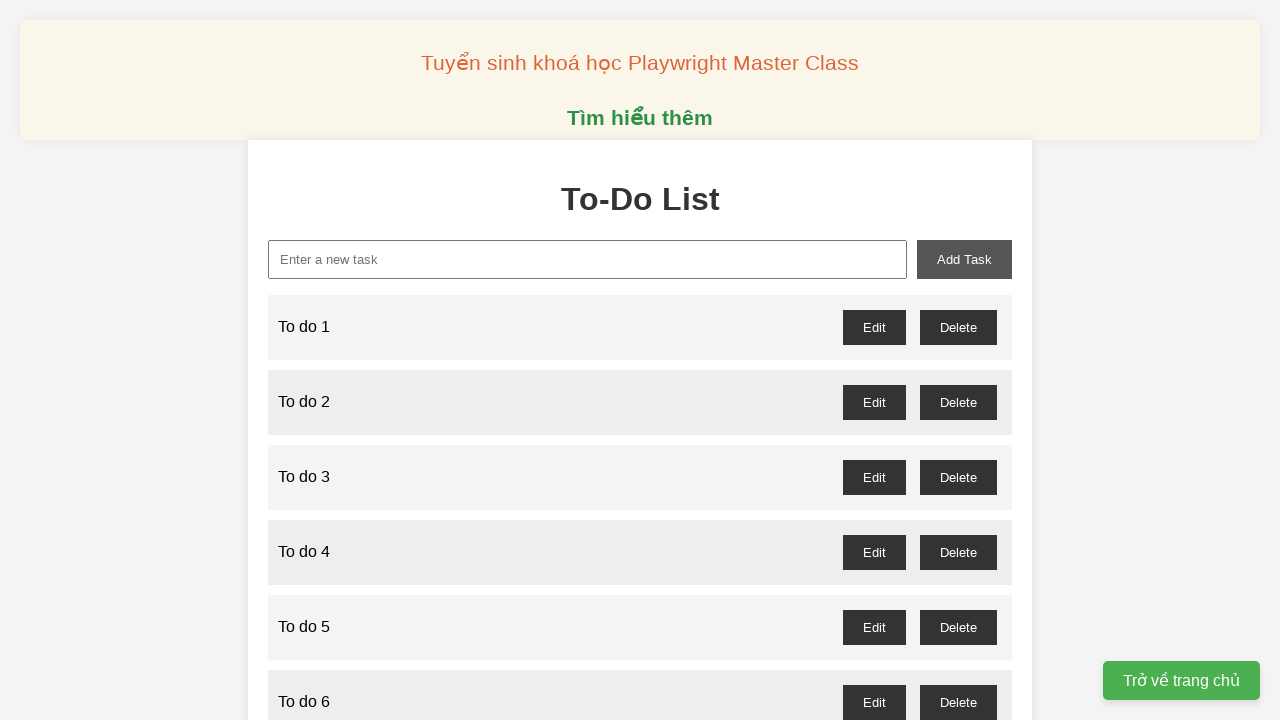

Filled new task input with 'To do 93' on xpath=//input[@id='new-task']
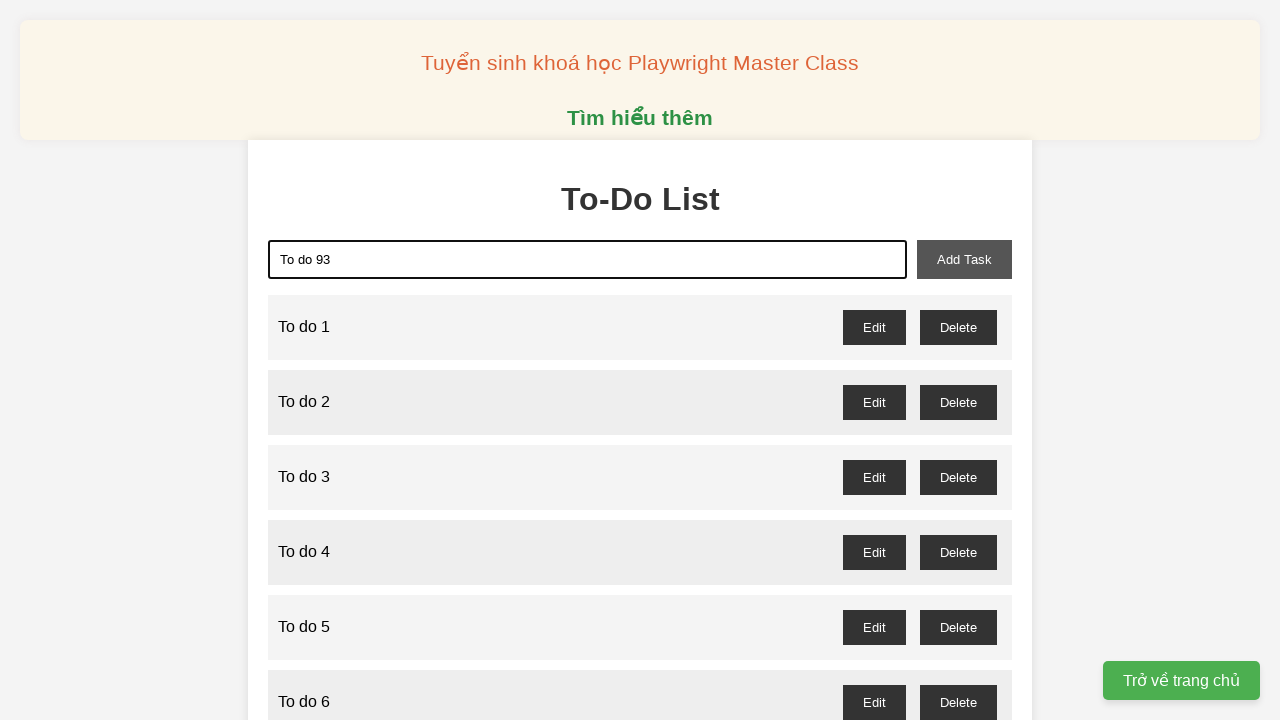

Clicked add task button for task 93 at (964, 259) on xpath=//button[@id='add-task']
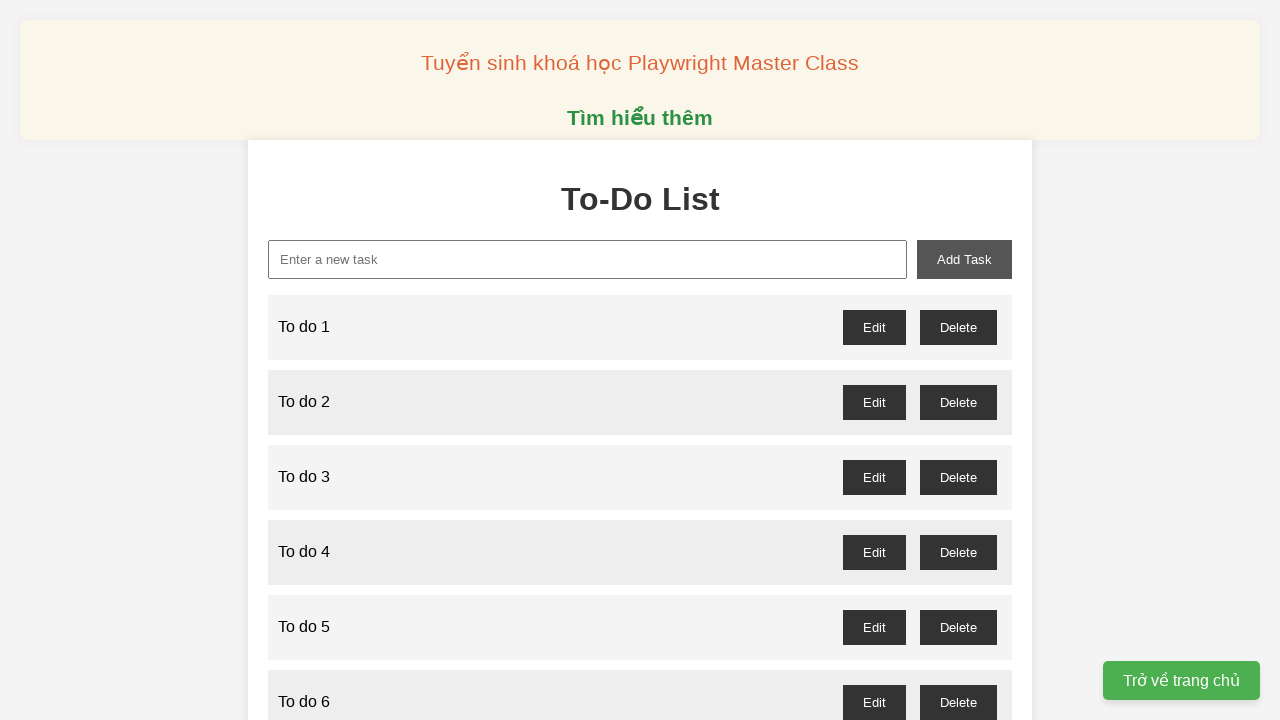

Filled new task input with 'To do 94' on xpath=//input[@id='new-task']
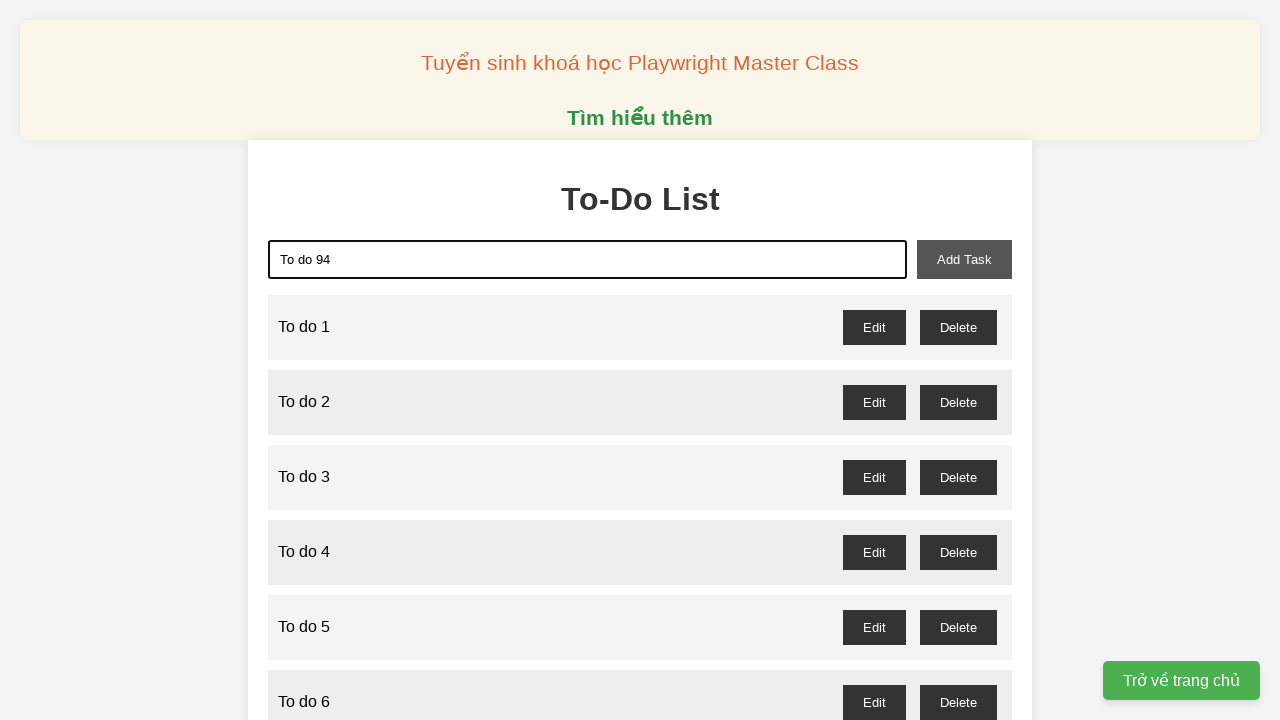

Clicked add task button for task 94 at (964, 259) on xpath=//button[@id='add-task']
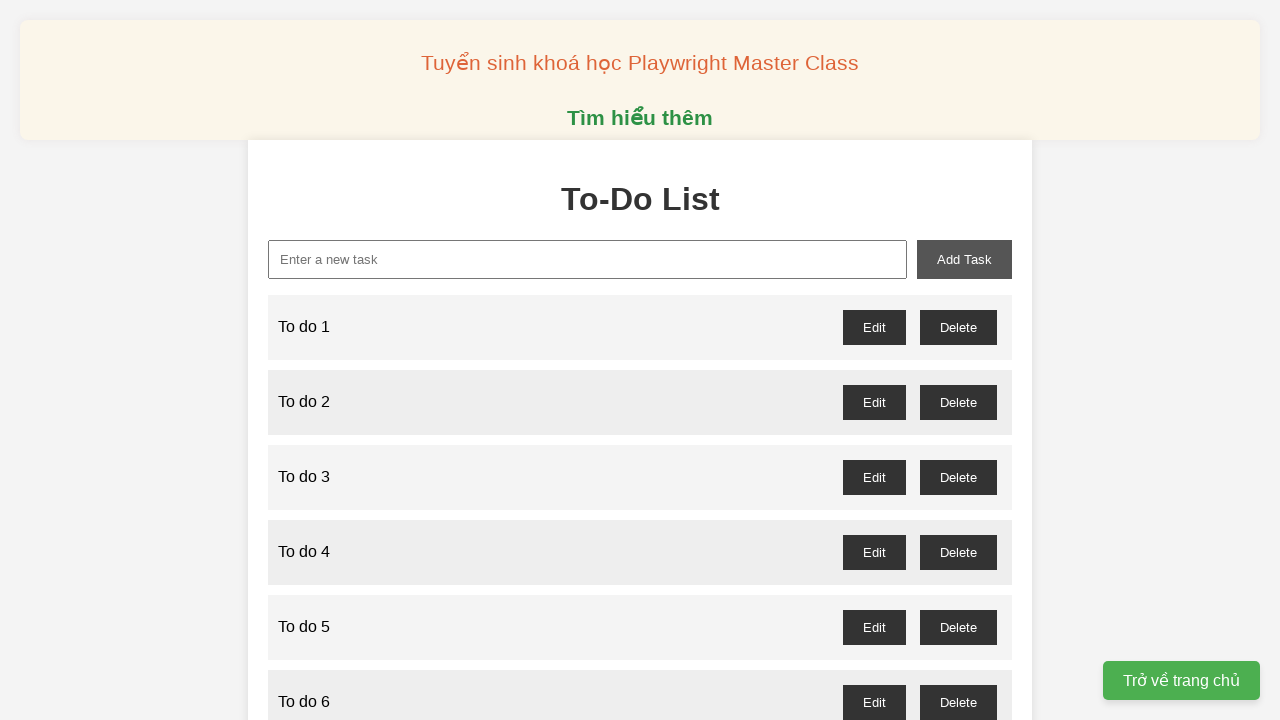

Filled new task input with 'To do 95' on xpath=//input[@id='new-task']
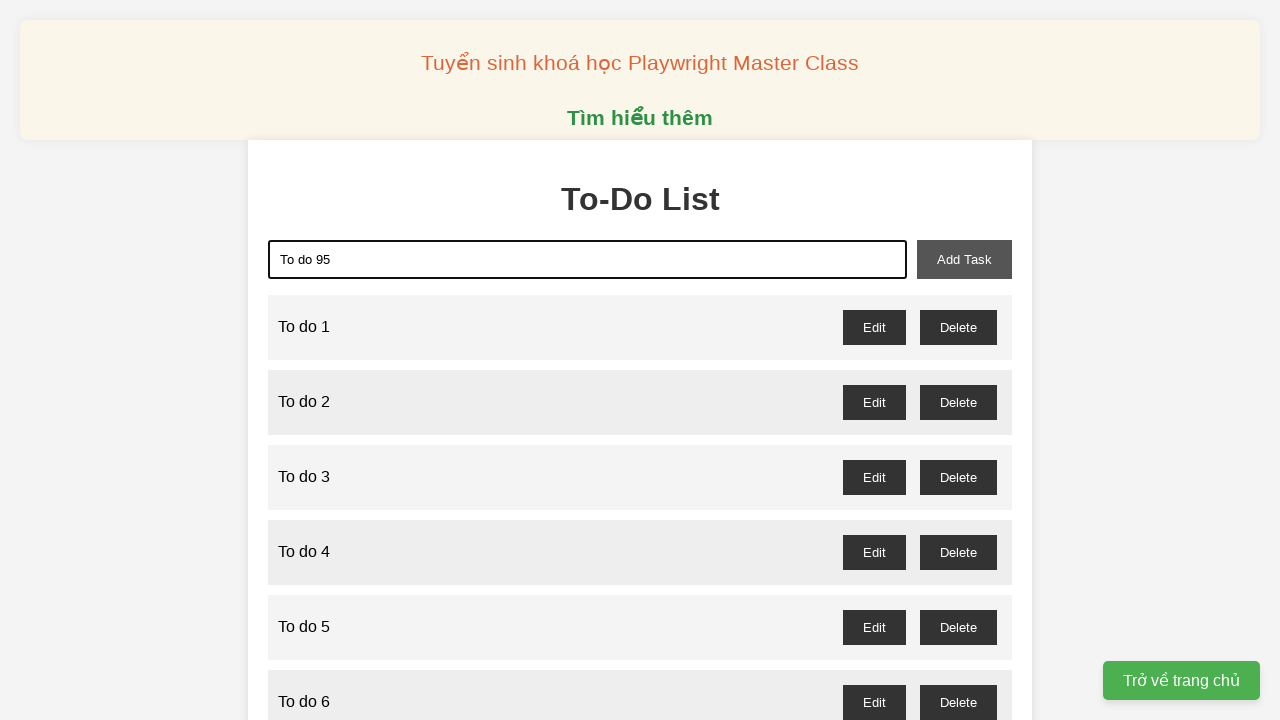

Clicked add task button for task 95 at (964, 259) on xpath=//button[@id='add-task']
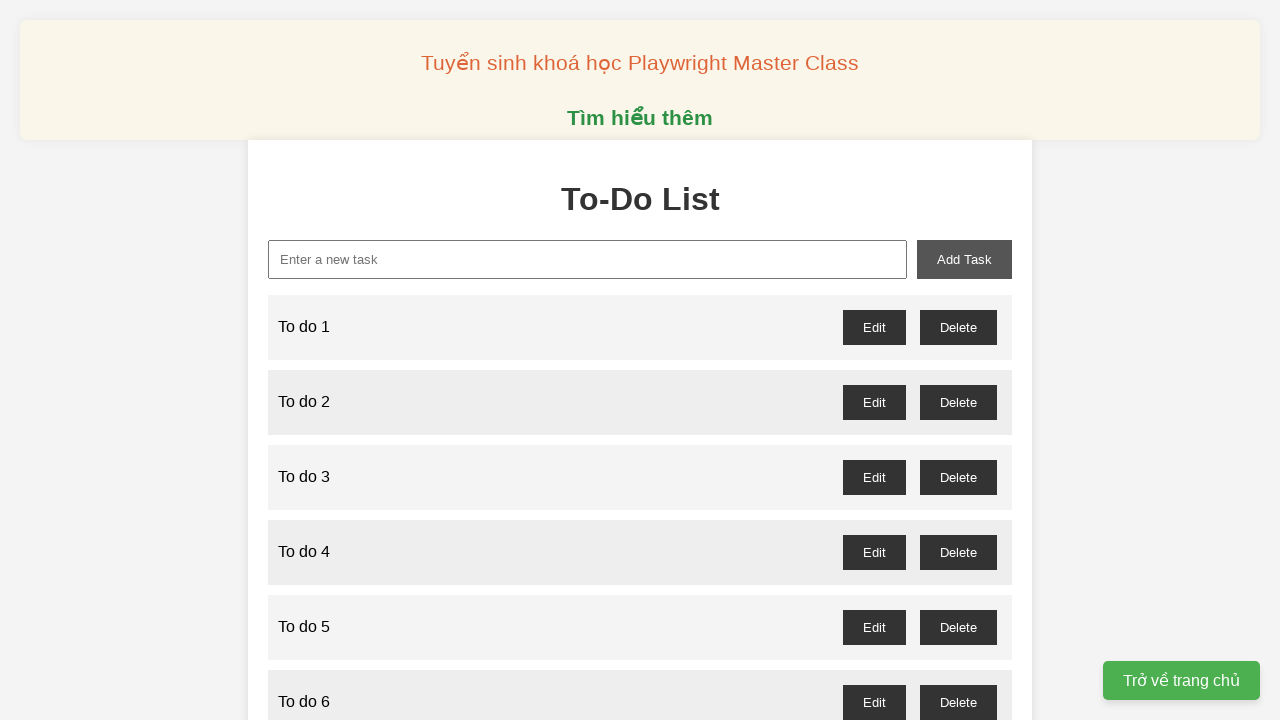

Filled new task input with 'To do 96' on xpath=//input[@id='new-task']
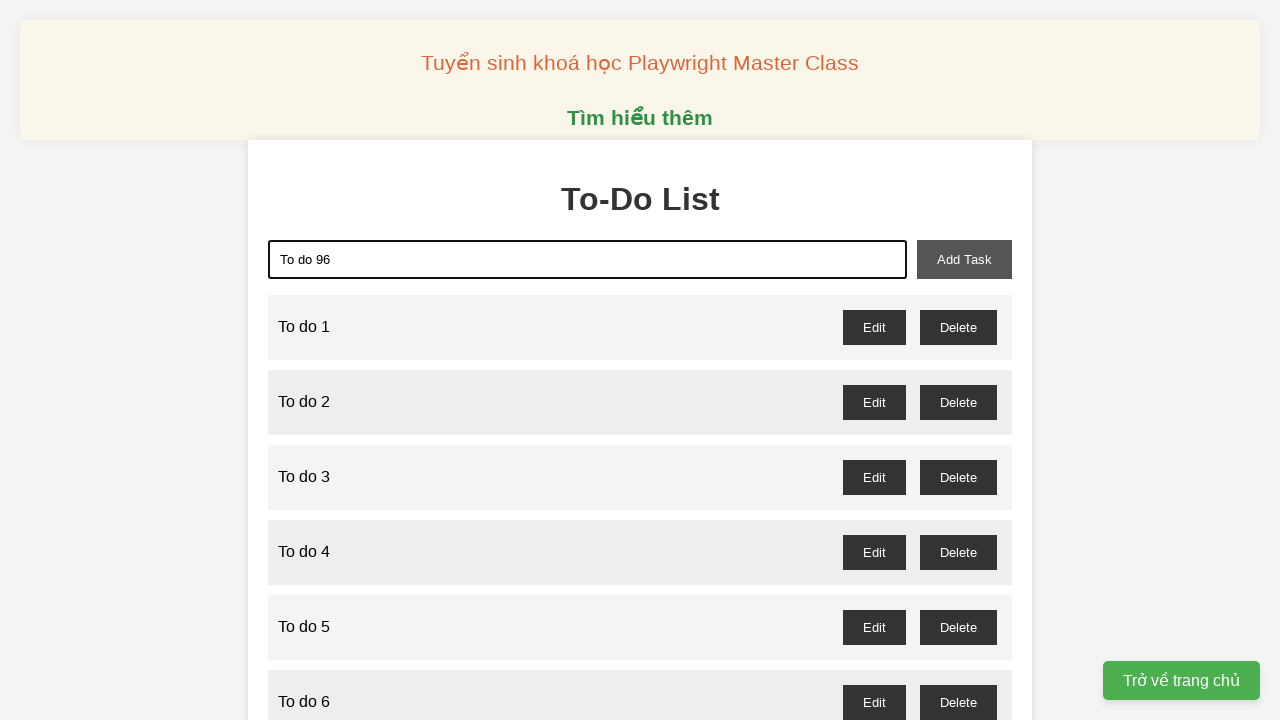

Clicked add task button for task 96 at (964, 259) on xpath=//button[@id='add-task']
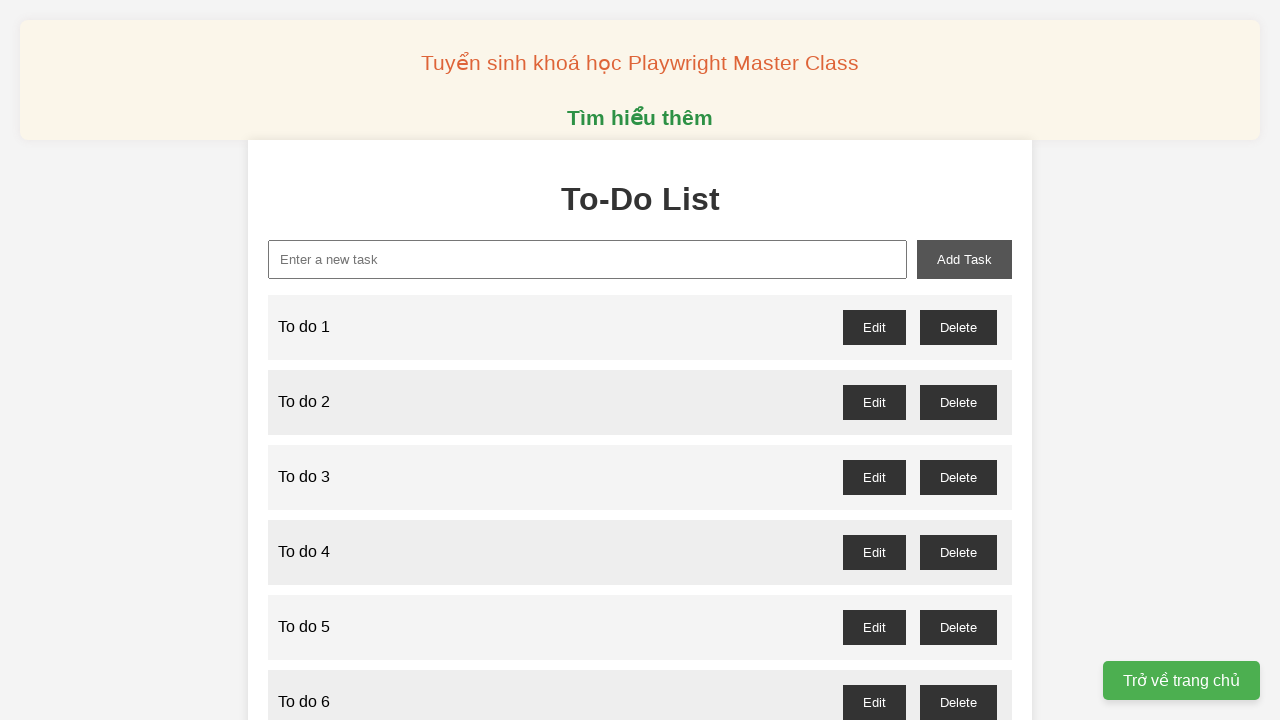

Filled new task input with 'To do 97' on xpath=//input[@id='new-task']
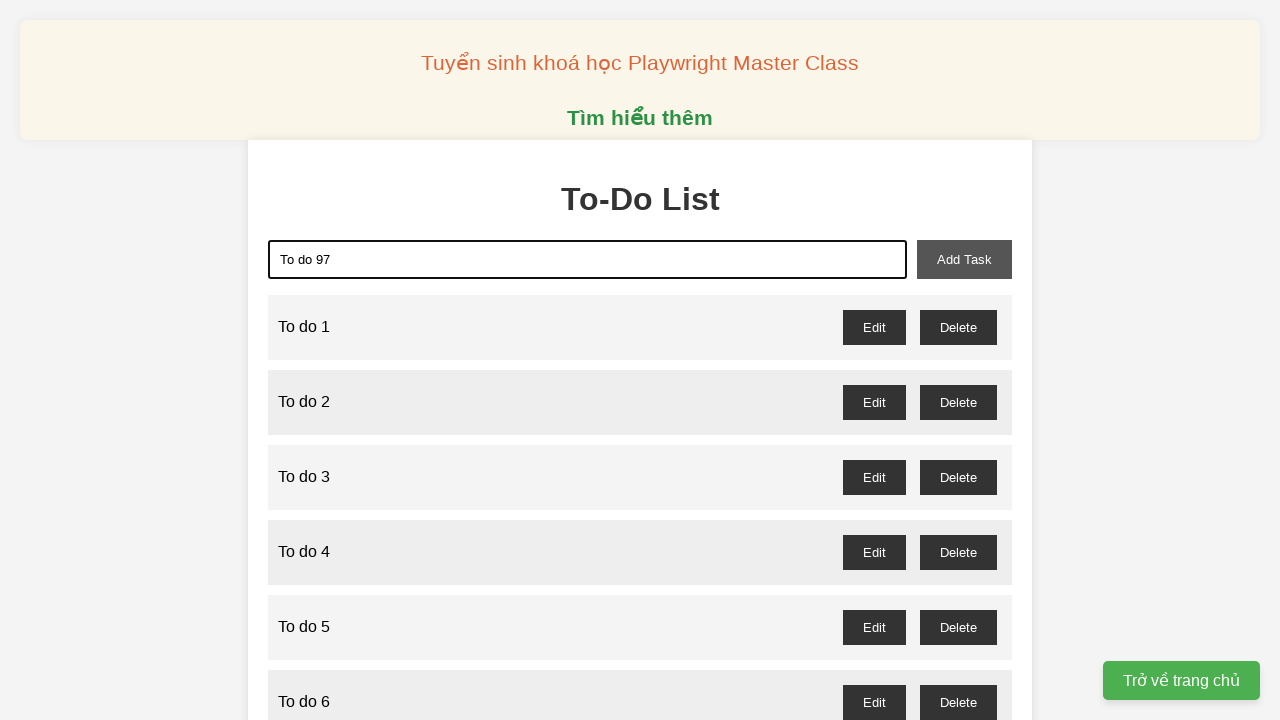

Clicked add task button for task 97 at (964, 259) on xpath=//button[@id='add-task']
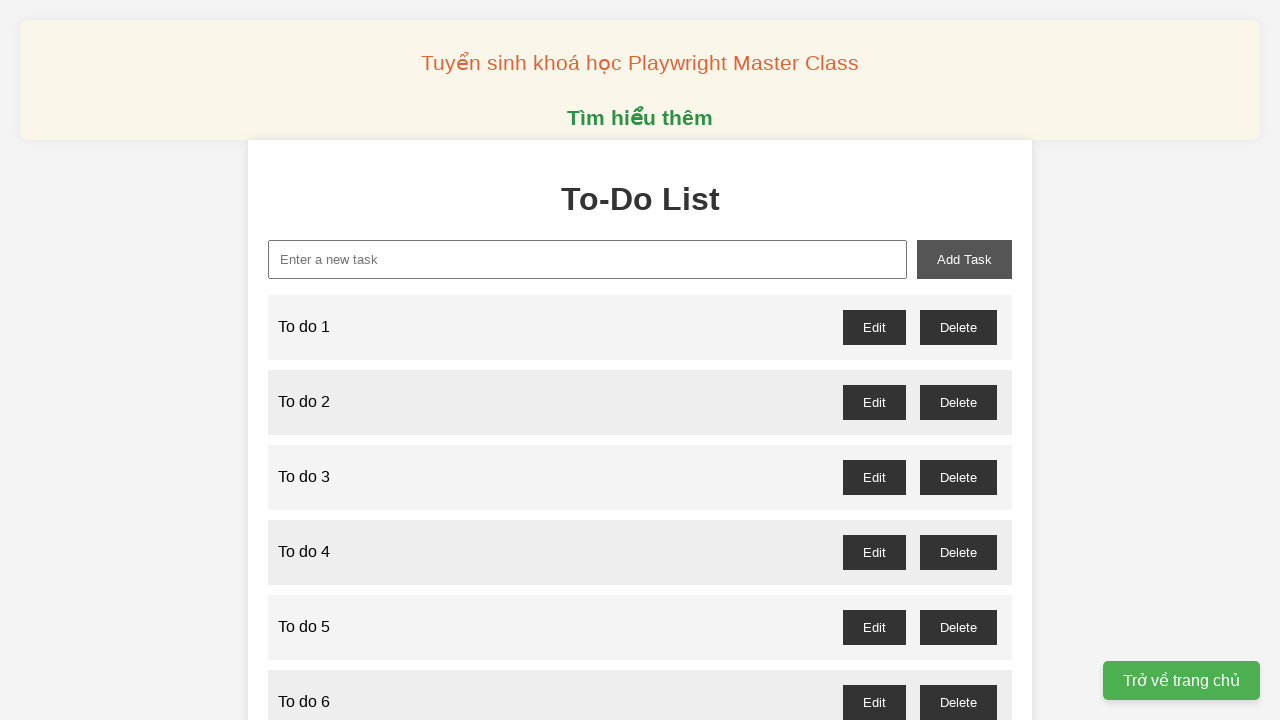

Filled new task input with 'To do 98' on xpath=//input[@id='new-task']
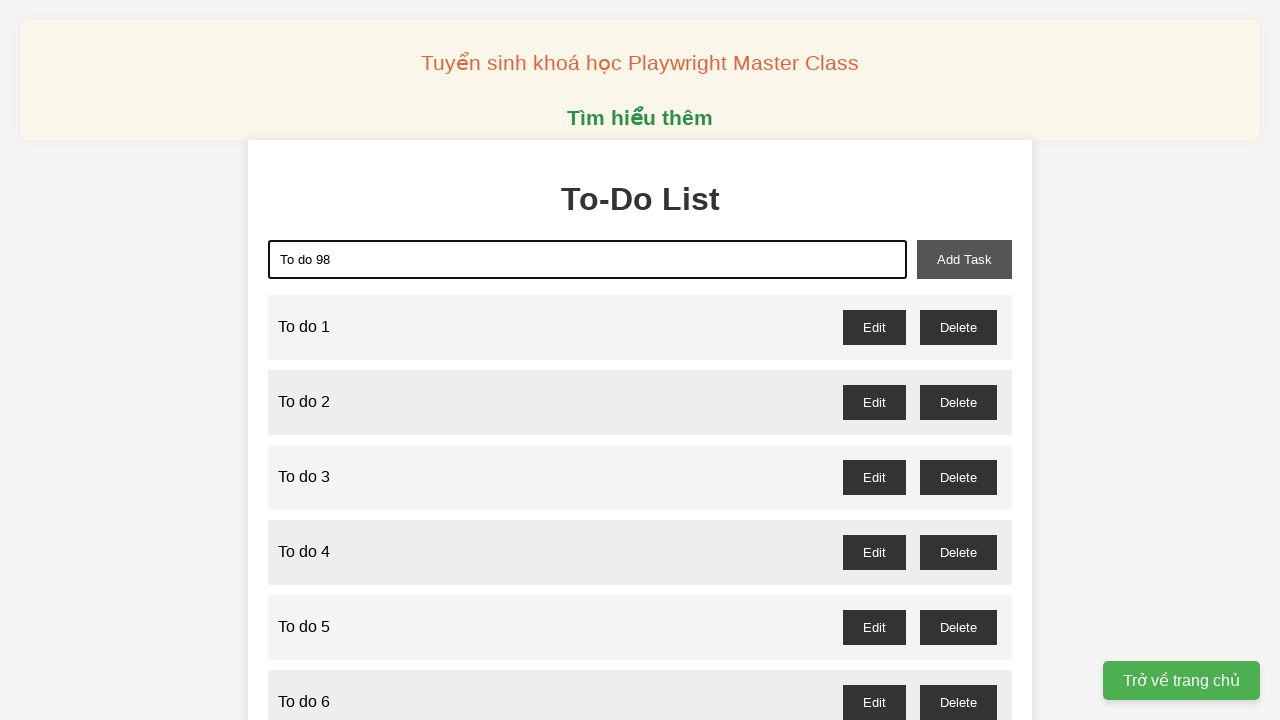

Clicked add task button for task 98 at (964, 259) on xpath=//button[@id='add-task']
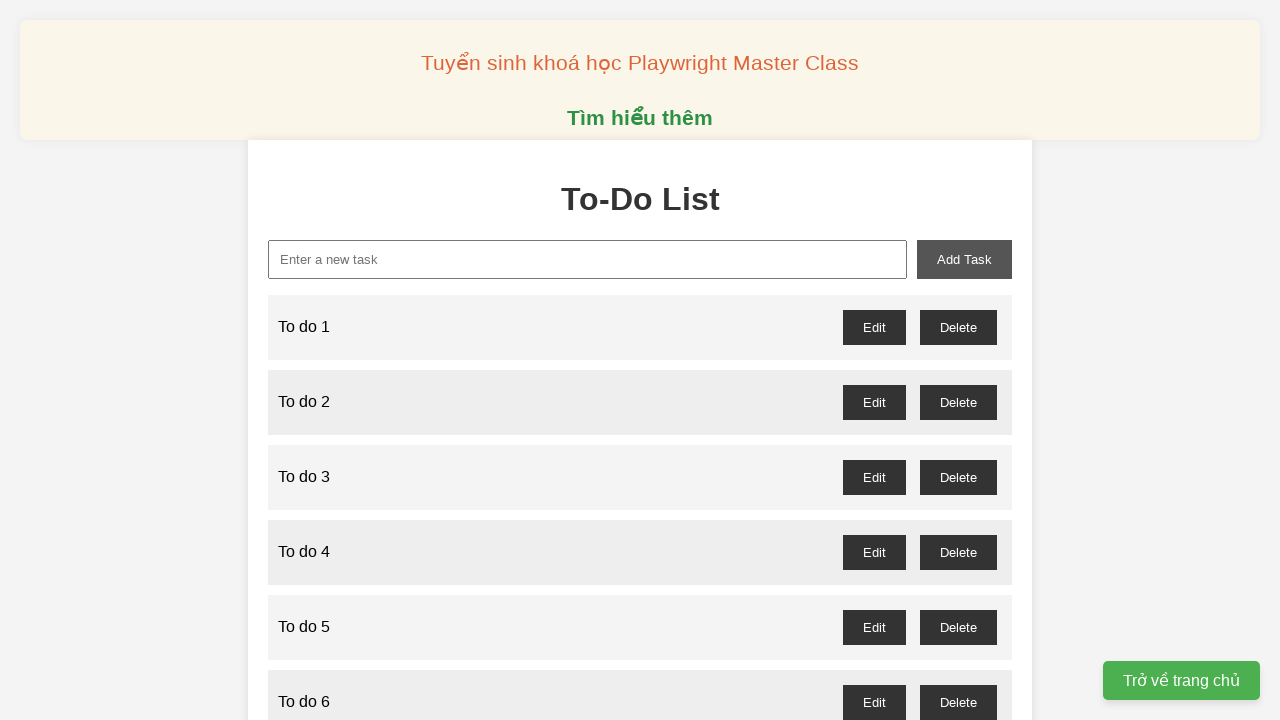

Filled new task input with 'To do 99' on xpath=//input[@id='new-task']
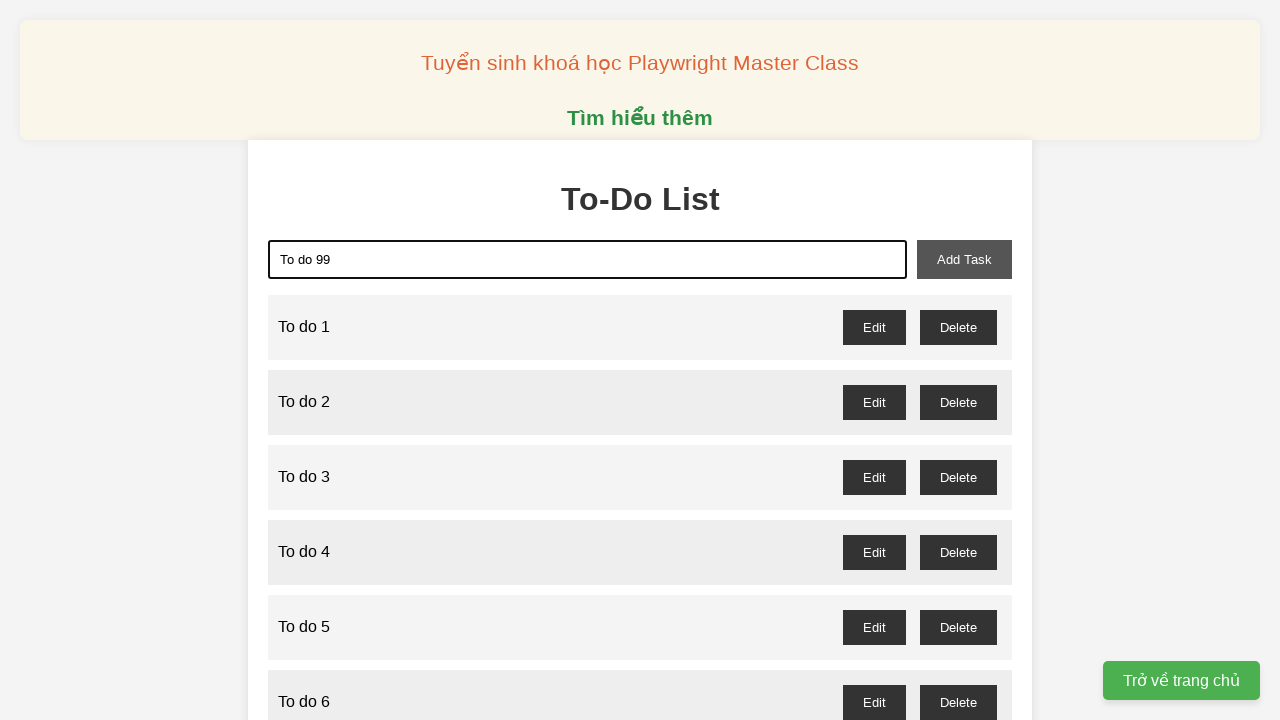

Clicked add task button for task 99 at (964, 259) on xpath=//button[@id='add-task']
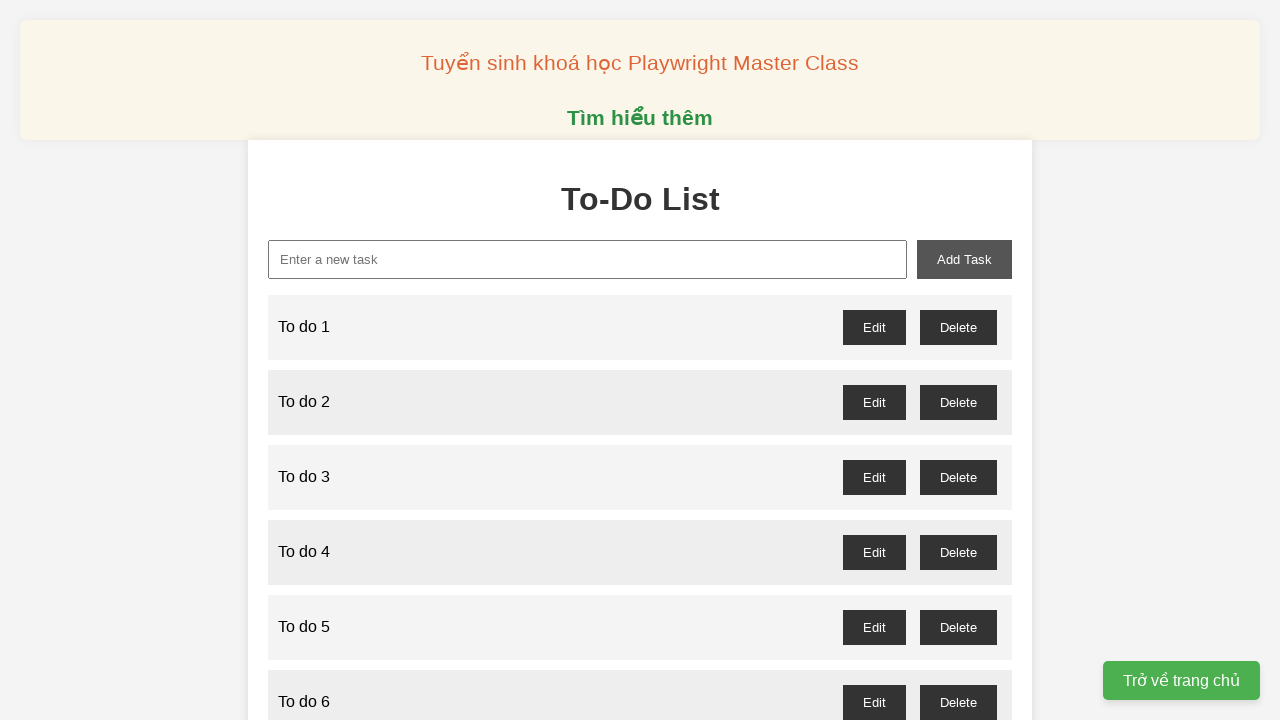

Filled new task input with 'To do 100' on xpath=//input[@id='new-task']
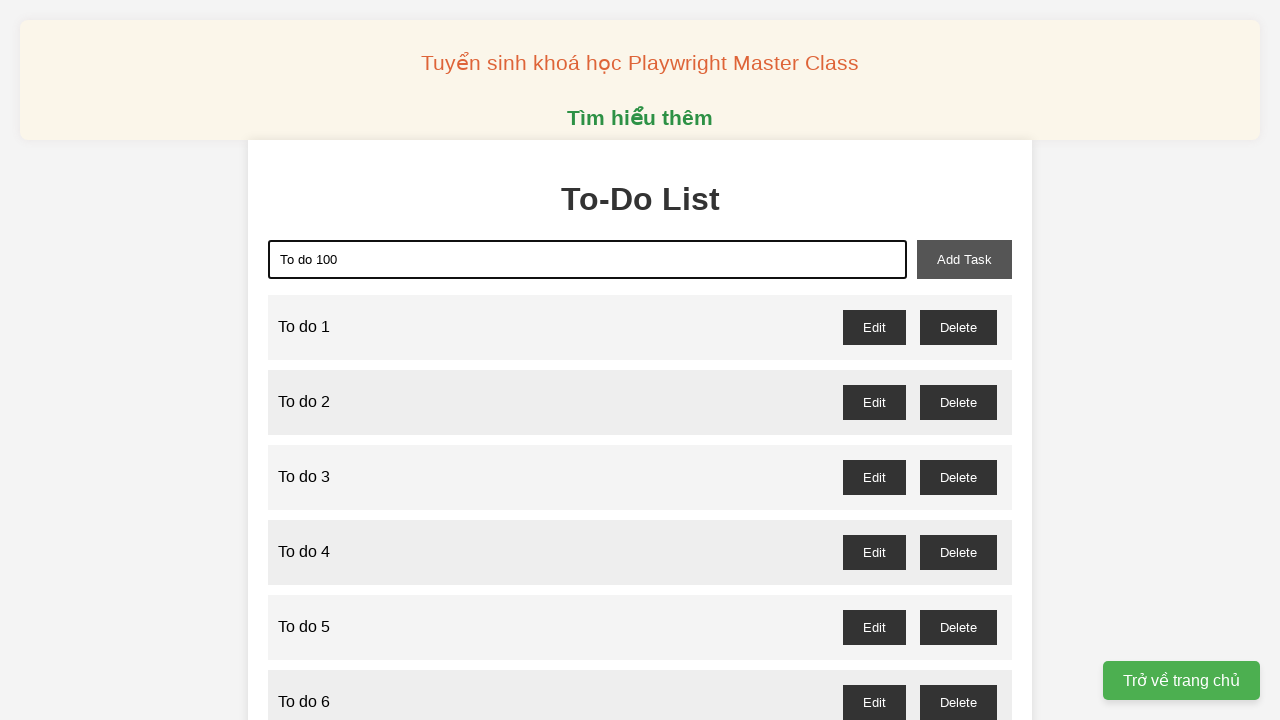

Clicked add task button for task 100 at (964, 259) on xpath=//button[@id='add-task']
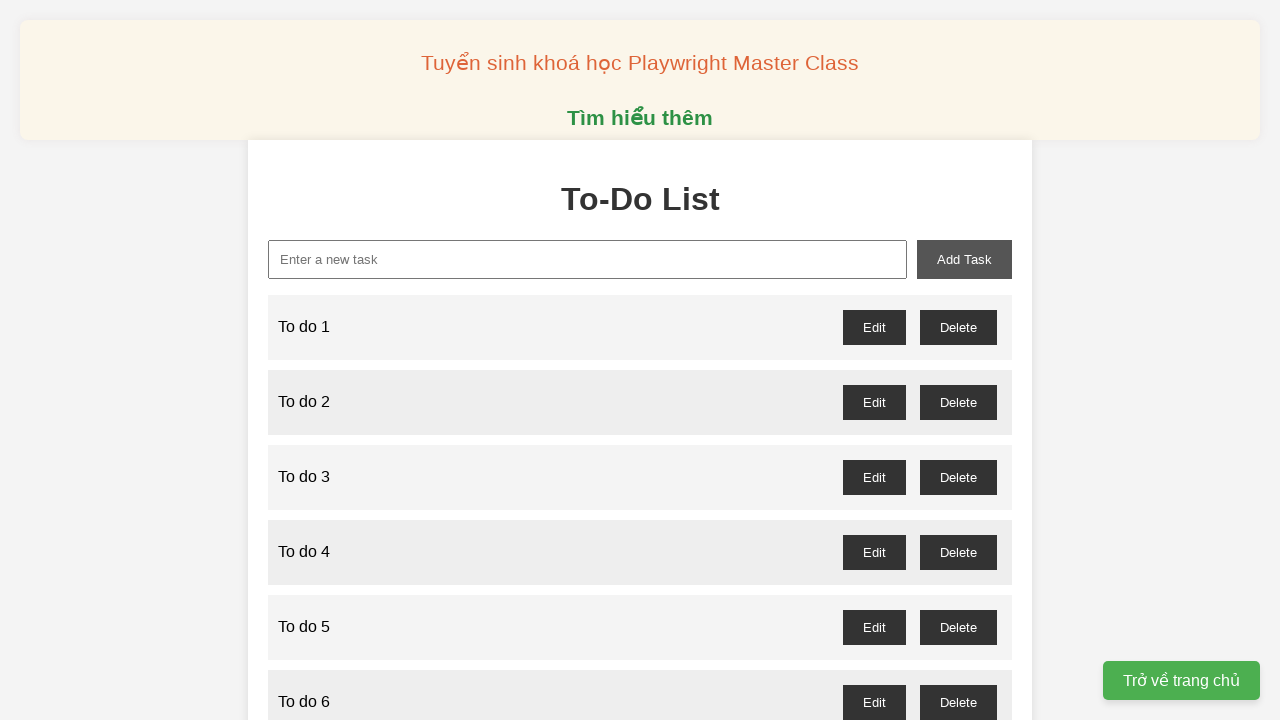

Clicked delete button for odd-numbered task 1, confirmation dialog accepted at (958, 327) on //button[@id='to-do-1-delete']
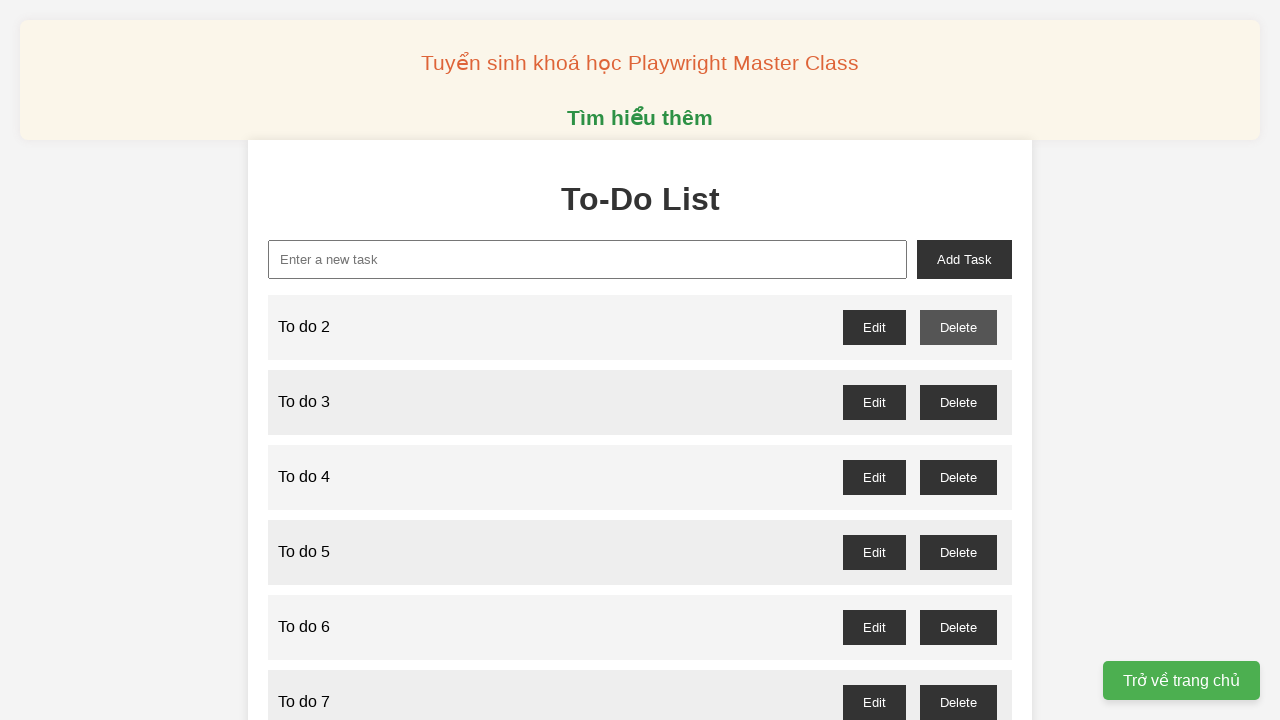

Clicked delete button for odd-numbered task 3, confirmation dialog accepted at (958, 402) on //button[@id='to-do-3-delete']
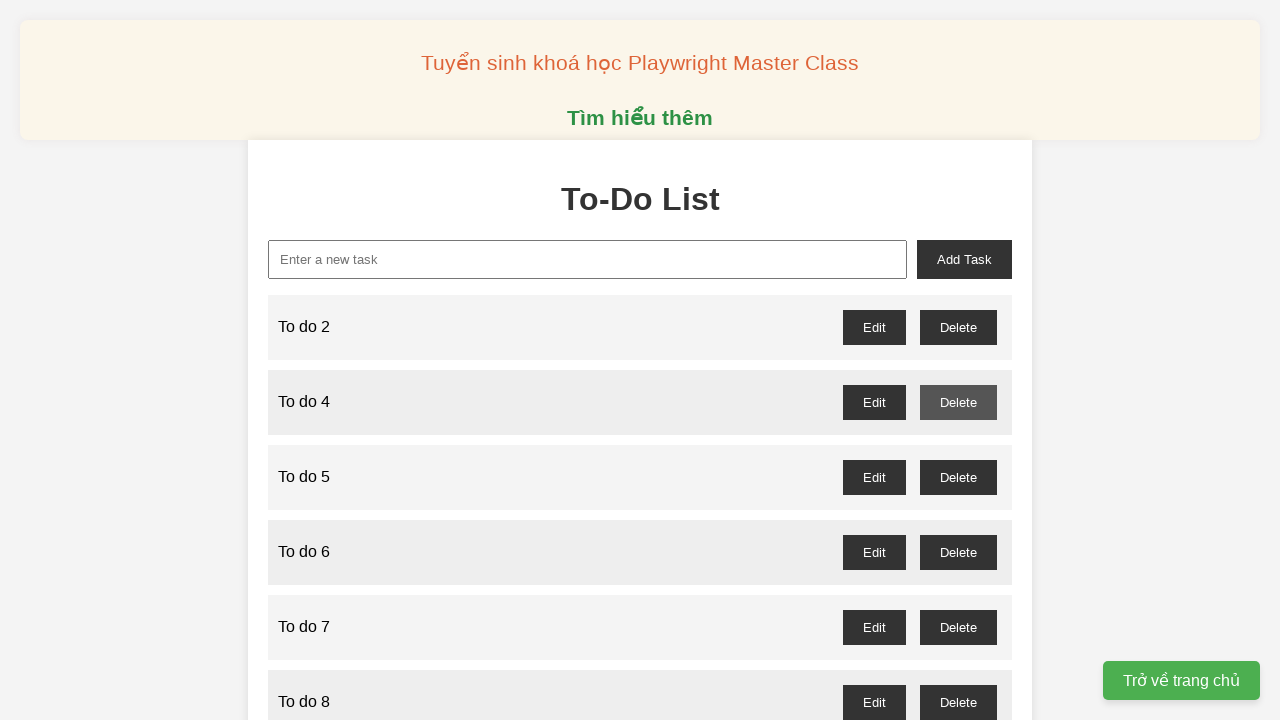

Clicked delete button for odd-numbered task 5, confirmation dialog accepted at (958, 477) on //button[@id='to-do-5-delete']
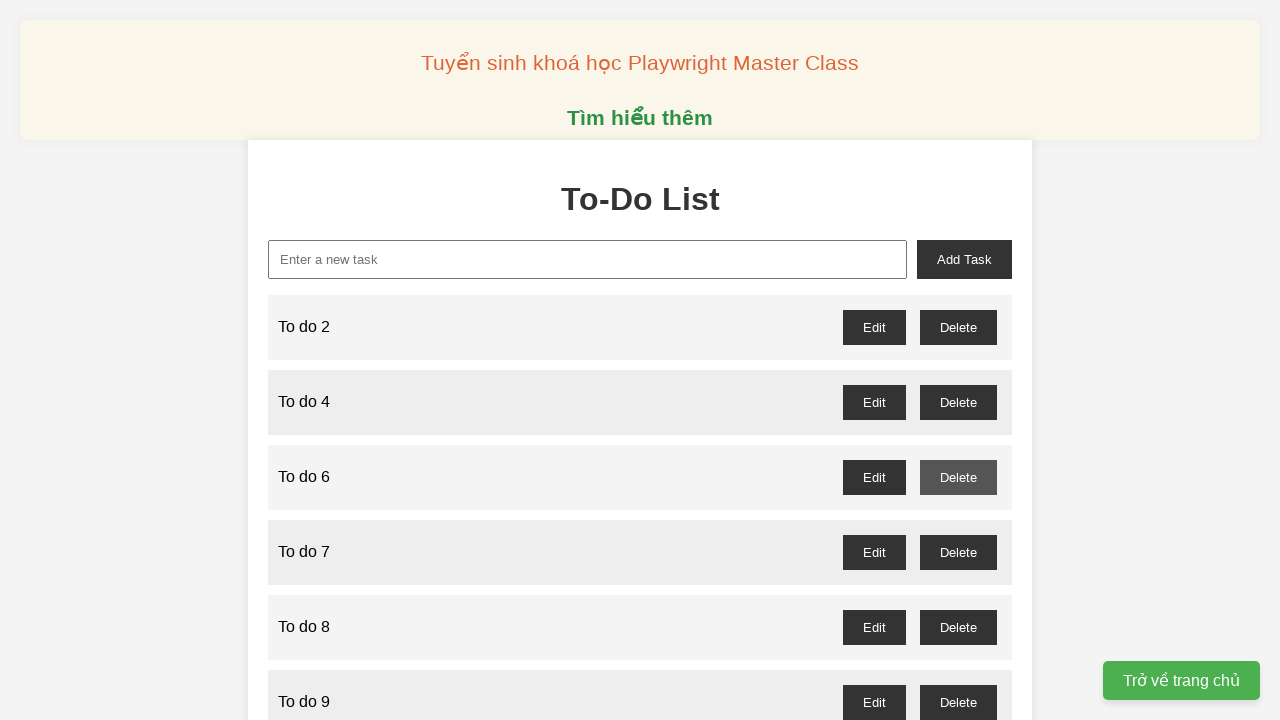

Clicked delete button for odd-numbered task 7, confirmation dialog accepted at (958, 552) on //button[@id='to-do-7-delete']
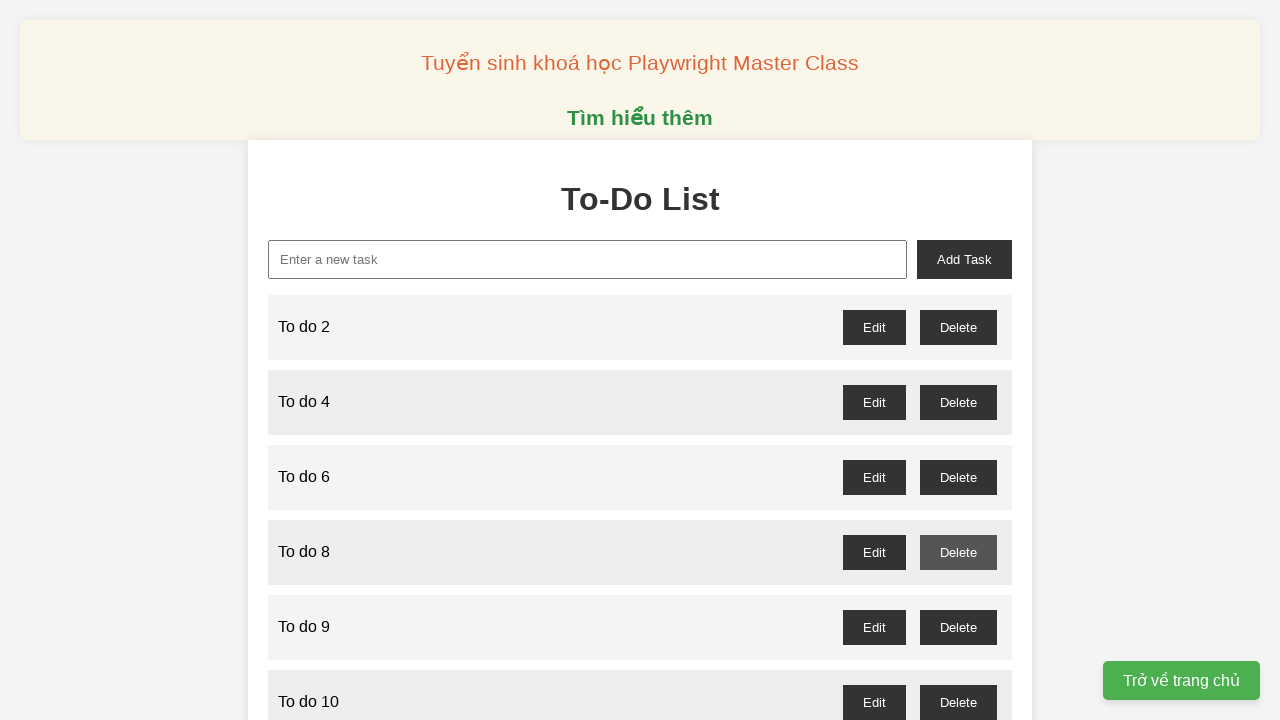

Clicked delete button for odd-numbered task 9, confirmation dialog accepted at (958, 627) on //button[@id='to-do-9-delete']
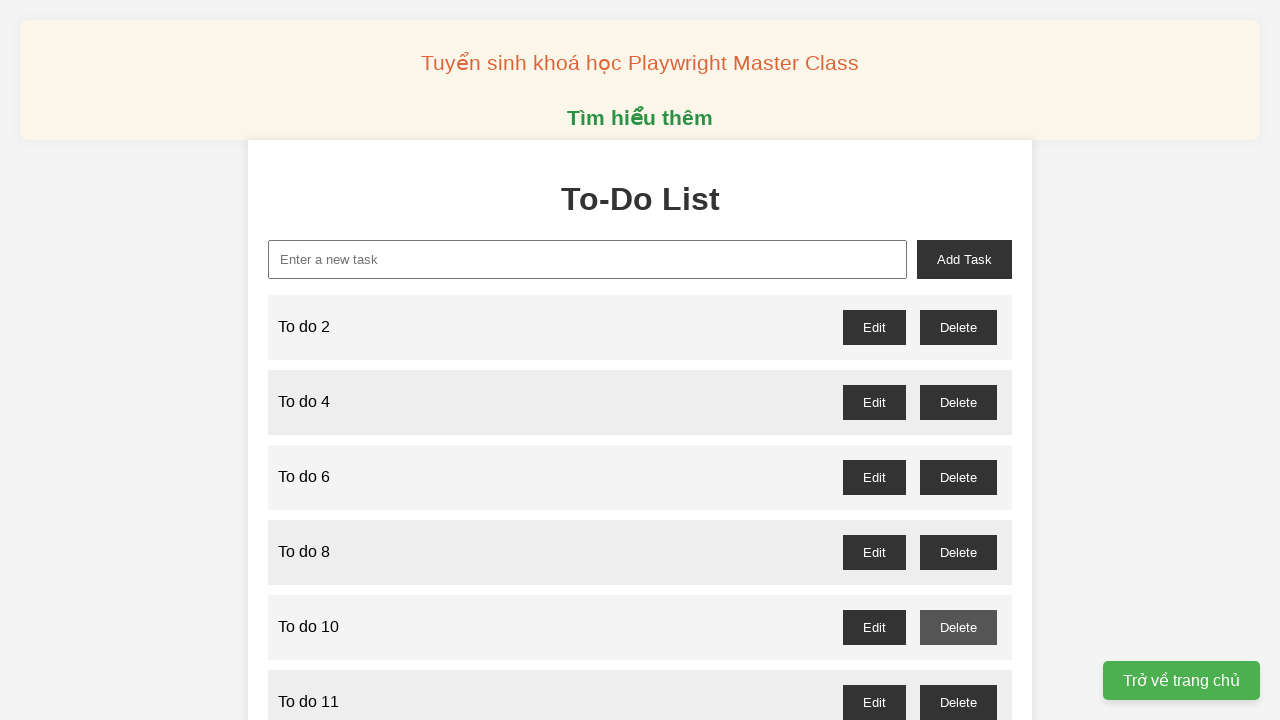

Clicked delete button for odd-numbered task 11, confirmation dialog accepted at (958, 702) on //button[@id='to-do-11-delete']
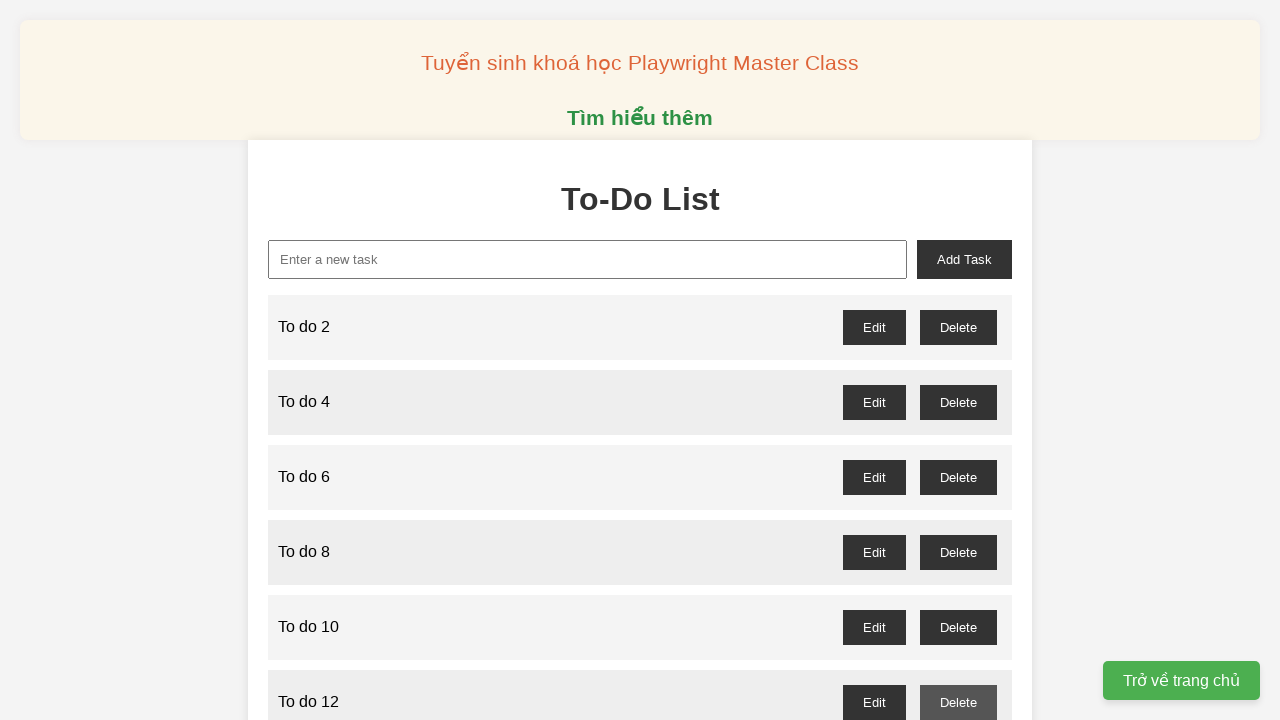

Clicked delete button for odd-numbered task 13, confirmation dialog accepted at (958, 360) on //button[@id='to-do-13-delete']
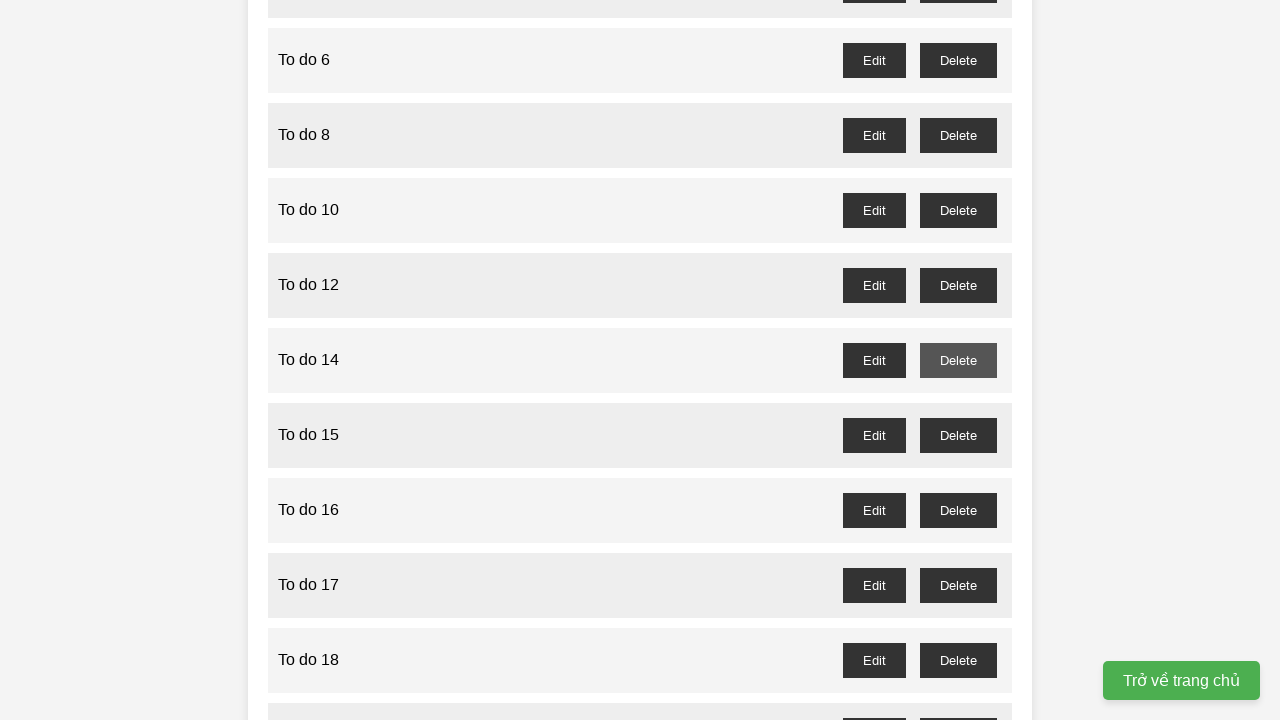

Clicked delete button for odd-numbered task 15, confirmation dialog accepted at (958, 435) on //button[@id='to-do-15-delete']
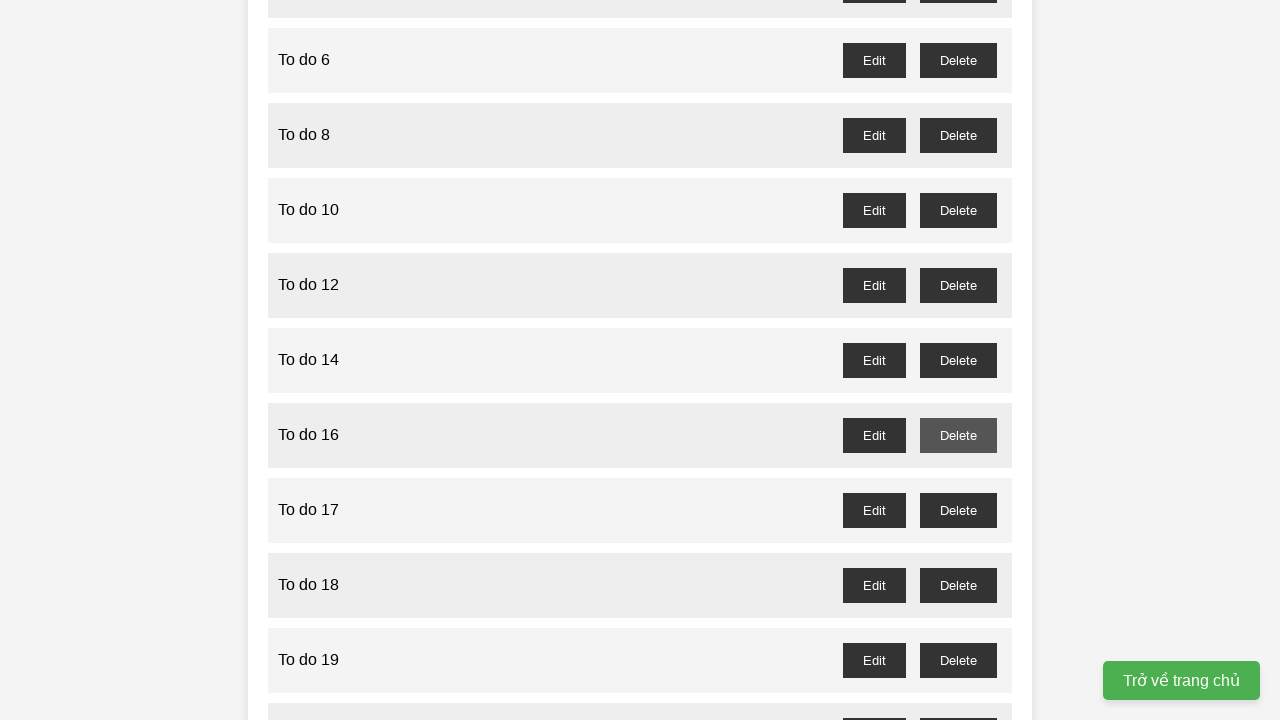

Clicked delete button for odd-numbered task 17, confirmation dialog accepted at (958, 510) on //button[@id='to-do-17-delete']
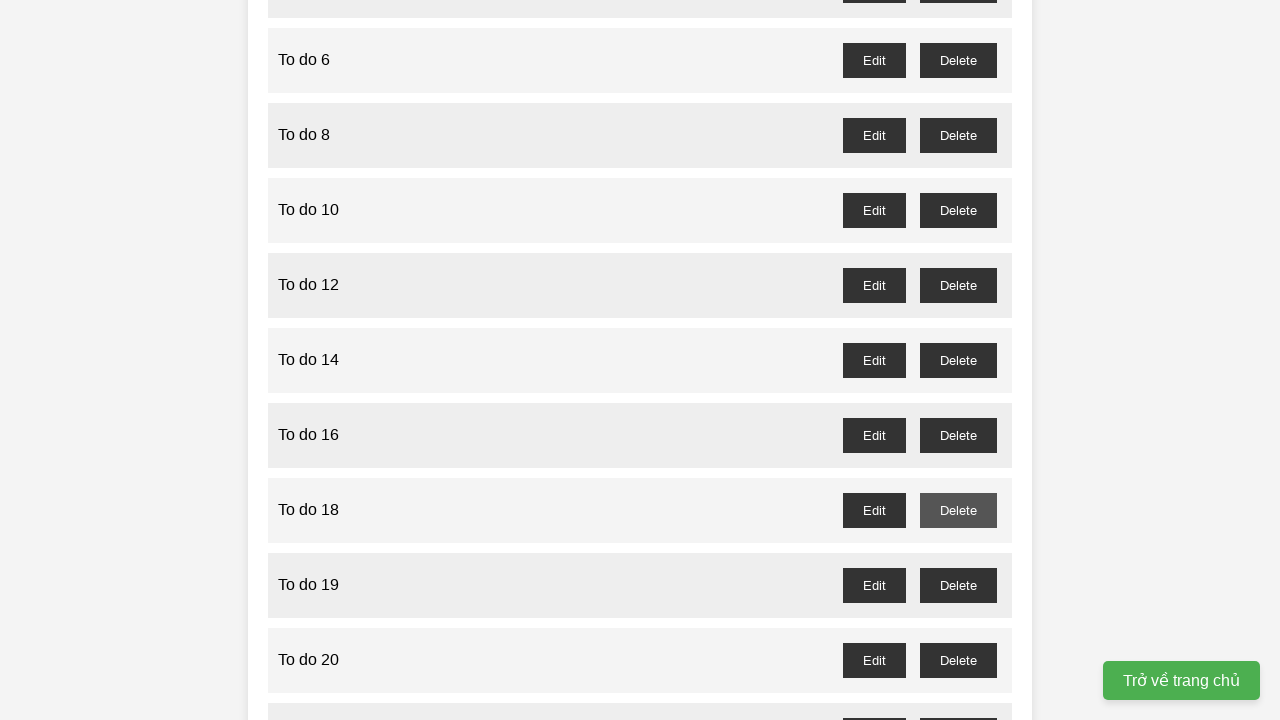

Clicked delete button for odd-numbered task 19, confirmation dialog accepted at (958, 585) on //button[@id='to-do-19-delete']
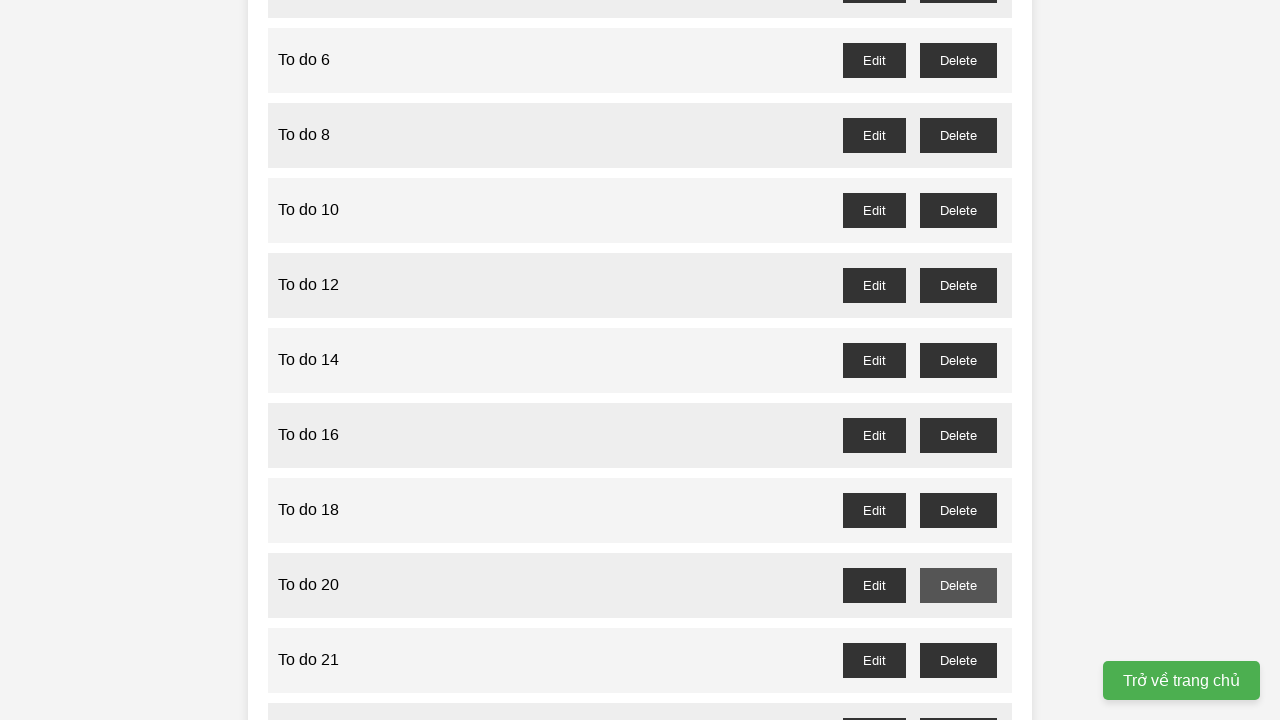

Clicked delete button for odd-numbered task 21, confirmation dialog accepted at (958, 660) on //button[@id='to-do-21-delete']
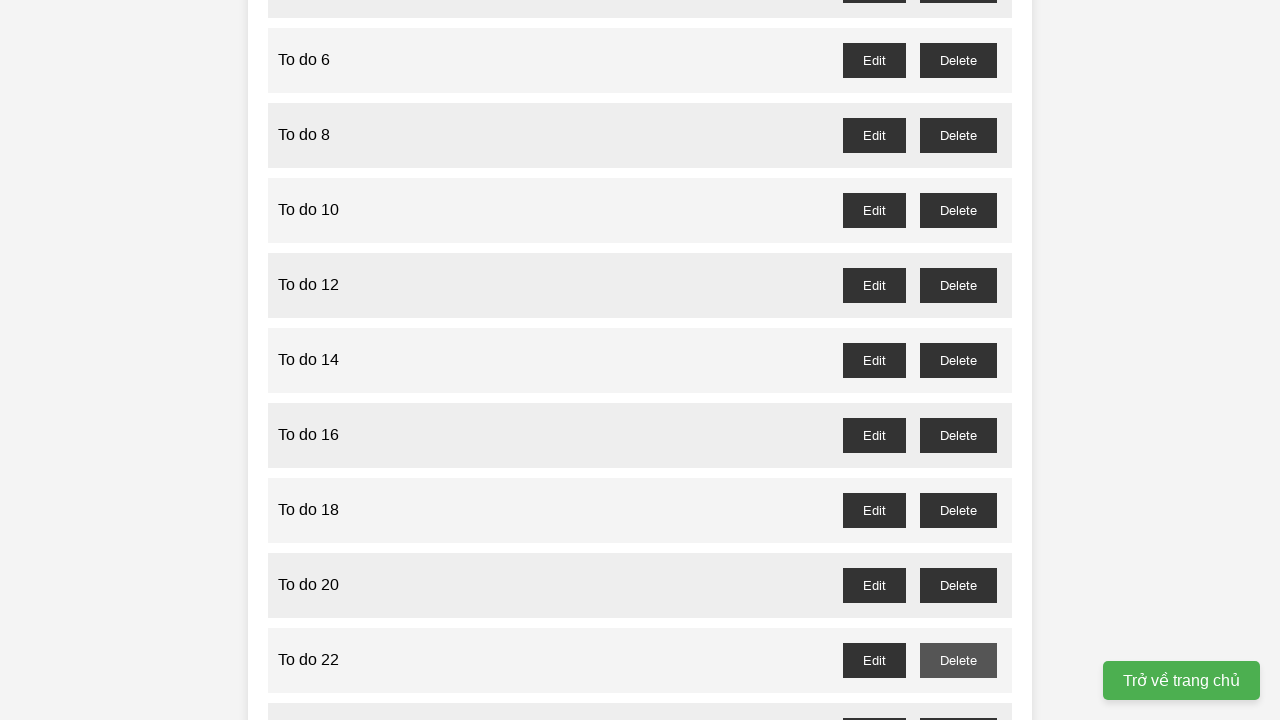

Clicked delete button for odd-numbered task 23, confirmation dialog accepted at (958, 703) on //button[@id='to-do-23-delete']
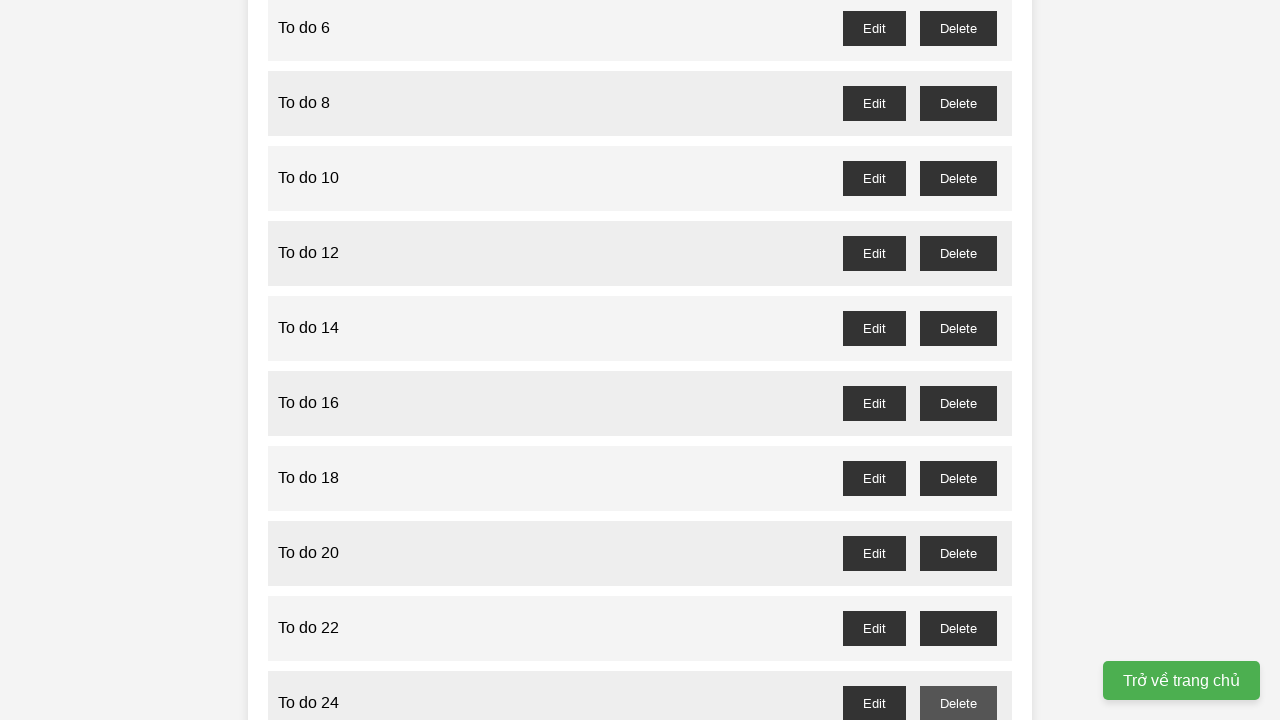

Clicked delete button for odd-numbered task 25, confirmation dialog accepted at (958, 360) on //button[@id='to-do-25-delete']
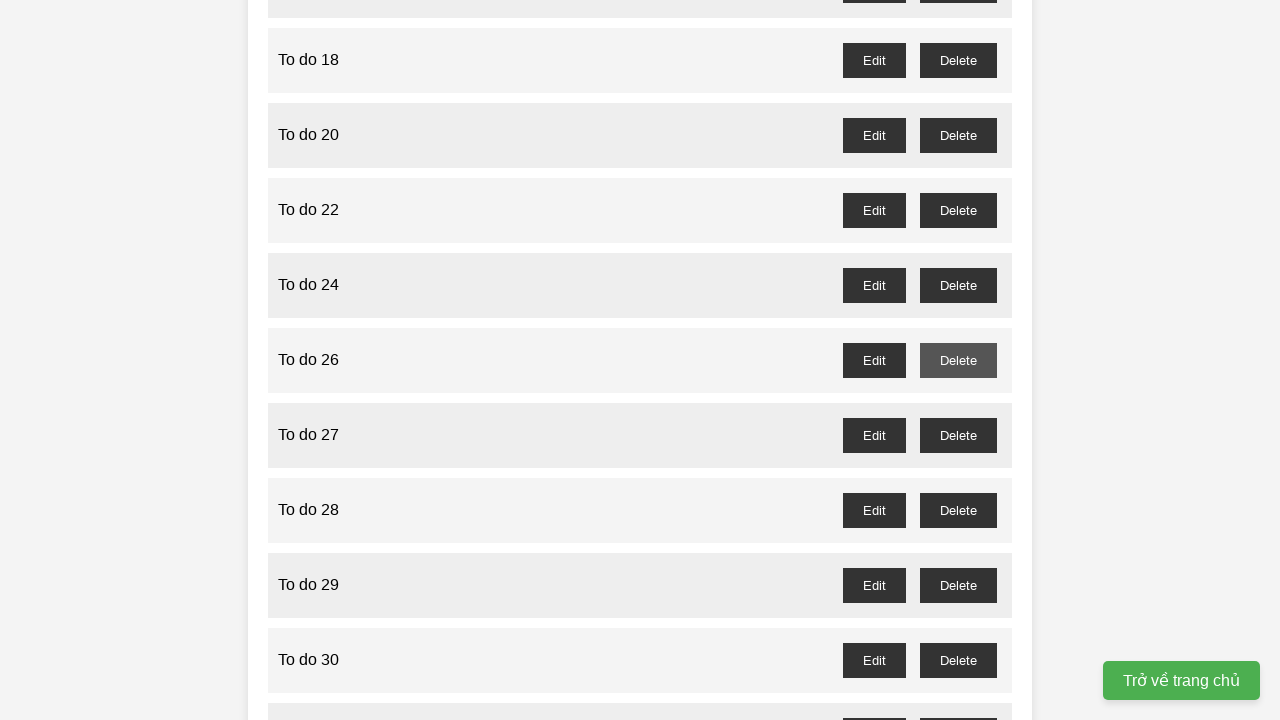

Clicked delete button for odd-numbered task 27, confirmation dialog accepted at (958, 435) on //button[@id='to-do-27-delete']
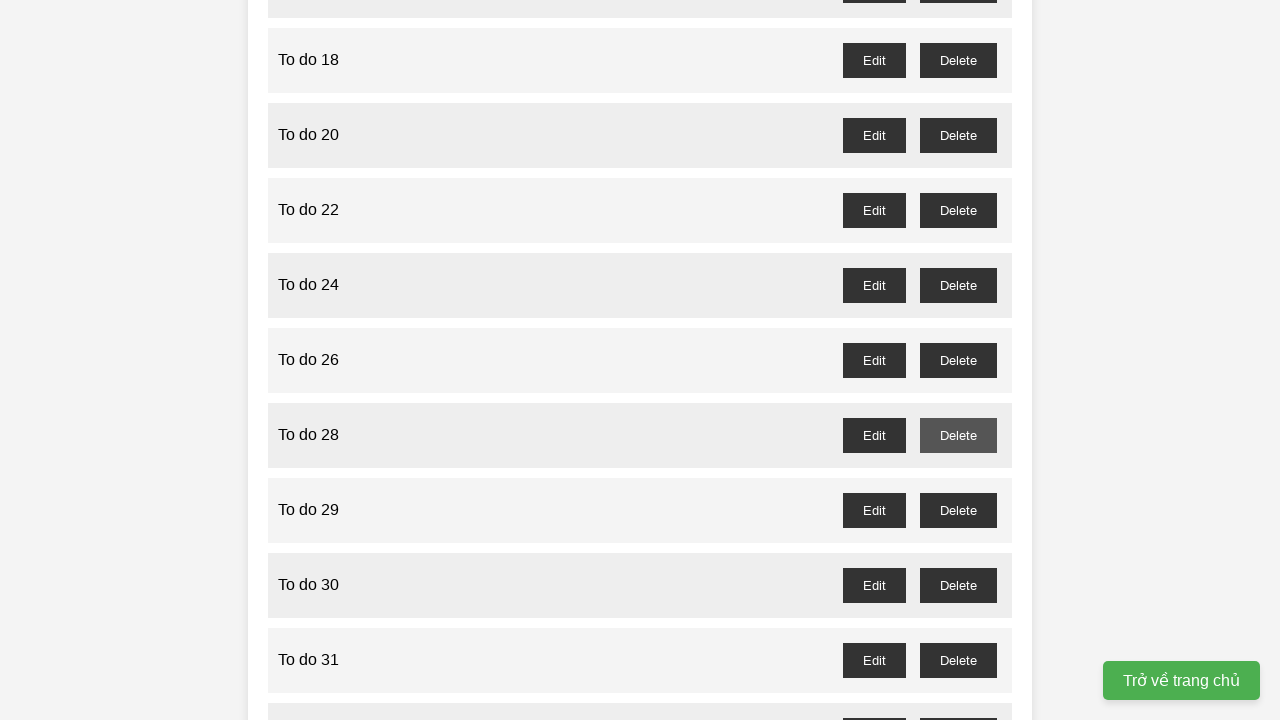

Clicked delete button for odd-numbered task 29, confirmation dialog accepted at (958, 510) on //button[@id='to-do-29-delete']
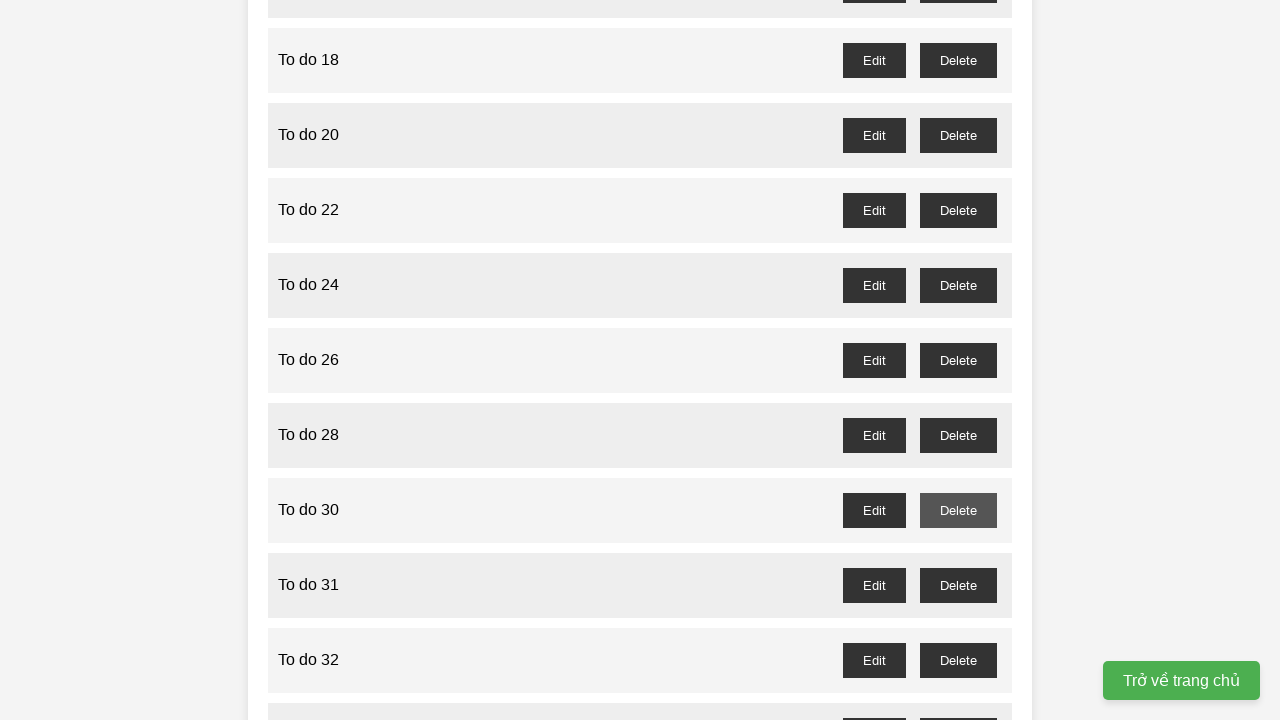

Clicked delete button for odd-numbered task 31, confirmation dialog accepted at (958, 585) on //button[@id='to-do-31-delete']
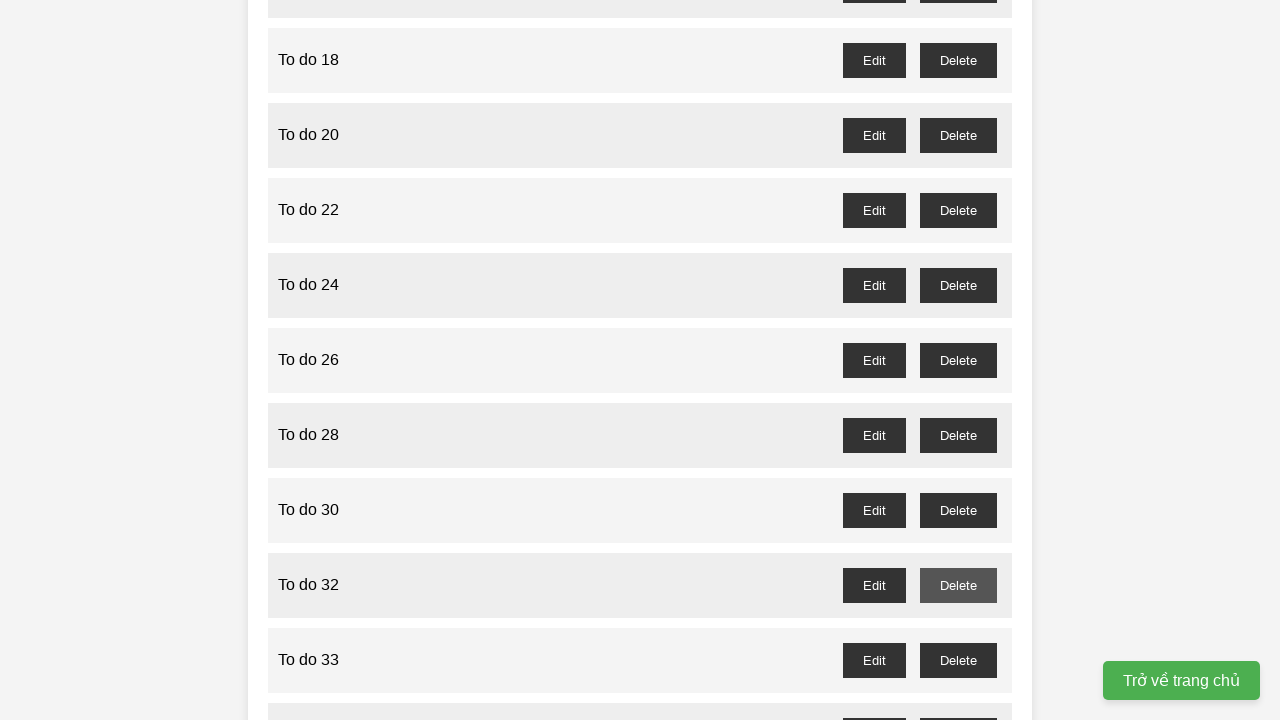

Clicked delete button for odd-numbered task 33, confirmation dialog accepted at (958, 660) on //button[@id='to-do-33-delete']
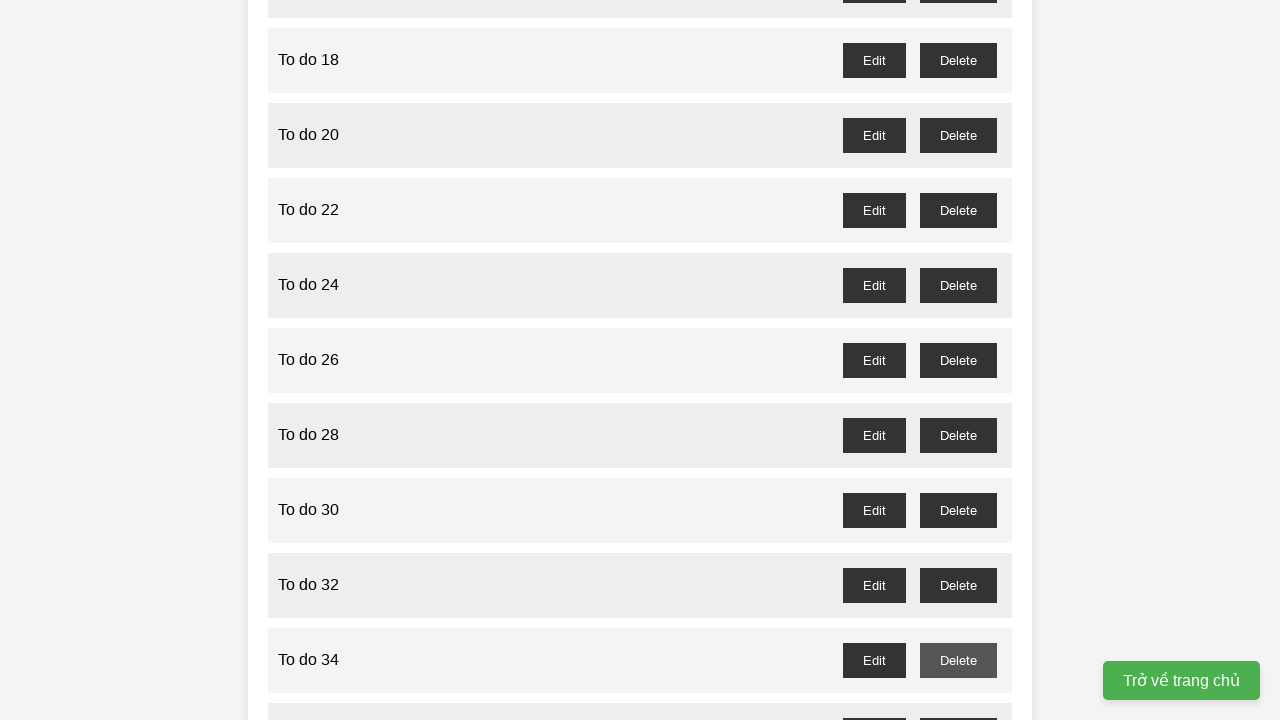

Clicked delete button for odd-numbered task 35, confirmation dialog accepted at (958, 703) on //button[@id='to-do-35-delete']
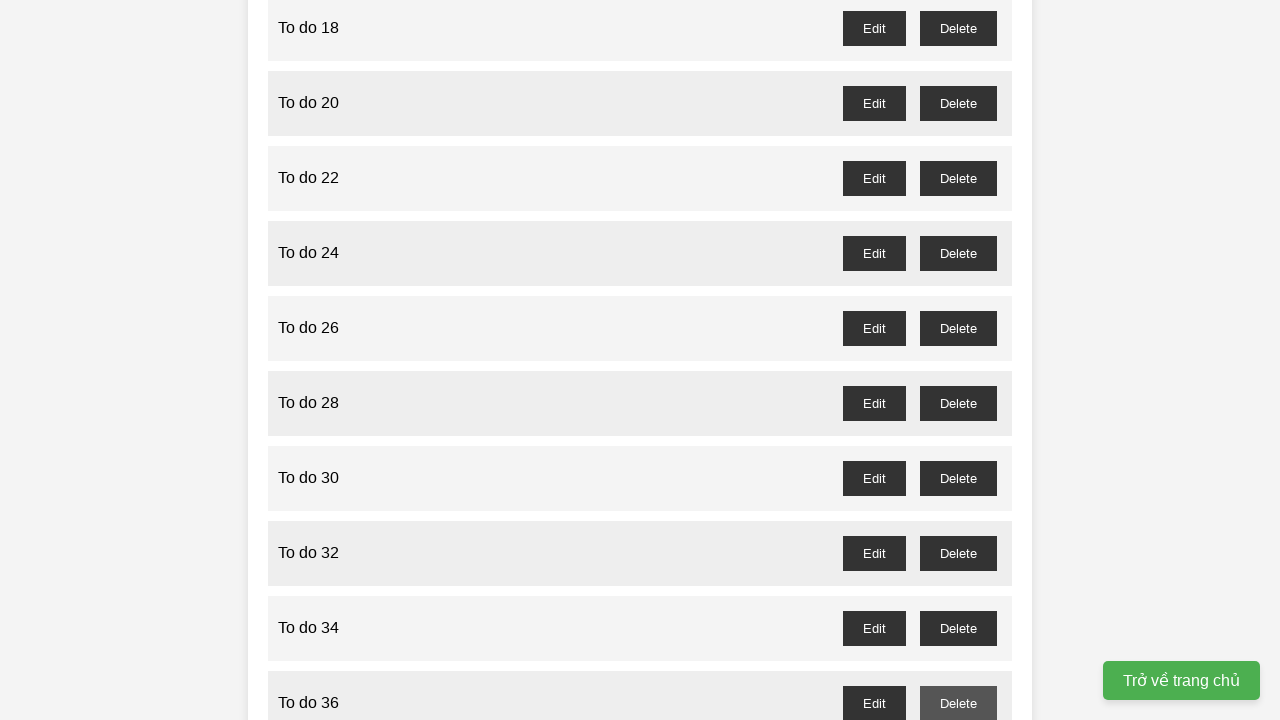

Clicked delete button for odd-numbered task 37, confirmation dialog accepted at (958, 360) on //button[@id='to-do-37-delete']
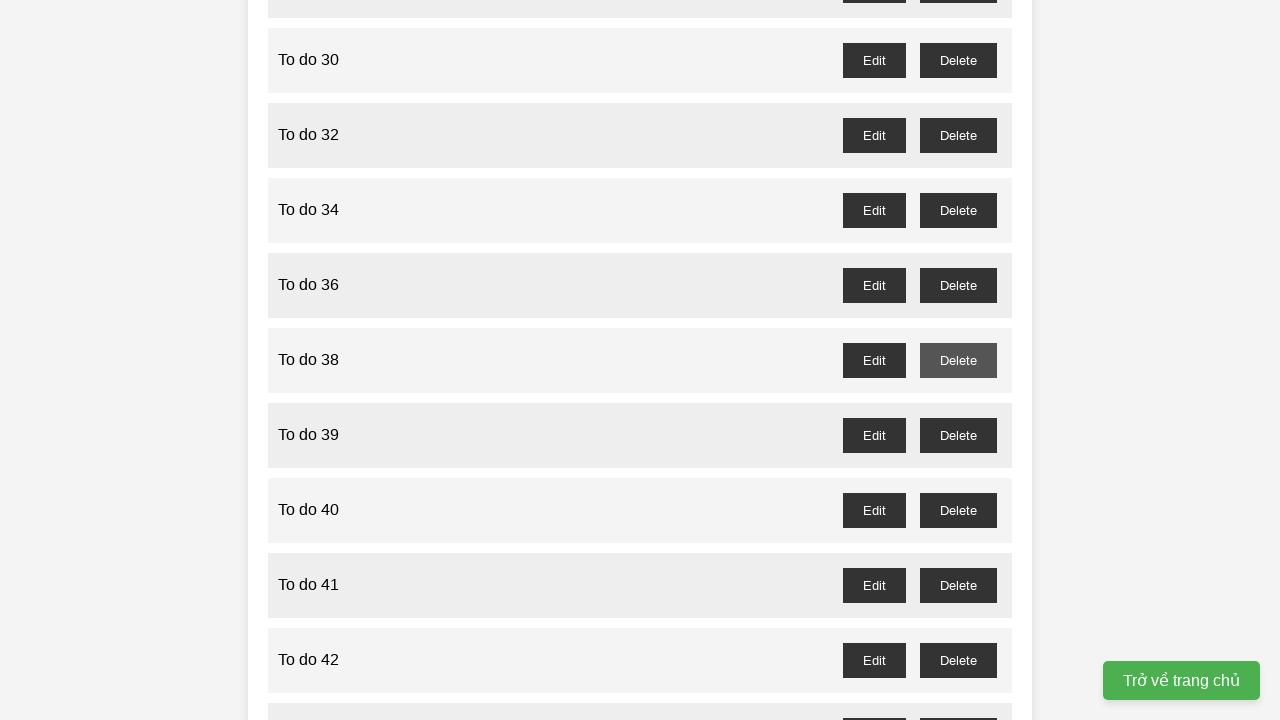

Clicked delete button for odd-numbered task 39, confirmation dialog accepted at (958, 435) on //button[@id='to-do-39-delete']
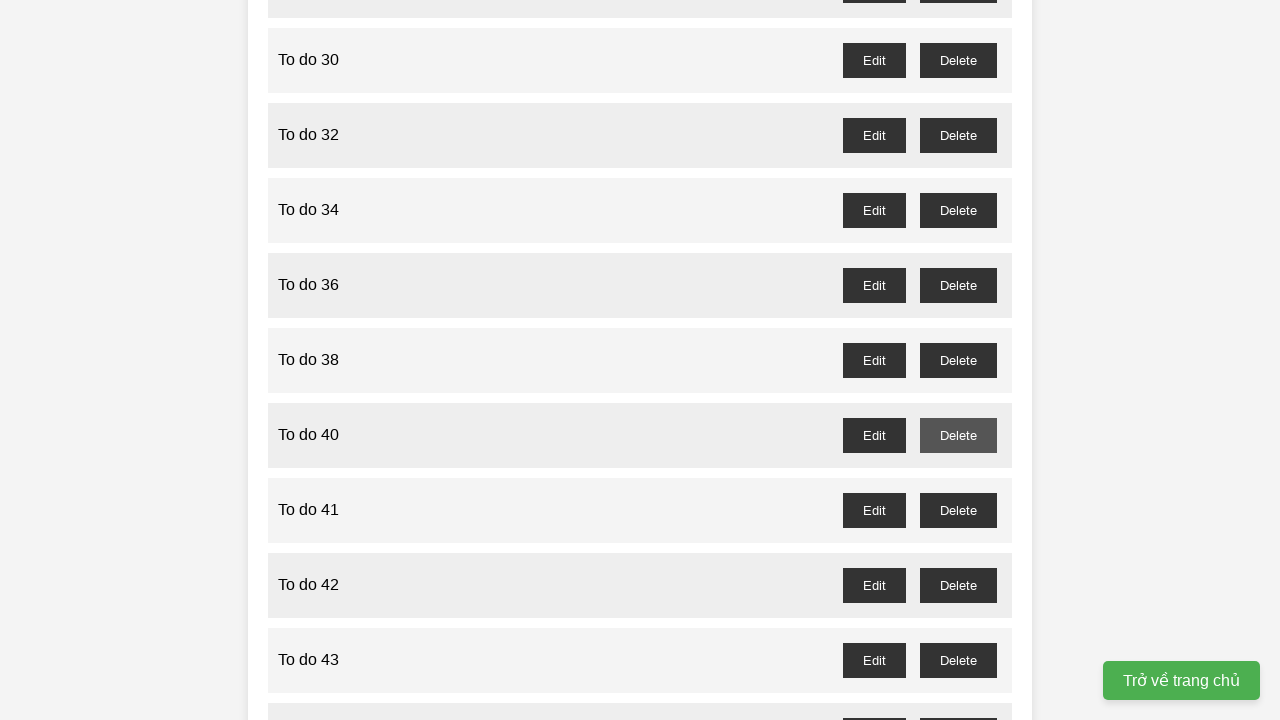

Clicked delete button for odd-numbered task 41, confirmation dialog accepted at (958, 510) on //button[@id='to-do-41-delete']
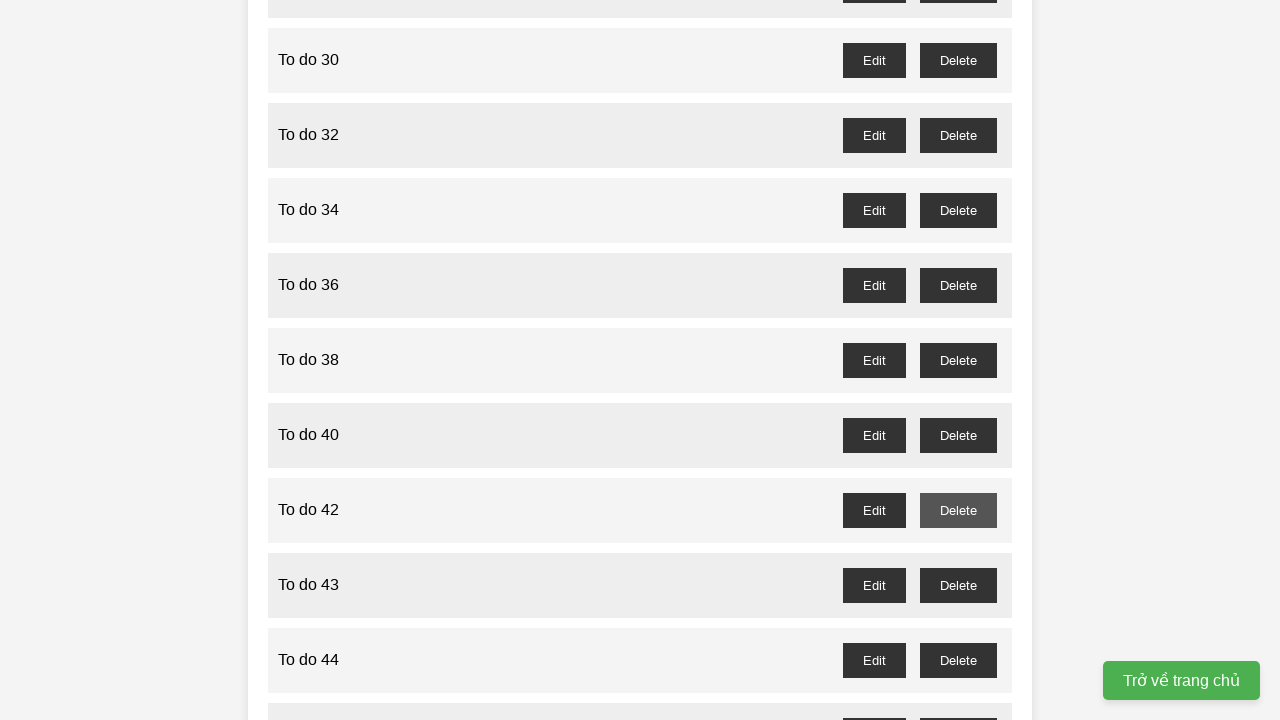

Clicked delete button for odd-numbered task 43, confirmation dialog accepted at (958, 585) on //button[@id='to-do-43-delete']
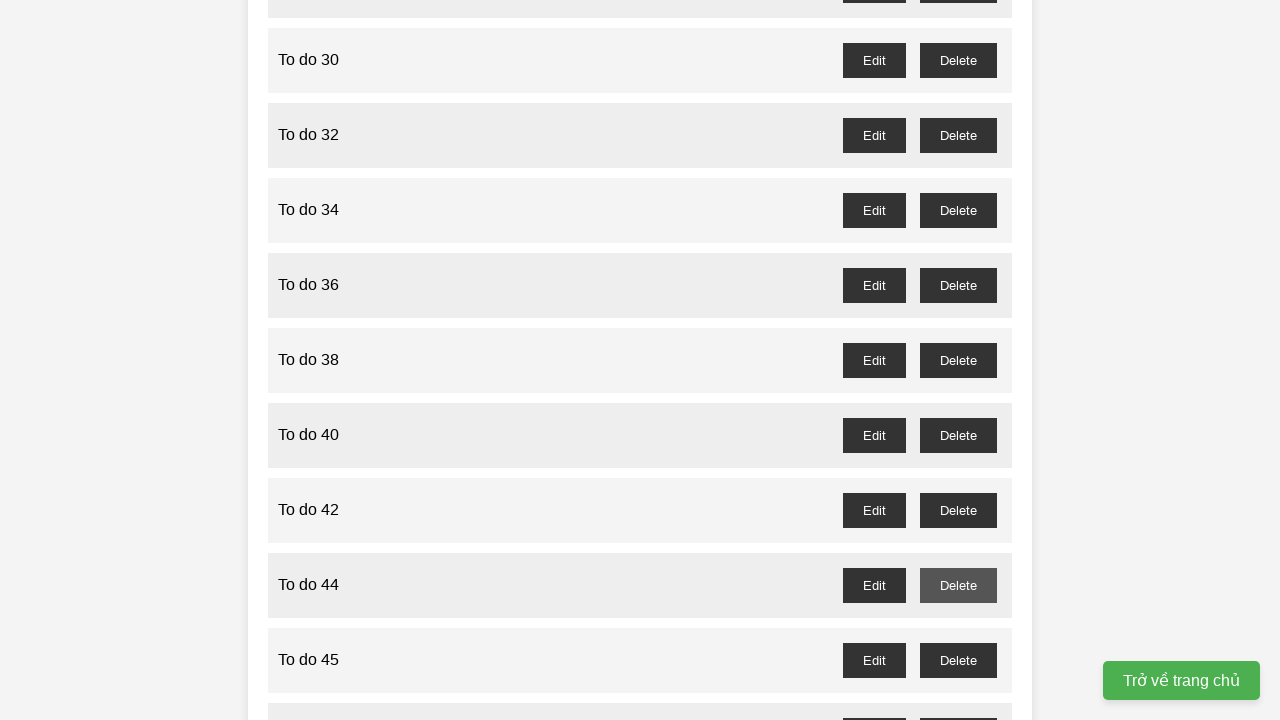

Clicked delete button for odd-numbered task 45, confirmation dialog accepted at (958, 660) on //button[@id='to-do-45-delete']
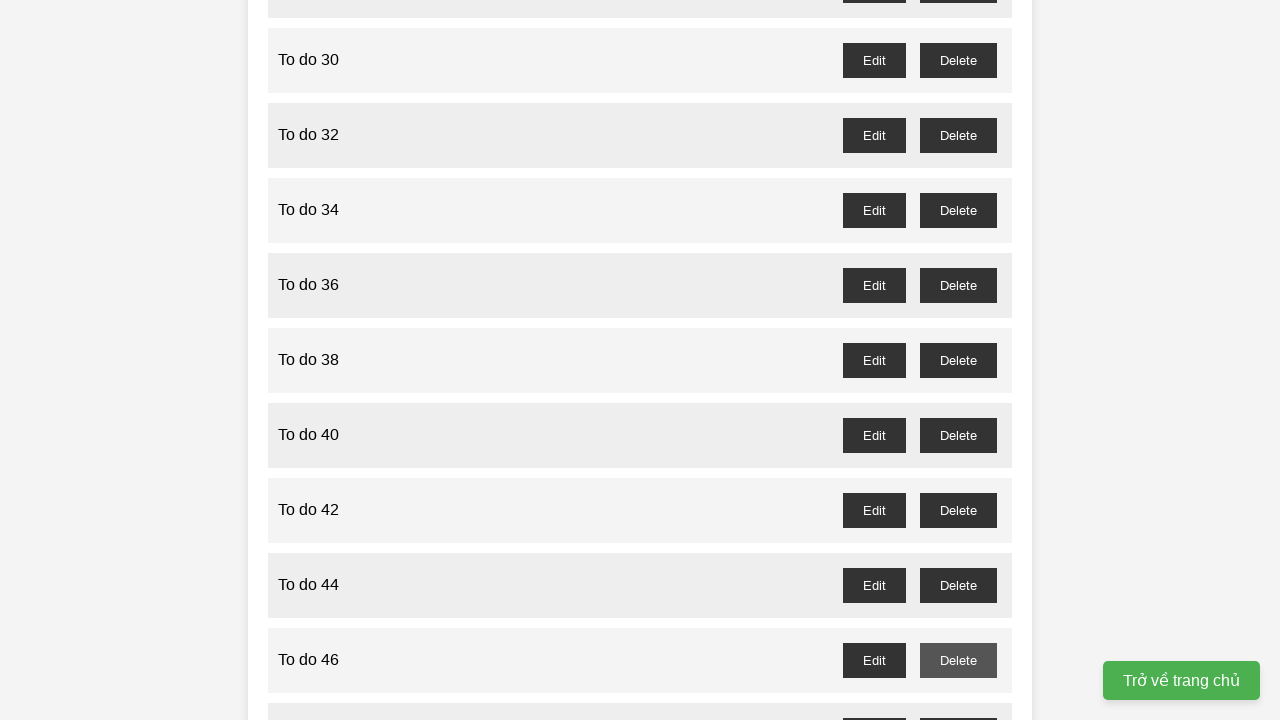

Clicked delete button for odd-numbered task 47, confirmation dialog accepted at (958, 703) on //button[@id='to-do-47-delete']
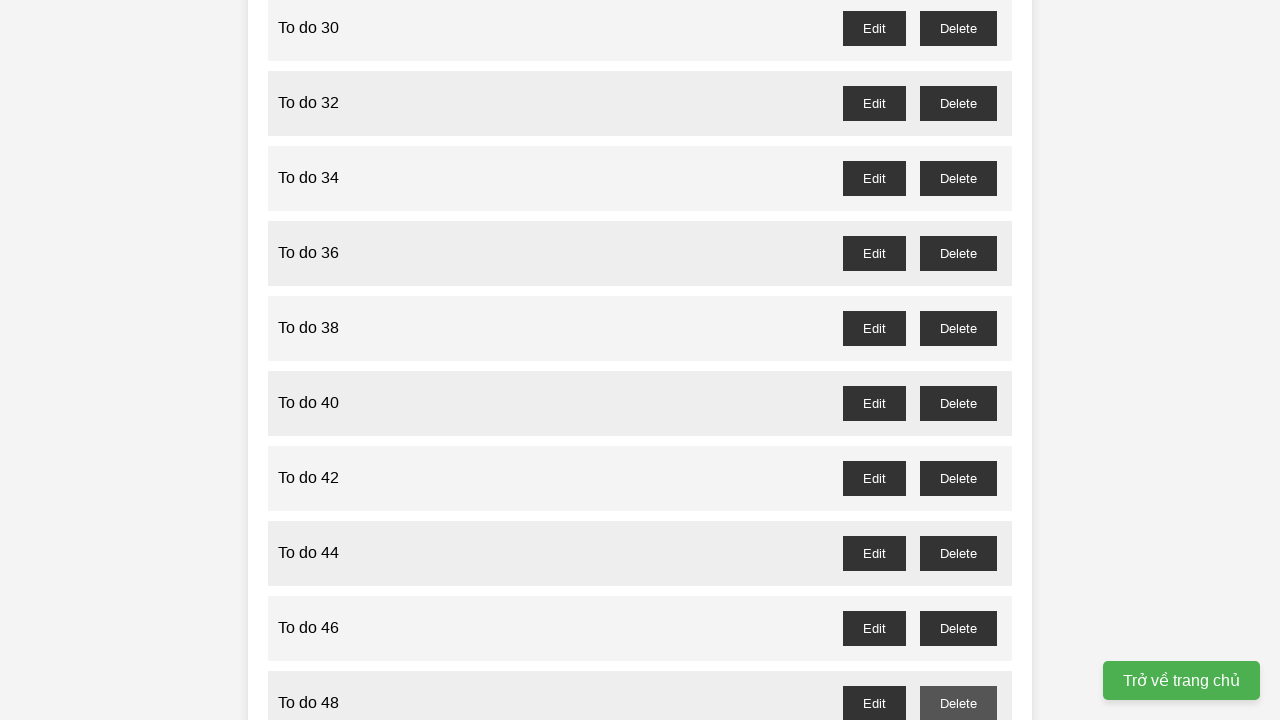

Clicked delete button for odd-numbered task 49, confirmation dialog accepted at (958, 360) on //button[@id='to-do-49-delete']
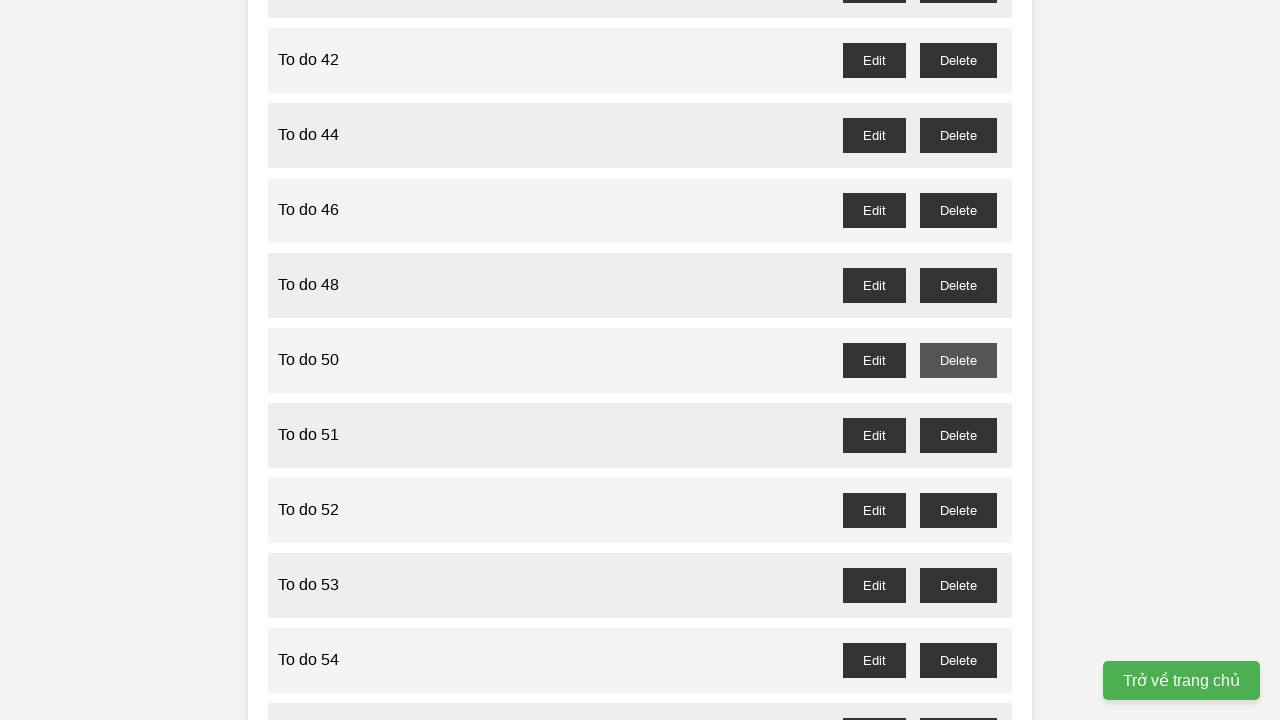

Clicked delete button for odd-numbered task 51, confirmation dialog accepted at (958, 435) on //button[@id='to-do-51-delete']
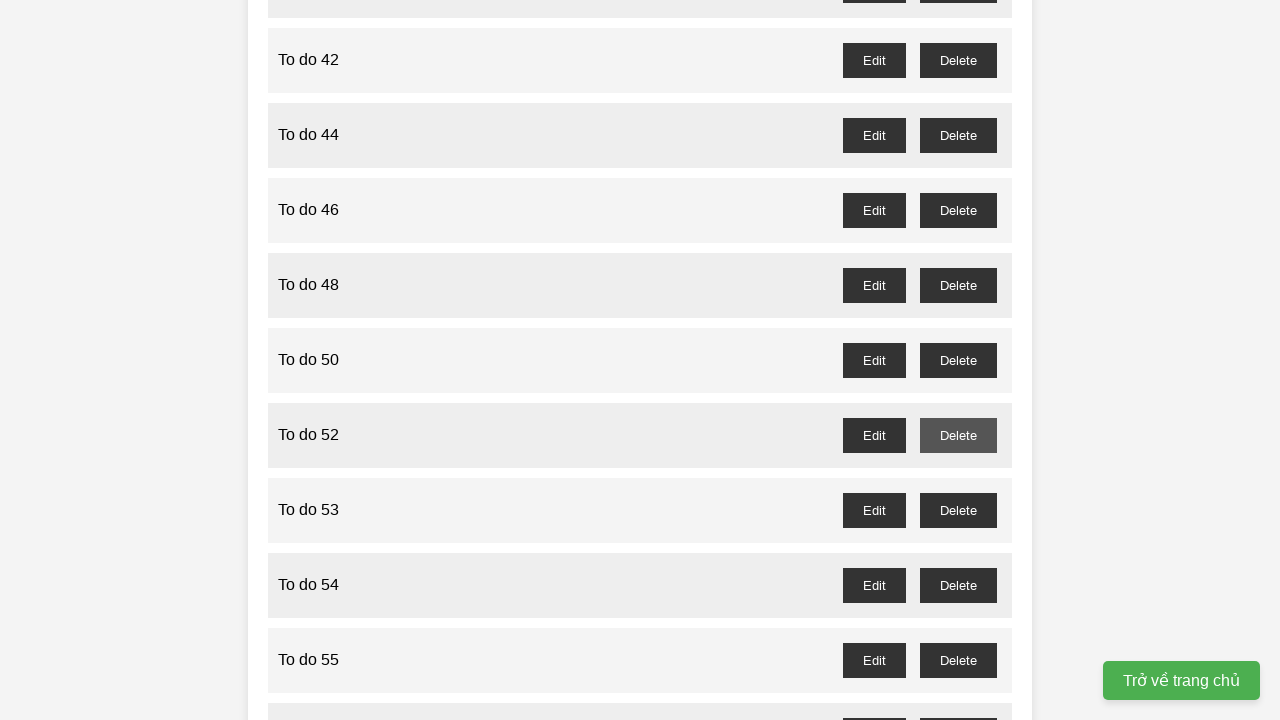

Clicked delete button for odd-numbered task 53, confirmation dialog accepted at (958, 510) on //button[@id='to-do-53-delete']
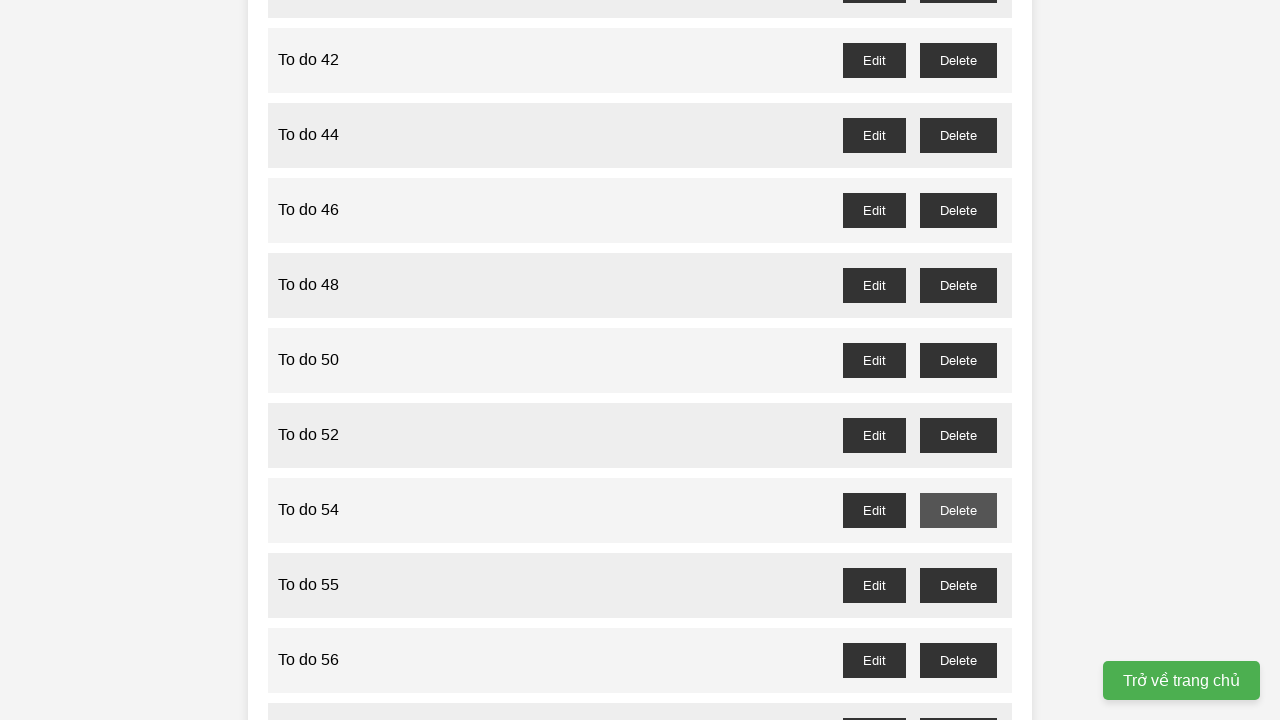

Clicked delete button for odd-numbered task 55, confirmation dialog accepted at (958, 585) on //button[@id='to-do-55-delete']
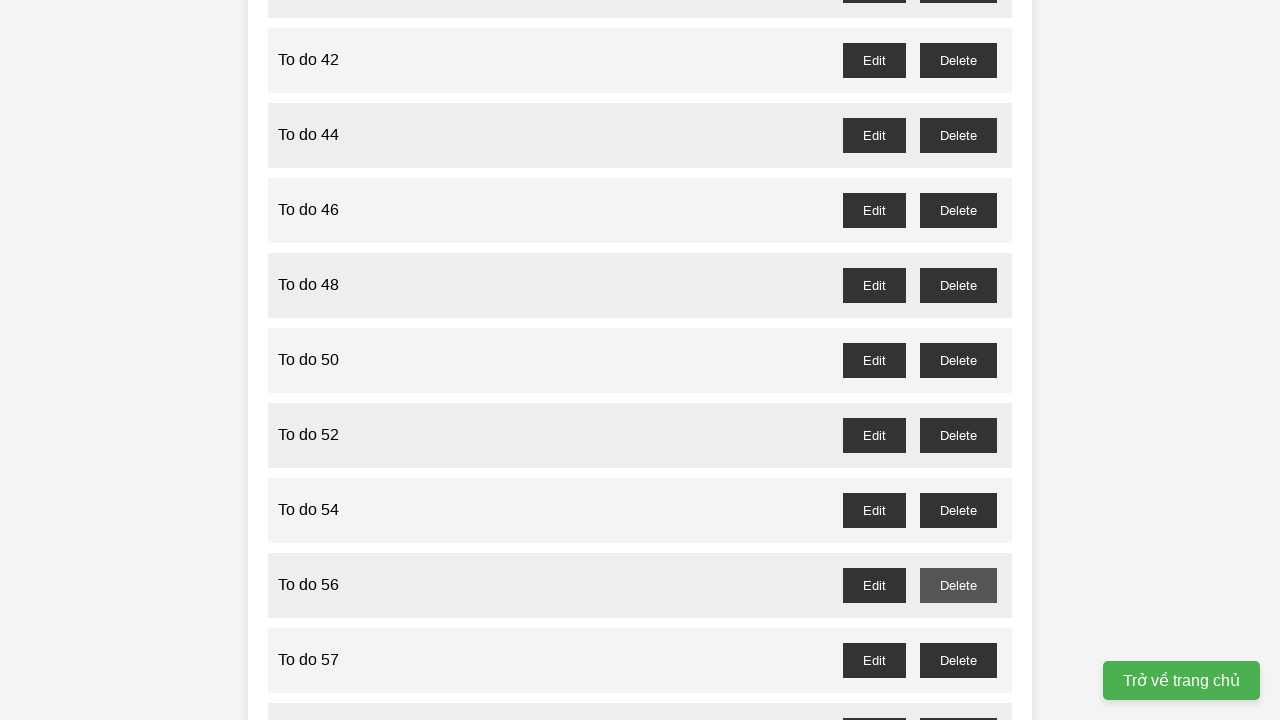

Clicked delete button for odd-numbered task 57, confirmation dialog accepted at (958, 660) on //button[@id='to-do-57-delete']
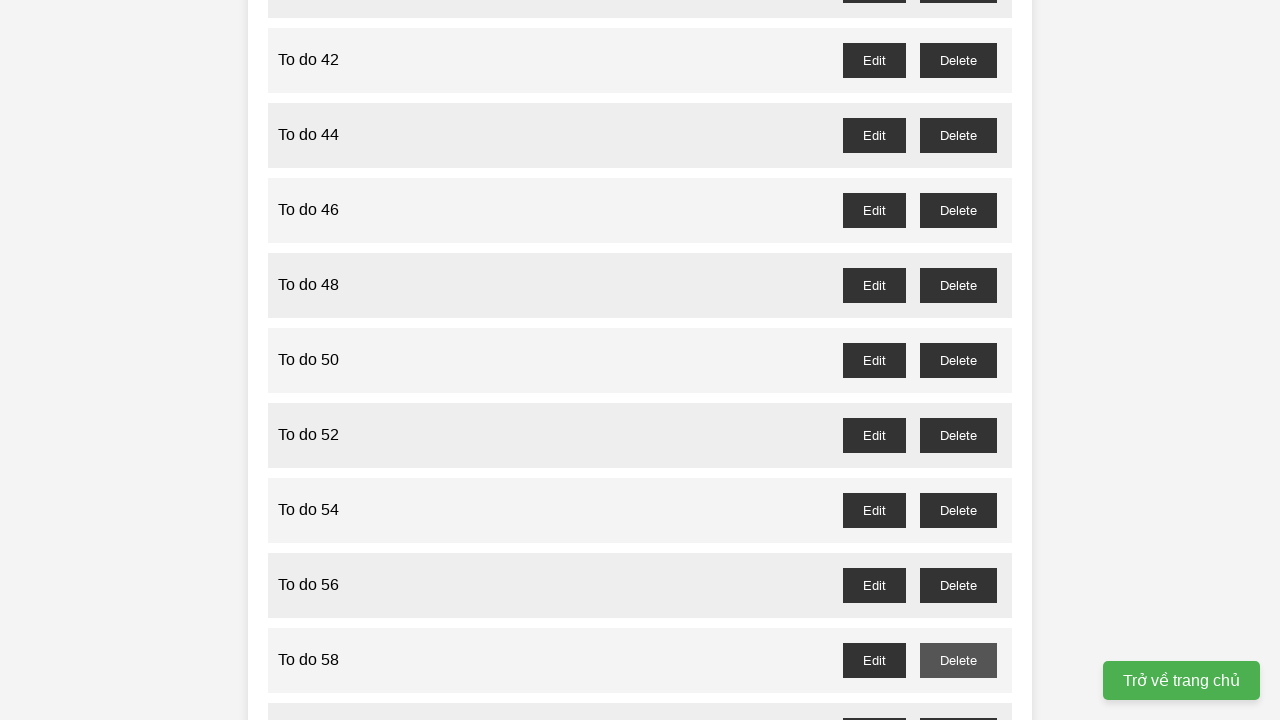

Clicked delete button for odd-numbered task 59, confirmation dialog accepted at (958, 703) on //button[@id='to-do-59-delete']
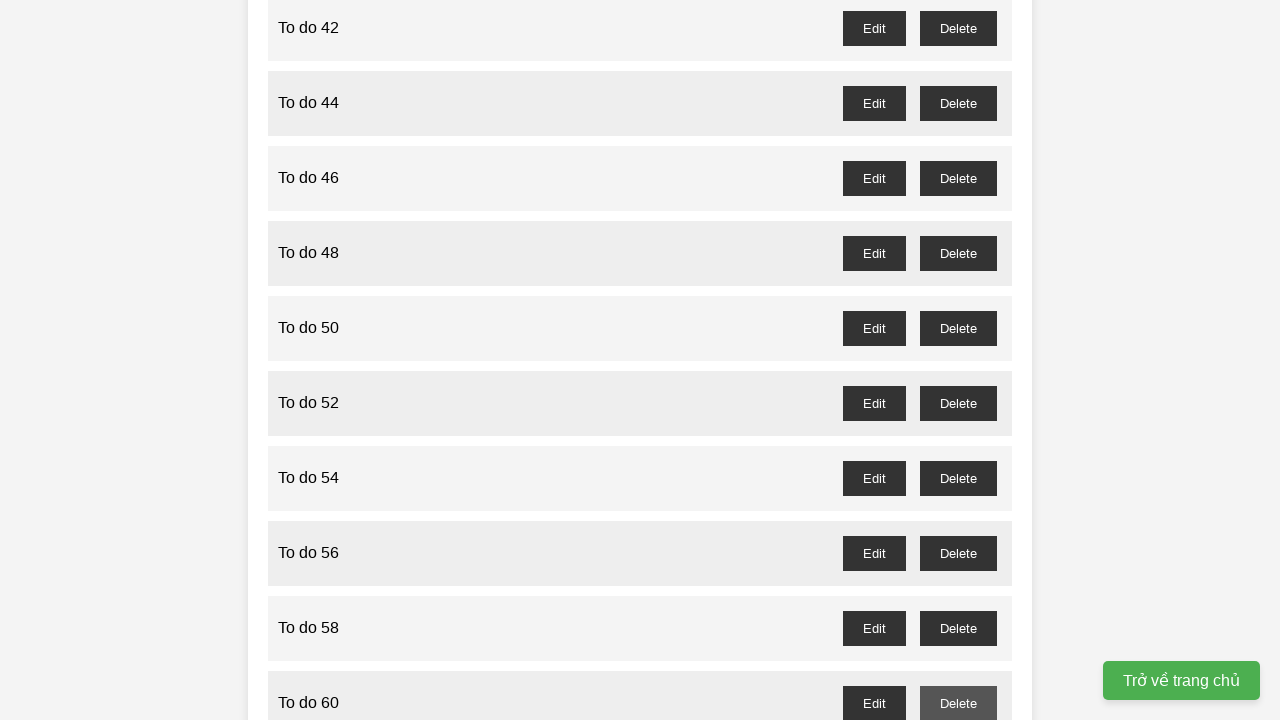

Clicked delete button for odd-numbered task 61, confirmation dialog accepted at (958, 360) on //button[@id='to-do-61-delete']
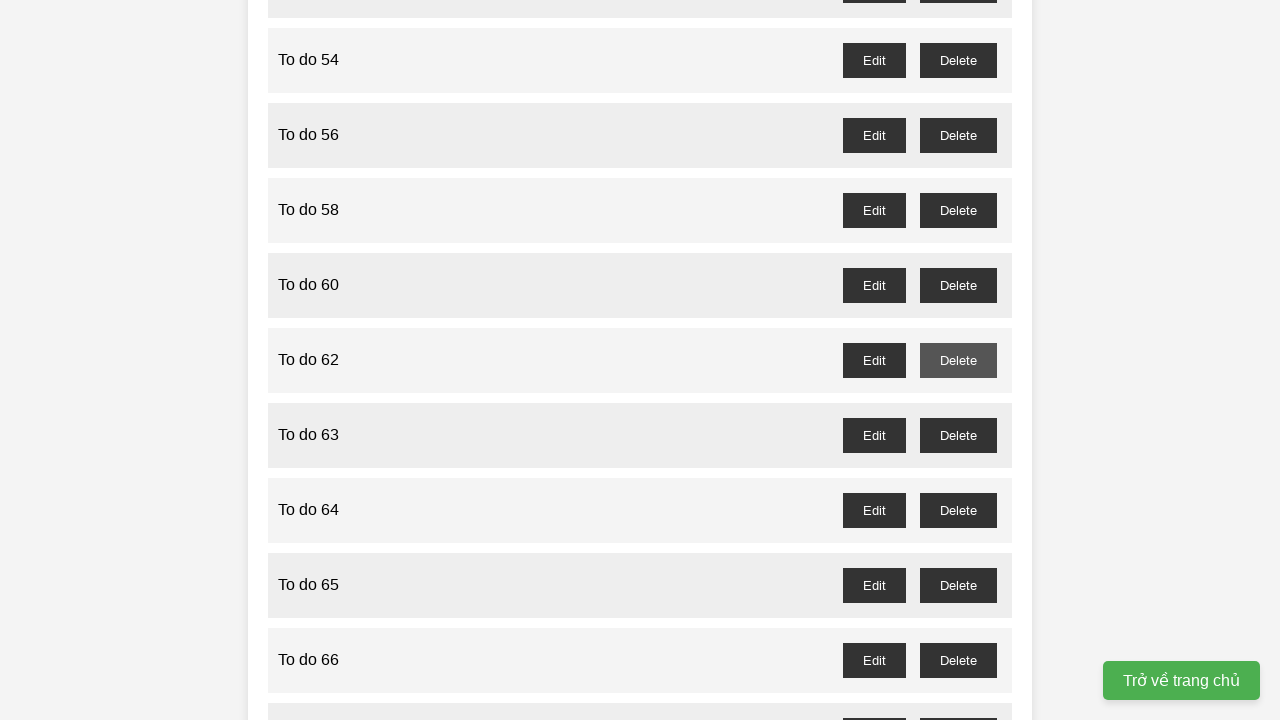

Clicked delete button for odd-numbered task 63, confirmation dialog accepted at (958, 435) on //button[@id='to-do-63-delete']
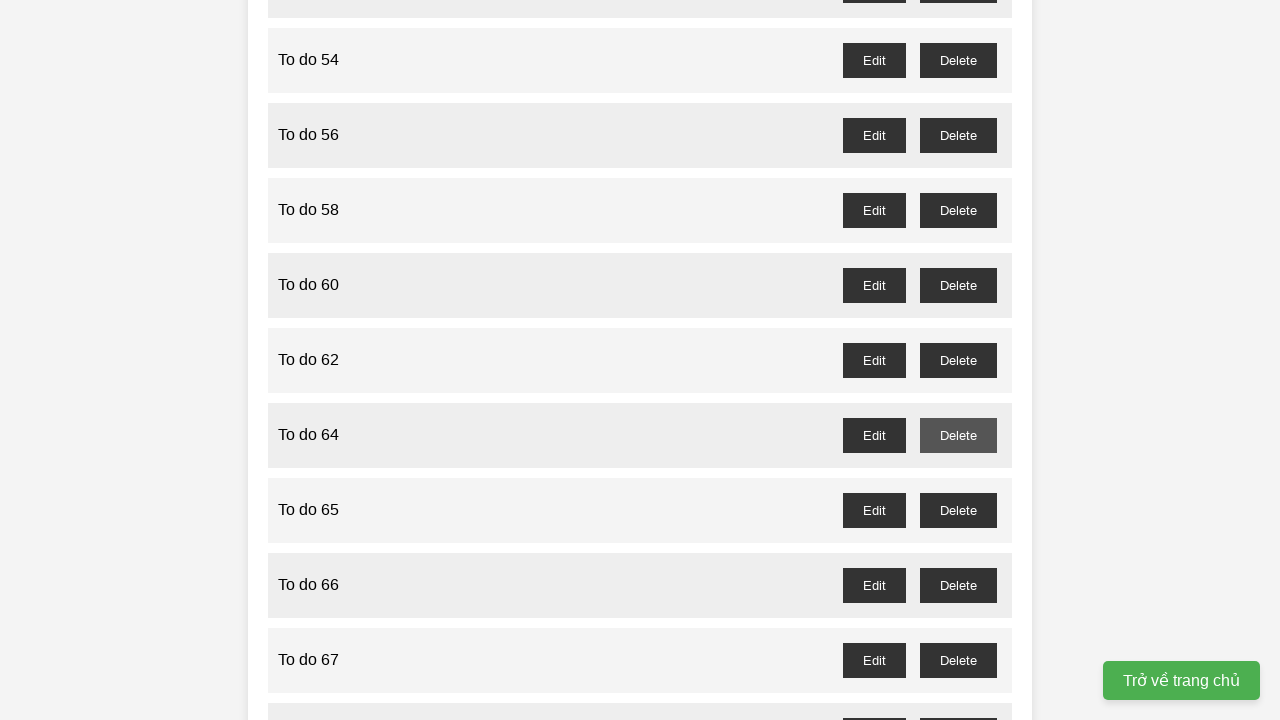

Clicked delete button for odd-numbered task 65, confirmation dialog accepted at (958, 510) on //button[@id='to-do-65-delete']
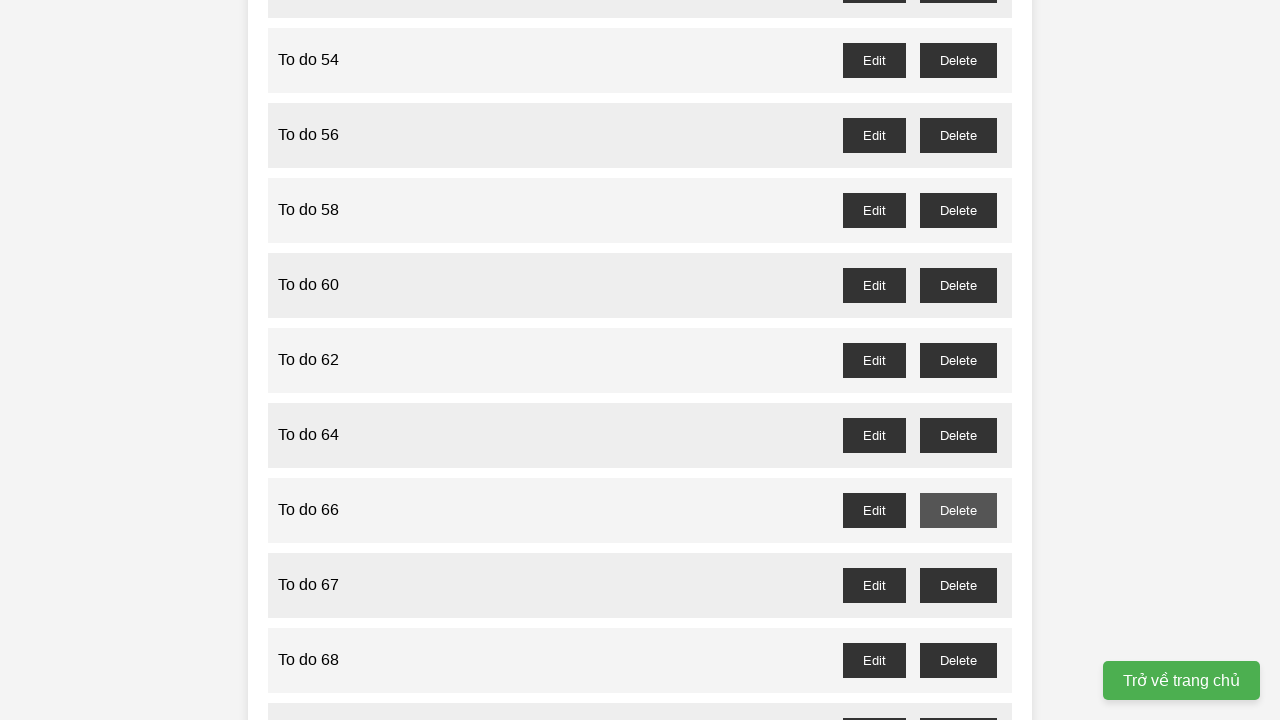

Clicked delete button for odd-numbered task 67, confirmation dialog accepted at (958, 585) on //button[@id='to-do-67-delete']
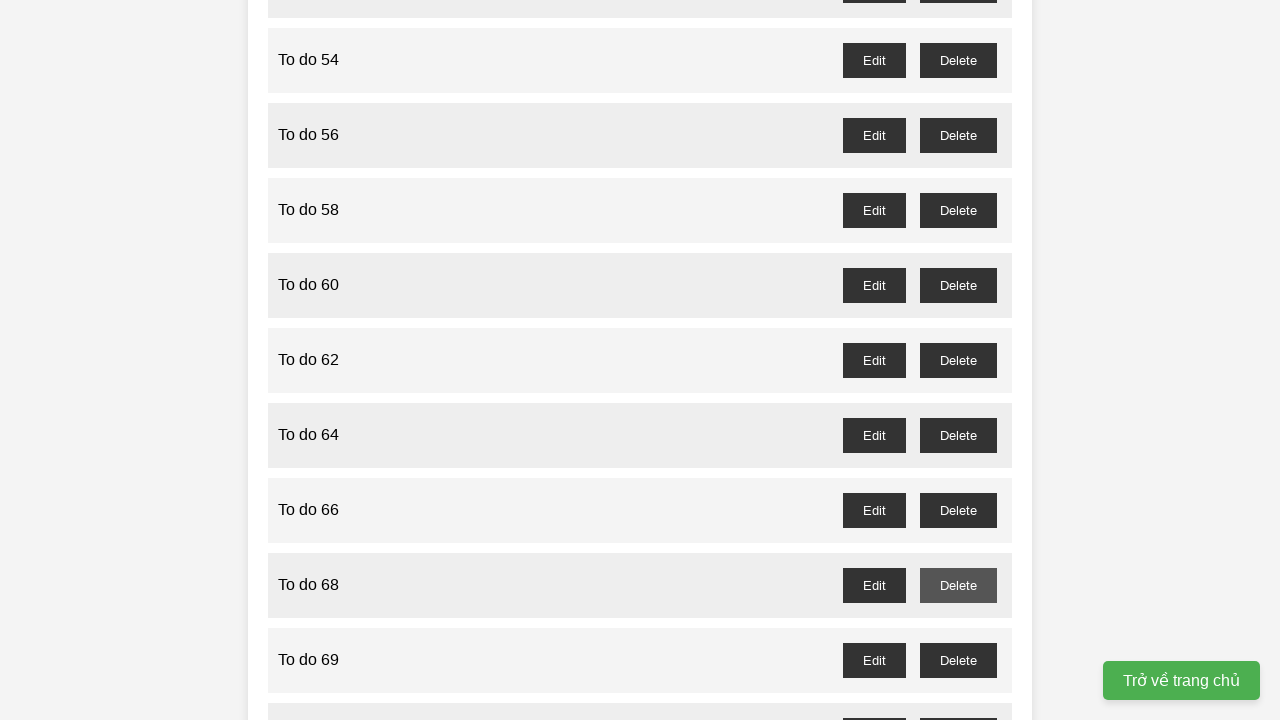

Clicked delete button for odd-numbered task 69, confirmation dialog accepted at (958, 660) on //button[@id='to-do-69-delete']
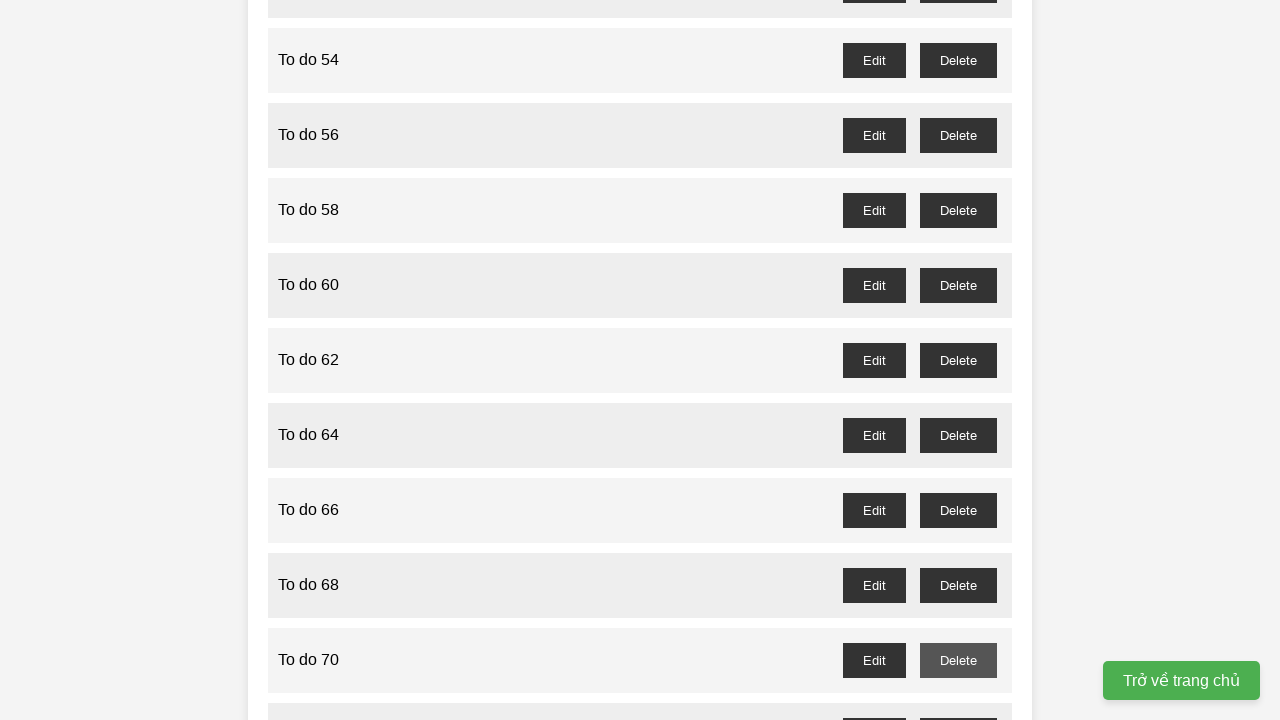

Clicked delete button for odd-numbered task 71, confirmation dialog accepted at (958, 703) on //button[@id='to-do-71-delete']
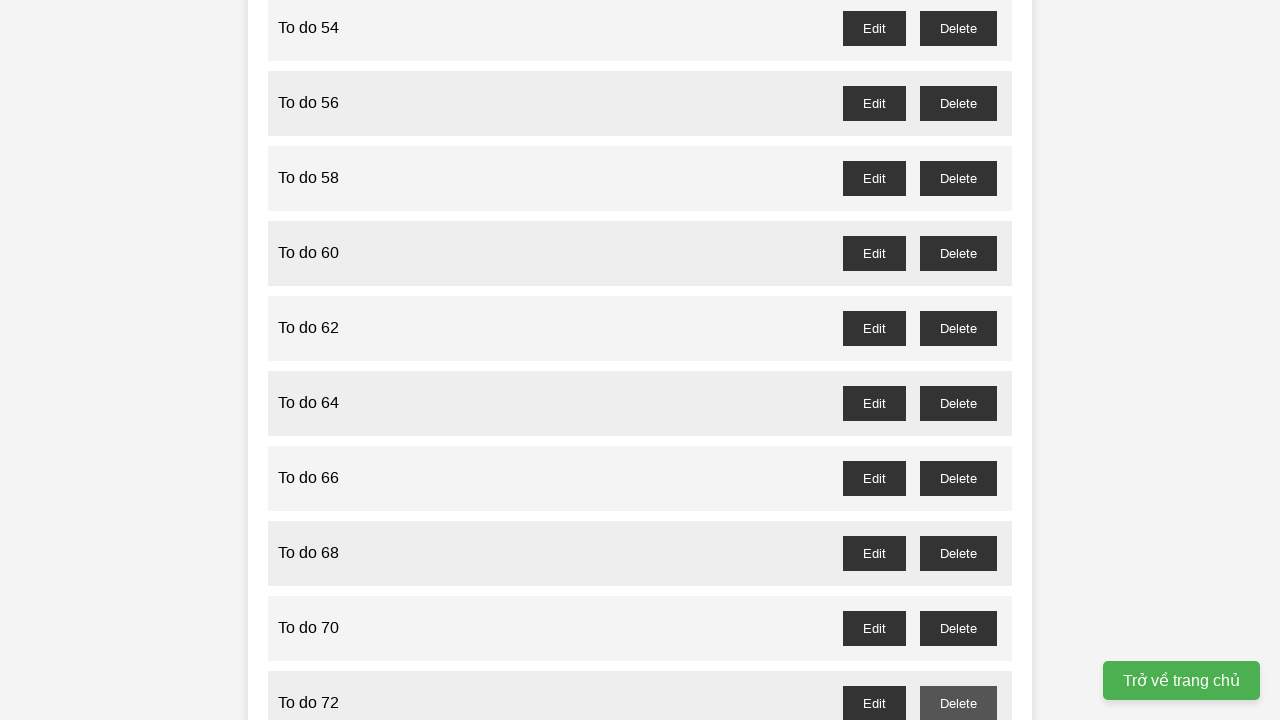

Clicked delete button for odd-numbered task 73, confirmation dialog accepted at (958, 360) on //button[@id='to-do-73-delete']
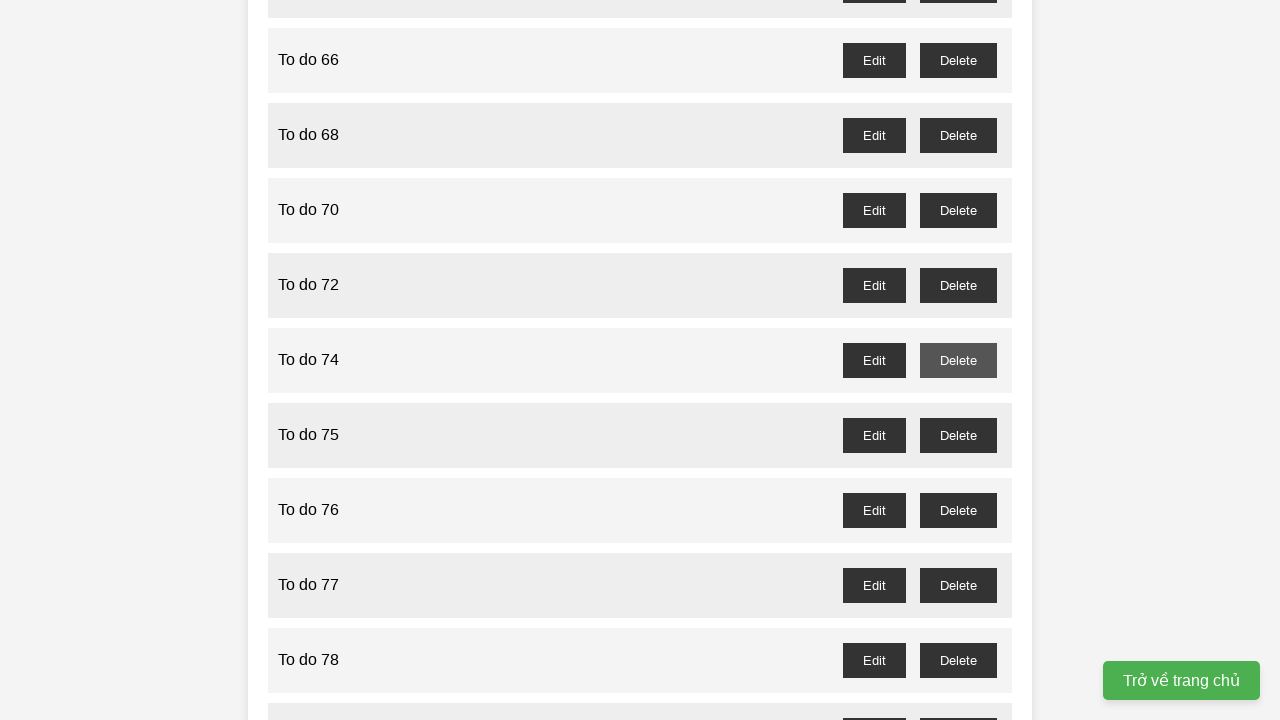

Clicked delete button for odd-numbered task 75, confirmation dialog accepted at (958, 435) on //button[@id='to-do-75-delete']
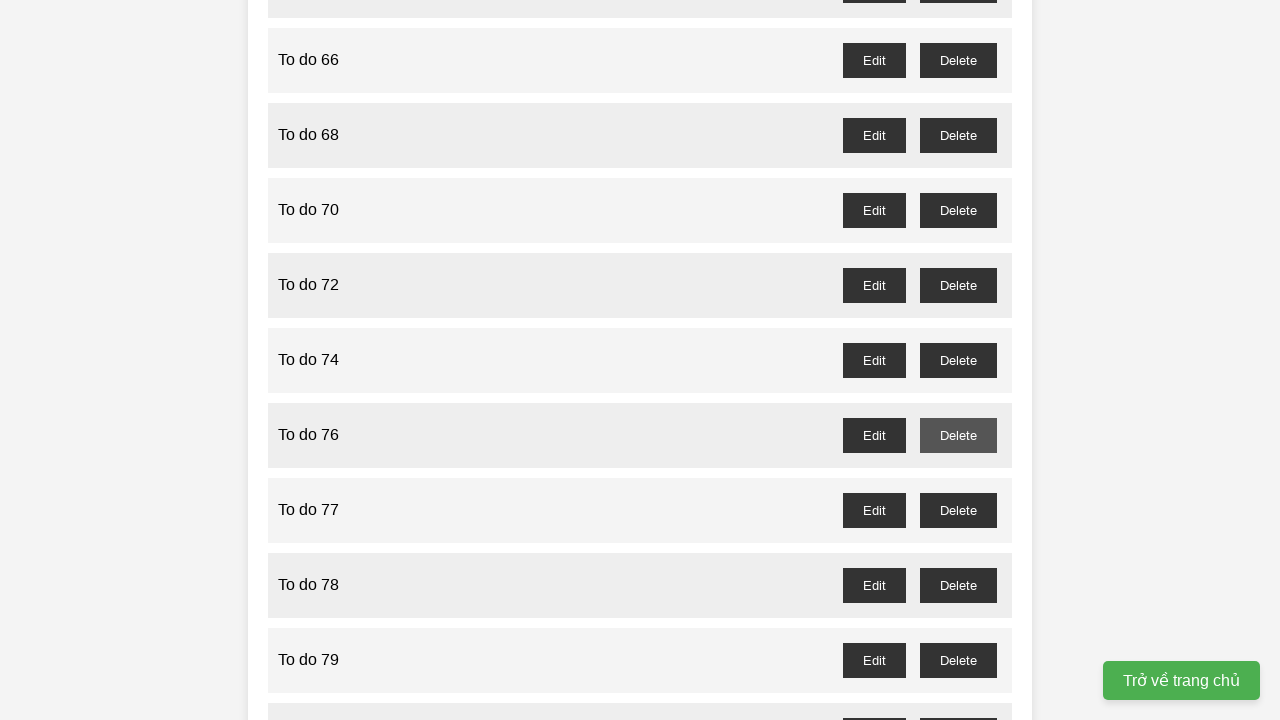

Clicked delete button for odd-numbered task 77, confirmation dialog accepted at (958, 510) on //button[@id='to-do-77-delete']
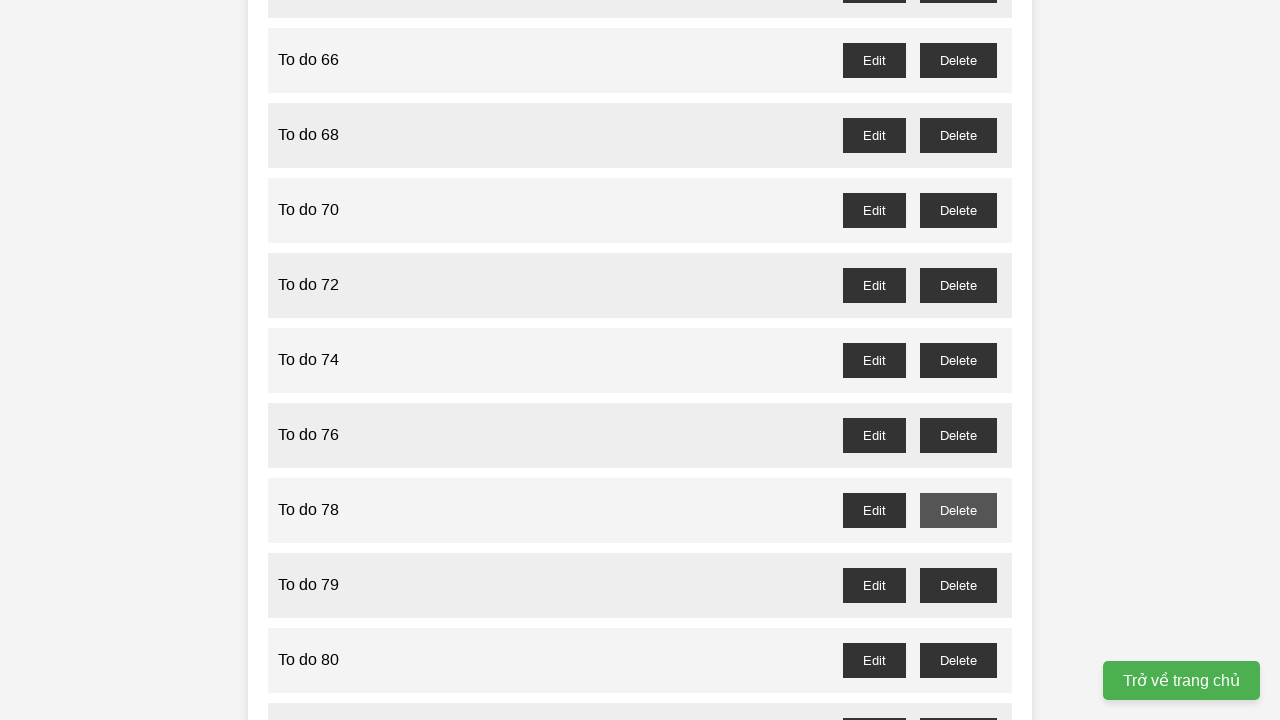

Clicked delete button for odd-numbered task 79, confirmation dialog accepted at (958, 585) on //button[@id='to-do-79-delete']
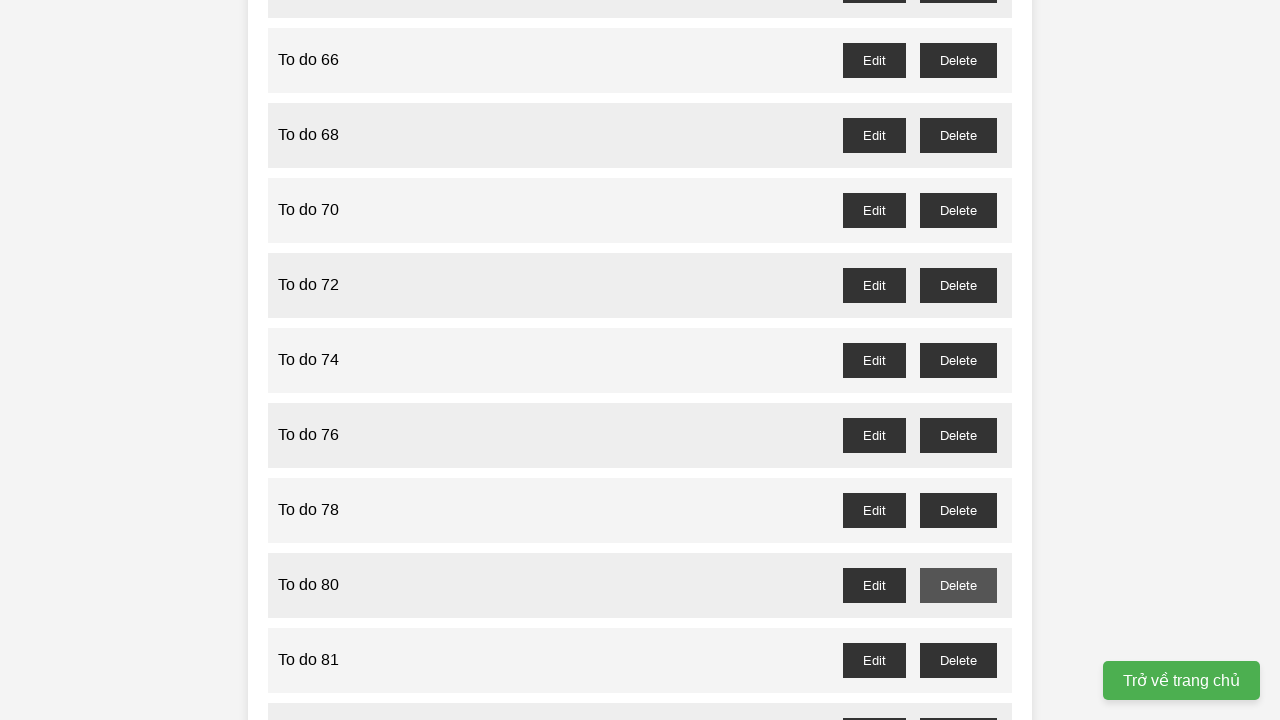

Clicked delete button for odd-numbered task 81, confirmation dialog accepted at (958, 660) on //button[@id='to-do-81-delete']
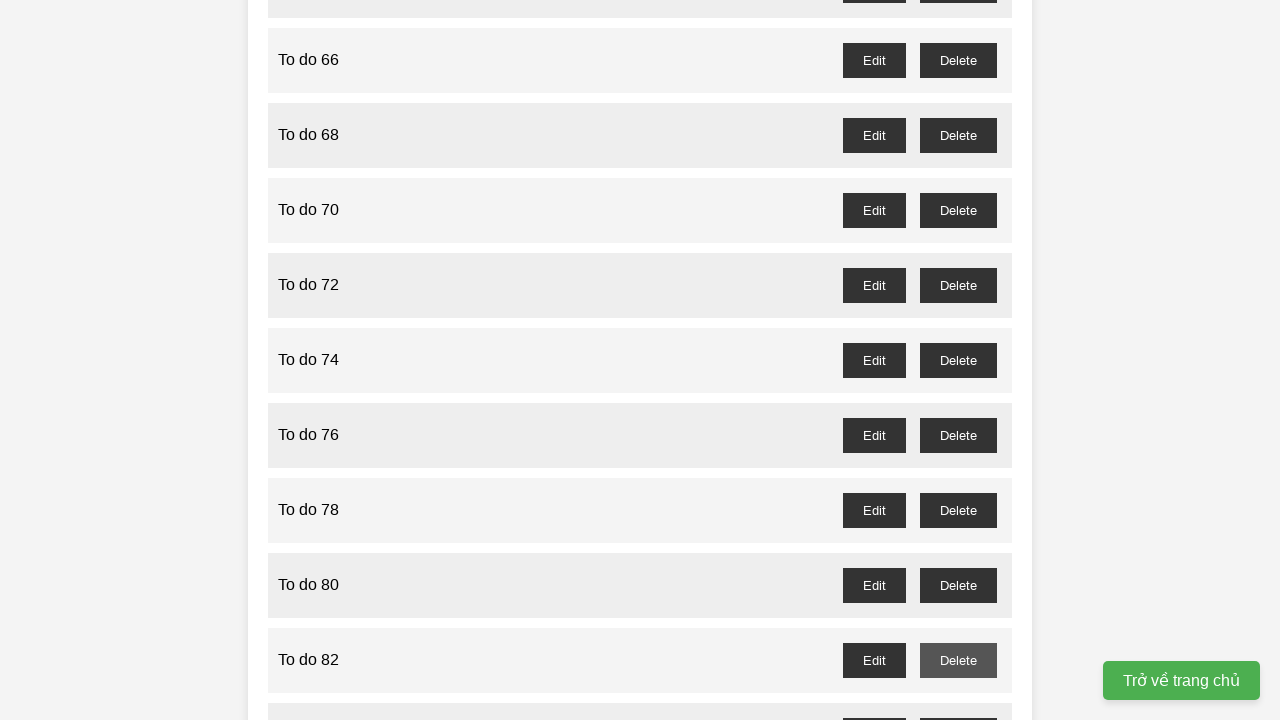

Clicked delete button for odd-numbered task 83, confirmation dialog accepted at (958, 703) on //button[@id='to-do-83-delete']
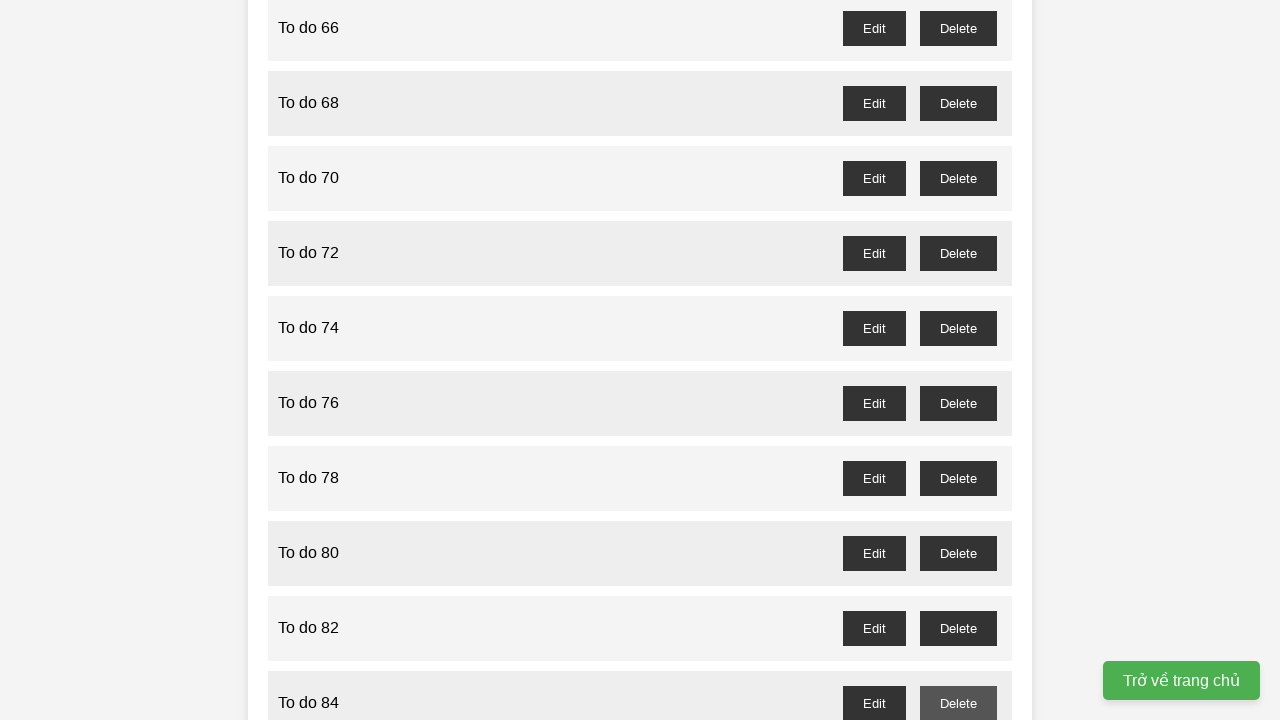

Clicked delete button for odd-numbered task 85, confirmation dialog accepted at (958, 360) on //button[@id='to-do-85-delete']
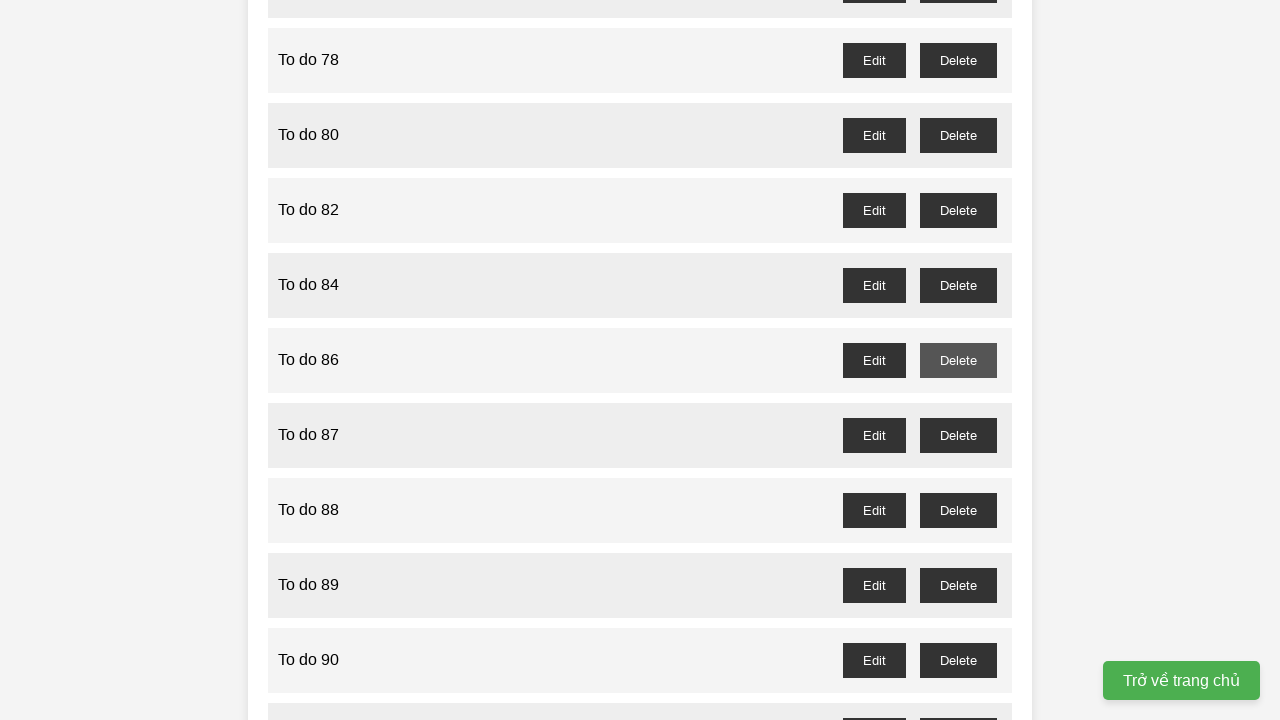

Clicked delete button for odd-numbered task 87, confirmation dialog accepted at (958, 435) on //button[@id='to-do-87-delete']
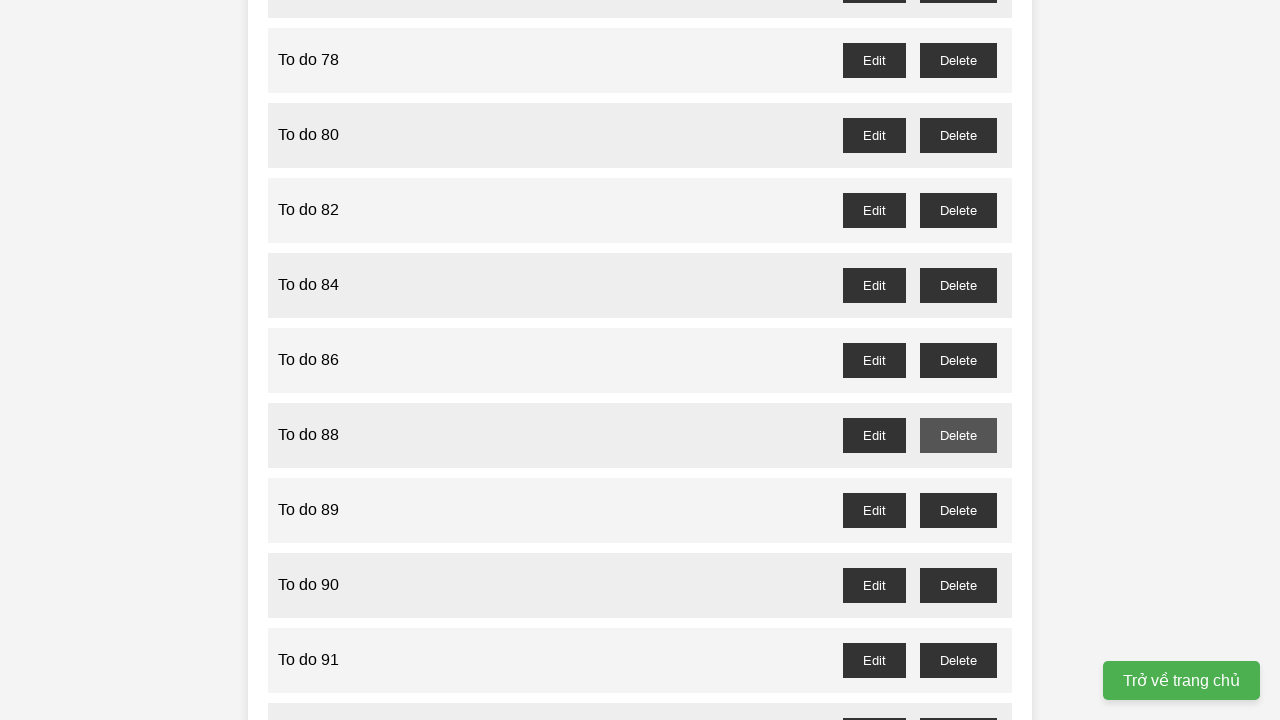

Clicked delete button for odd-numbered task 89, confirmation dialog accepted at (958, 510) on //button[@id='to-do-89-delete']
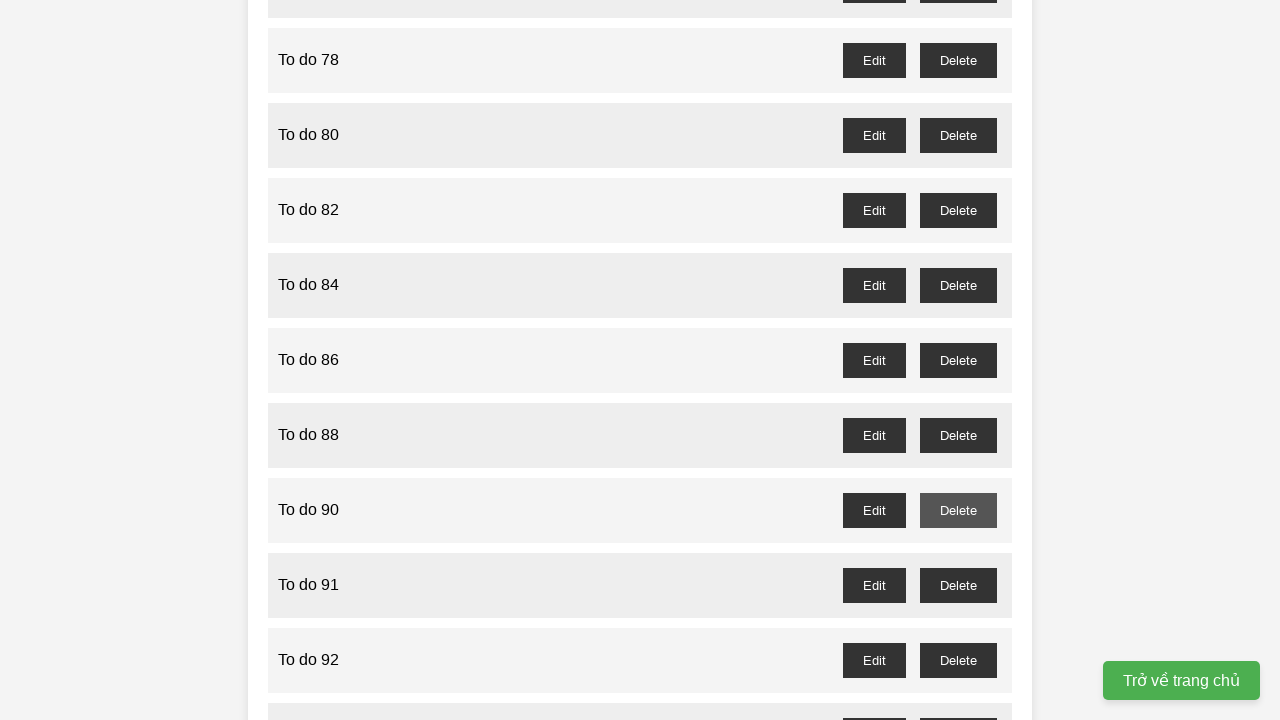

Clicked delete button for odd-numbered task 91, confirmation dialog accepted at (958, 585) on //button[@id='to-do-91-delete']
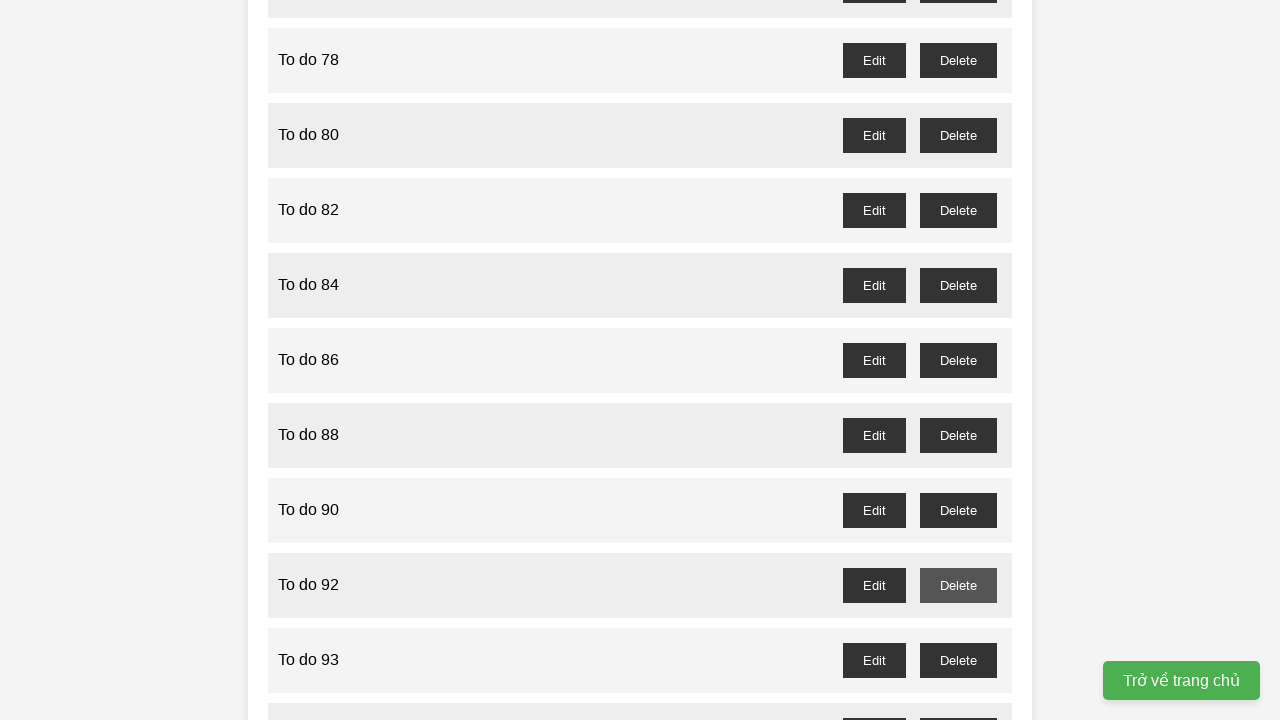

Clicked delete button for odd-numbered task 93, confirmation dialog accepted at (958, 660) on //button[@id='to-do-93-delete']
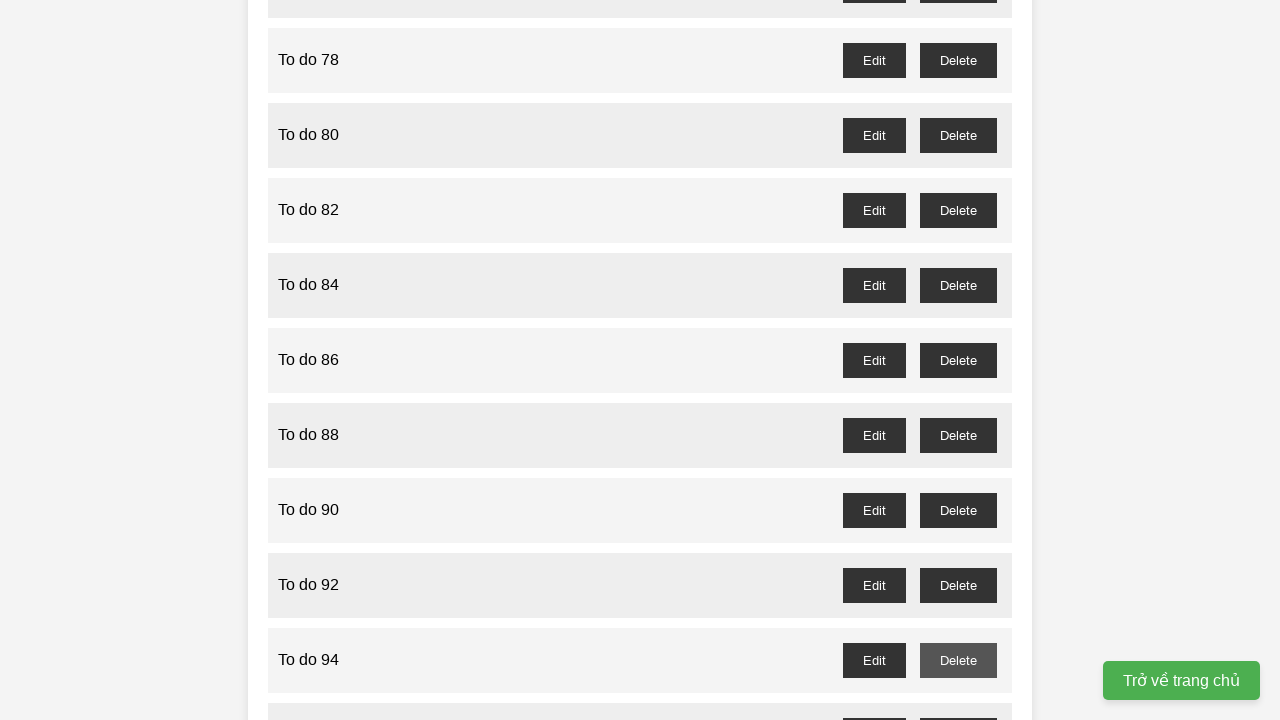

Clicked delete button for odd-numbered task 95, confirmation dialog accepted at (958, 703) on //button[@id='to-do-95-delete']
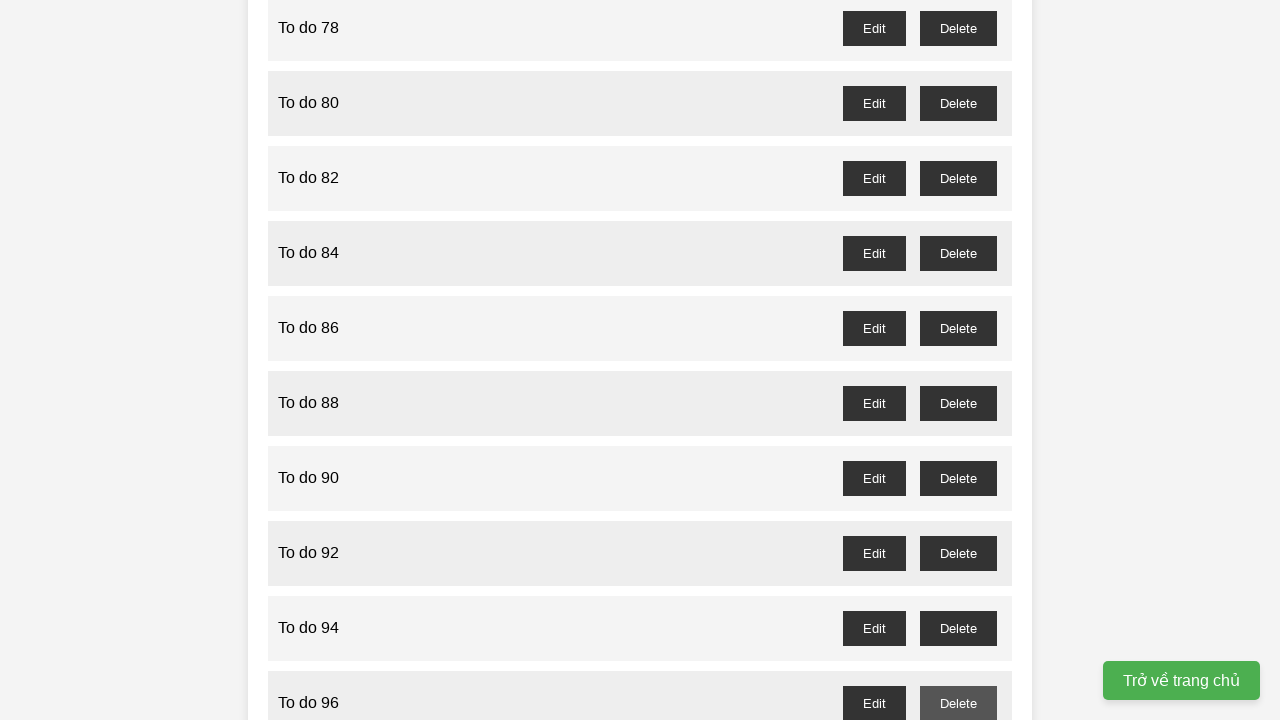

Clicked delete button for odd-numbered task 97, confirmation dialog accepted at (958, 406) on //button[@id='to-do-97-delete']
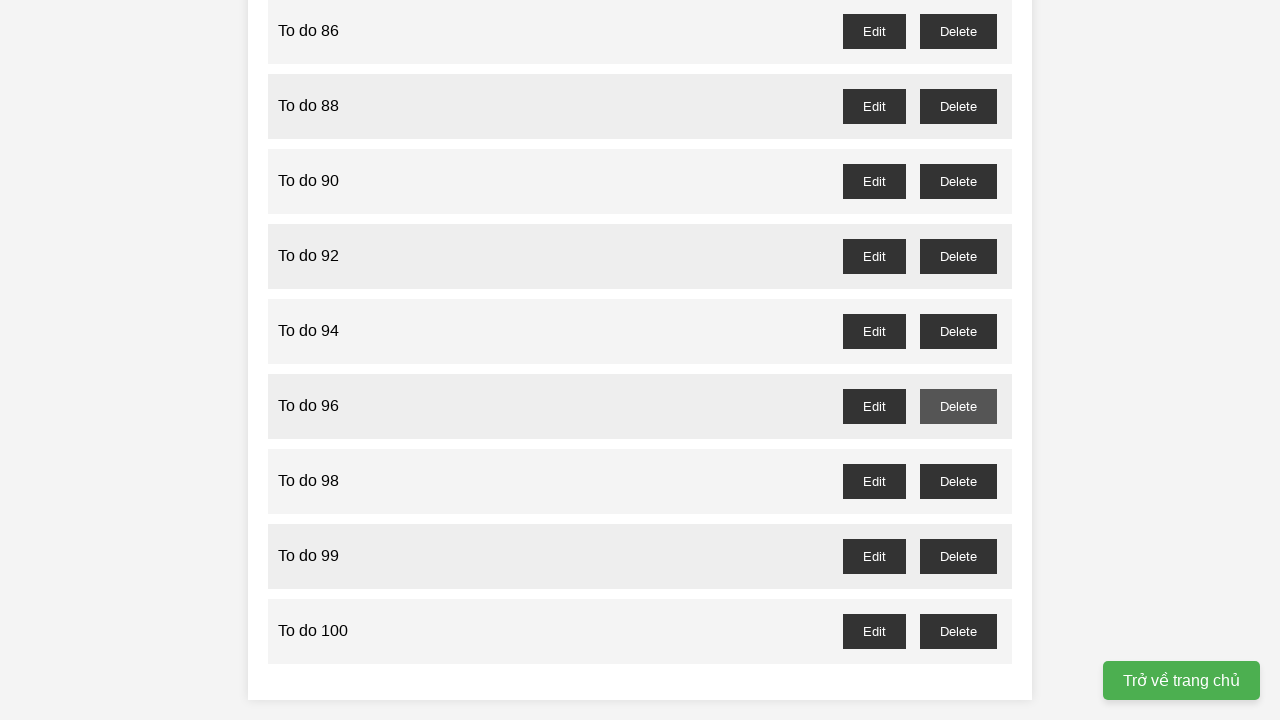

Clicked delete button for odd-numbered task 99, confirmation dialog accepted at (958, 556) on //button[@id='to-do-99-delete']
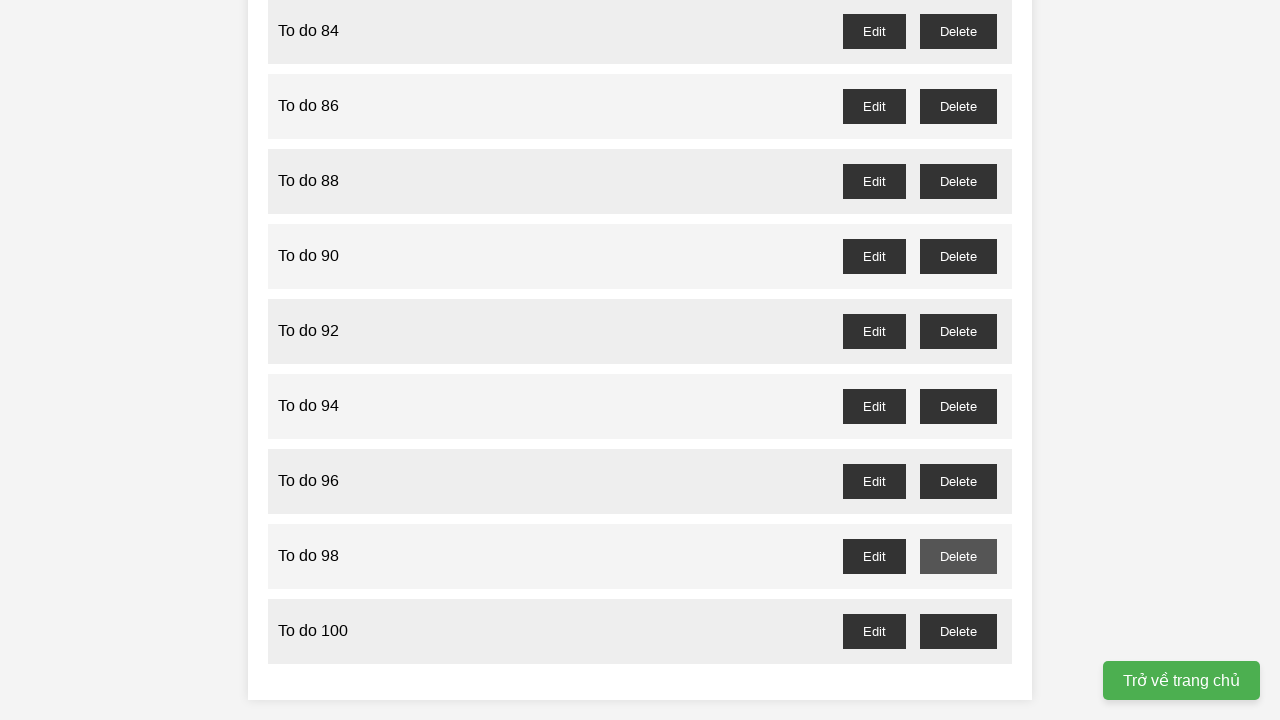

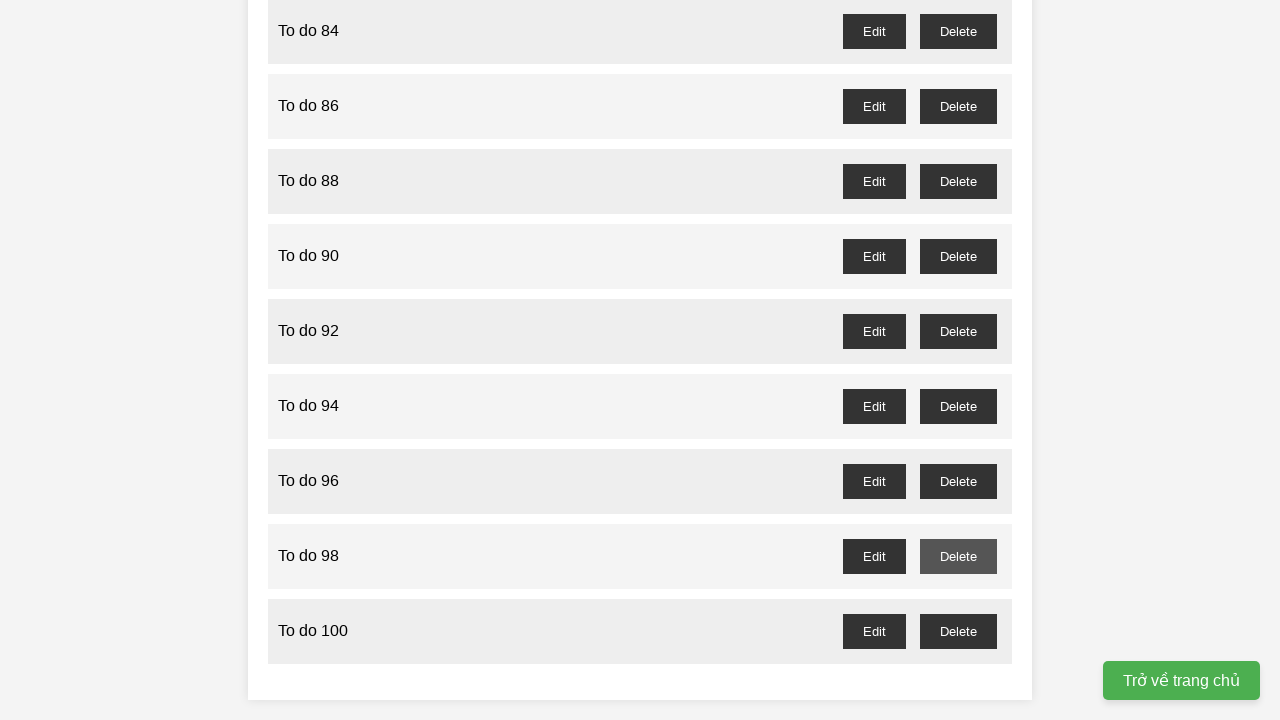